Tests the add/remove elements functionality by clicking the Add Element button multiple times and then deleting elements

Starting URL: http://the-internet.herokuapp.com/add_remove_elements/

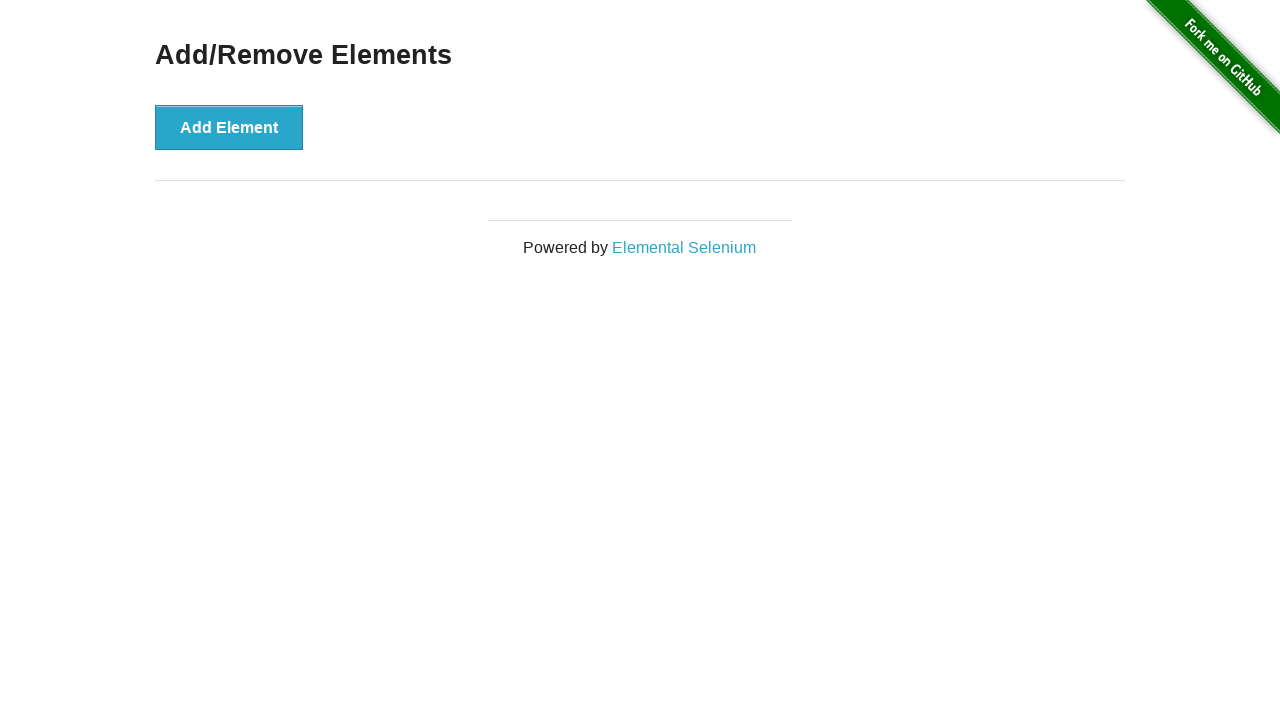

Clicked 'Add Element' button (iteration 1/100) at (229, 127) on button:has-text('Add Element')
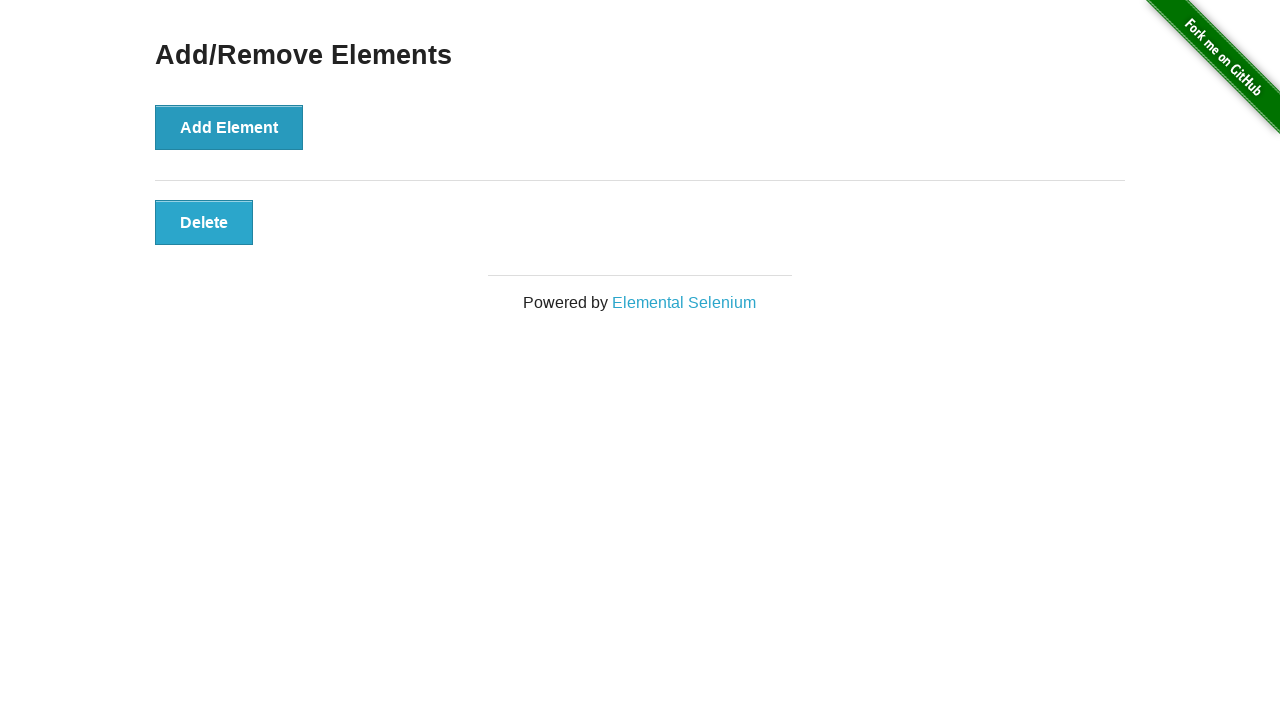

Clicked 'Add Element' button (iteration 2/100) at (229, 127) on button:has-text('Add Element')
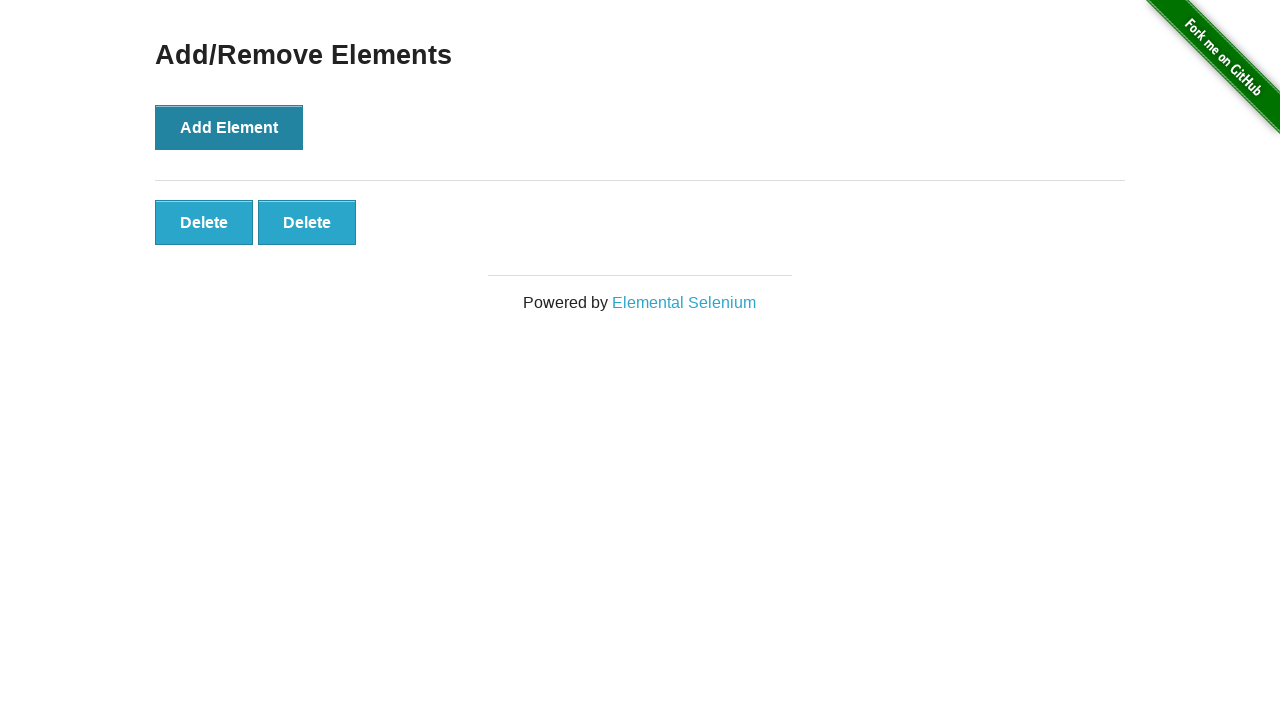

Clicked 'Add Element' button (iteration 3/100) at (229, 127) on button:has-text('Add Element')
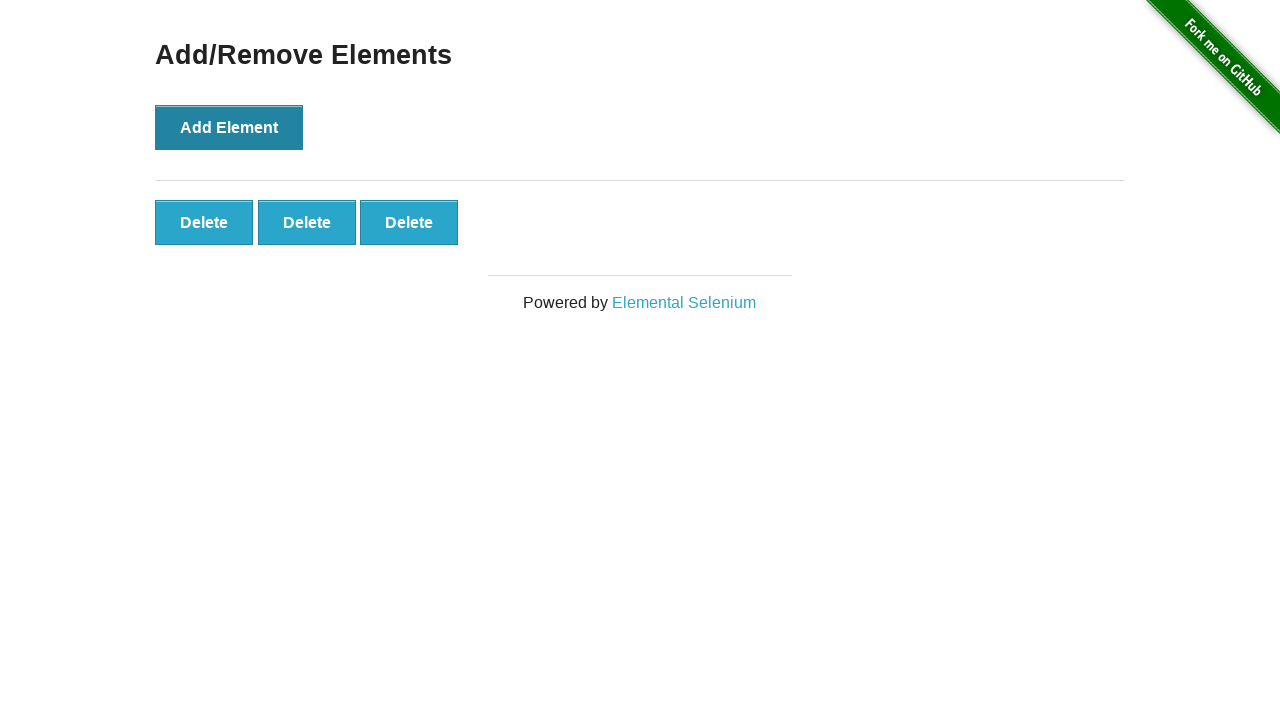

Clicked 'Add Element' button (iteration 4/100) at (229, 127) on button:has-text('Add Element')
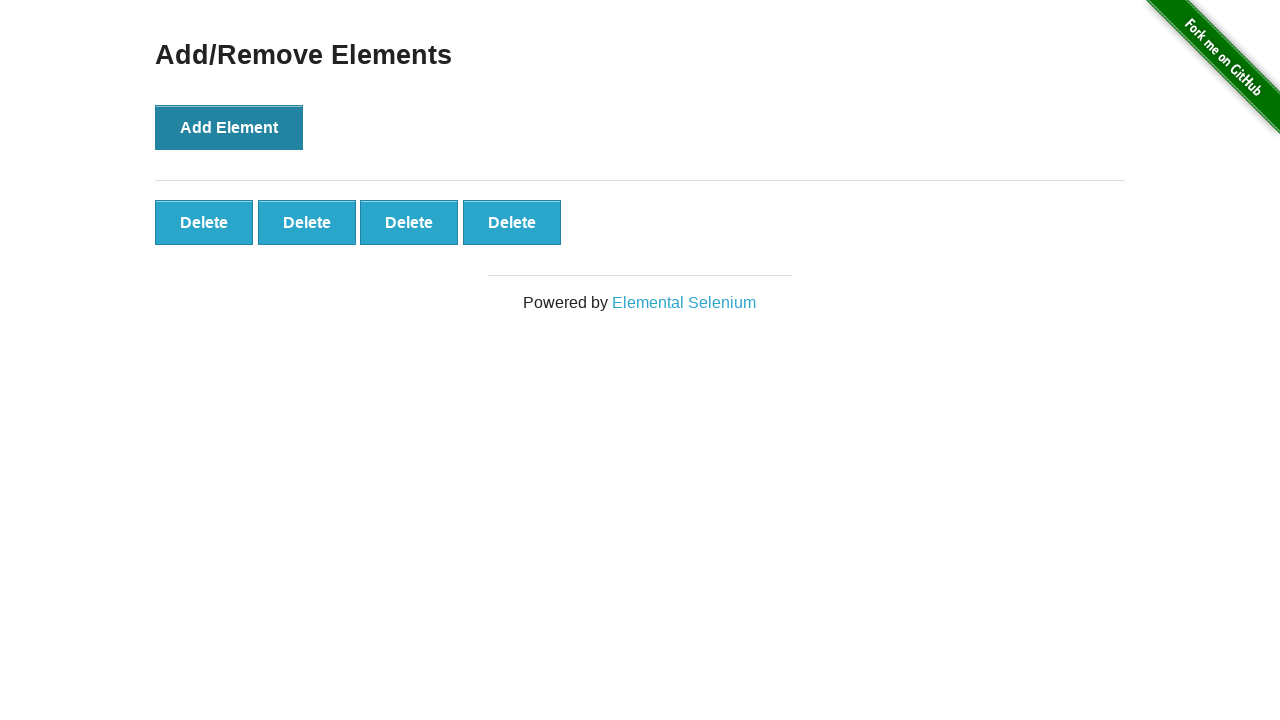

Clicked 'Add Element' button (iteration 5/100) at (229, 127) on button:has-text('Add Element')
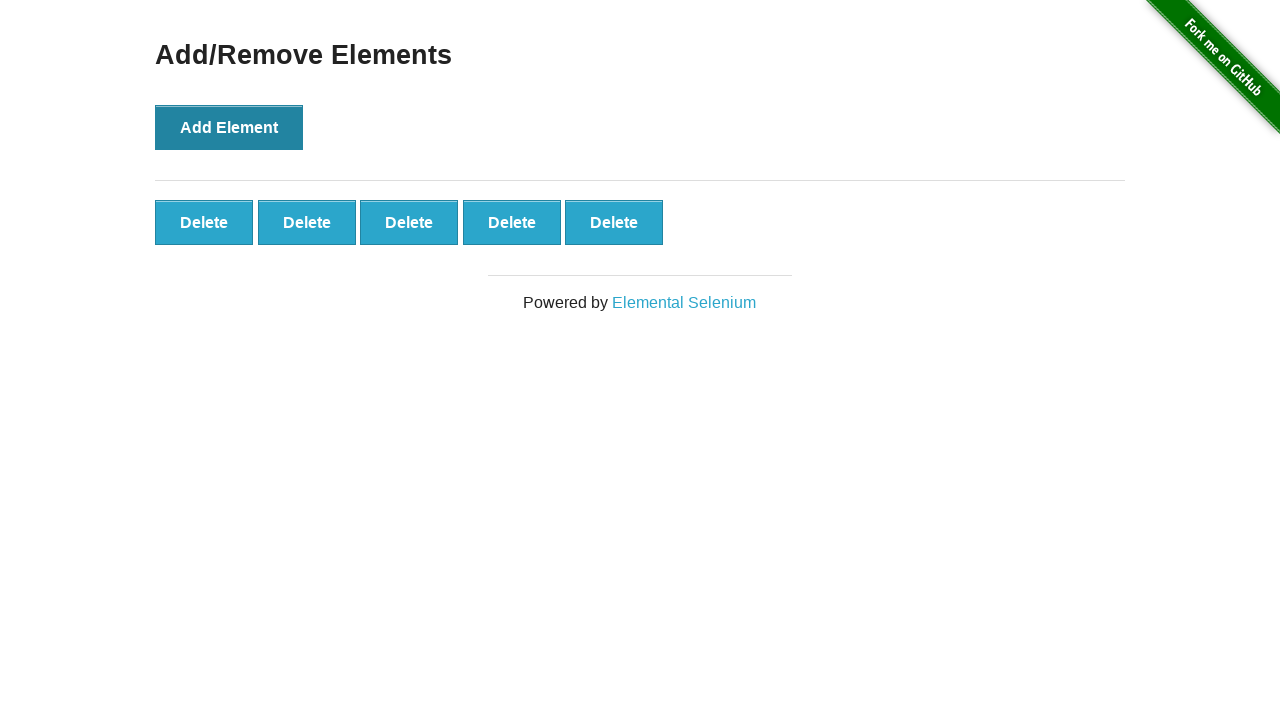

Clicked 'Add Element' button (iteration 6/100) at (229, 127) on button:has-text('Add Element')
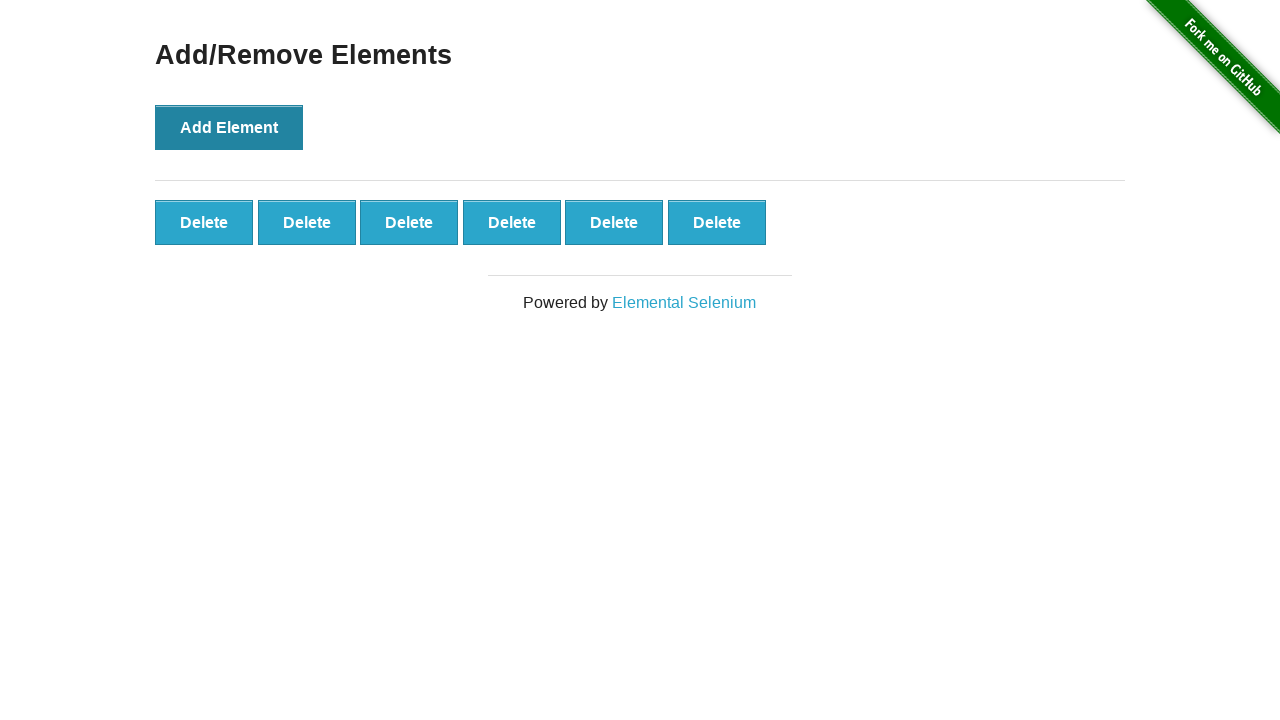

Clicked 'Add Element' button (iteration 7/100) at (229, 127) on button:has-text('Add Element')
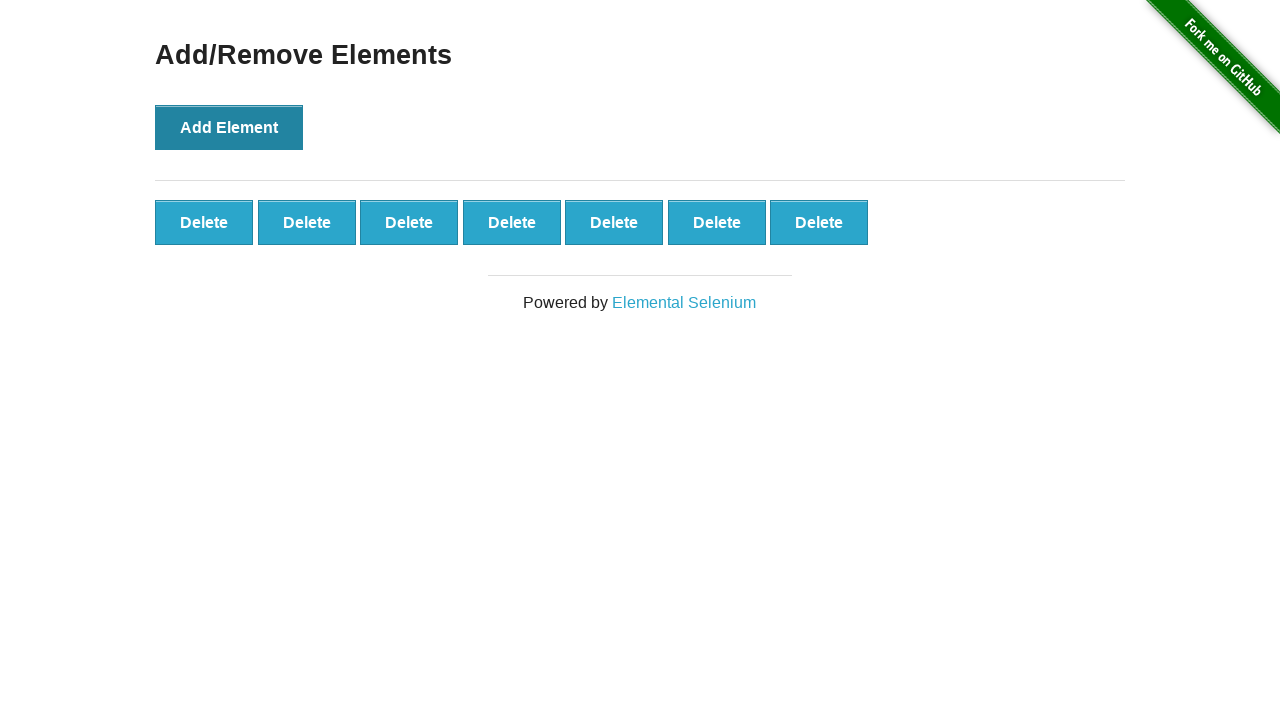

Clicked 'Add Element' button (iteration 8/100) at (229, 127) on button:has-text('Add Element')
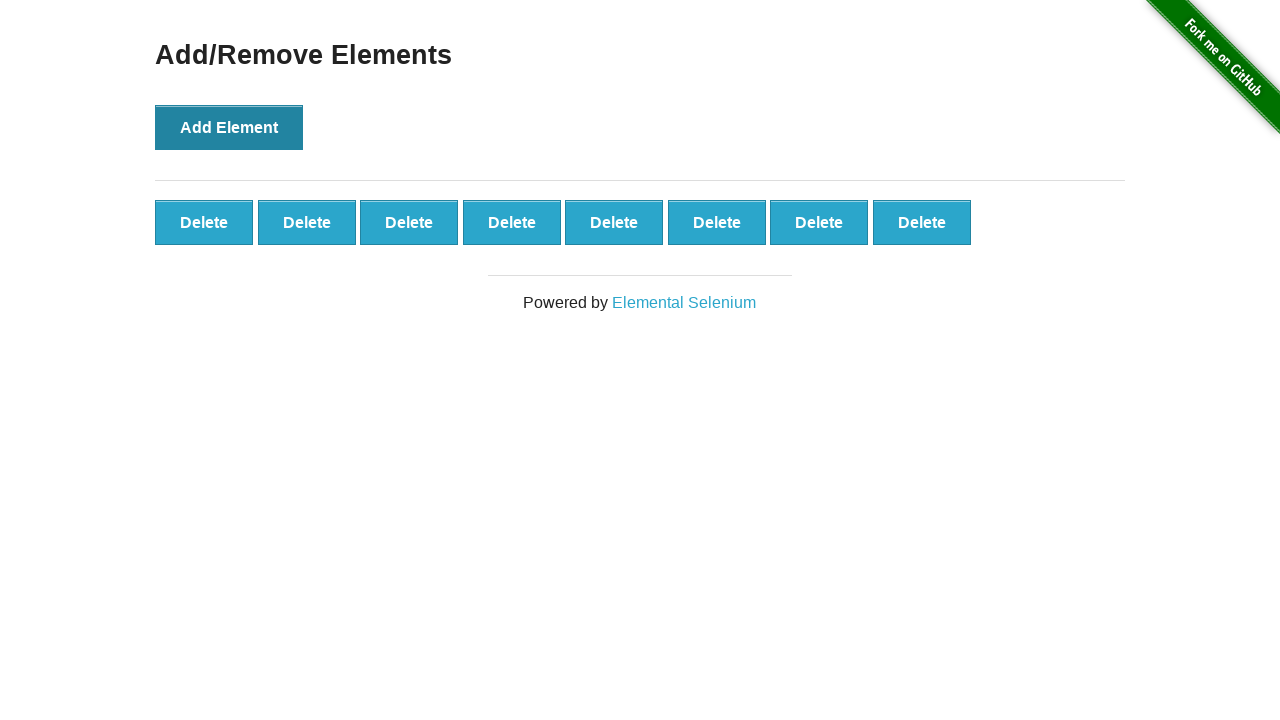

Clicked 'Add Element' button (iteration 9/100) at (229, 127) on button:has-text('Add Element')
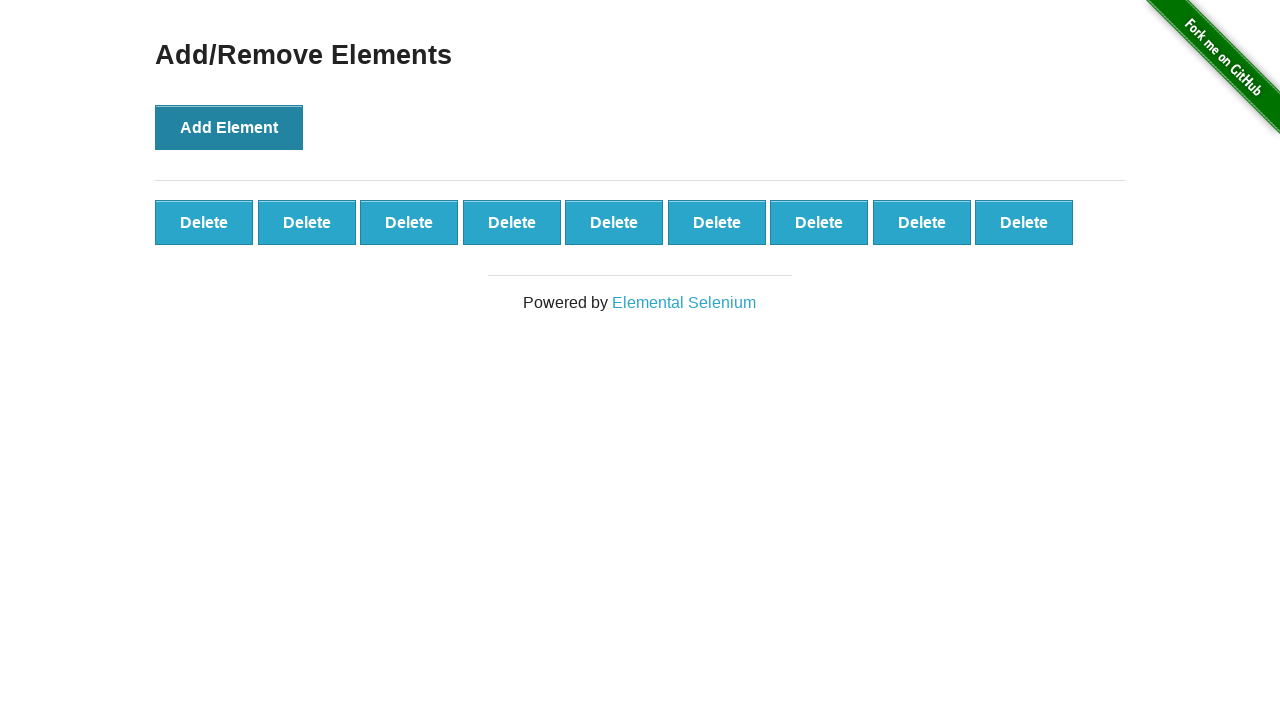

Clicked 'Add Element' button (iteration 10/100) at (229, 127) on button:has-text('Add Element')
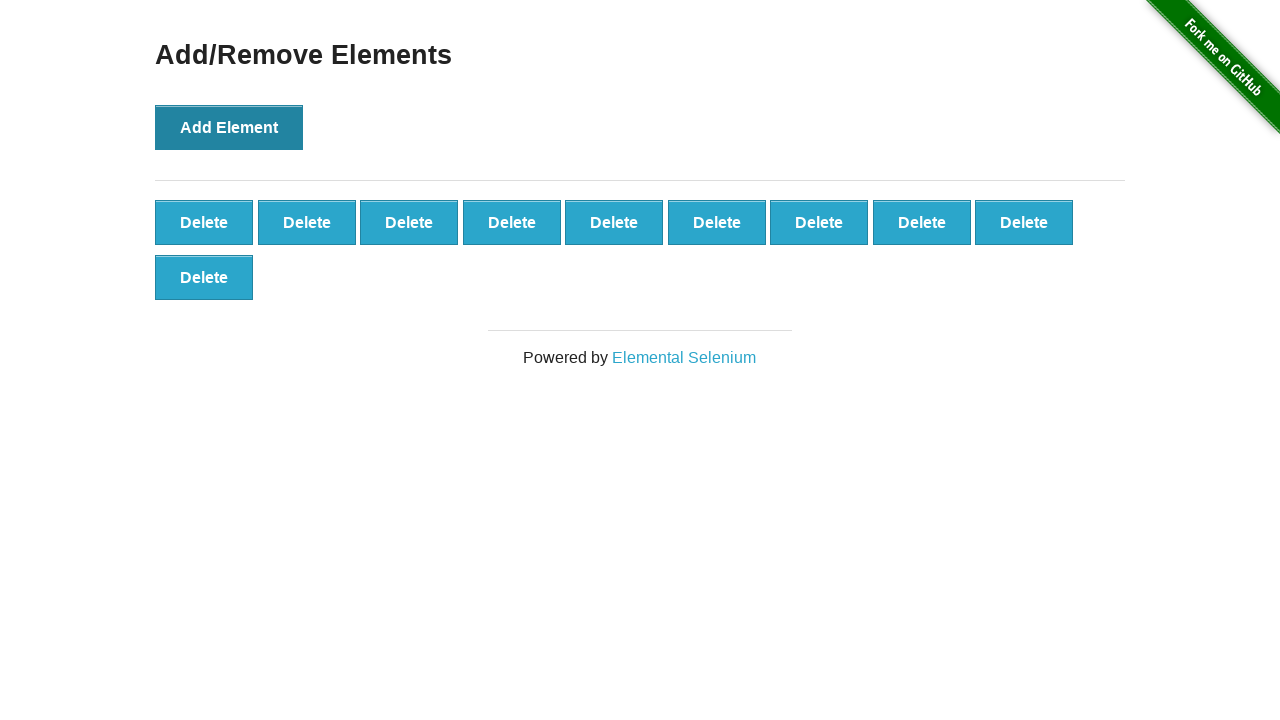

Clicked 'Add Element' button (iteration 11/100) at (229, 127) on button:has-text('Add Element')
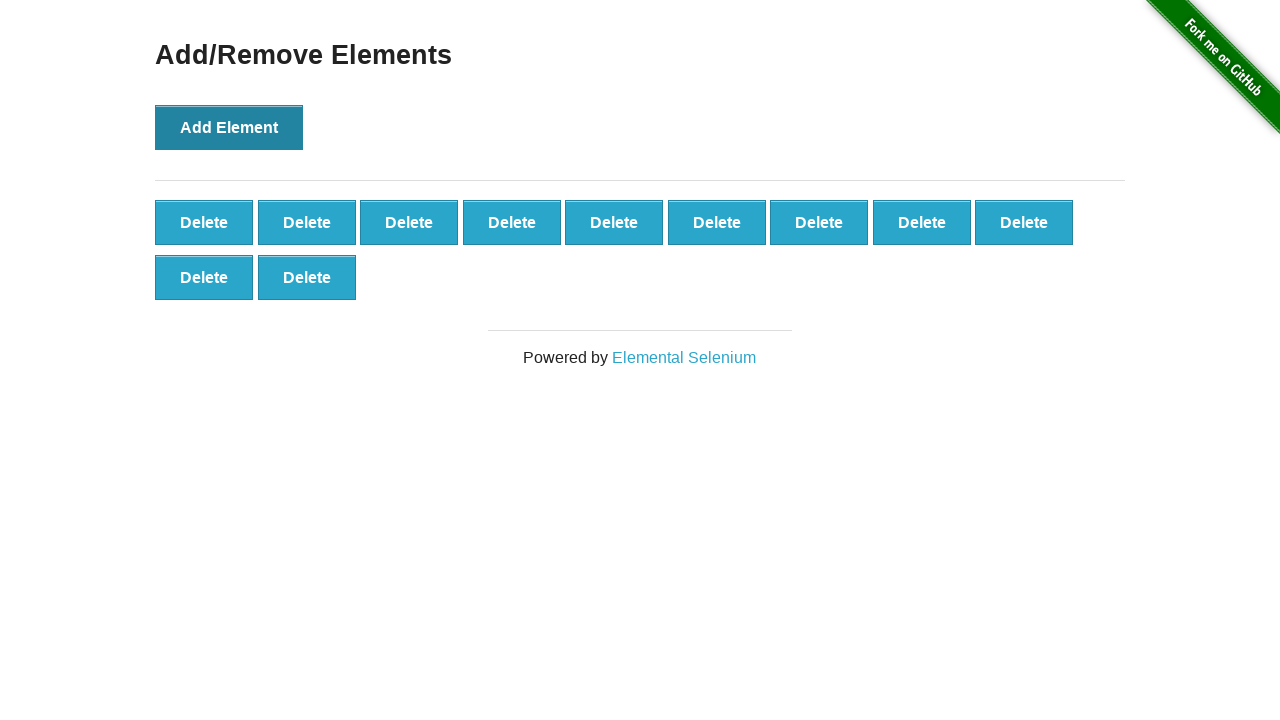

Clicked 'Add Element' button (iteration 12/100) at (229, 127) on button:has-text('Add Element')
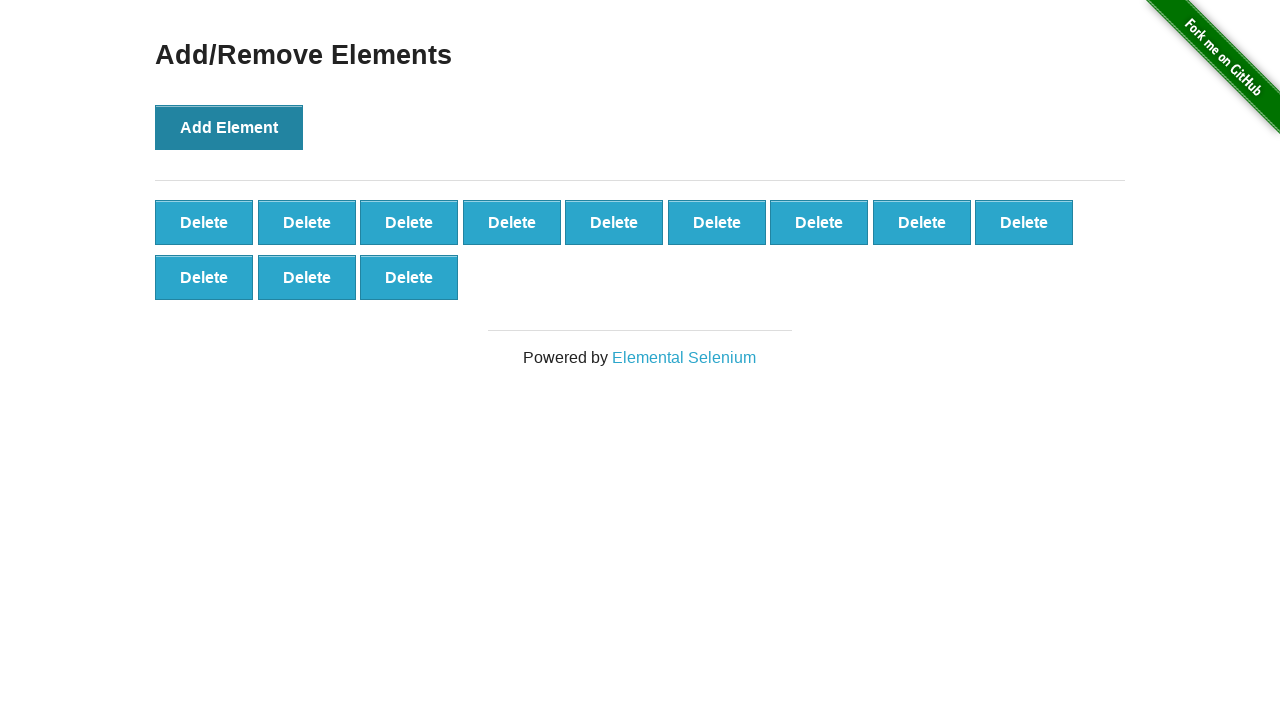

Clicked 'Add Element' button (iteration 13/100) at (229, 127) on button:has-text('Add Element')
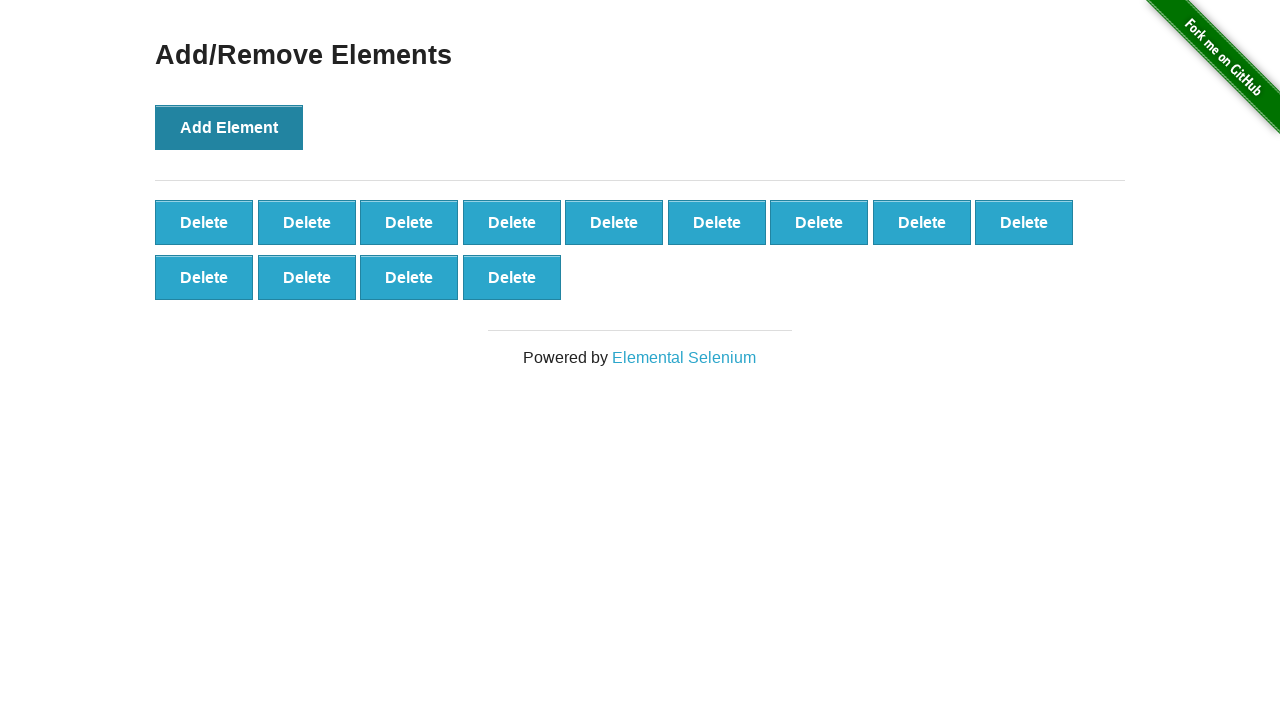

Clicked 'Add Element' button (iteration 14/100) at (229, 127) on button:has-text('Add Element')
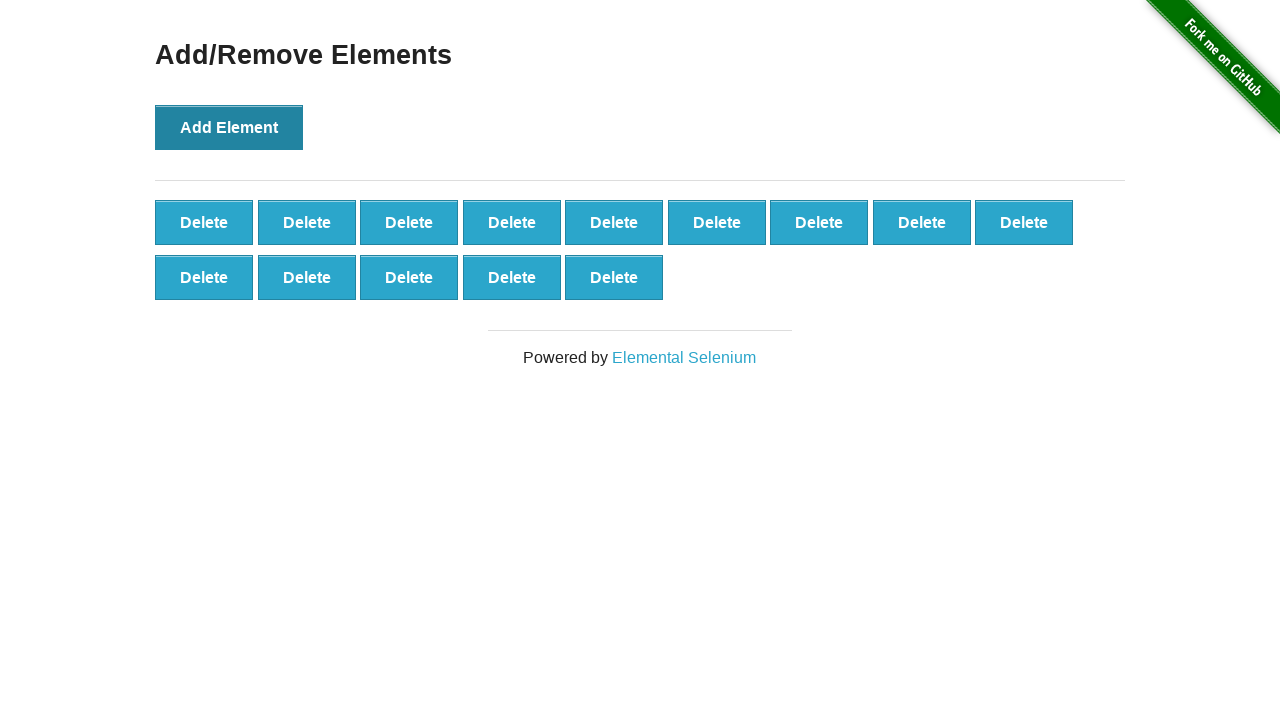

Clicked 'Add Element' button (iteration 15/100) at (229, 127) on button:has-text('Add Element')
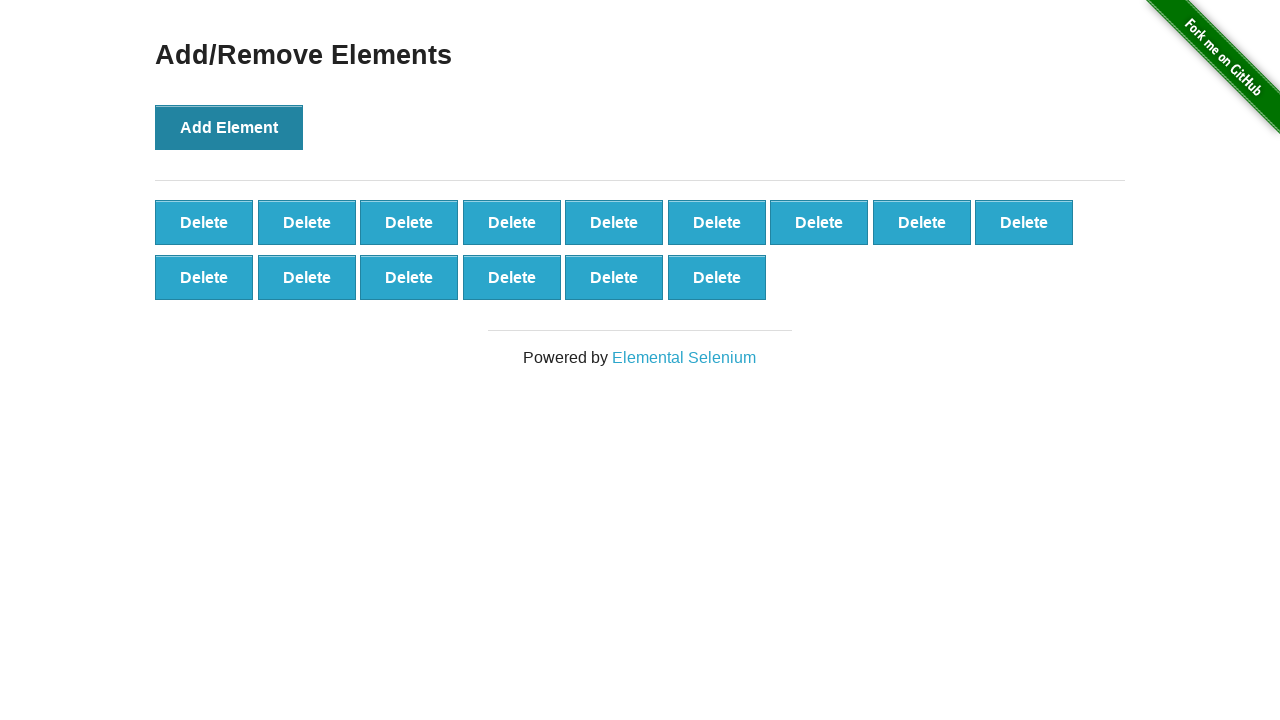

Clicked 'Add Element' button (iteration 16/100) at (229, 127) on button:has-text('Add Element')
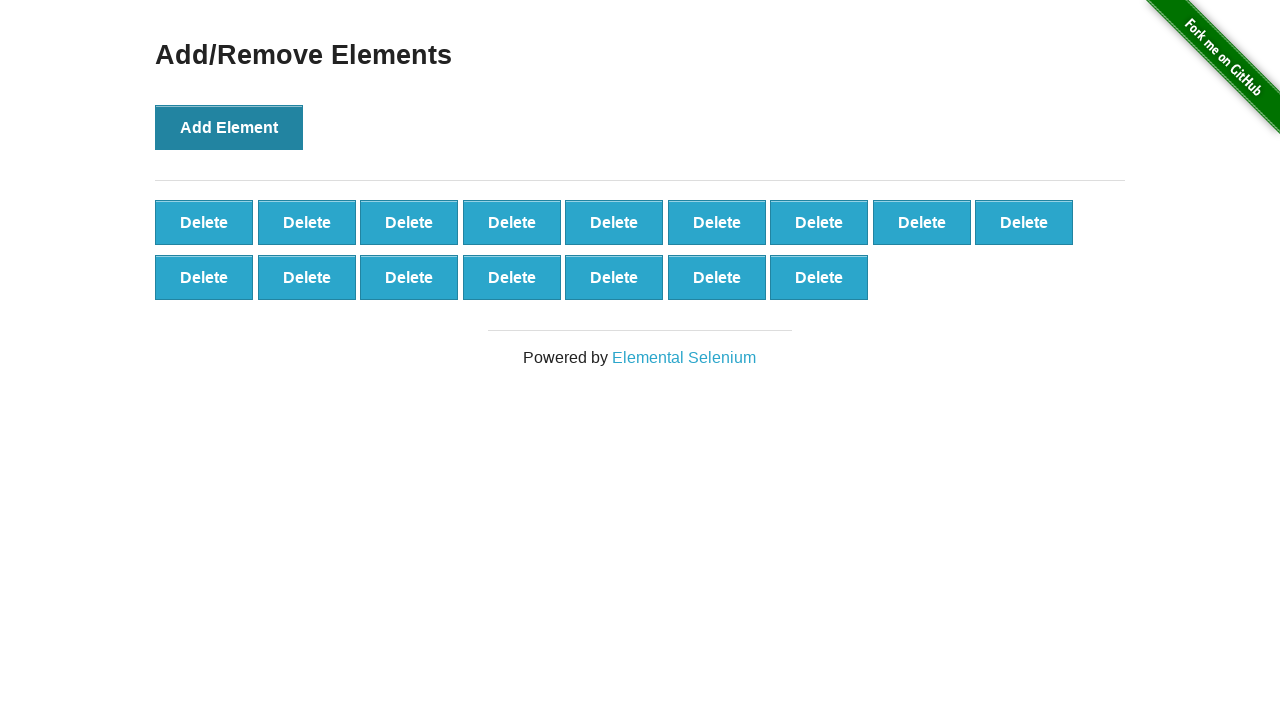

Clicked 'Add Element' button (iteration 17/100) at (229, 127) on button:has-text('Add Element')
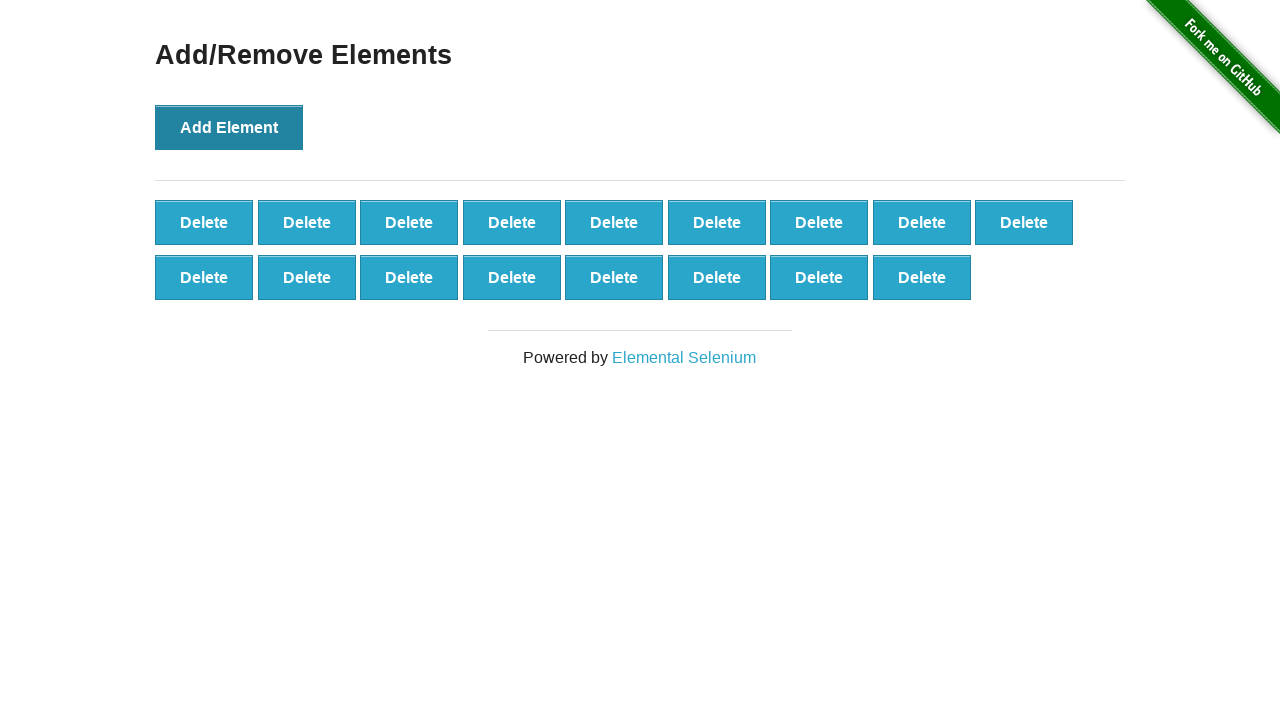

Clicked 'Add Element' button (iteration 18/100) at (229, 127) on button:has-text('Add Element')
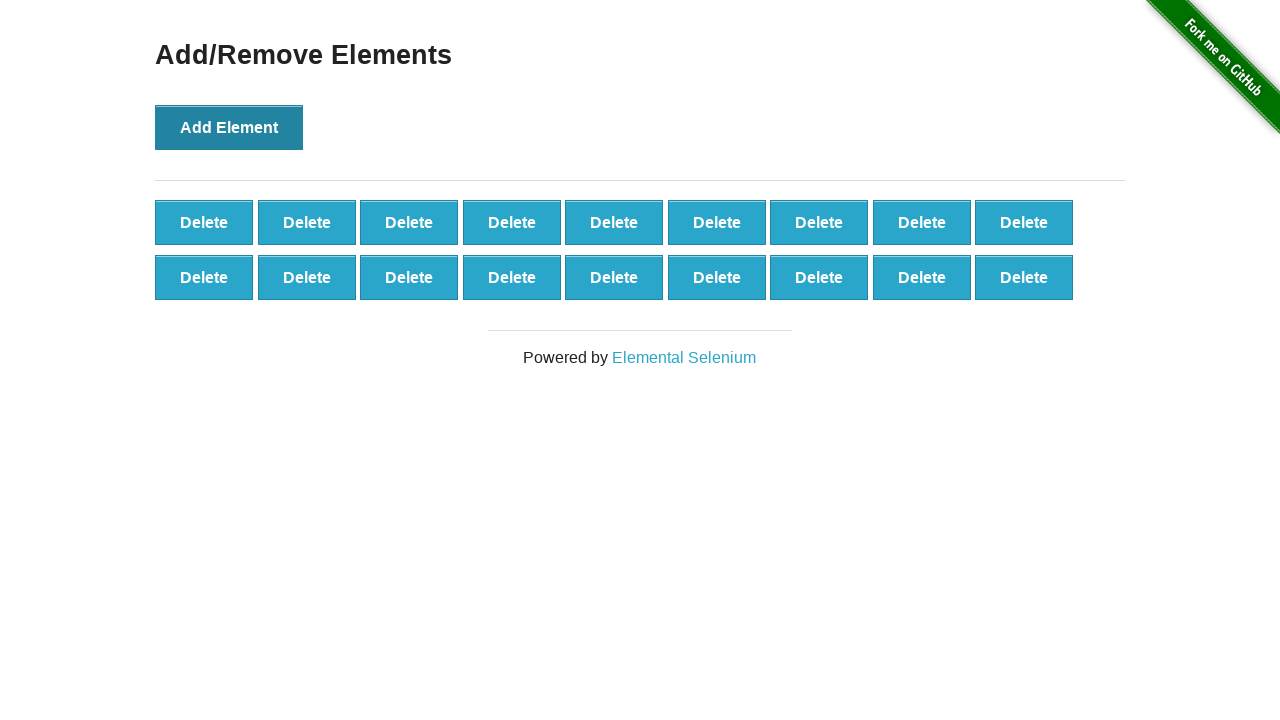

Clicked 'Add Element' button (iteration 19/100) at (229, 127) on button:has-text('Add Element')
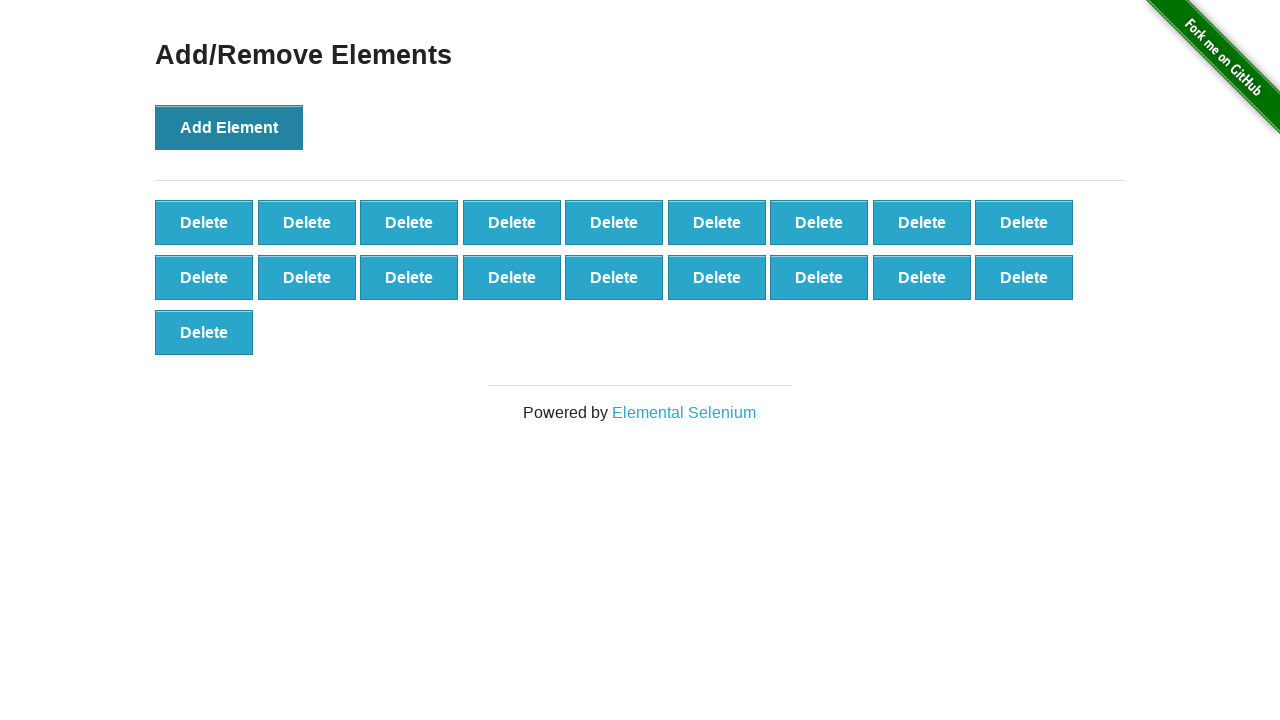

Clicked 'Add Element' button (iteration 20/100) at (229, 127) on button:has-text('Add Element')
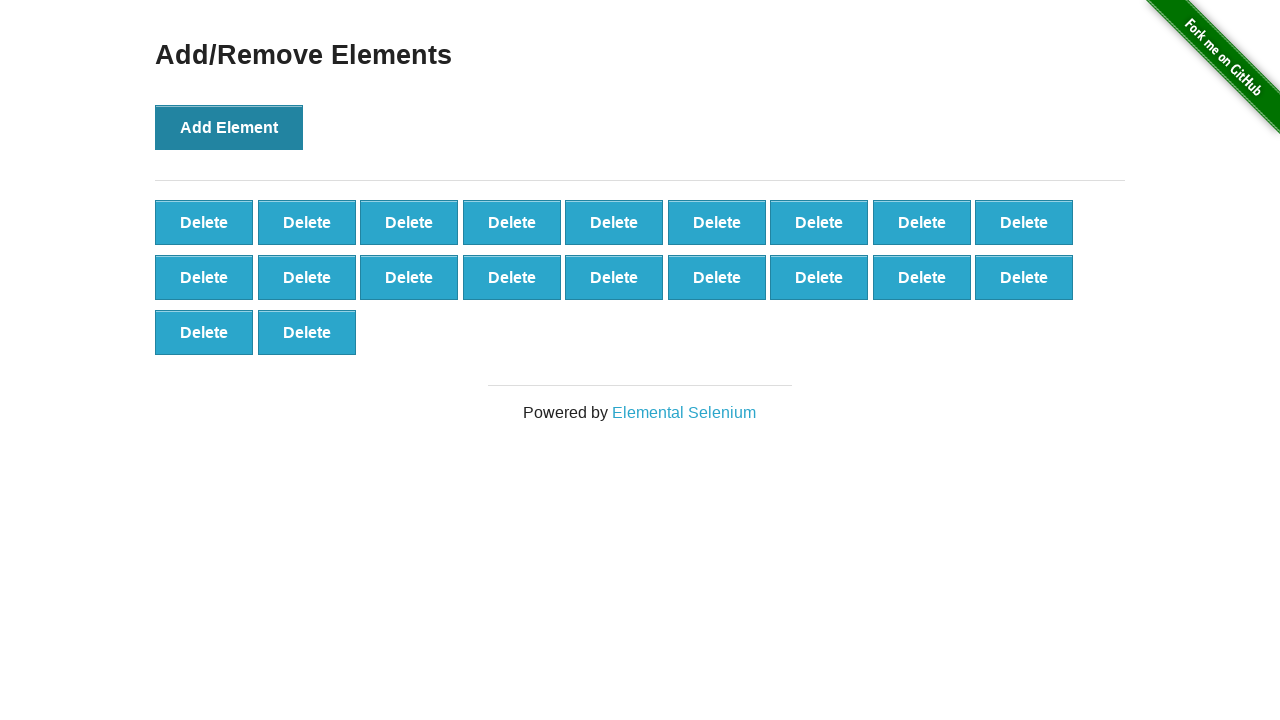

Clicked 'Add Element' button (iteration 21/100) at (229, 127) on button:has-text('Add Element')
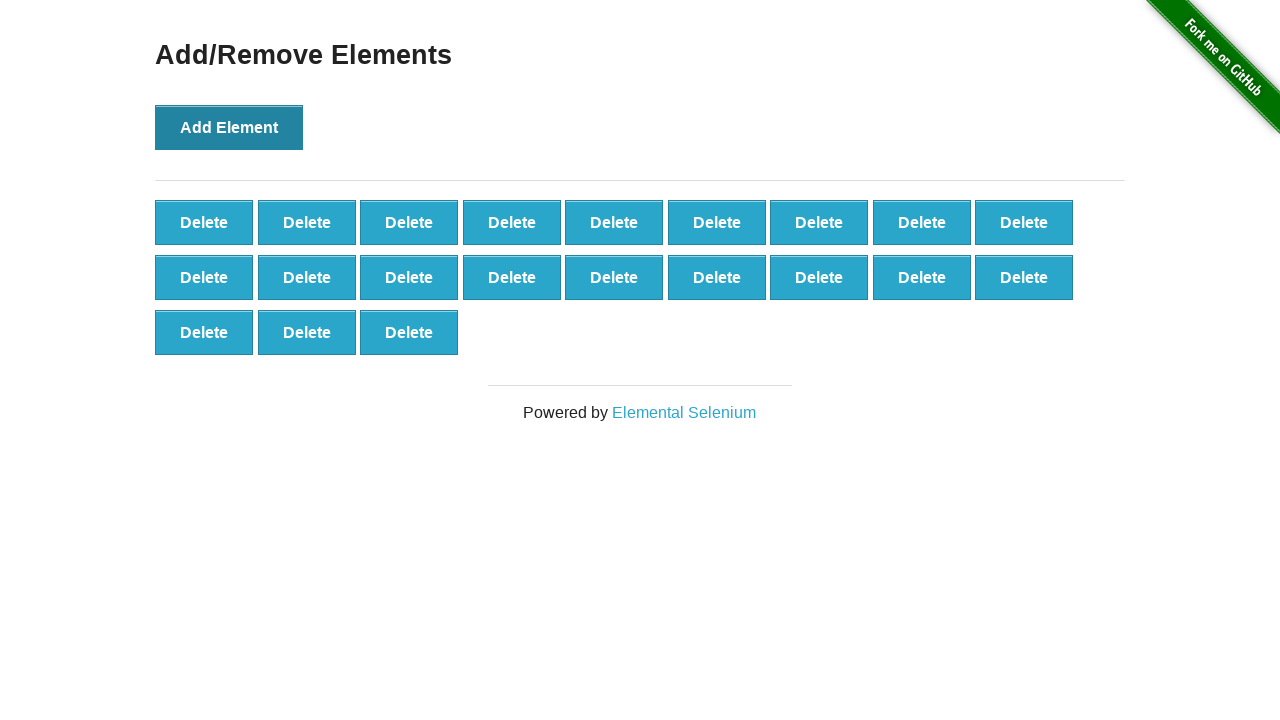

Clicked 'Add Element' button (iteration 22/100) at (229, 127) on button:has-text('Add Element')
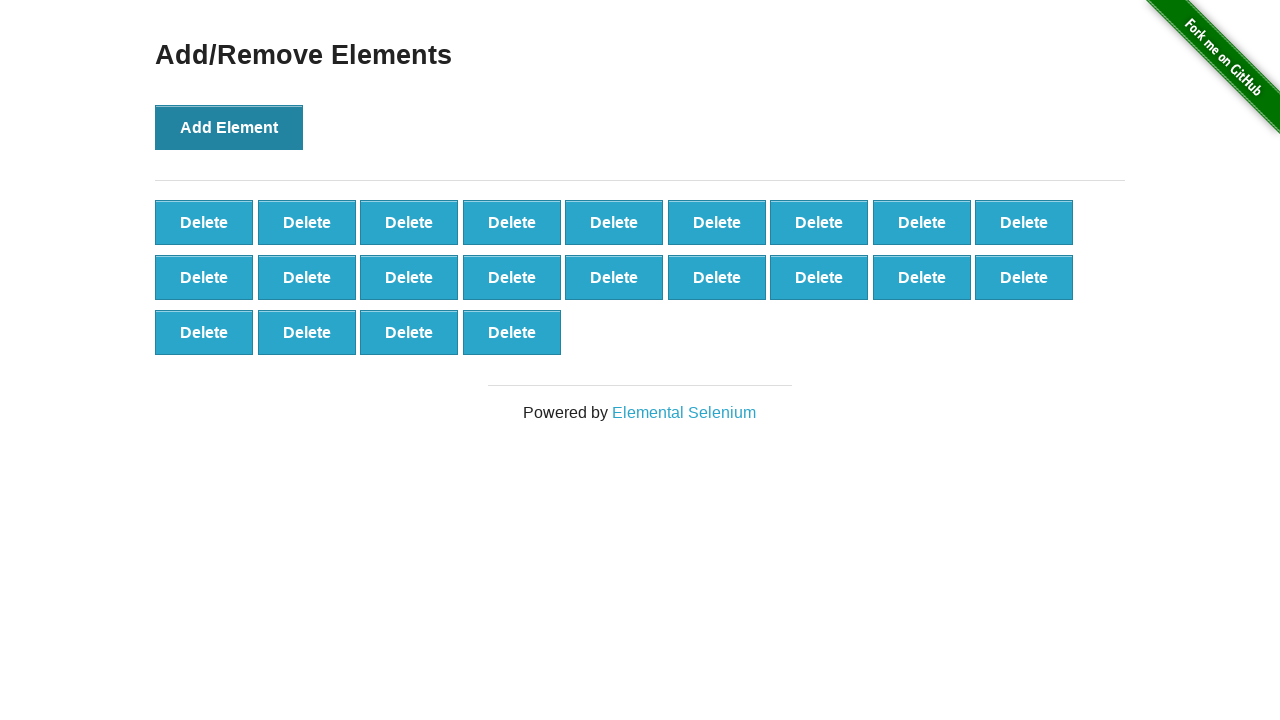

Clicked 'Add Element' button (iteration 23/100) at (229, 127) on button:has-text('Add Element')
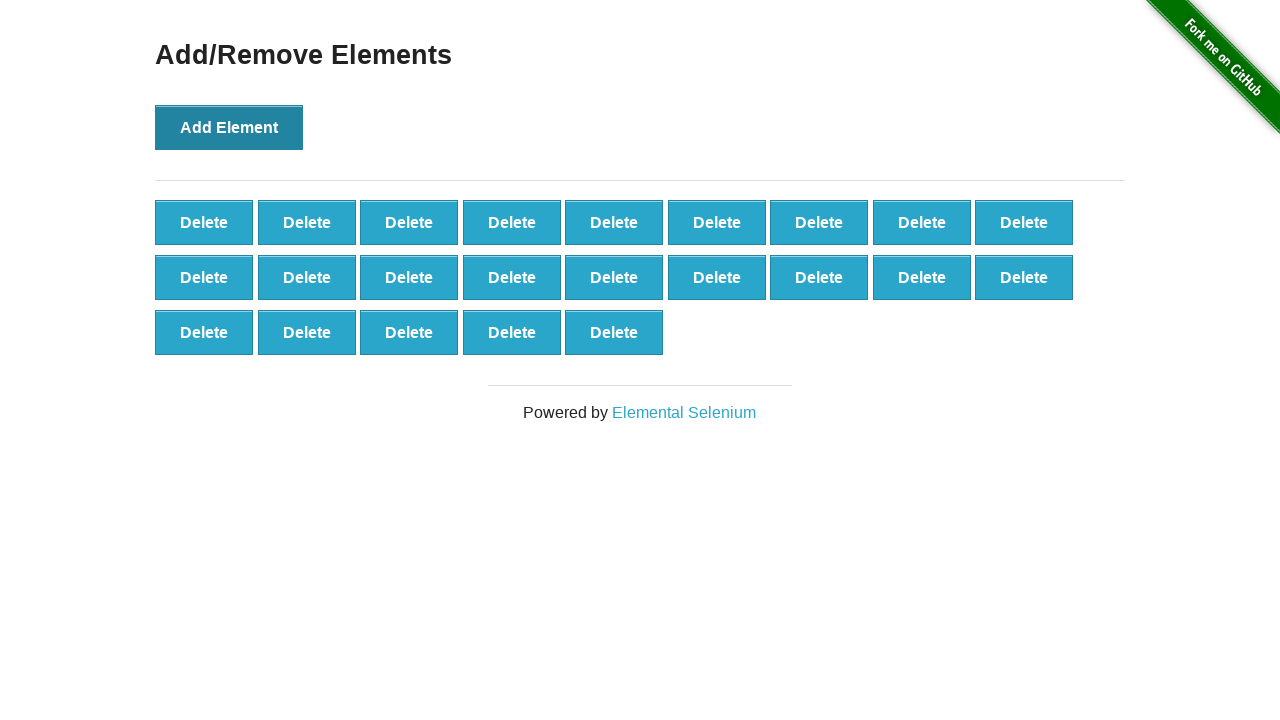

Clicked 'Add Element' button (iteration 24/100) at (229, 127) on button:has-text('Add Element')
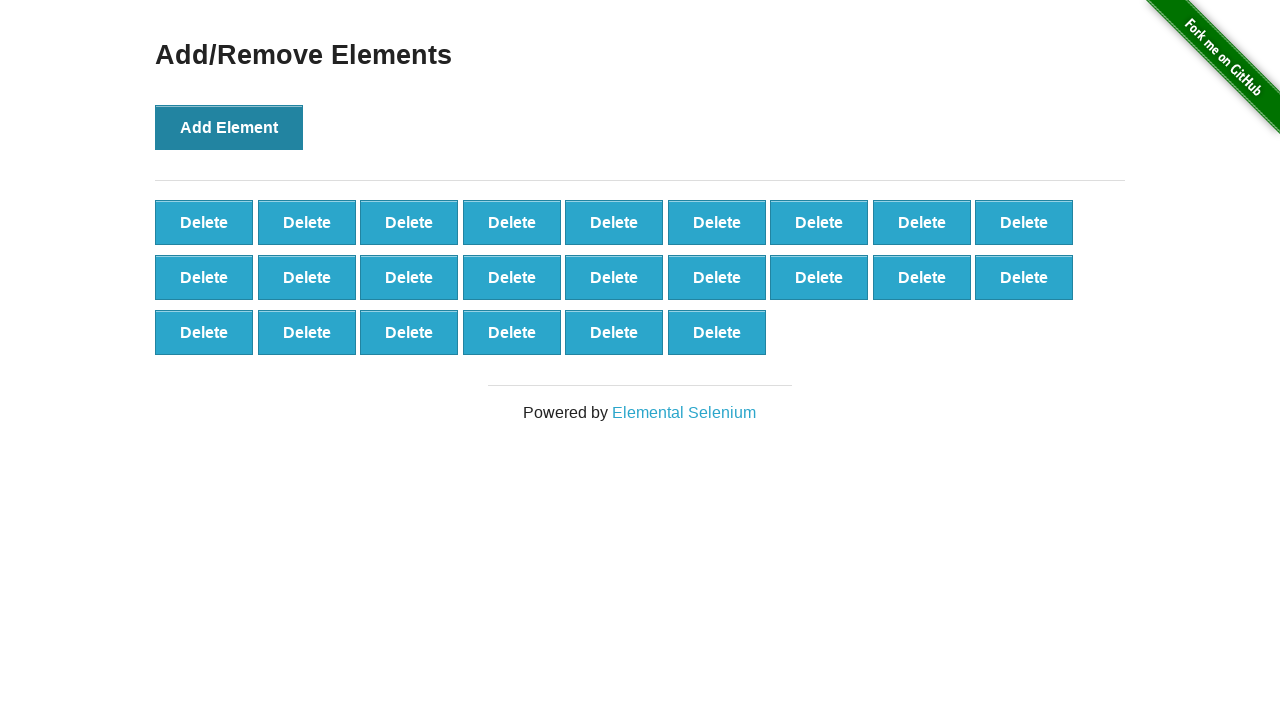

Clicked 'Add Element' button (iteration 25/100) at (229, 127) on button:has-text('Add Element')
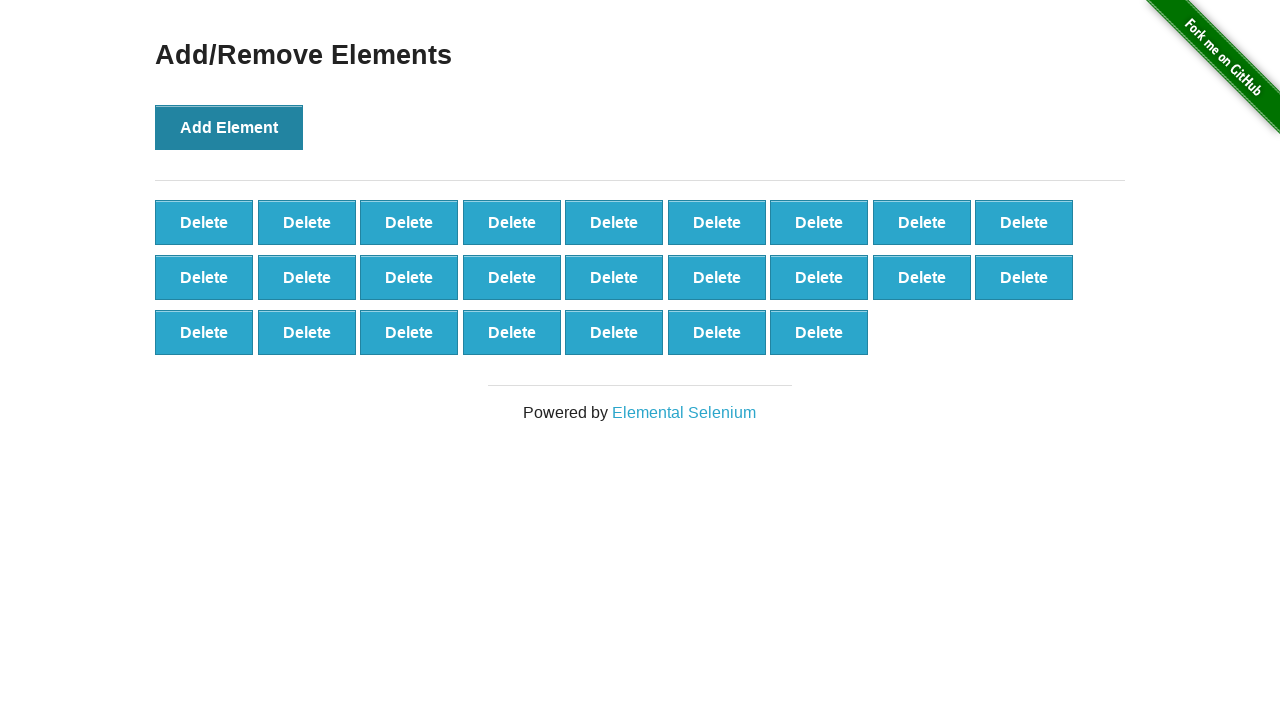

Clicked 'Add Element' button (iteration 26/100) at (229, 127) on button:has-text('Add Element')
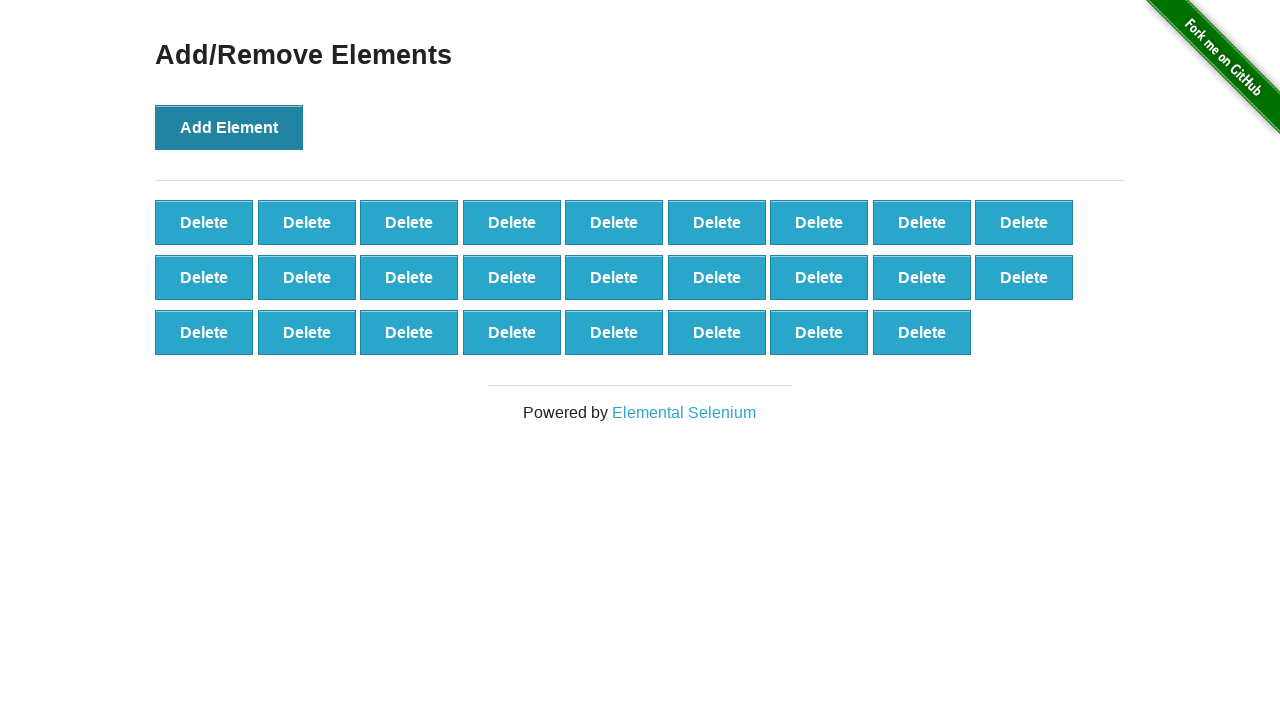

Clicked 'Add Element' button (iteration 27/100) at (229, 127) on button:has-text('Add Element')
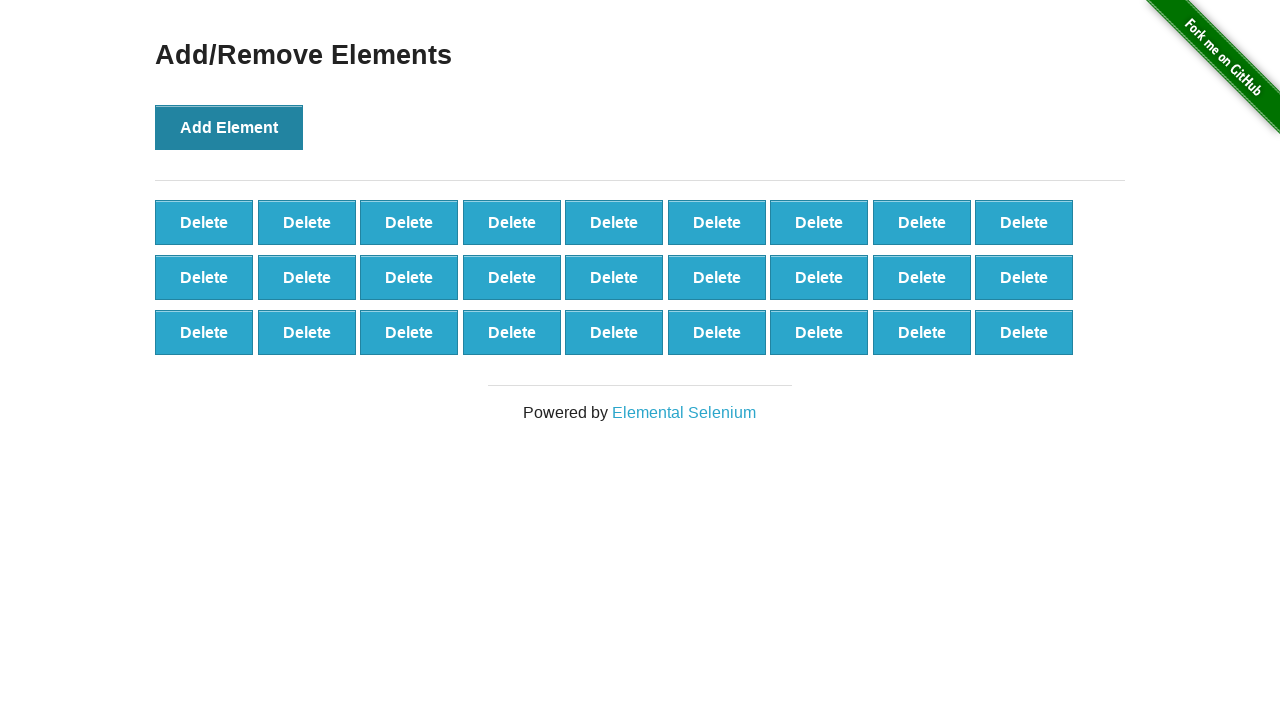

Clicked 'Add Element' button (iteration 28/100) at (229, 127) on button:has-text('Add Element')
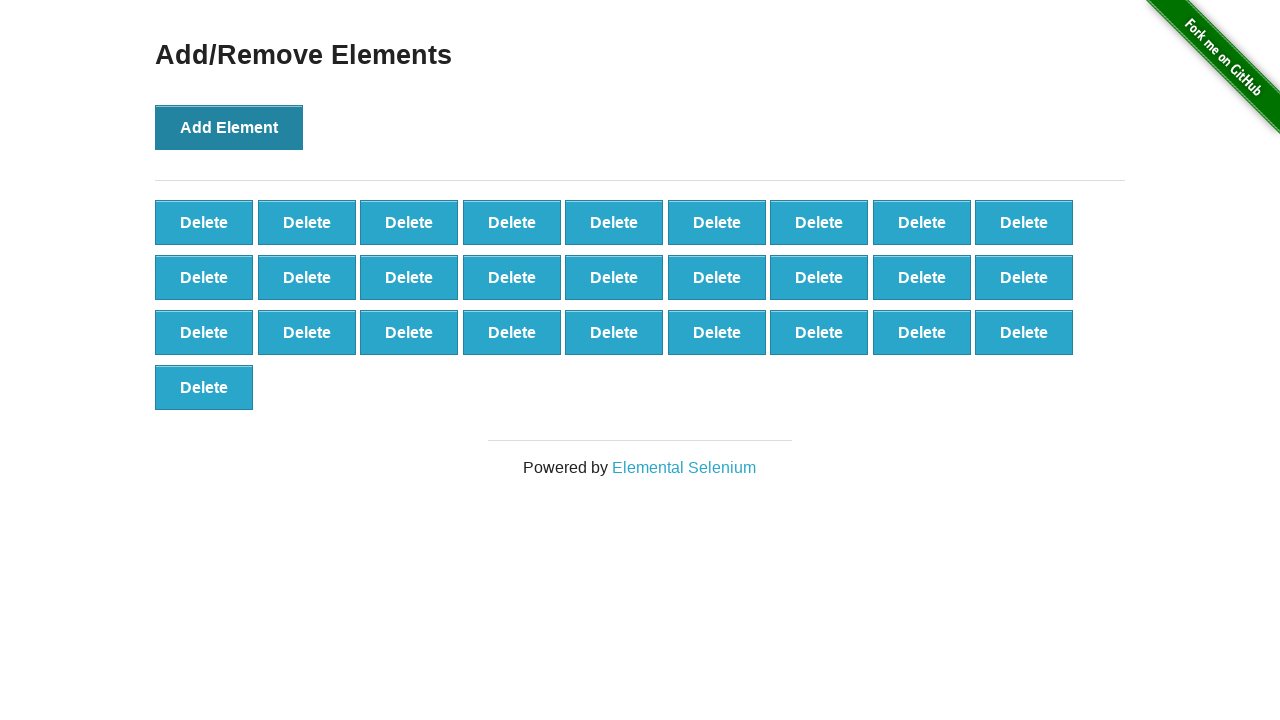

Clicked 'Add Element' button (iteration 29/100) at (229, 127) on button:has-text('Add Element')
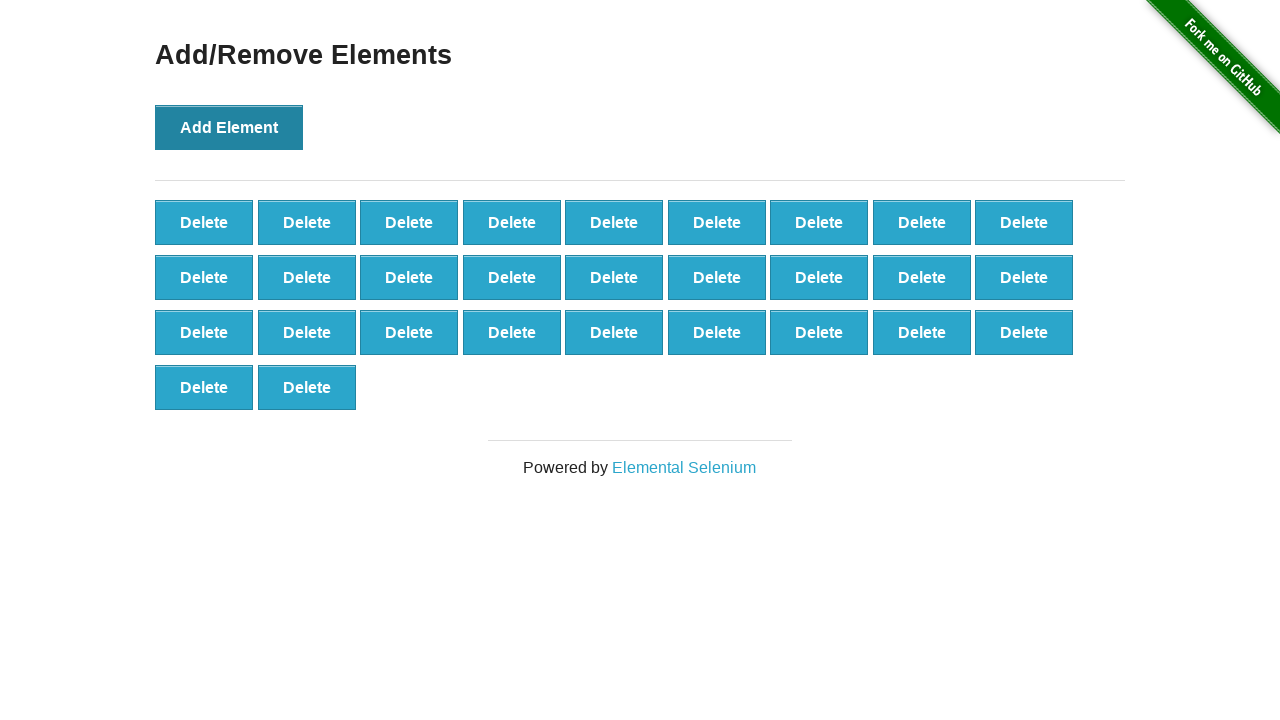

Clicked 'Add Element' button (iteration 30/100) at (229, 127) on button:has-text('Add Element')
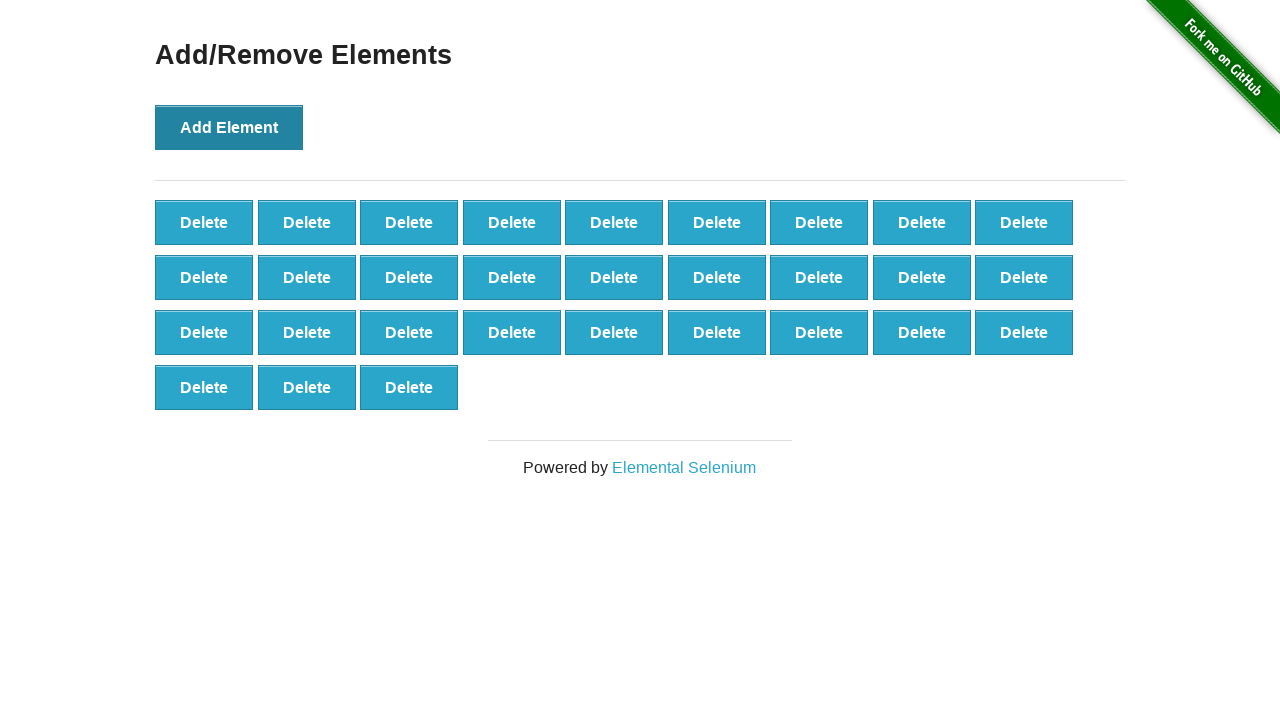

Clicked 'Add Element' button (iteration 31/100) at (229, 127) on button:has-text('Add Element')
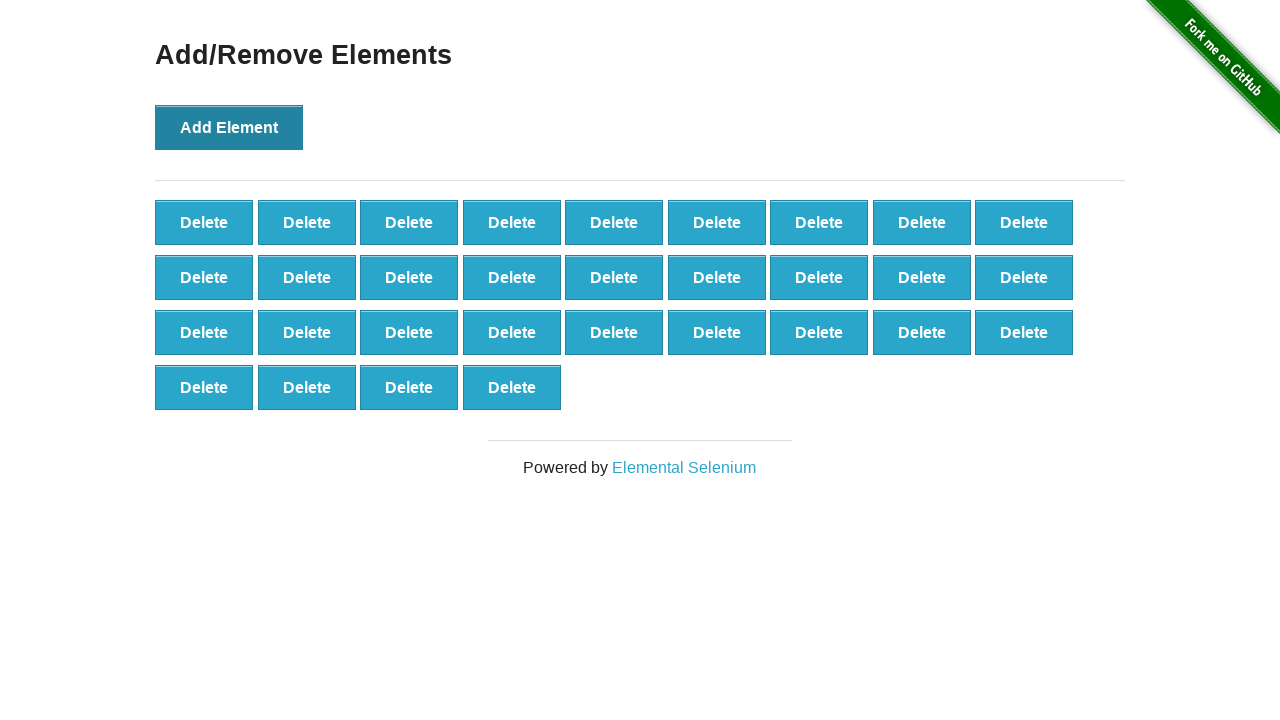

Clicked 'Add Element' button (iteration 32/100) at (229, 127) on button:has-text('Add Element')
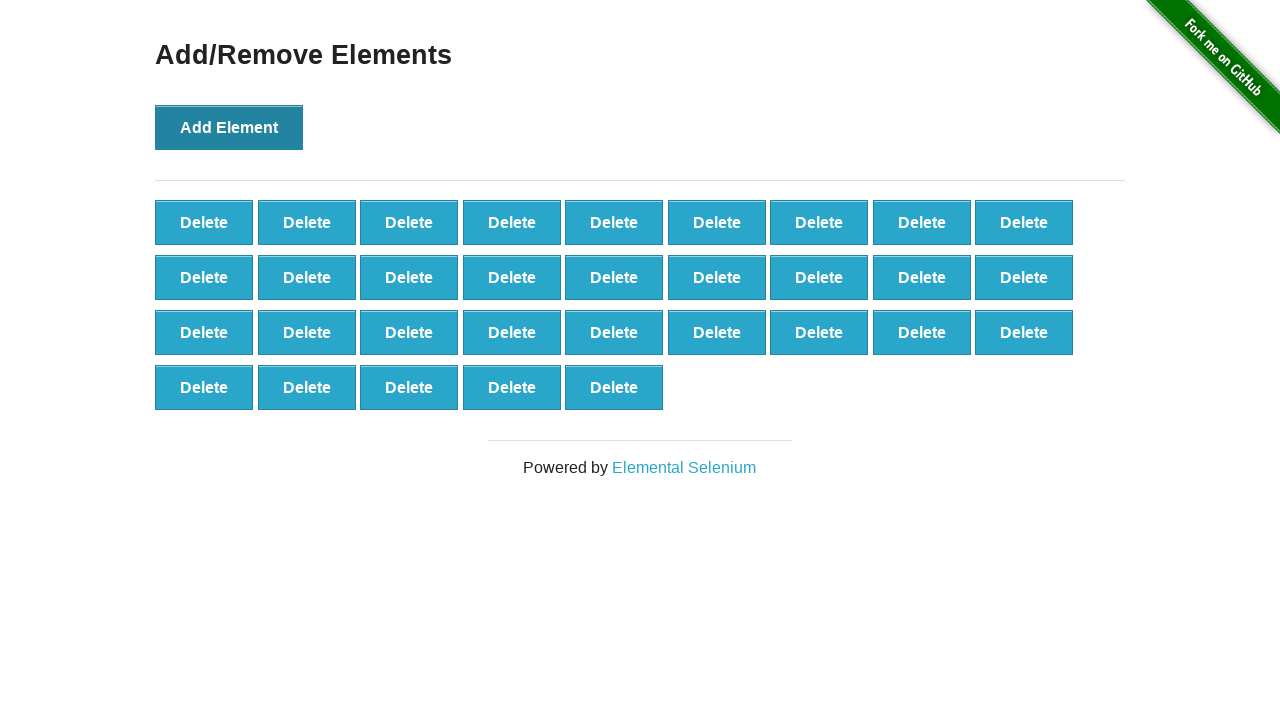

Clicked 'Add Element' button (iteration 33/100) at (229, 127) on button:has-text('Add Element')
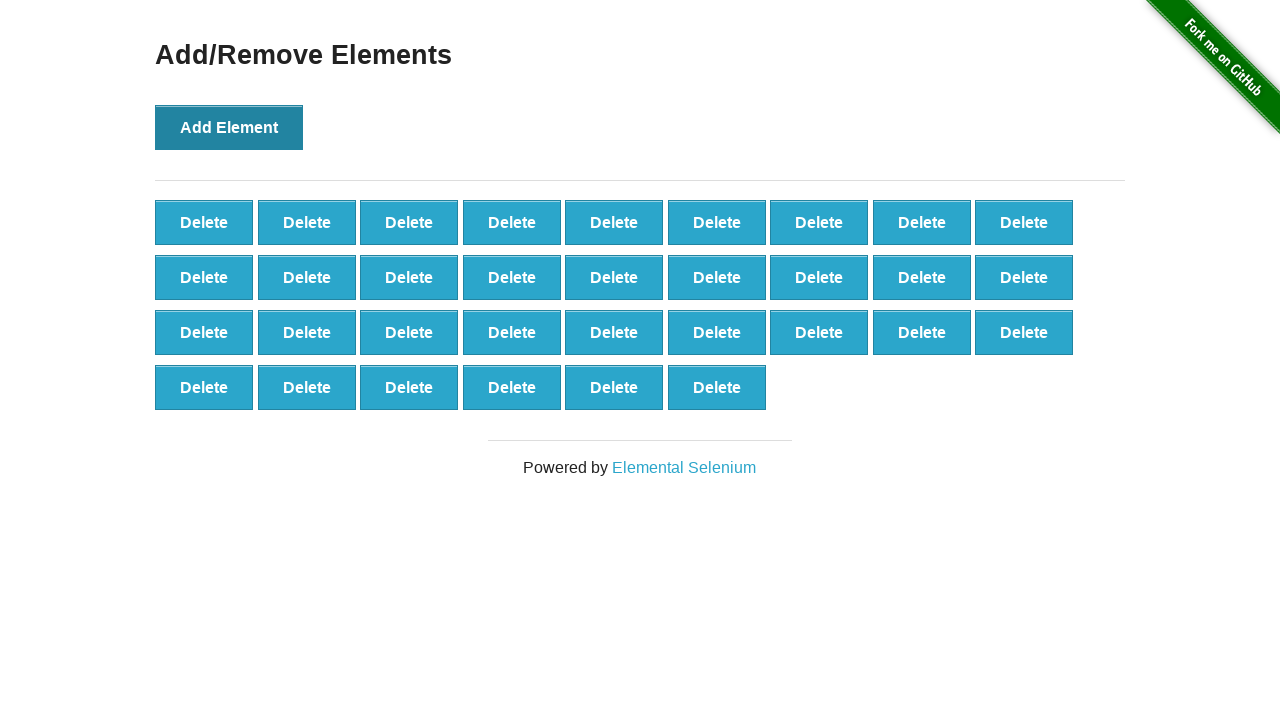

Clicked 'Add Element' button (iteration 34/100) at (229, 127) on button:has-text('Add Element')
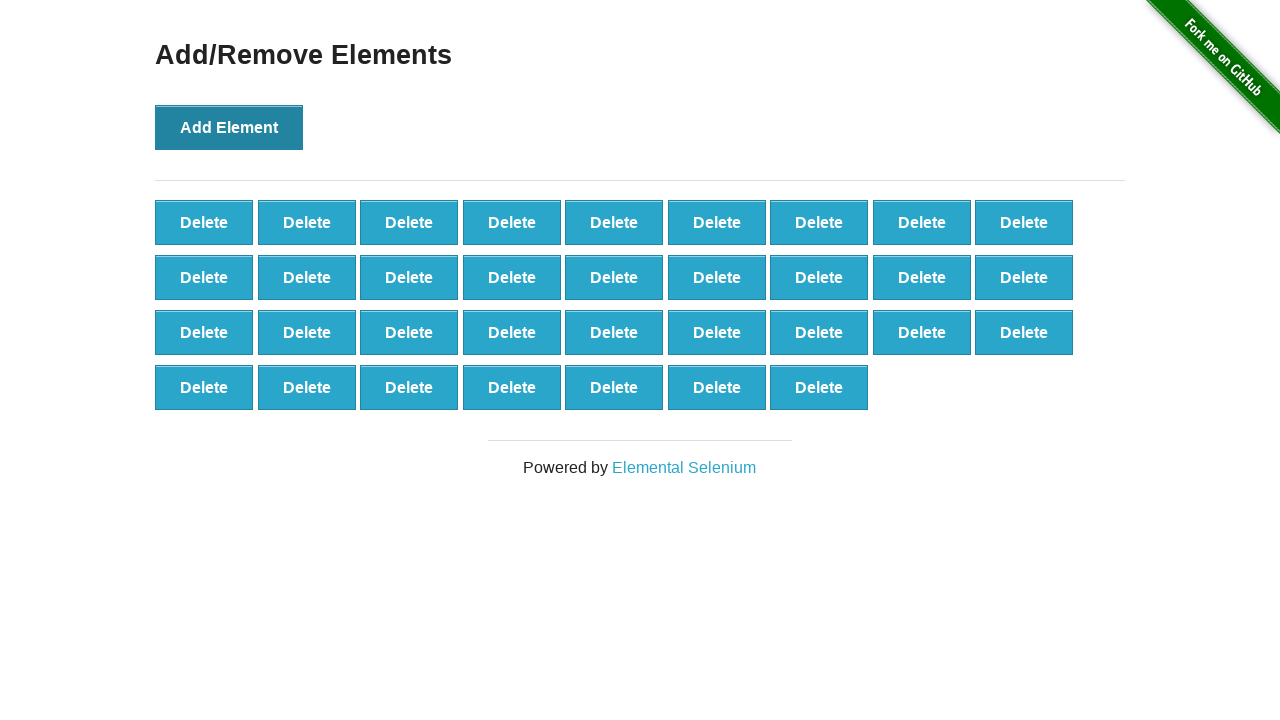

Clicked 'Add Element' button (iteration 35/100) at (229, 127) on button:has-text('Add Element')
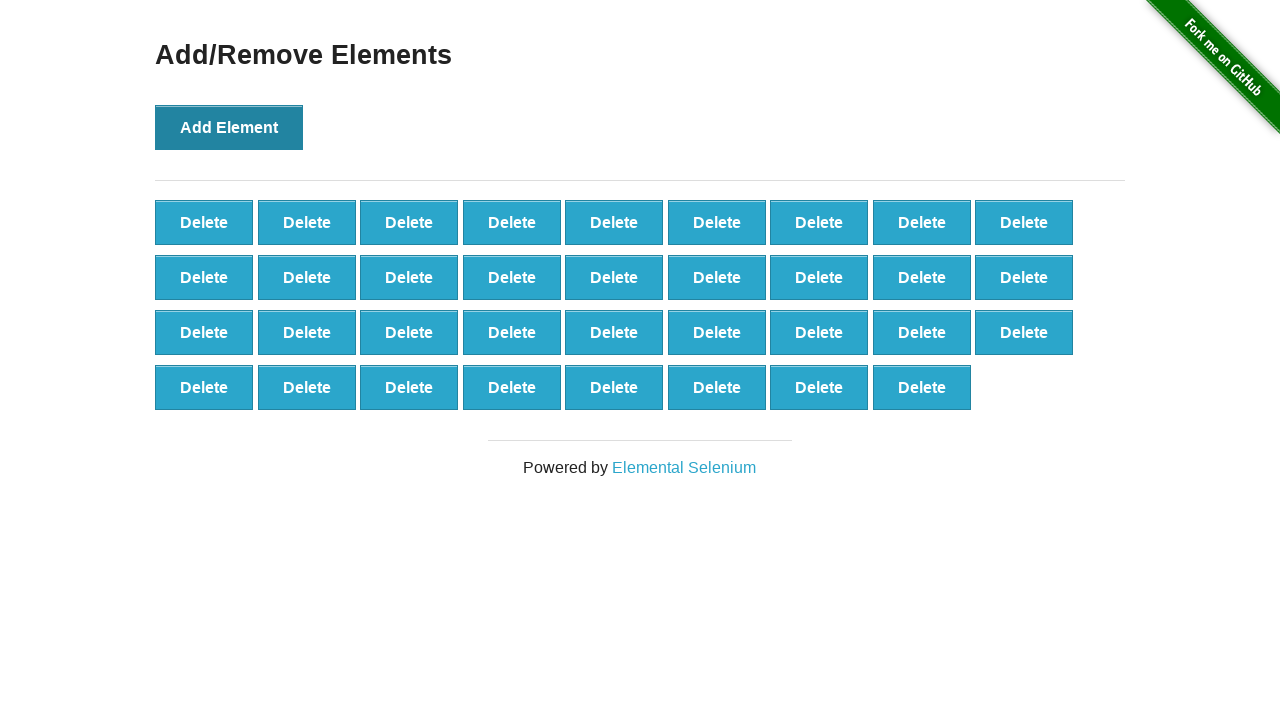

Clicked 'Add Element' button (iteration 36/100) at (229, 127) on button:has-text('Add Element')
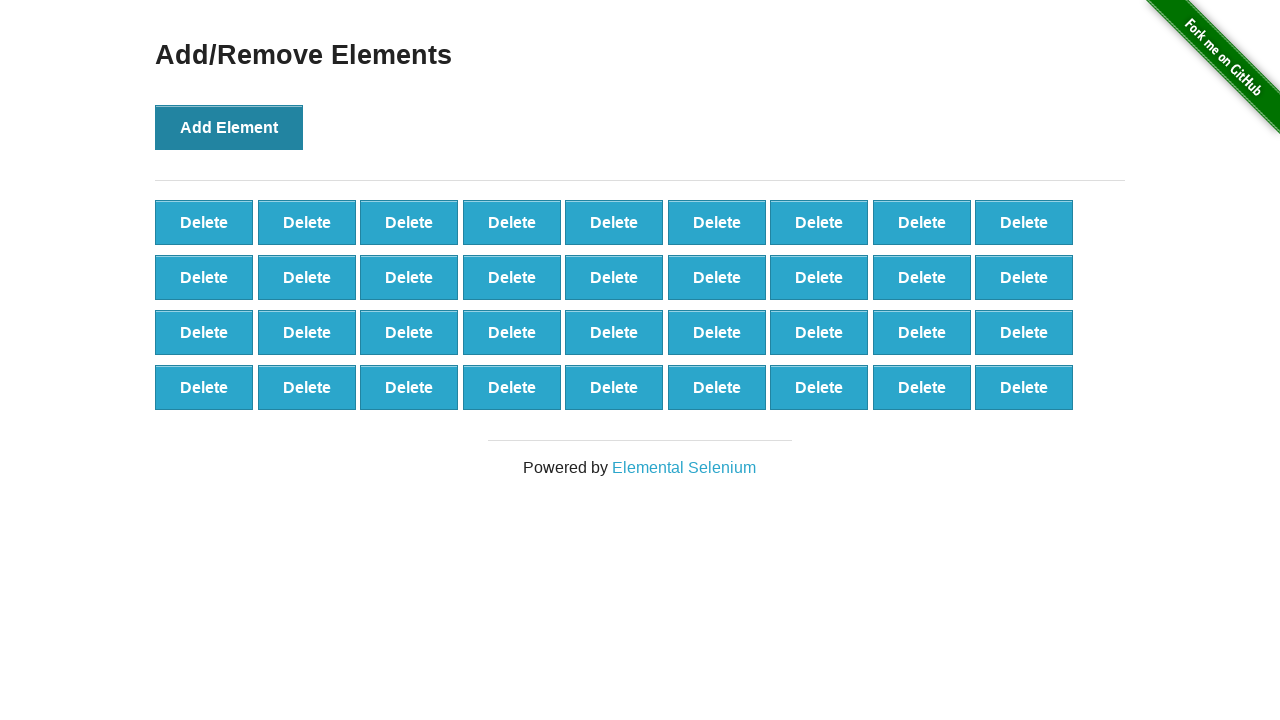

Clicked 'Add Element' button (iteration 37/100) at (229, 127) on button:has-text('Add Element')
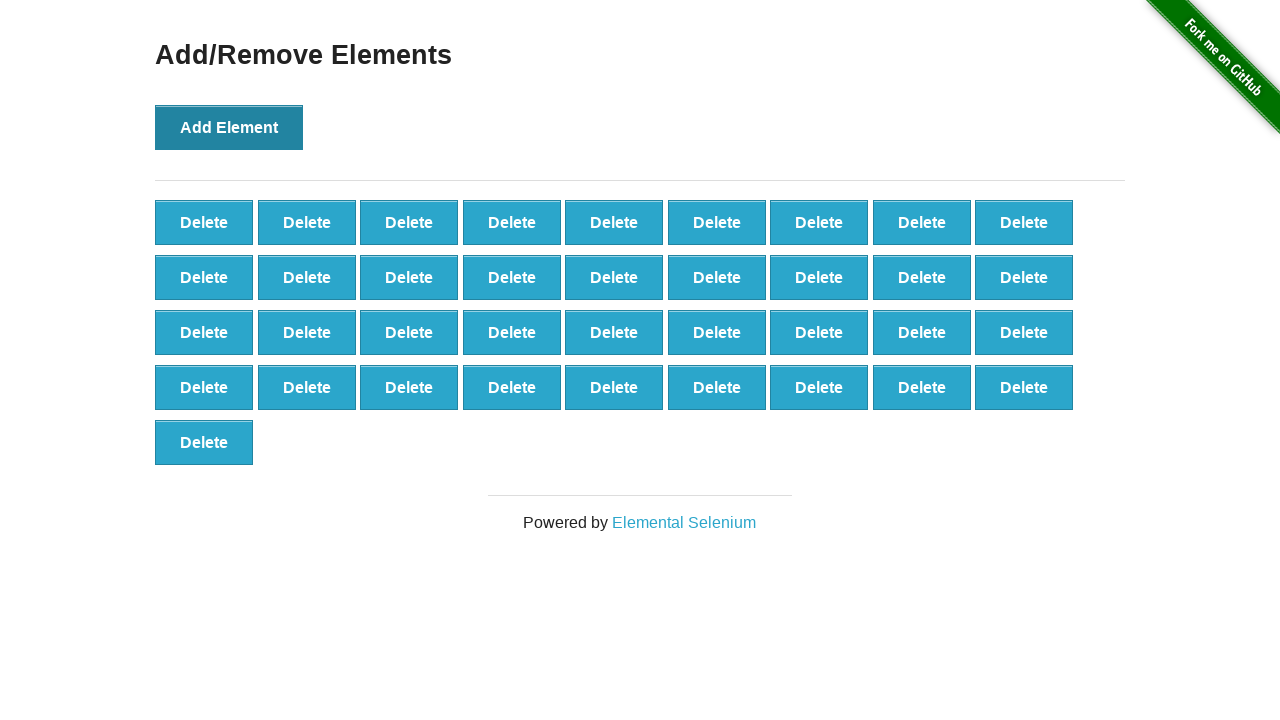

Clicked 'Add Element' button (iteration 38/100) at (229, 127) on button:has-text('Add Element')
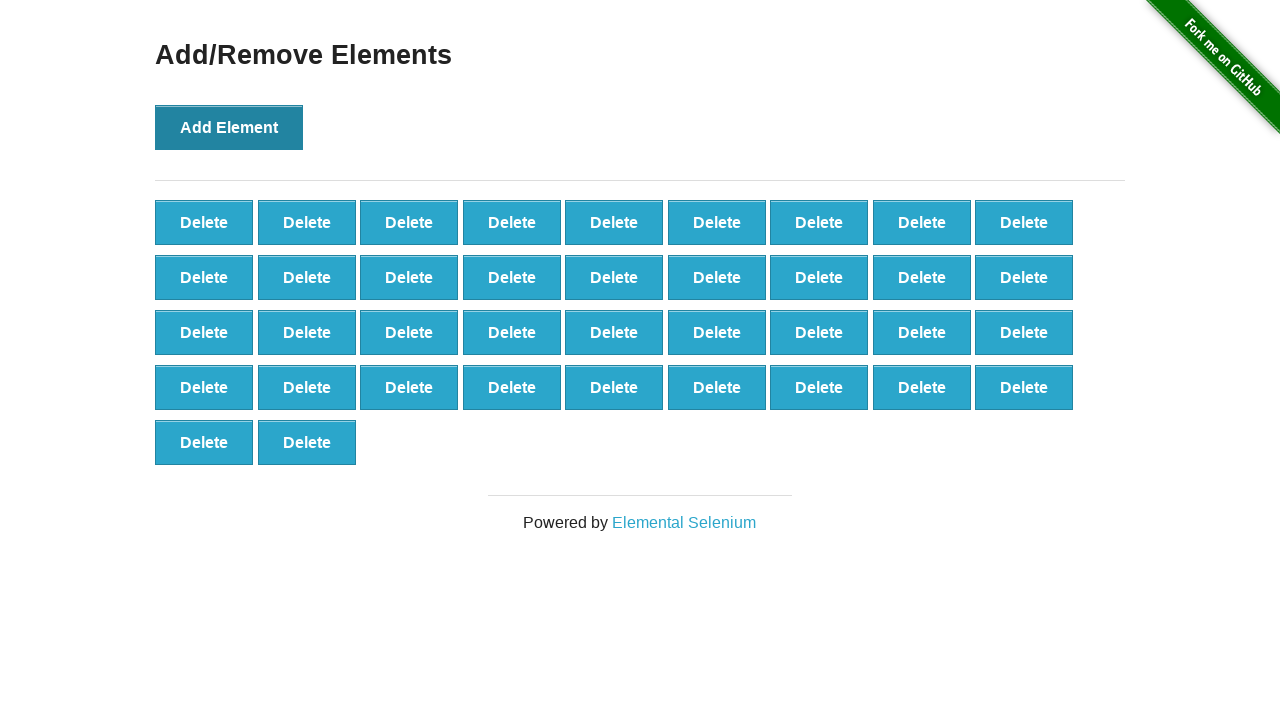

Clicked 'Add Element' button (iteration 39/100) at (229, 127) on button:has-text('Add Element')
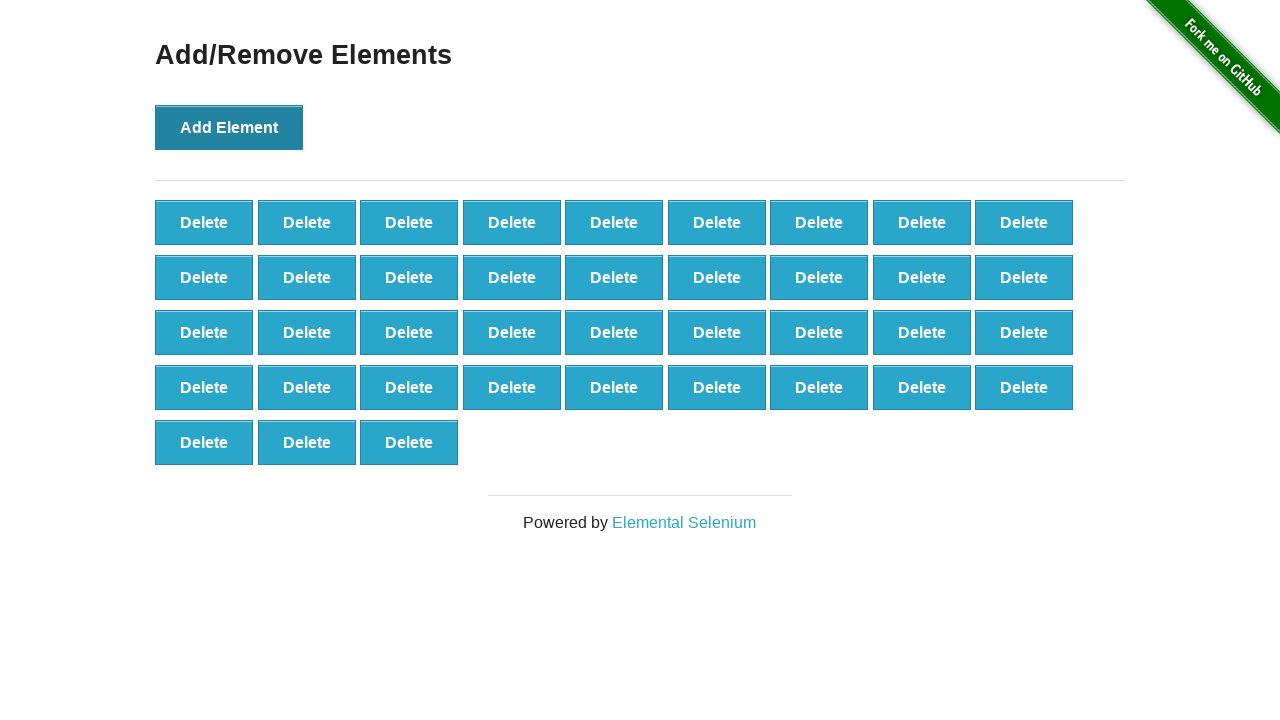

Clicked 'Add Element' button (iteration 40/100) at (229, 127) on button:has-text('Add Element')
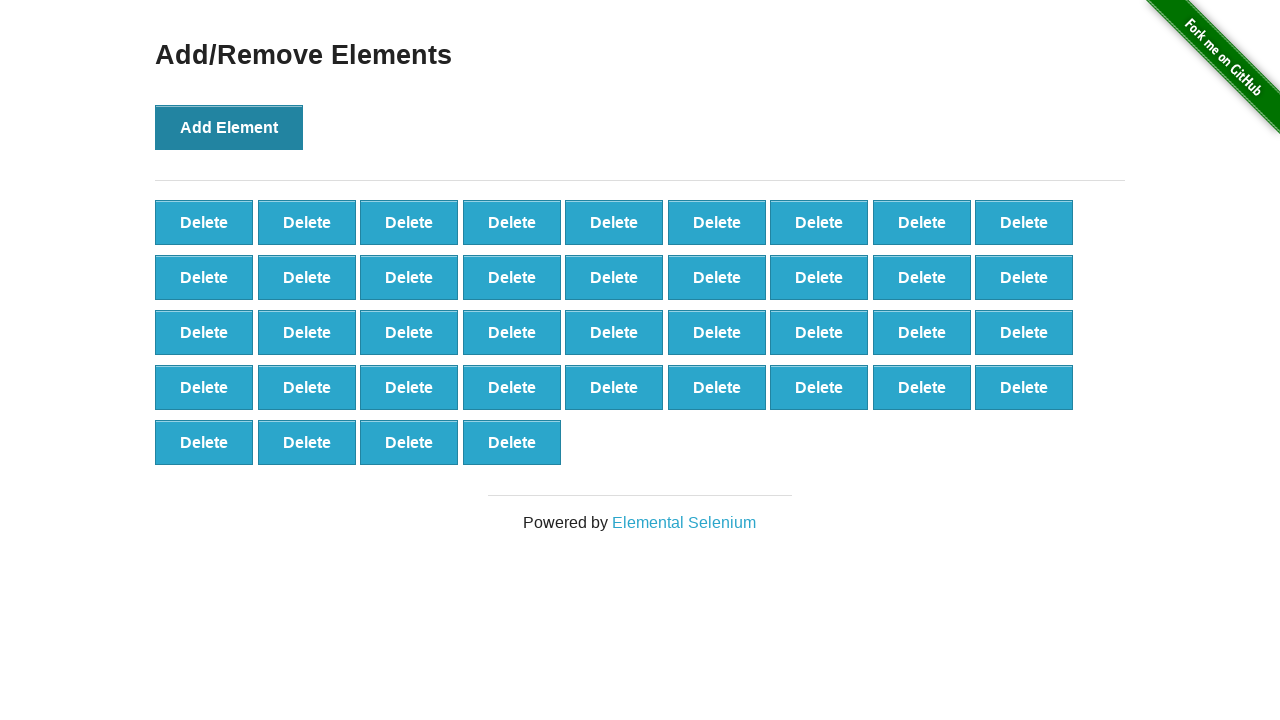

Clicked 'Add Element' button (iteration 41/100) at (229, 127) on button:has-text('Add Element')
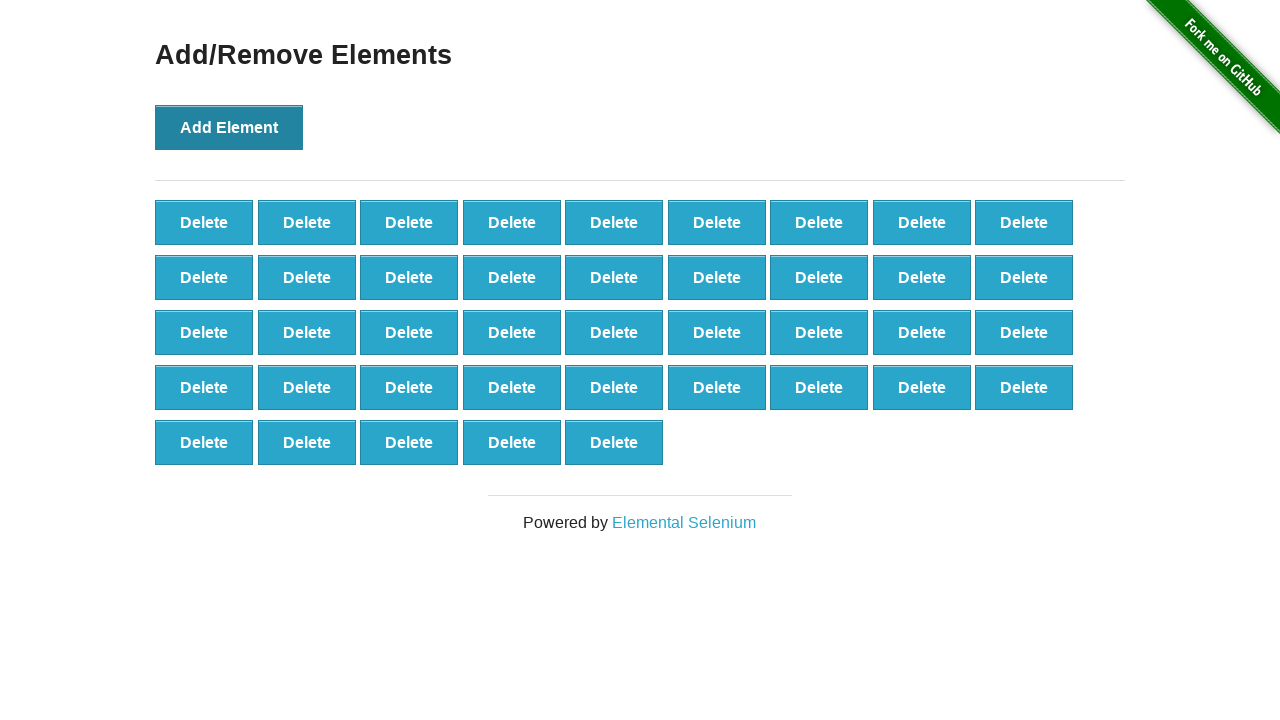

Clicked 'Add Element' button (iteration 42/100) at (229, 127) on button:has-text('Add Element')
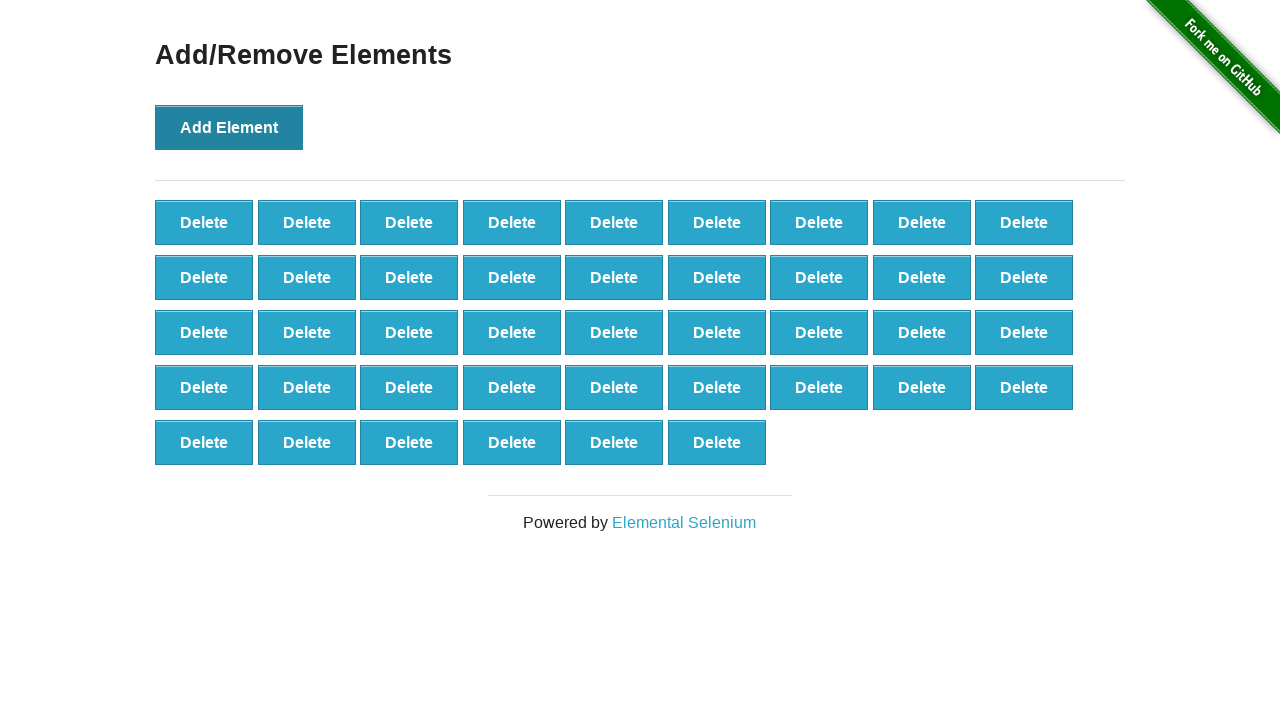

Clicked 'Add Element' button (iteration 43/100) at (229, 127) on button:has-text('Add Element')
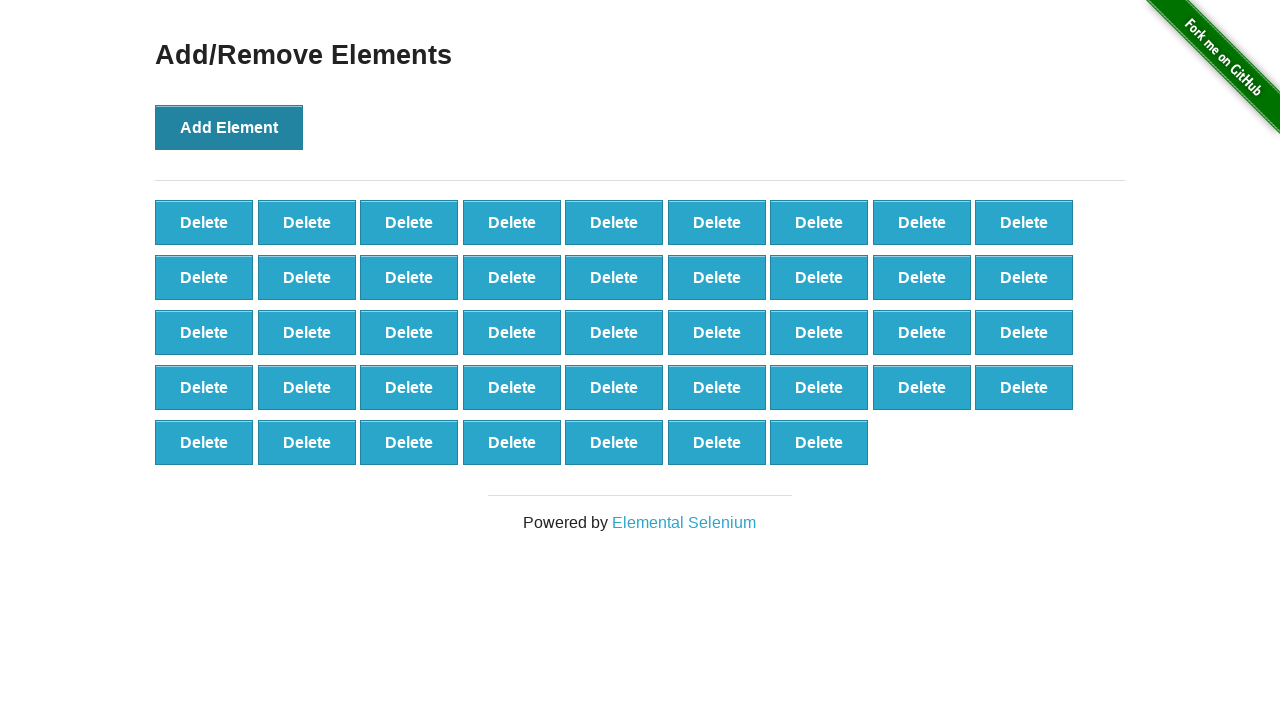

Clicked 'Add Element' button (iteration 44/100) at (229, 127) on button:has-text('Add Element')
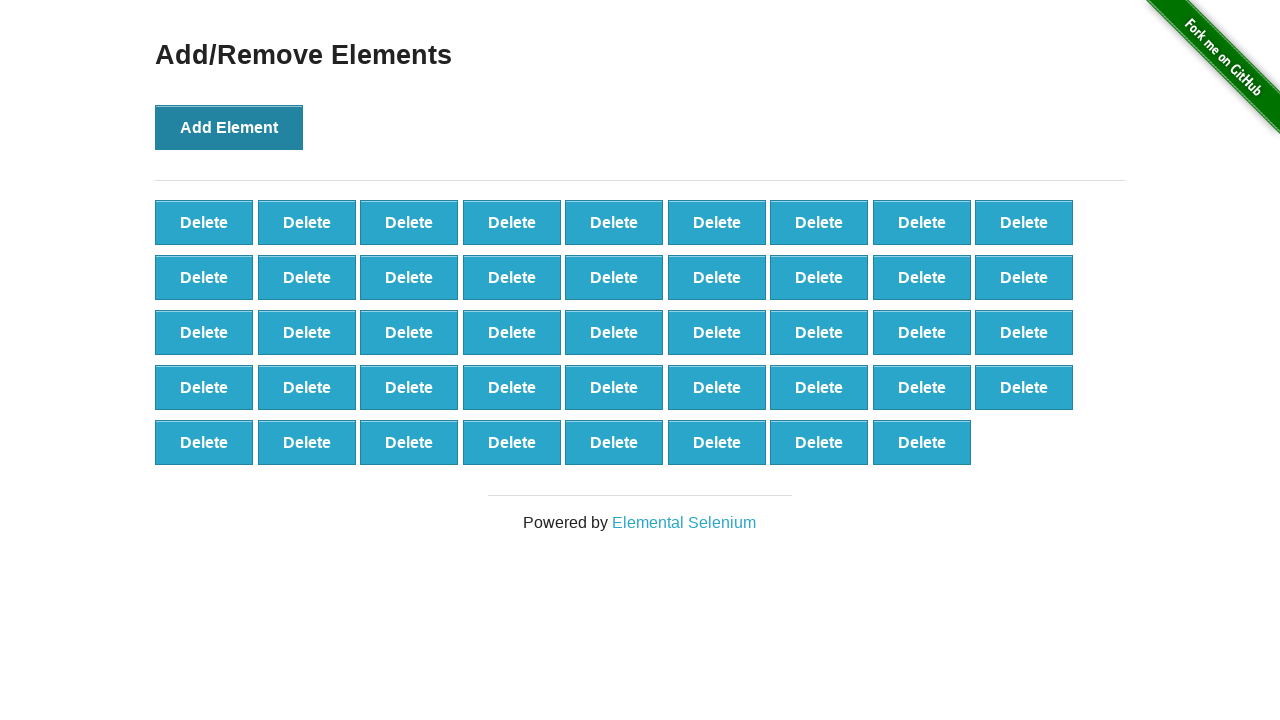

Clicked 'Add Element' button (iteration 45/100) at (229, 127) on button:has-text('Add Element')
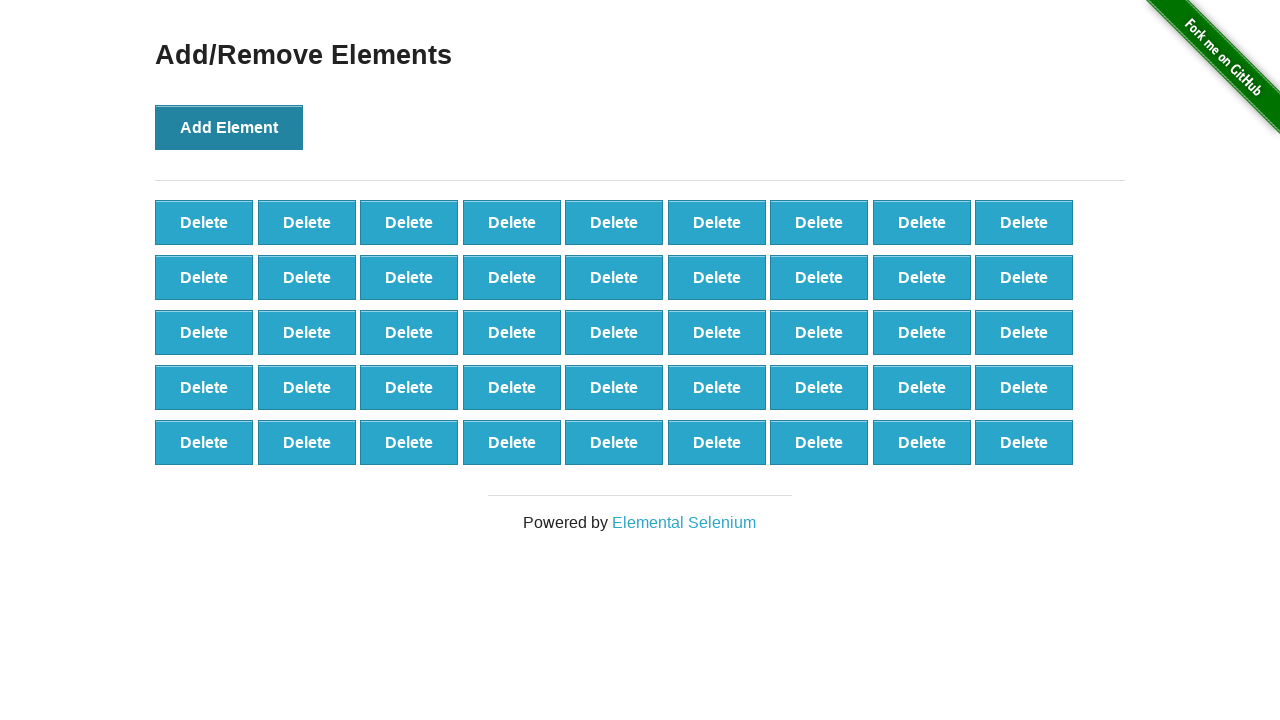

Clicked 'Add Element' button (iteration 46/100) at (229, 127) on button:has-text('Add Element')
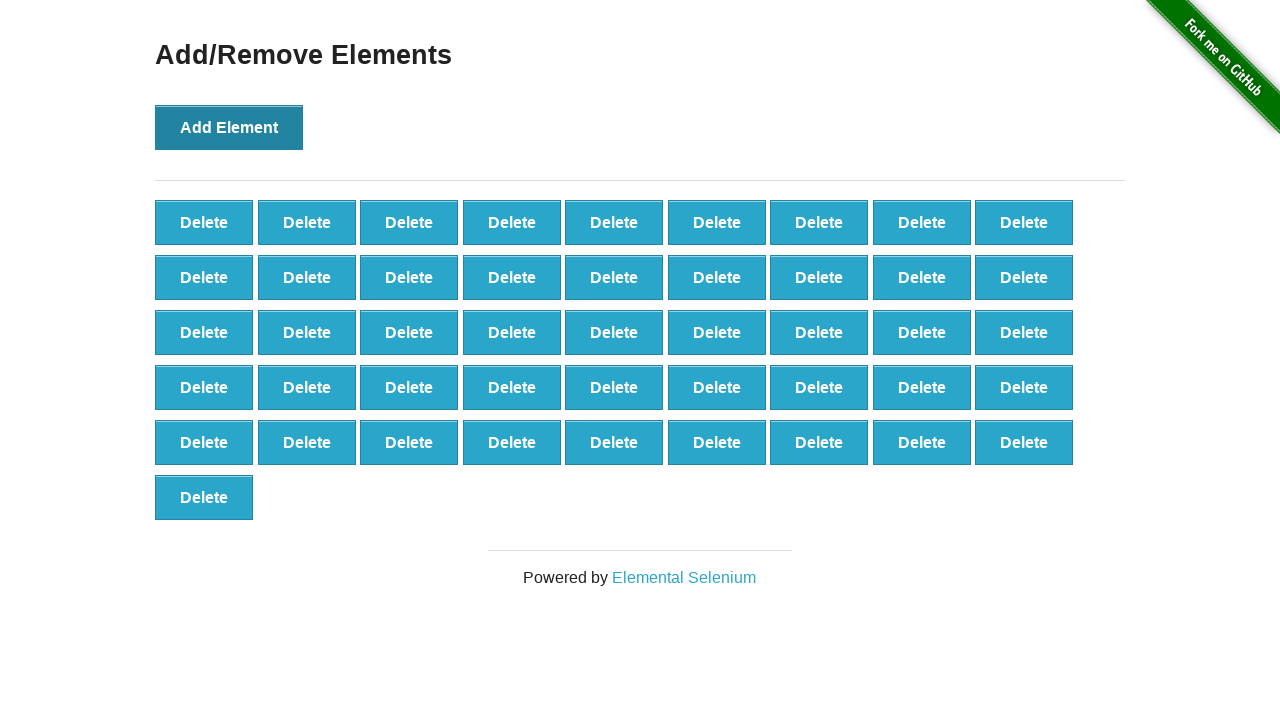

Clicked 'Add Element' button (iteration 47/100) at (229, 127) on button:has-text('Add Element')
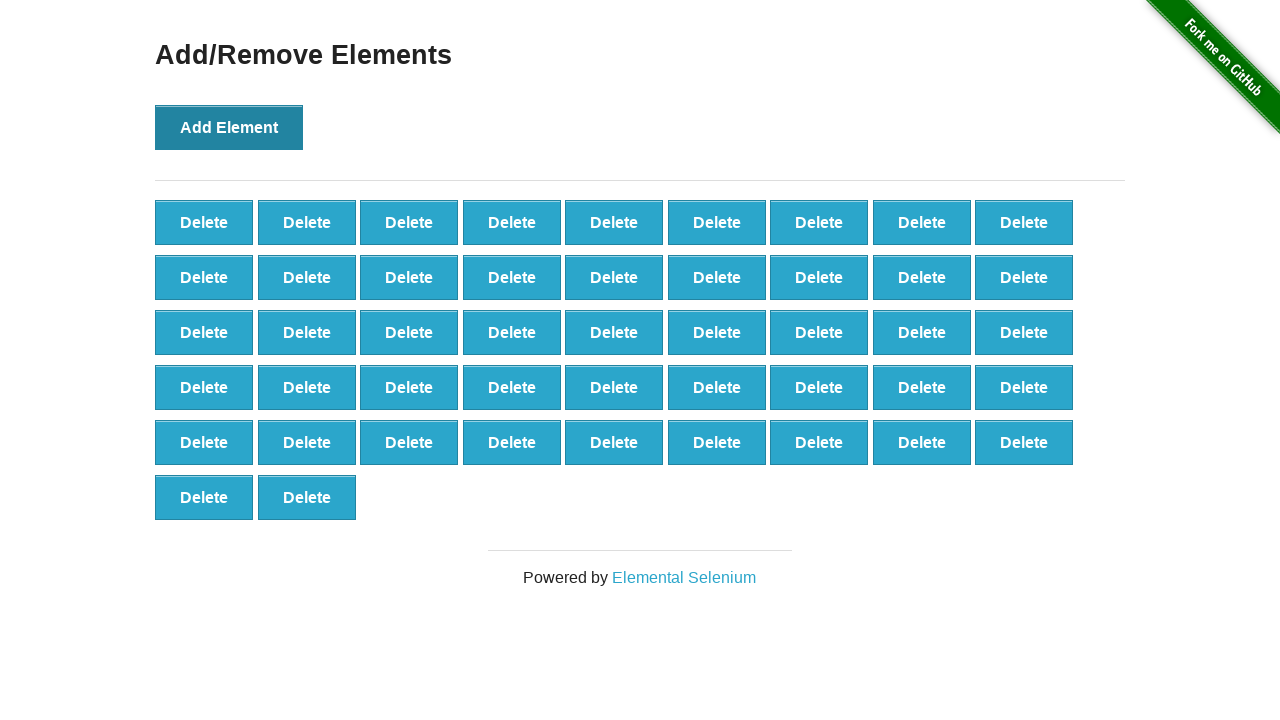

Clicked 'Add Element' button (iteration 48/100) at (229, 127) on button:has-text('Add Element')
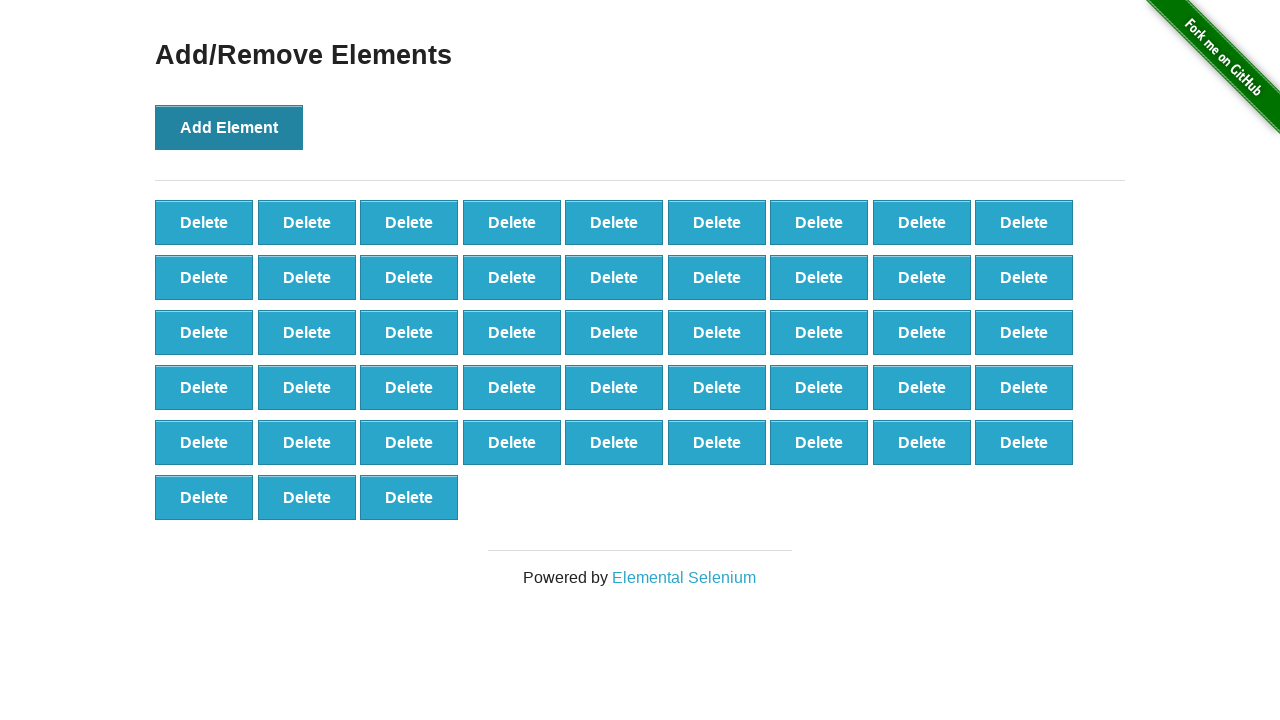

Clicked 'Add Element' button (iteration 49/100) at (229, 127) on button:has-text('Add Element')
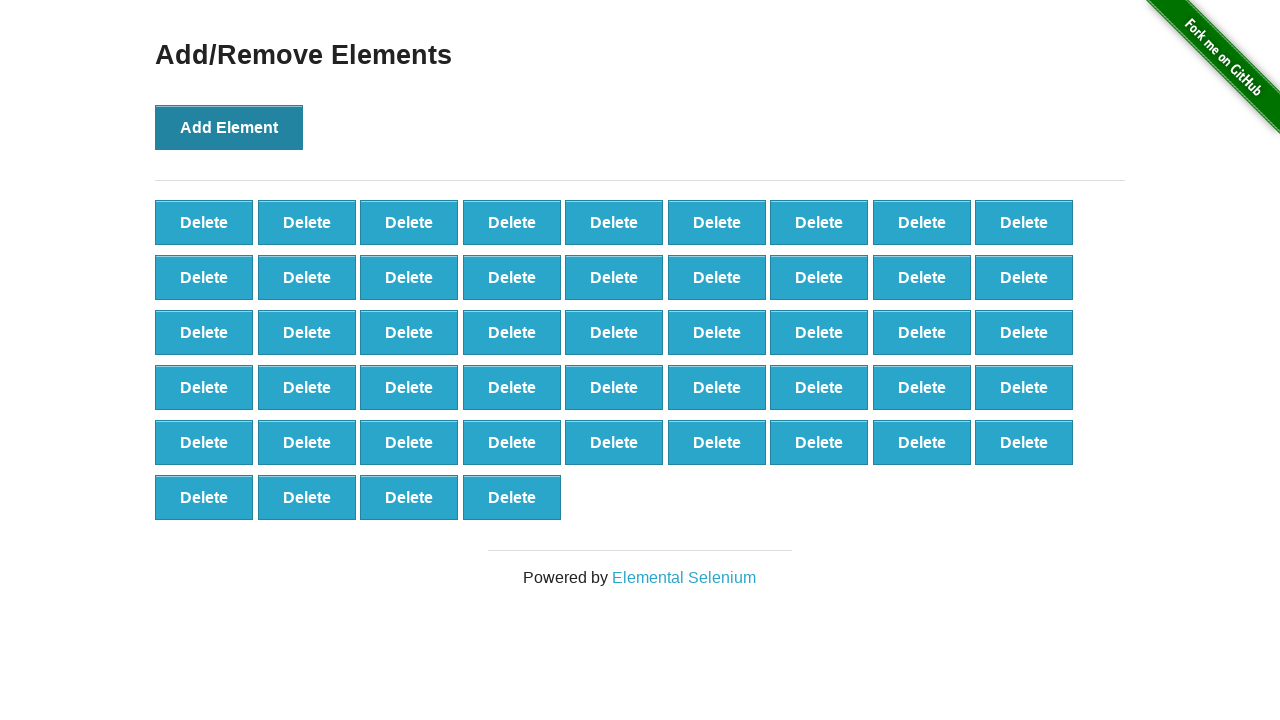

Clicked 'Add Element' button (iteration 50/100) at (229, 127) on button:has-text('Add Element')
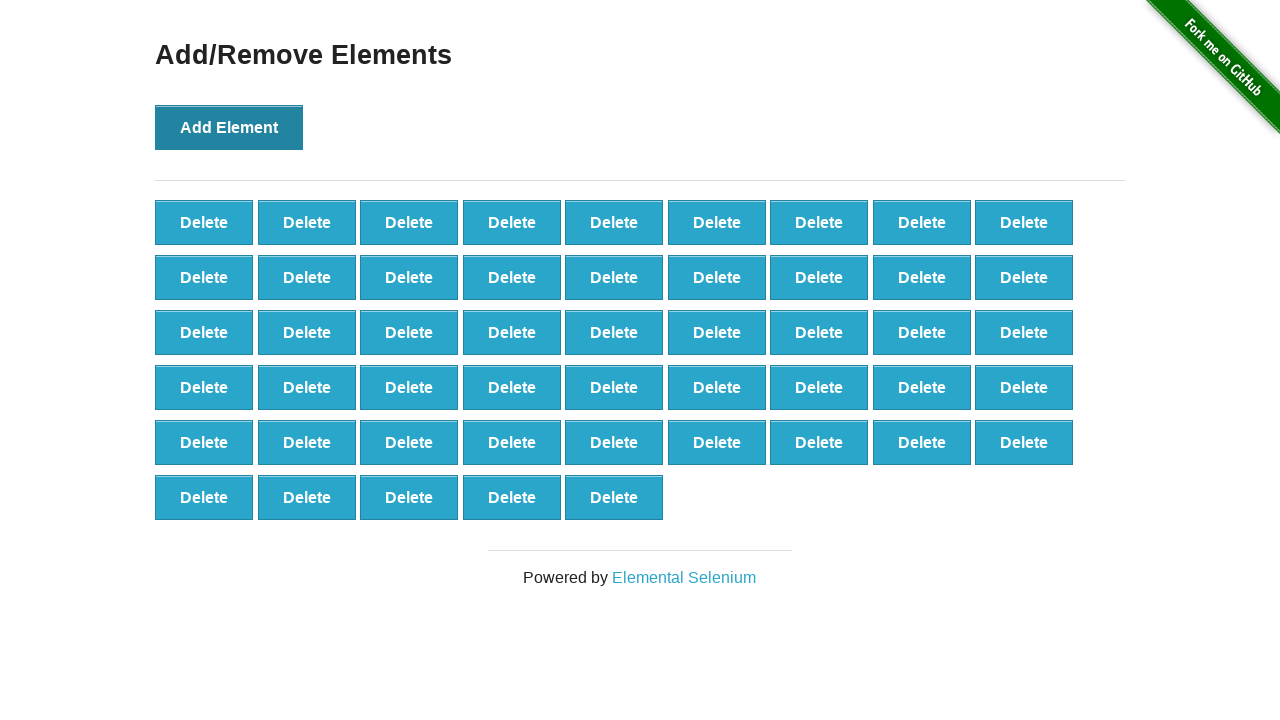

Clicked 'Add Element' button (iteration 51/100) at (229, 127) on button:has-text('Add Element')
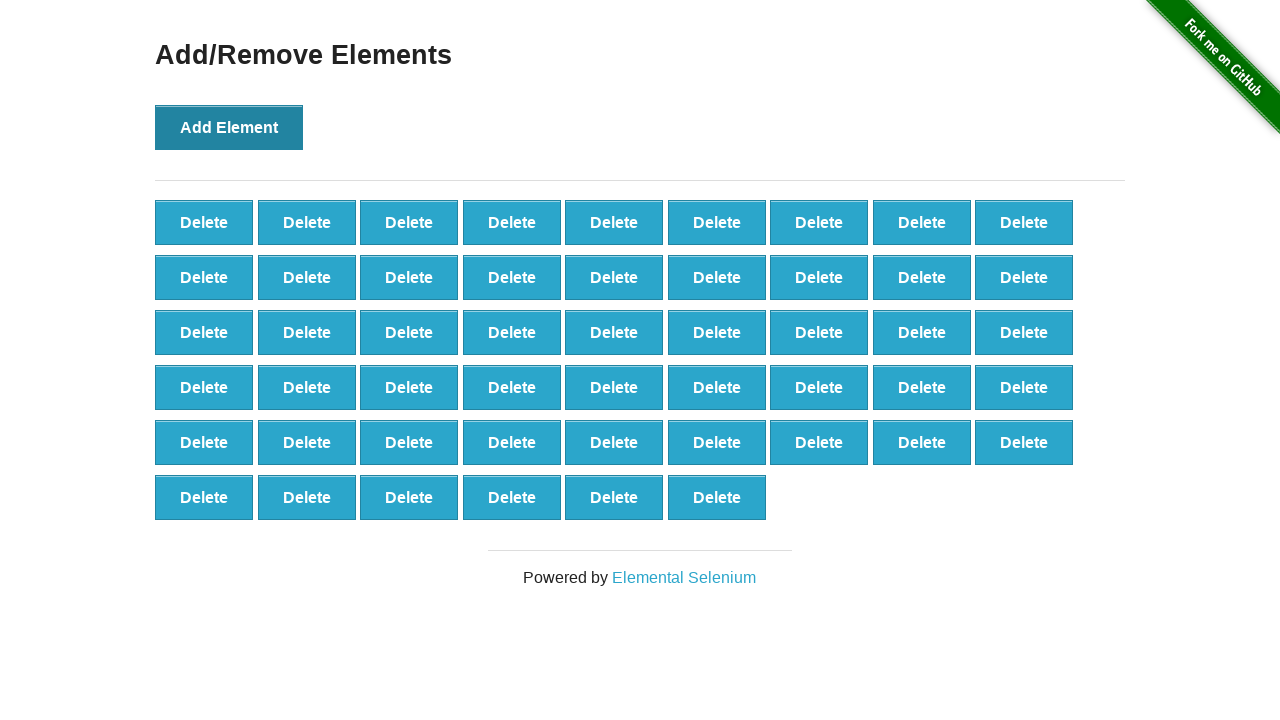

Clicked 'Add Element' button (iteration 52/100) at (229, 127) on button:has-text('Add Element')
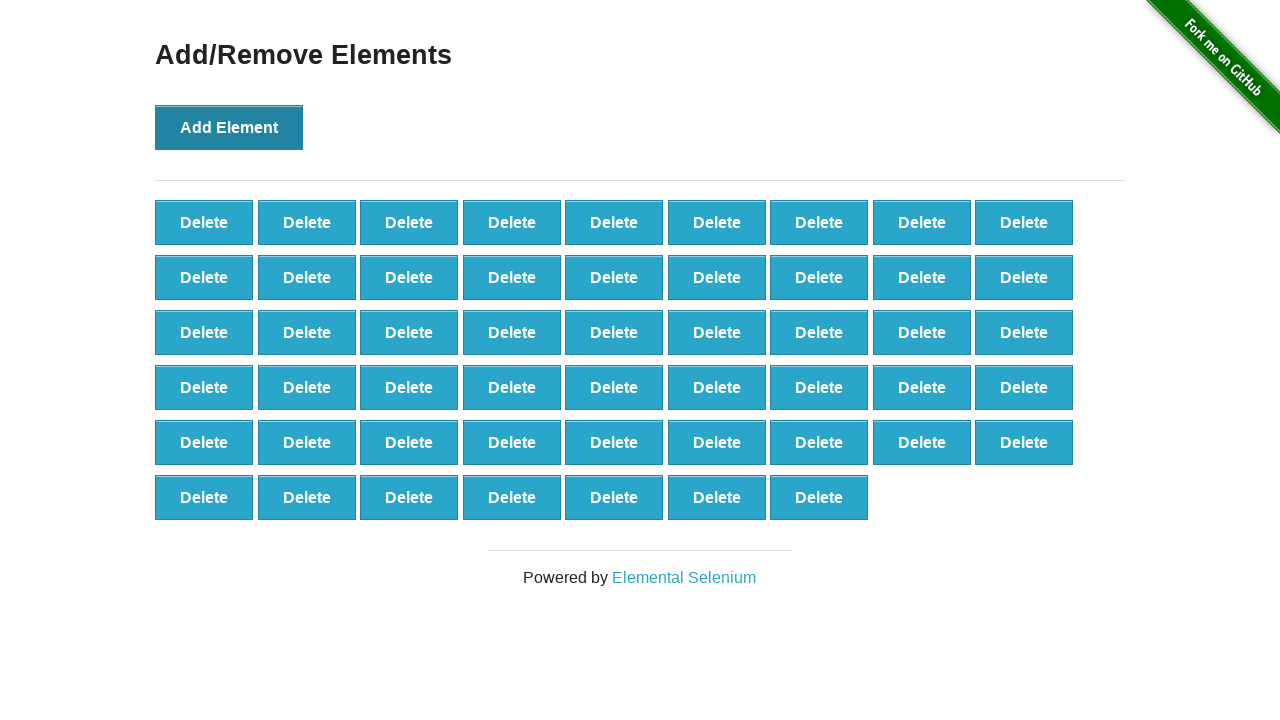

Clicked 'Add Element' button (iteration 53/100) at (229, 127) on button:has-text('Add Element')
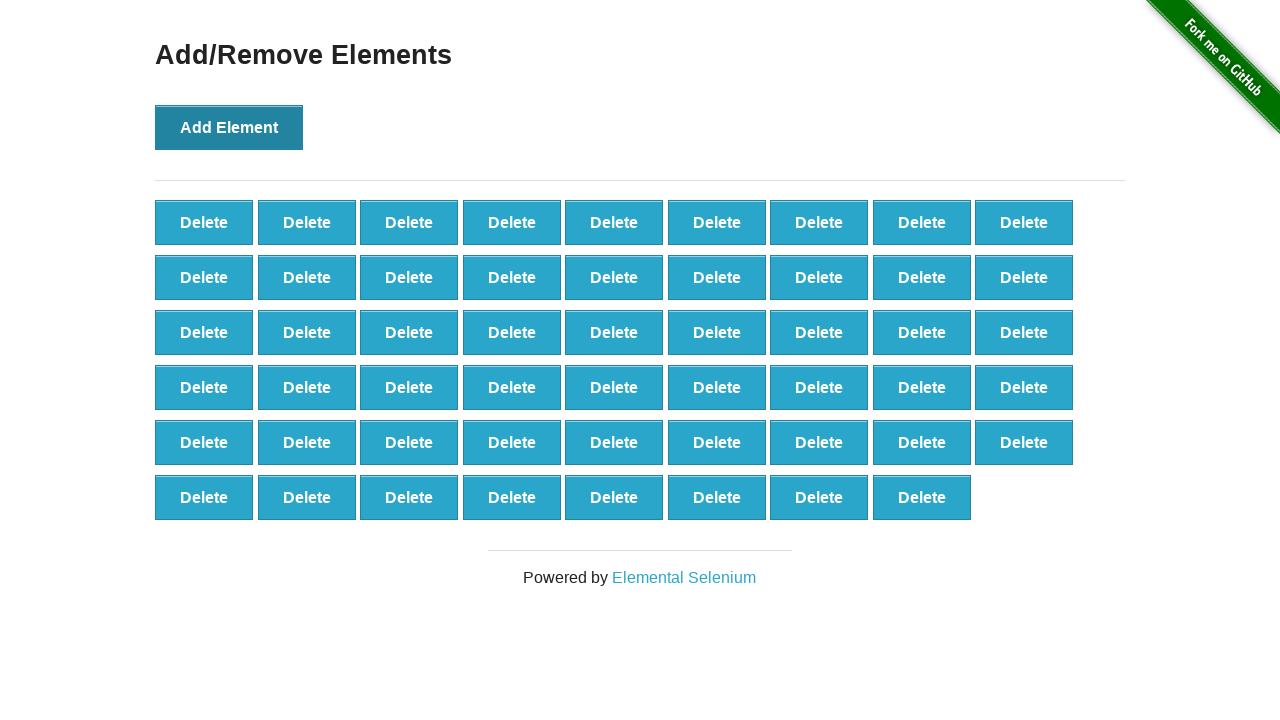

Clicked 'Add Element' button (iteration 54/100) at (229, 127) on button:has-text('Add Element')
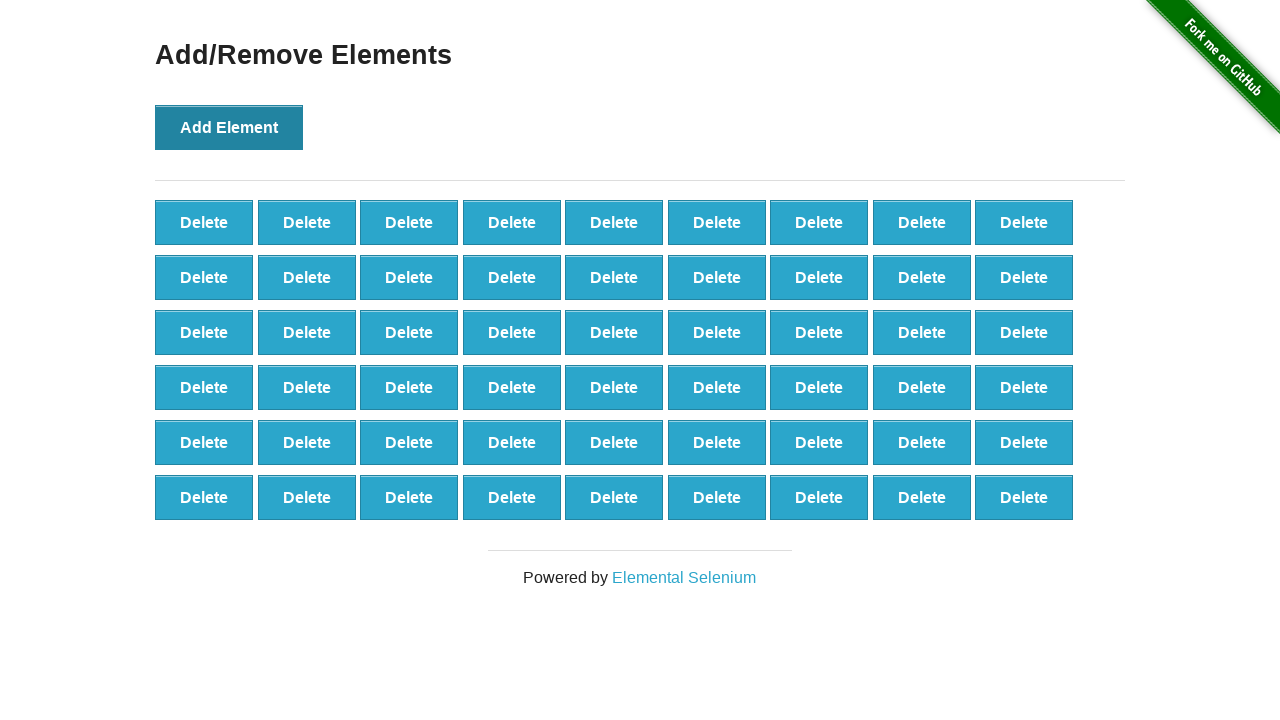

Clicked 'Add Element' button (iteration 55/100) at (229, 127) on button:has-text('Add Element')
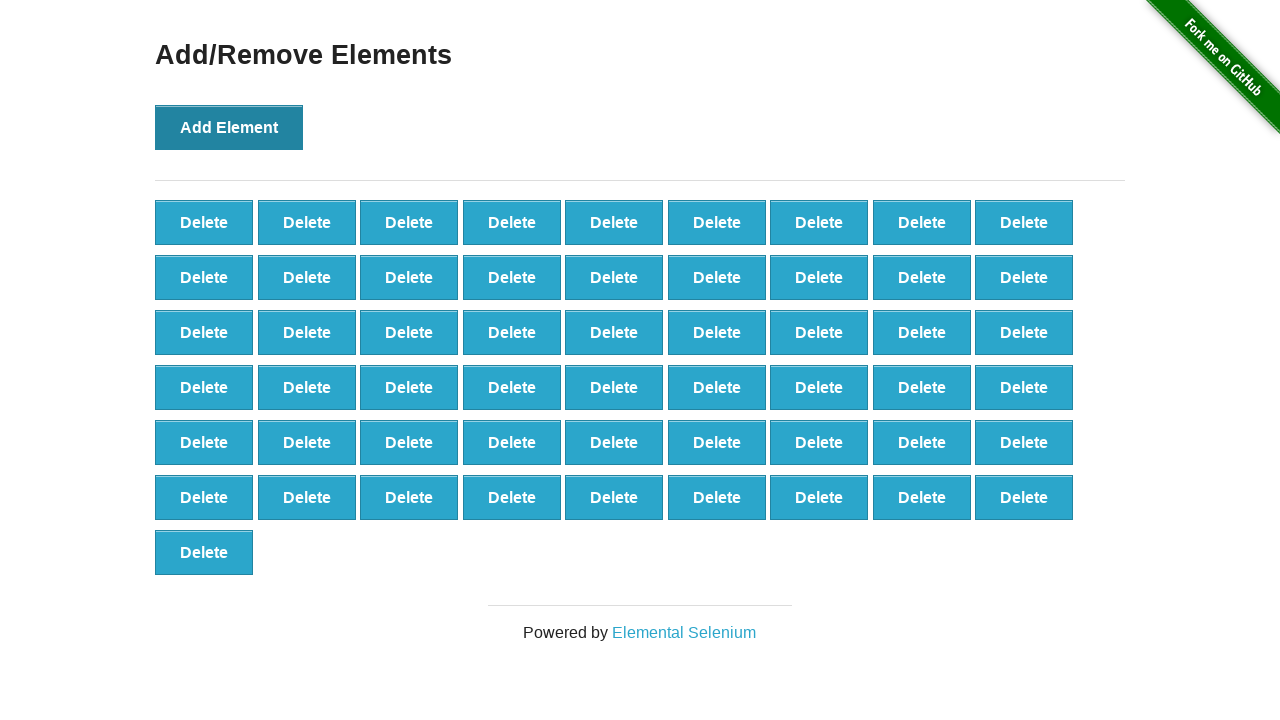

Clicked 'Add Element' button (iteration 56/100) at (229, 127) on button:has-text('Add Element')
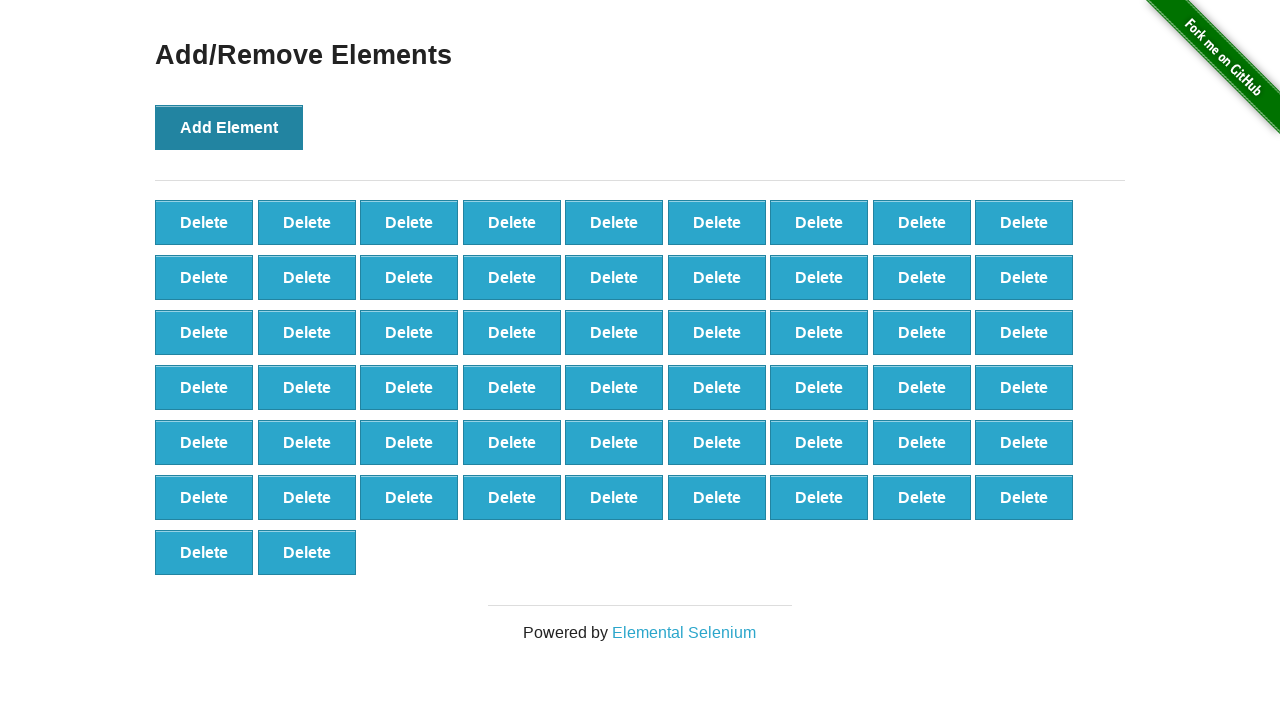

Clicked 'Add Element' button (iteration 57/100) at (229, 127) on button:has-text('Add Element')
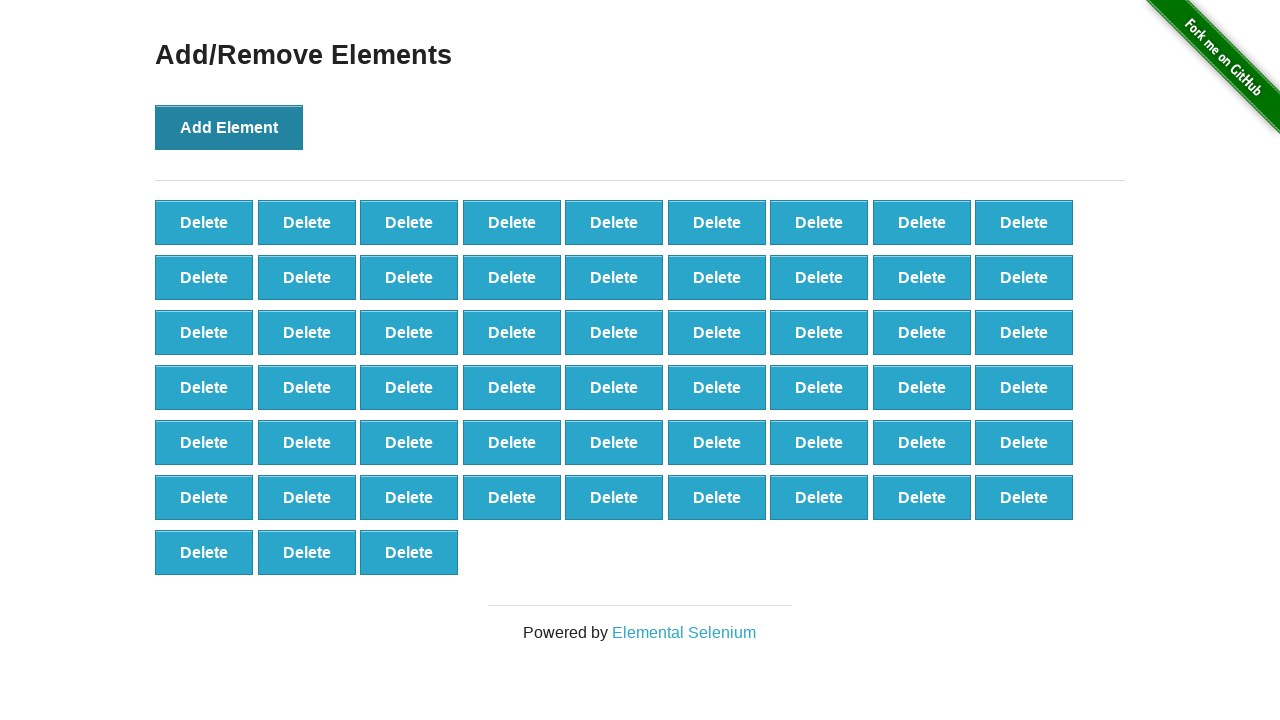

Clicked 'Add Element' button (iteration 58/100) at (229, 127) on button:has-text('Add Element')
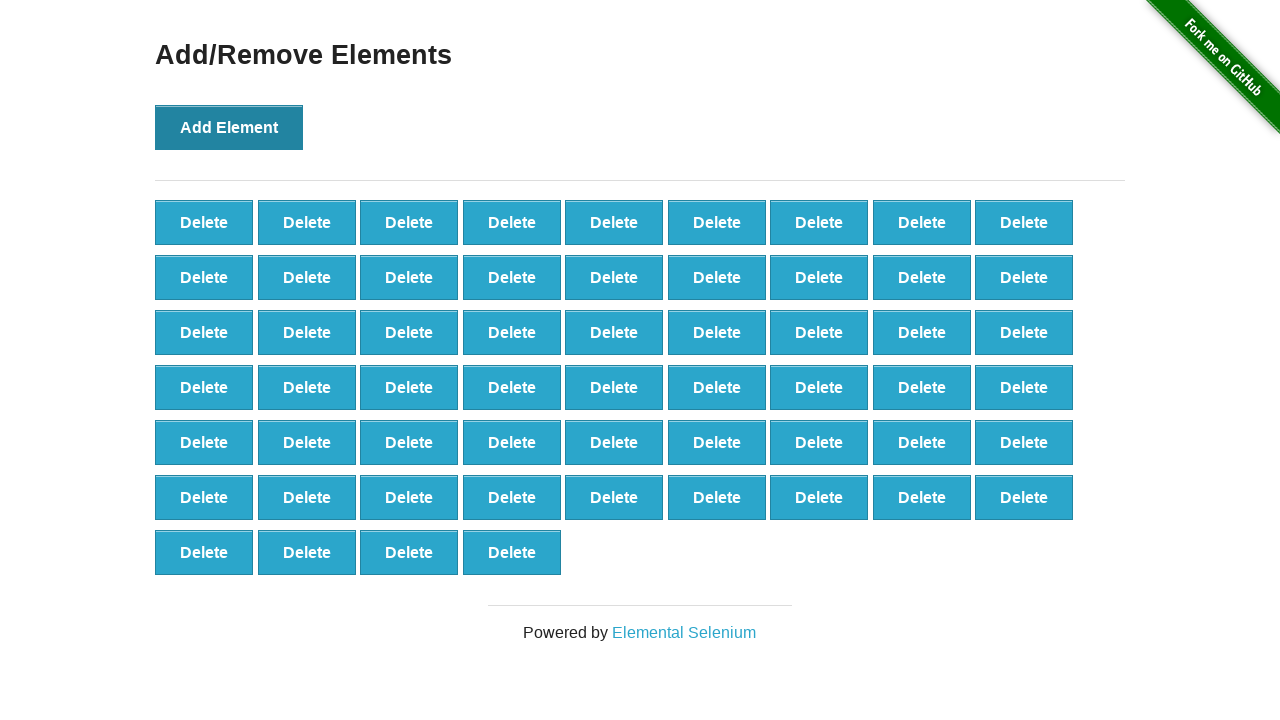

Clicked 'Add Element' button (iteration 59/100) at (229, 127) on button:has-text('Add Element')
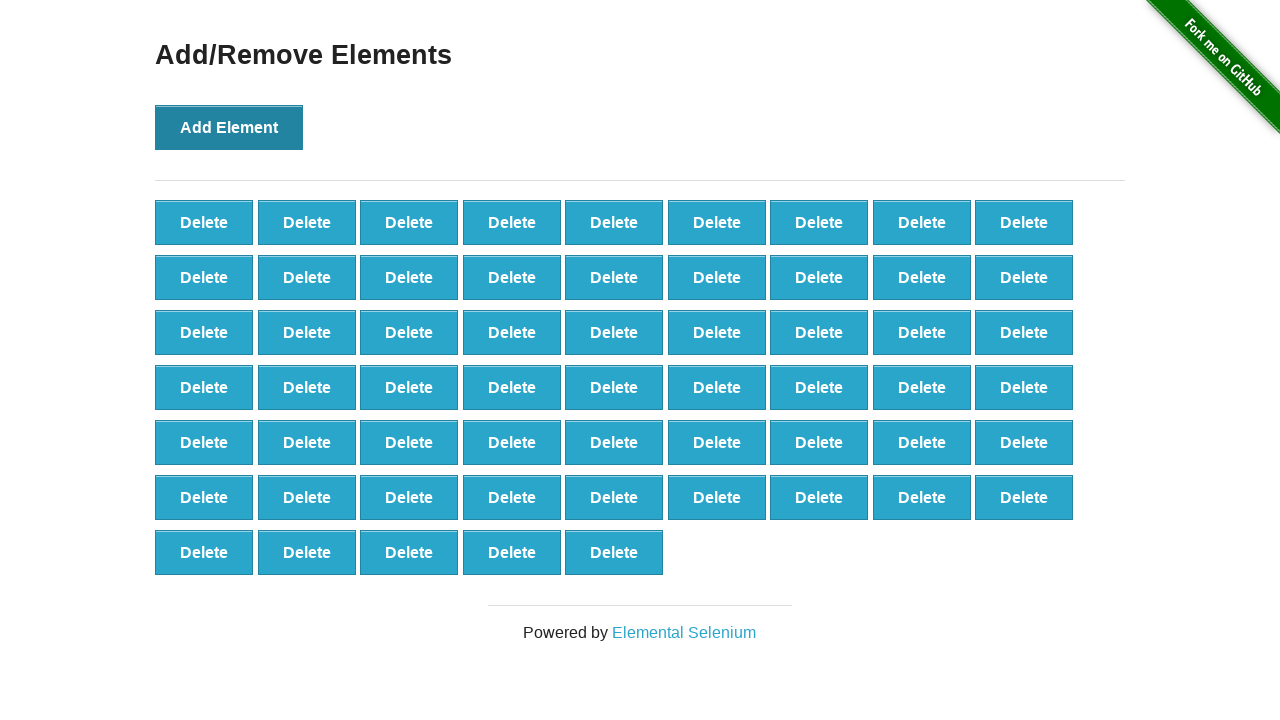

Clicked 'Add Element' button (iteration 60/100) at (229, 127) on button:has-text('Add Element')
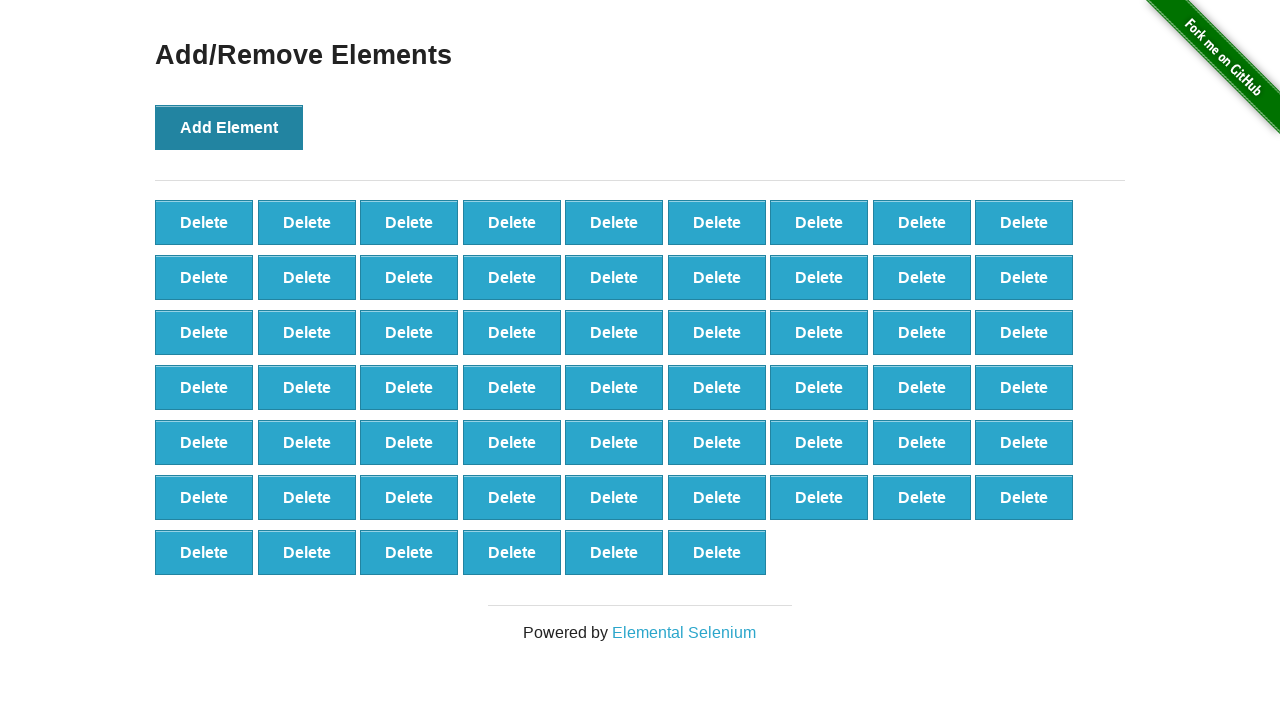

Clicked 'Add Element' button (iteration 61/100) at (229, 127) on button:has-text('Add Element')
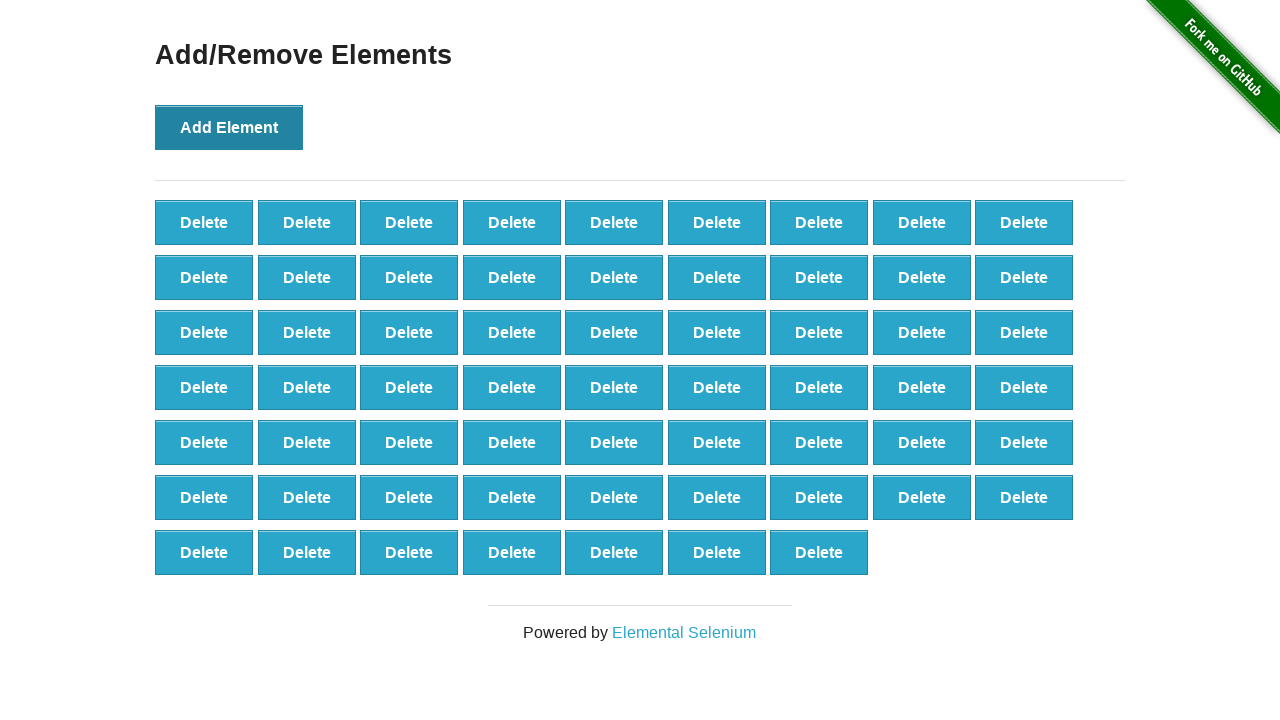

Clicked 'Add Element' button (iteration 62/100) at (229, 127) on button:has-text('Add Element')
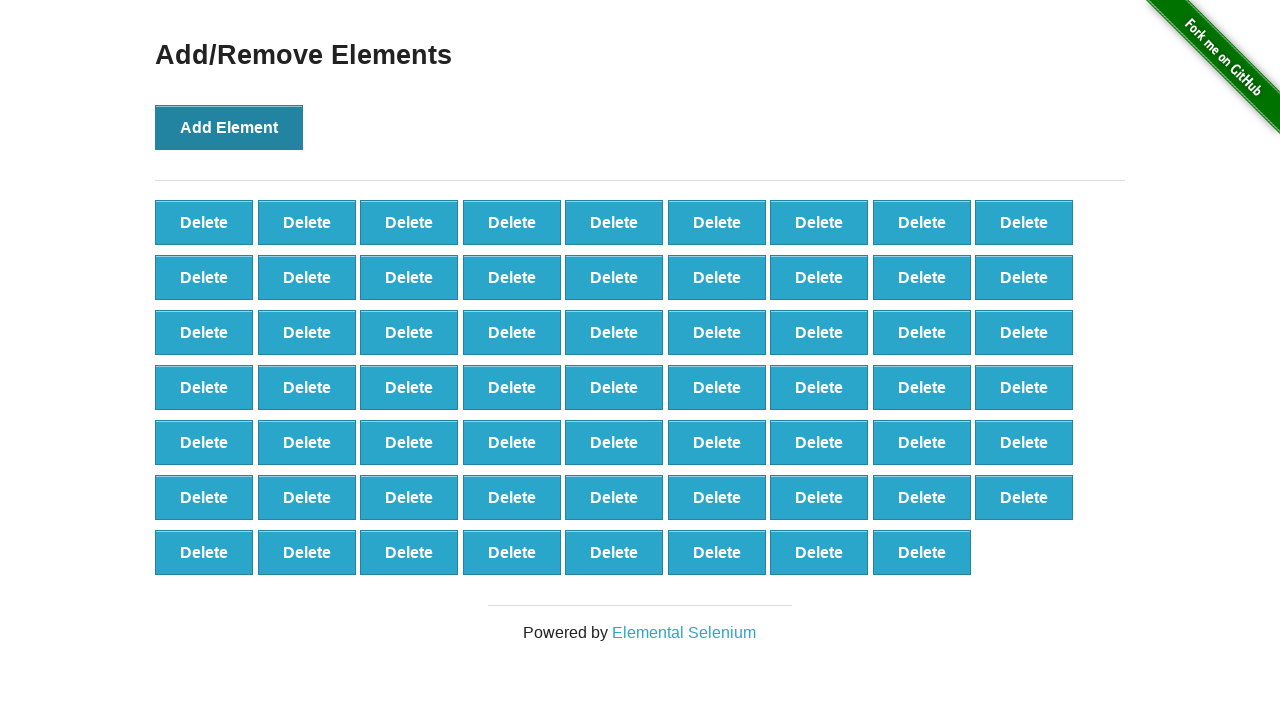

Clicked 'Add Element' button (iteration 63/100) at (229, 127) on button:has-text('Add Element')
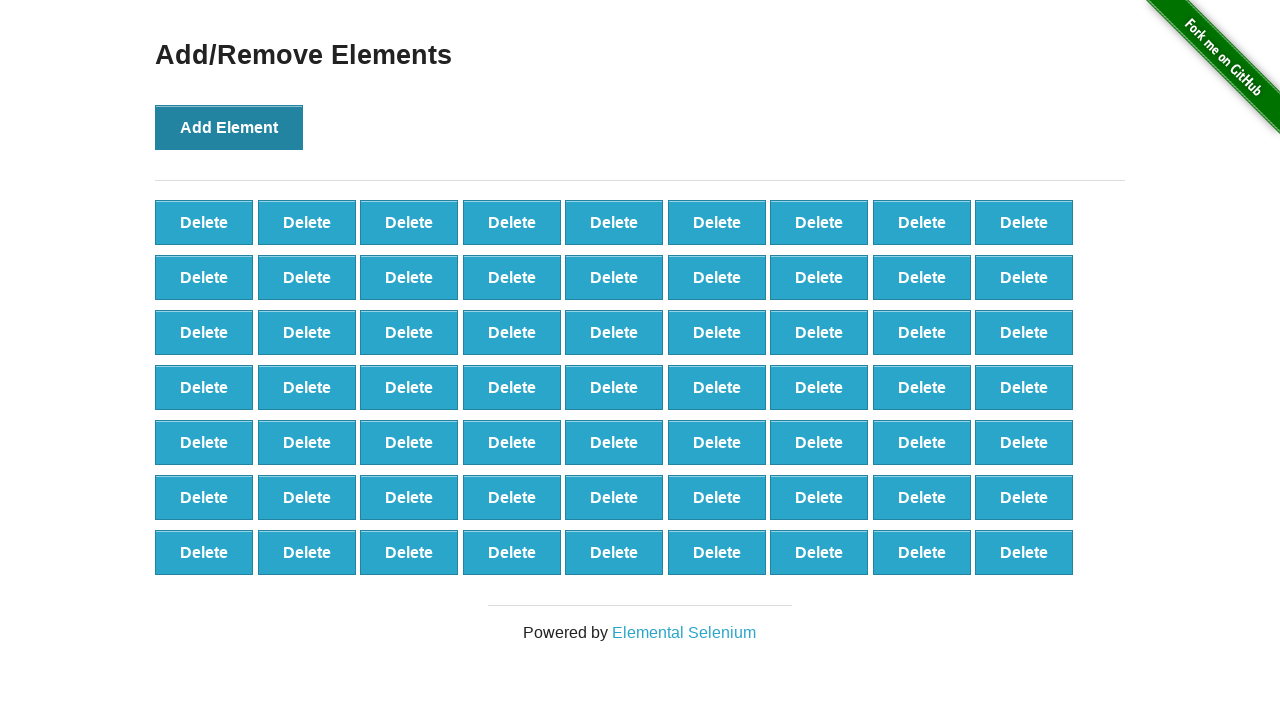

Clicked 'Add Element' button (iteration 64/100) at (229, 127) on button:has-text('Add Element')
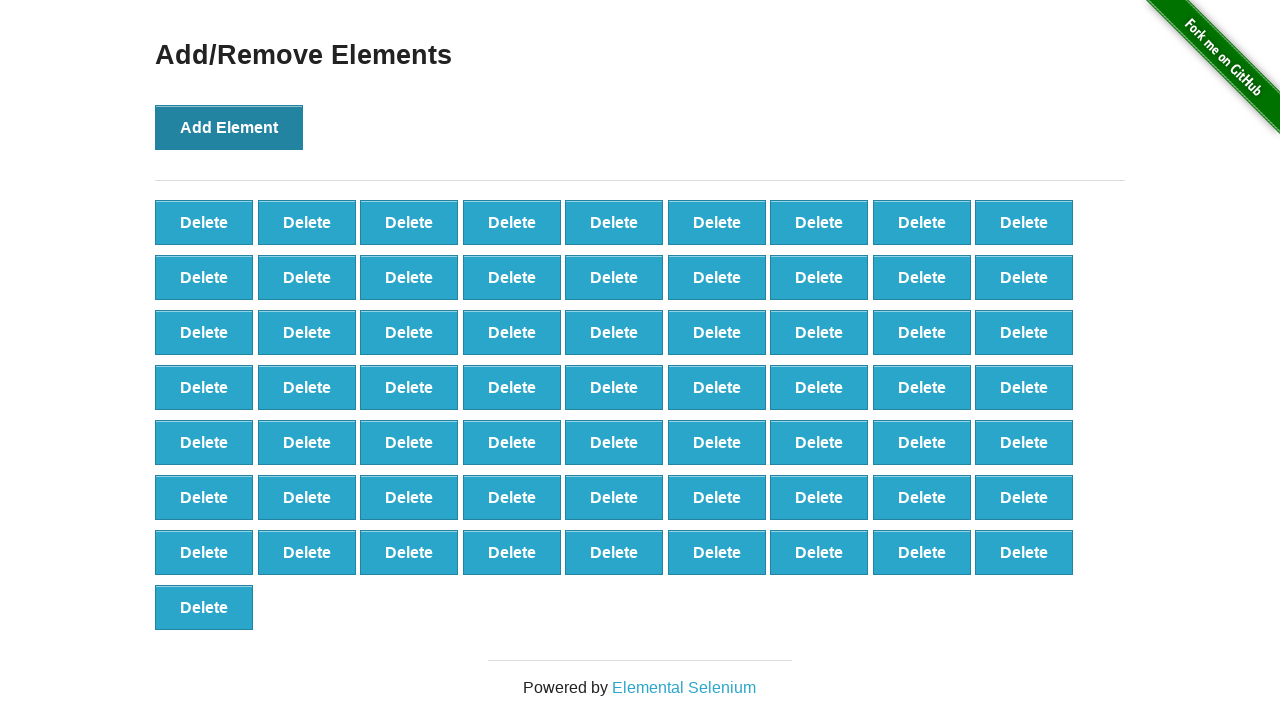

Clicked 'Add Element' button (iteration 65/100) at (229, 127) on button:has-text('Add Element')
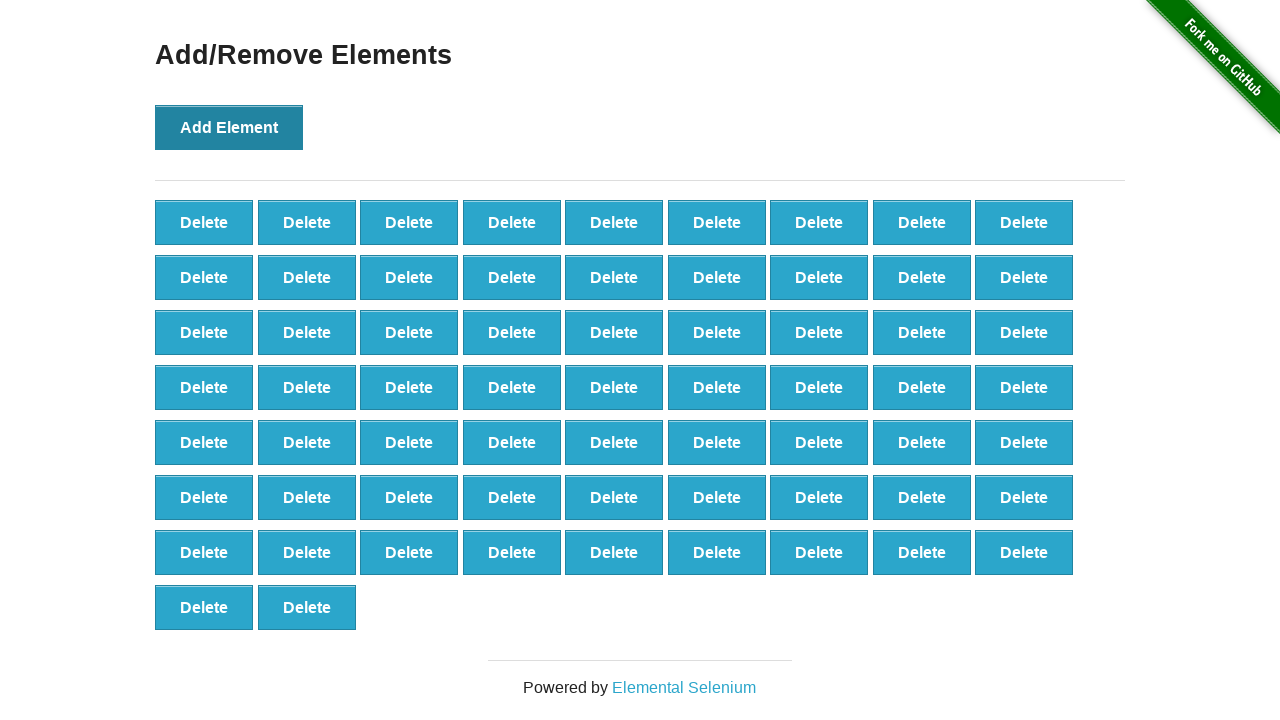

Clicked 'Add Element' button (iteration 66/100) at (229, 127) on button:has-text('Add Element')
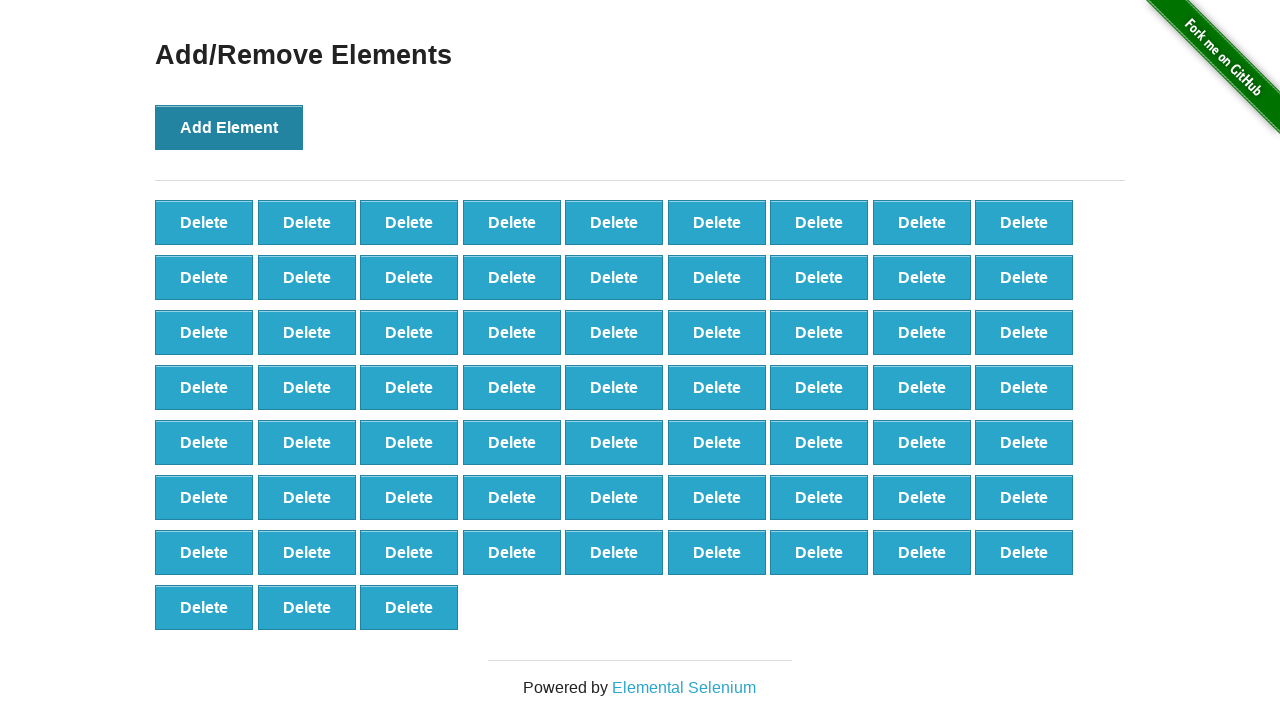

Clicked 'Add Element' button (iteration 67/100) at (229, 127) on button:has-text('Add Element')
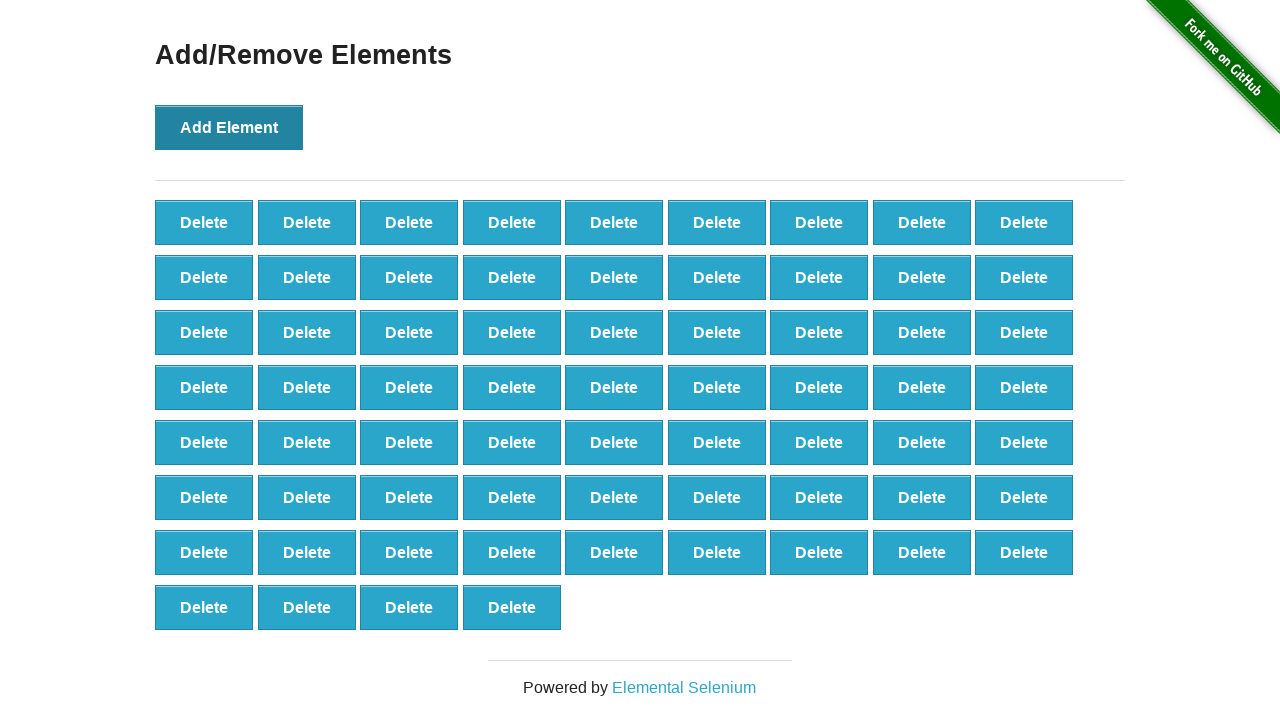

Clicked 'Add Element' button (iteration 68/100) at (229, 127) on button:has-text('Add Element')
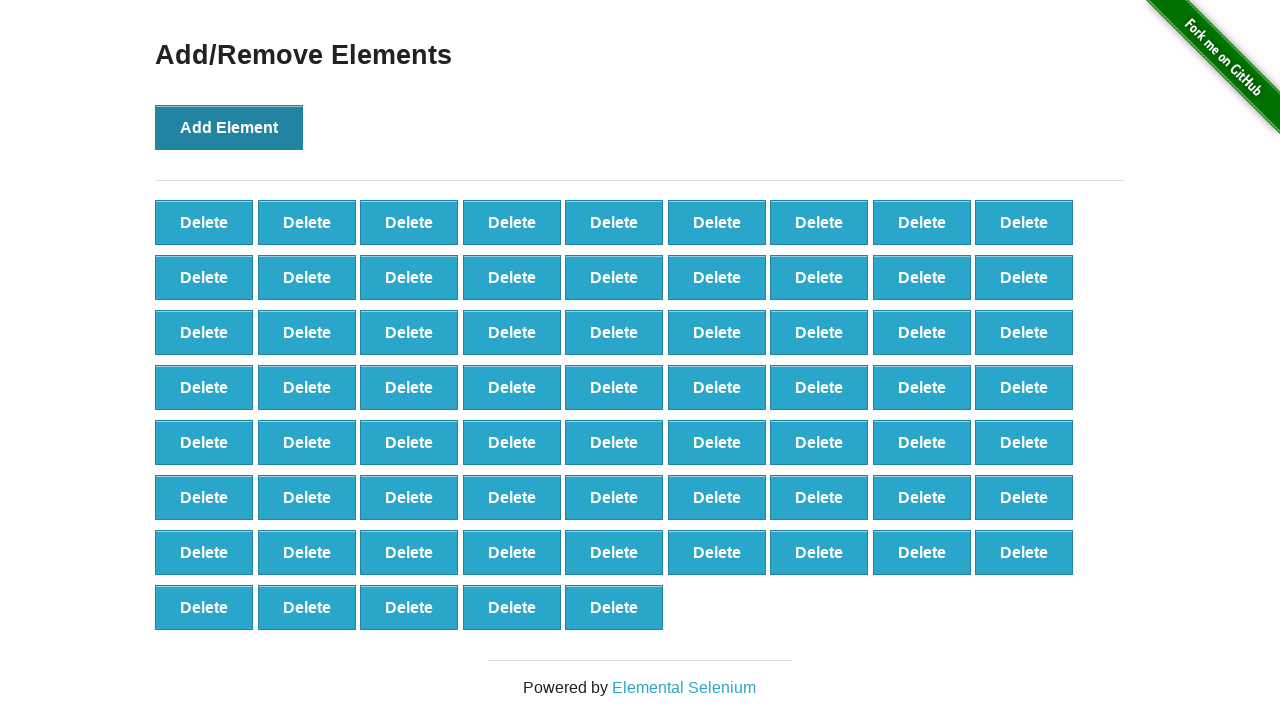

Clicked 'Add Element' button (iteration 69/100) at (229, 127) on button:has-text('Add Element')
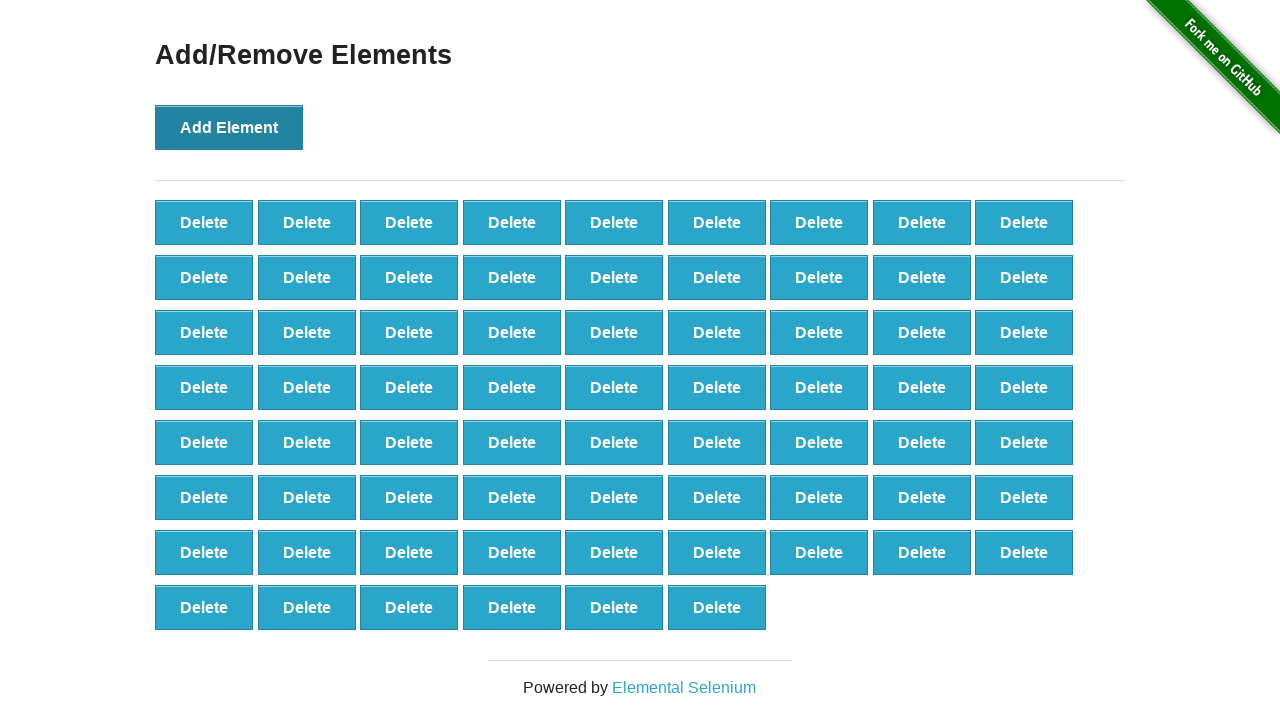

Clicked 'Add Element' button (iteration 70/100) at (229, 127) on button:has-text('Add Element')
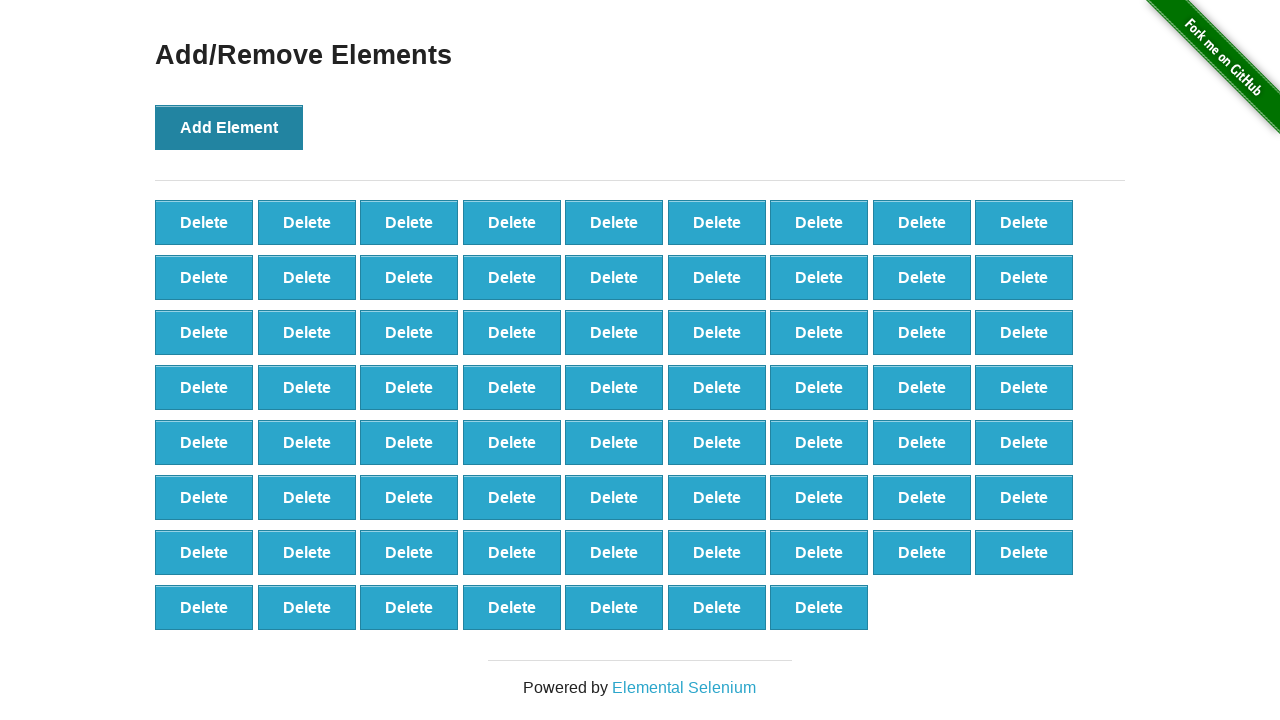

Clicked 'Add Element' button (iteration 71/100) at (229, 127) on button:has-text('Add Element')
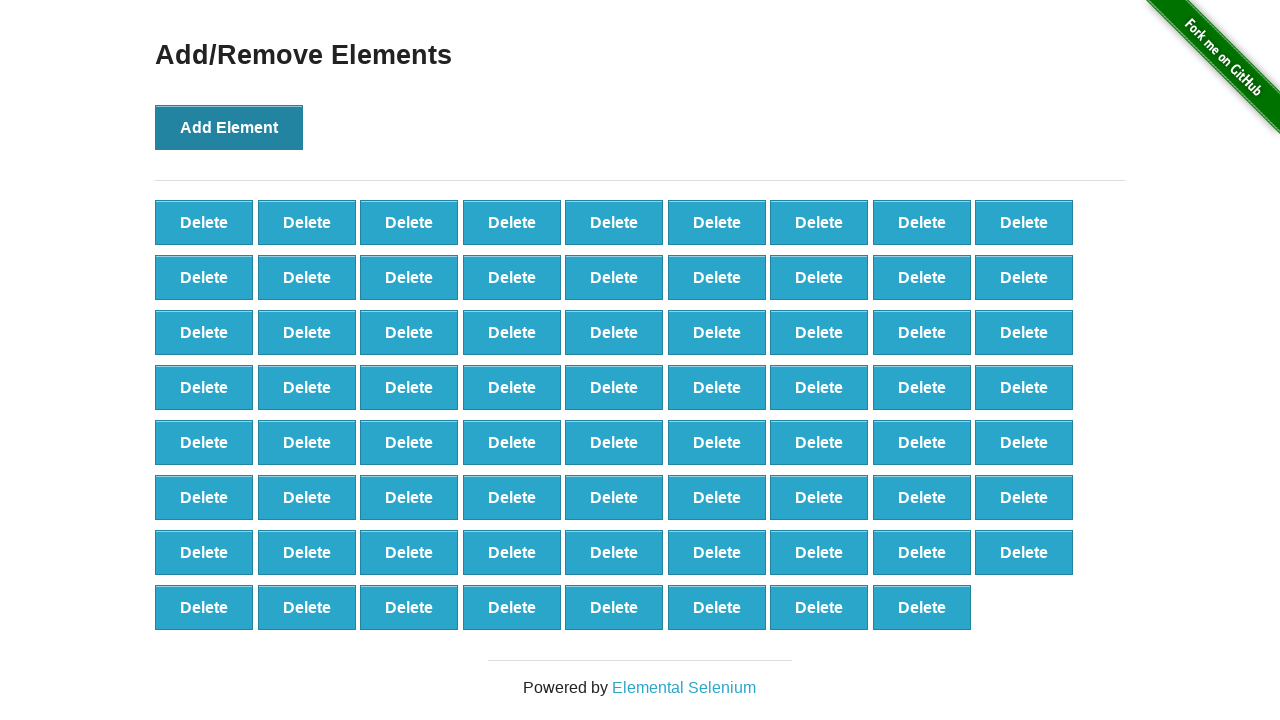

Clicked 'Add Element' button (iteration 72/100) at (229, 127) on button:has-text('Add Element')
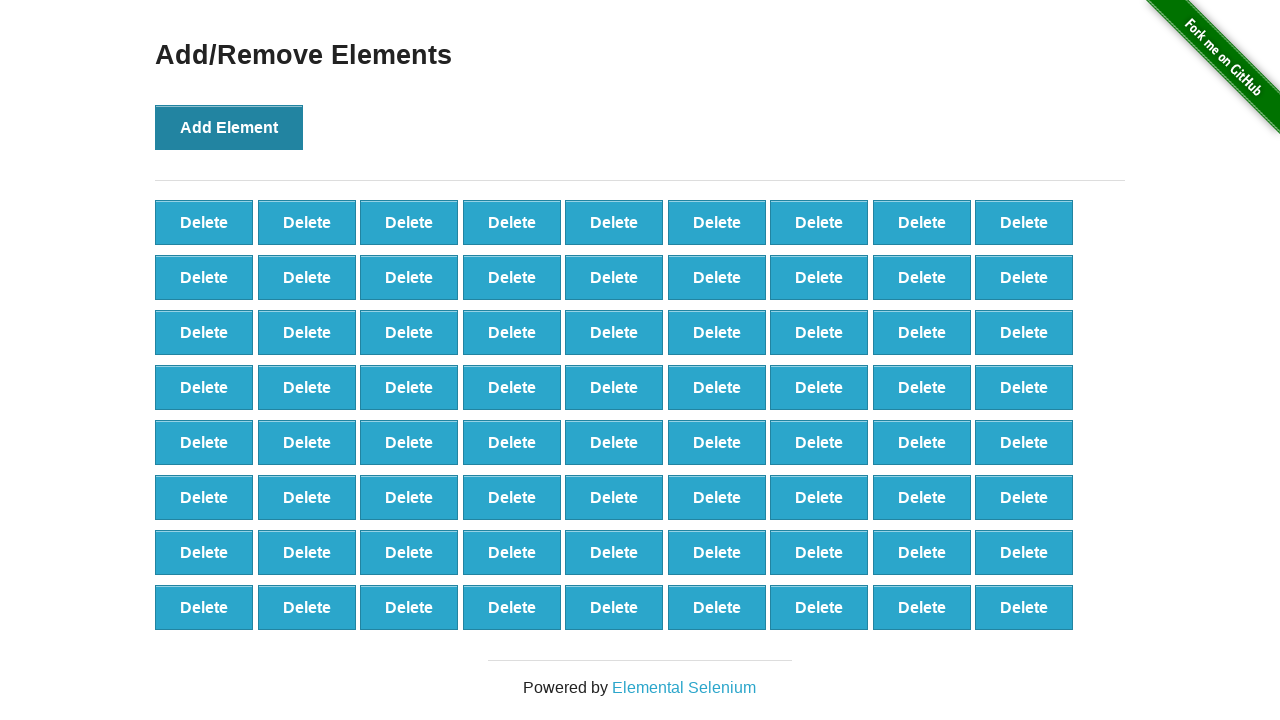

Clicked 'Add Element' button (iteration 73/100) at (229, 127) on button:has-text('Add Element')
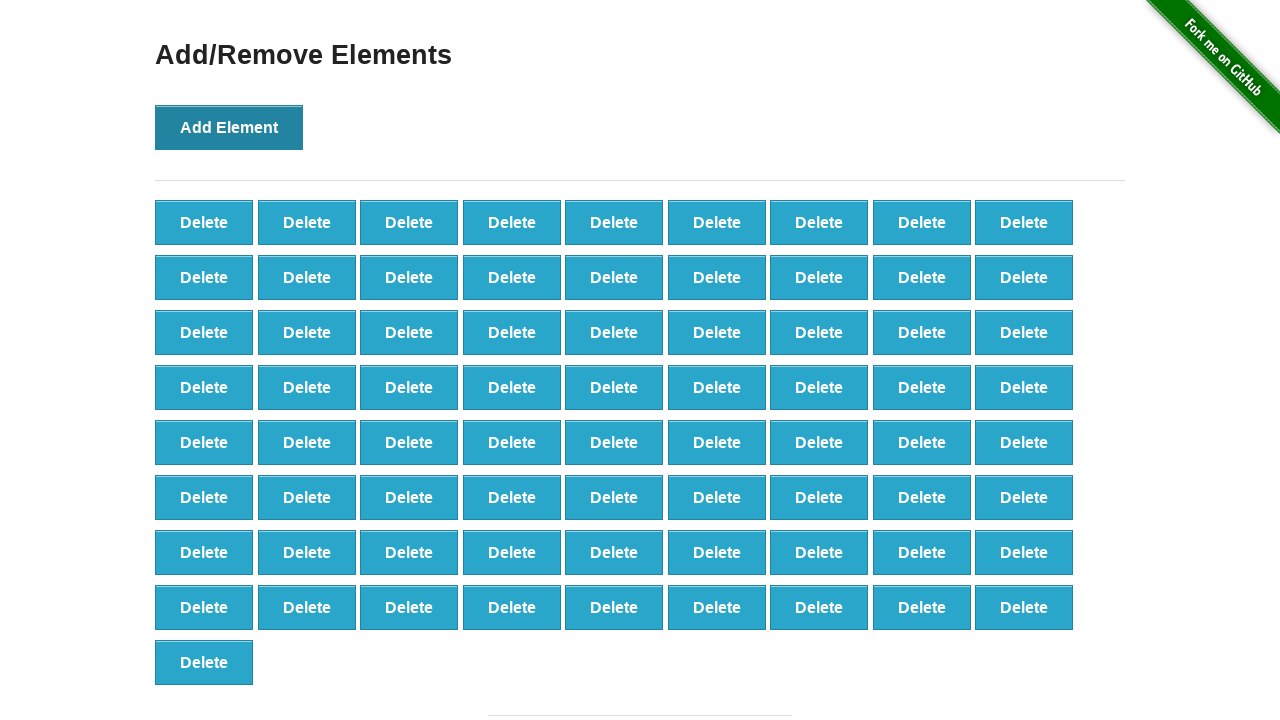

Clicked 'Add Element' button (iteration 74/100) at (229, 127) on button:has-text('Add Element')
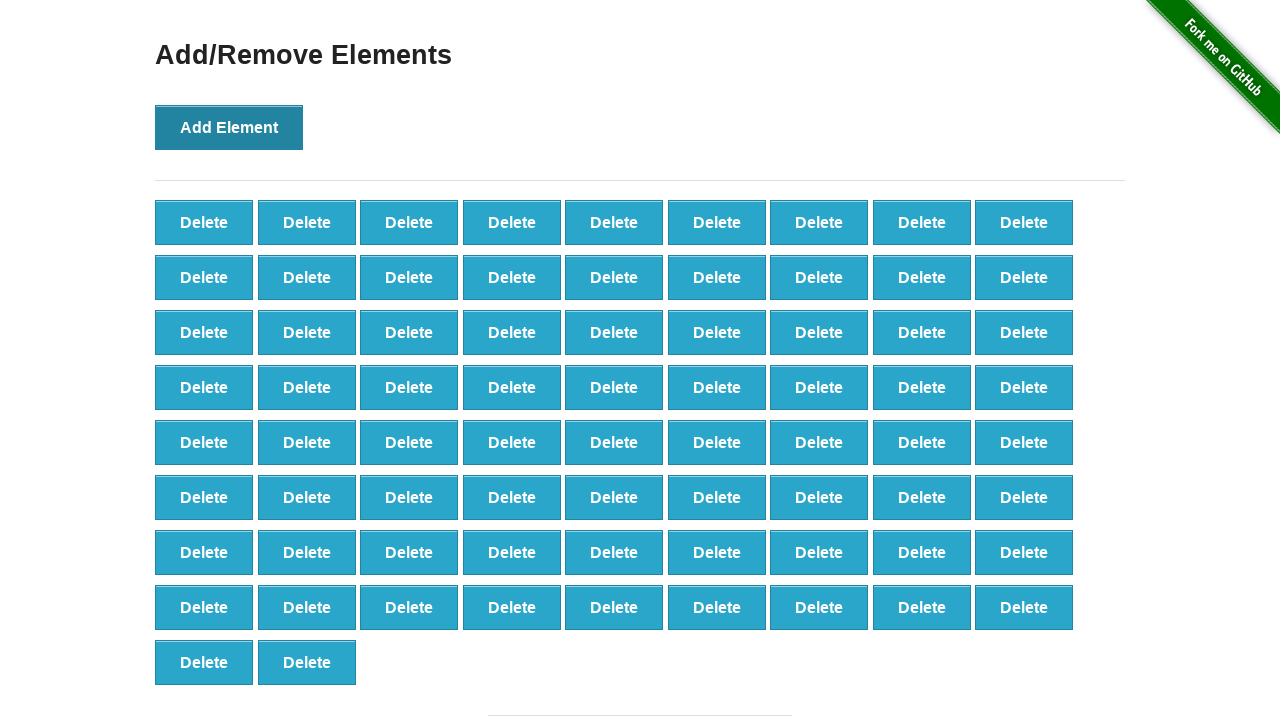

Clicked 'Add Element' button (iteration 75/100) at (229, 127) on button:has-text('Add Element')
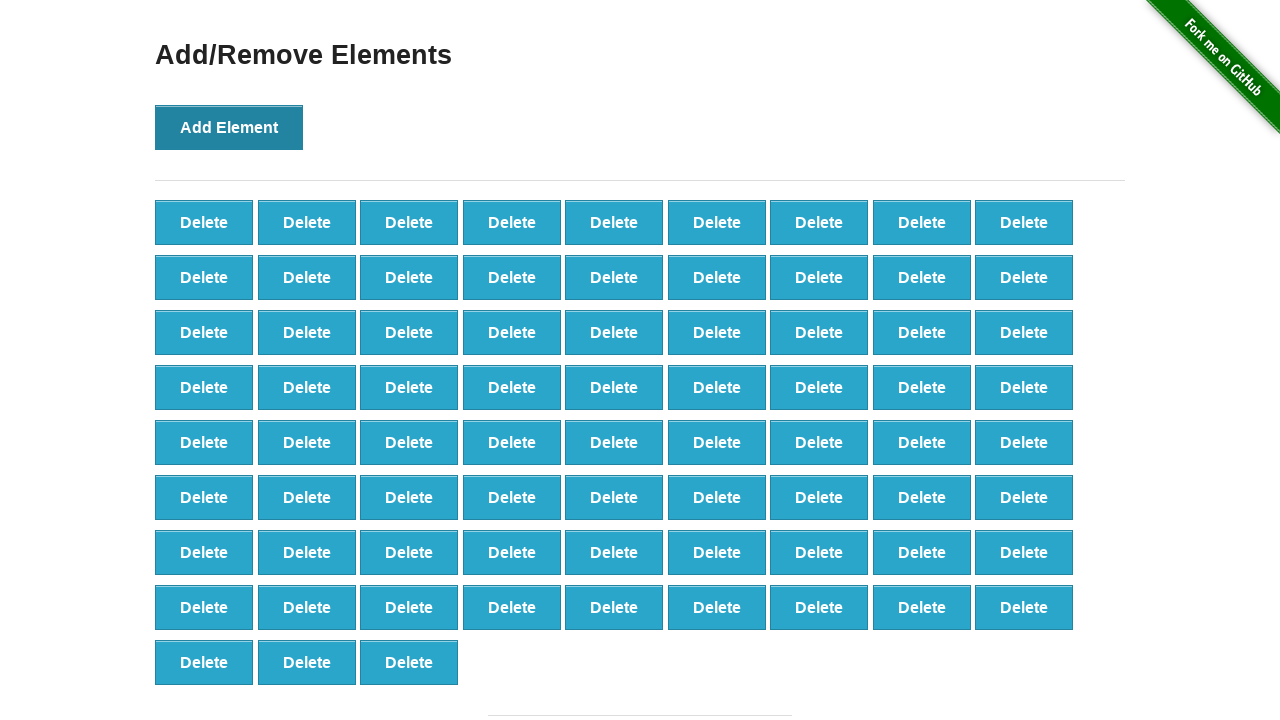

Clicked 'Add Element' button (iteration 76/100) at (229, 127) on button:has-text('Add Element')
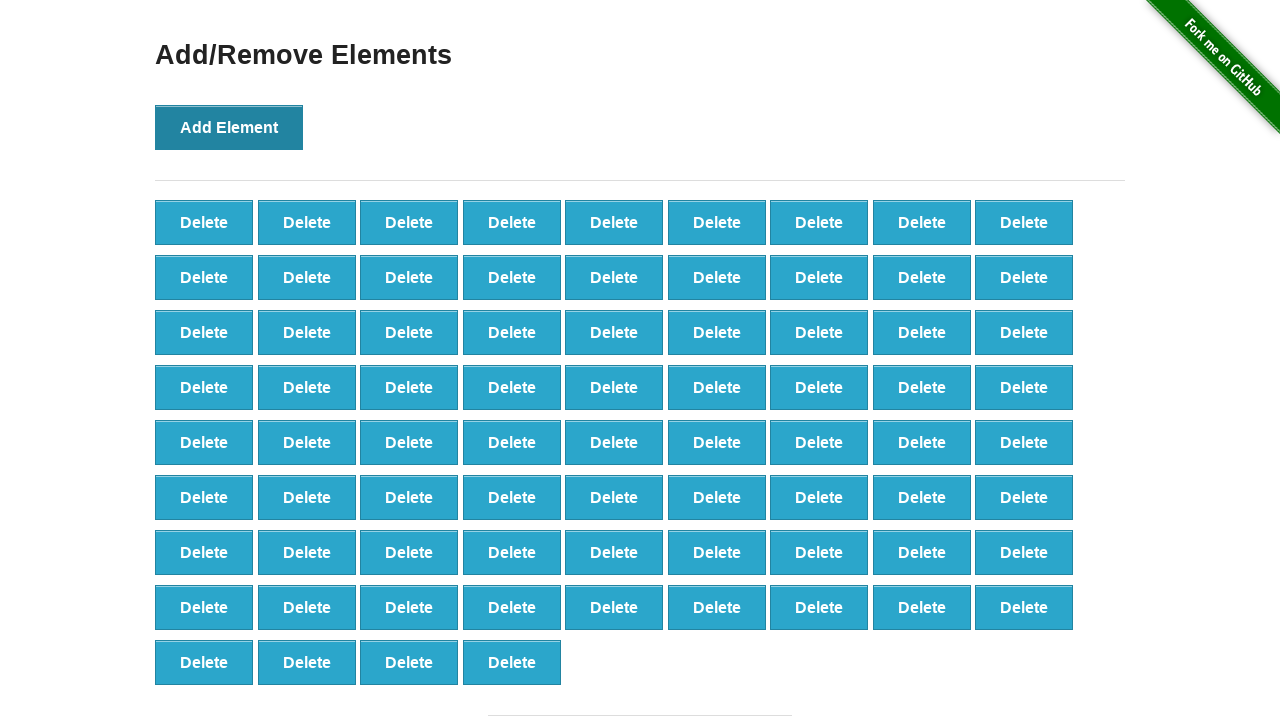

Clicked 'Add Element' button (iteration 77/100) at (229, 127) on button:has-text('Add Element')
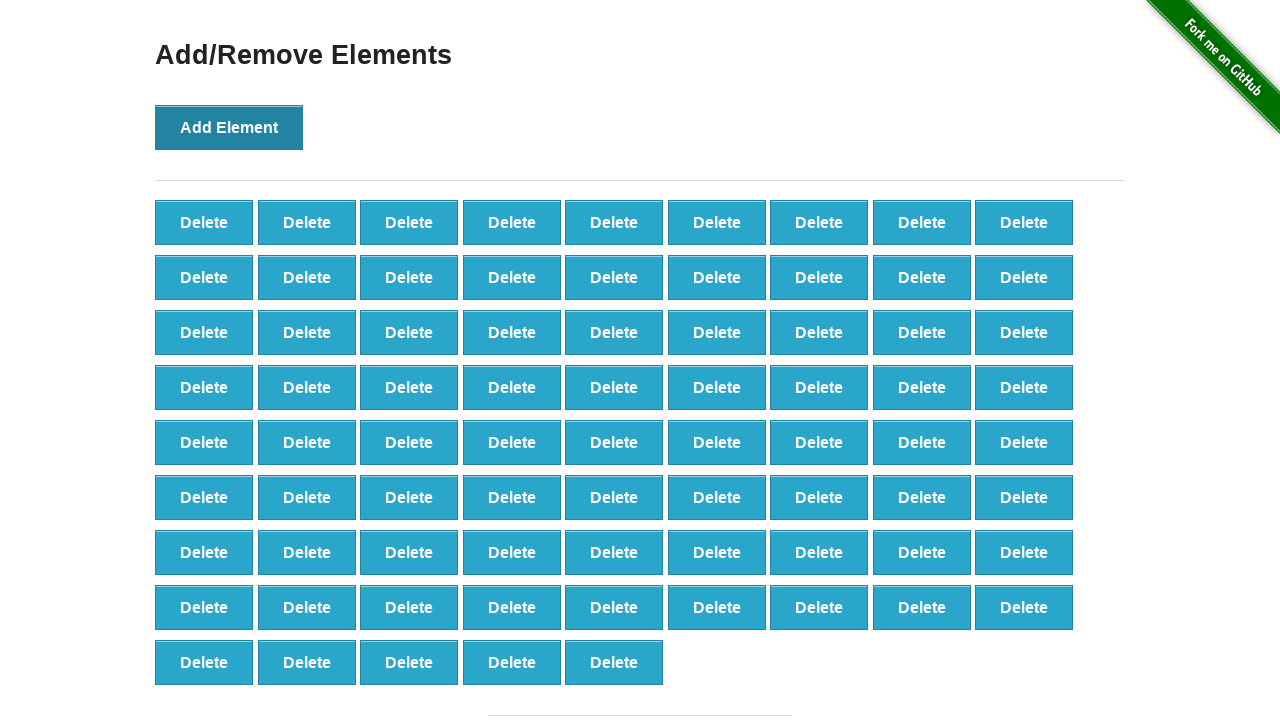

Clicked 'Add Element' button (iteration 78/100) at (229, 127) on button:has-text('Add Element')
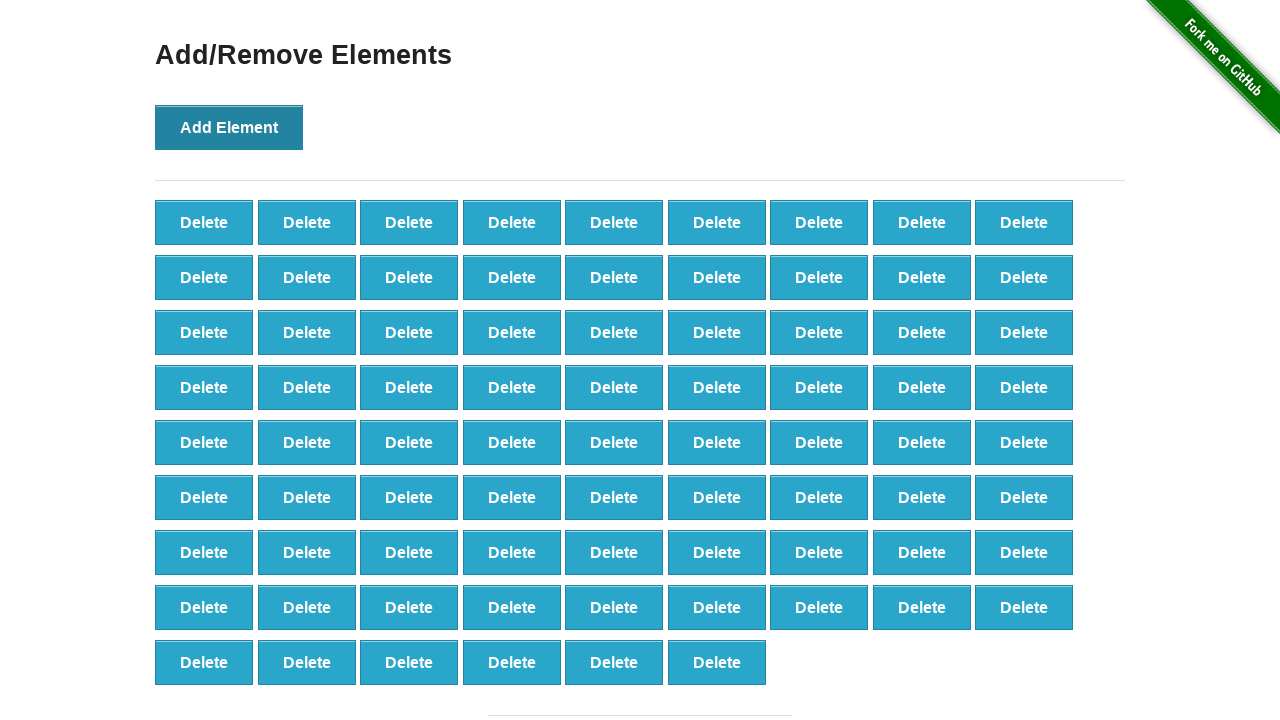

Clicked 'Add Element' button (iteration 79/100) at (229, 127) on button:has-text('Add Element')
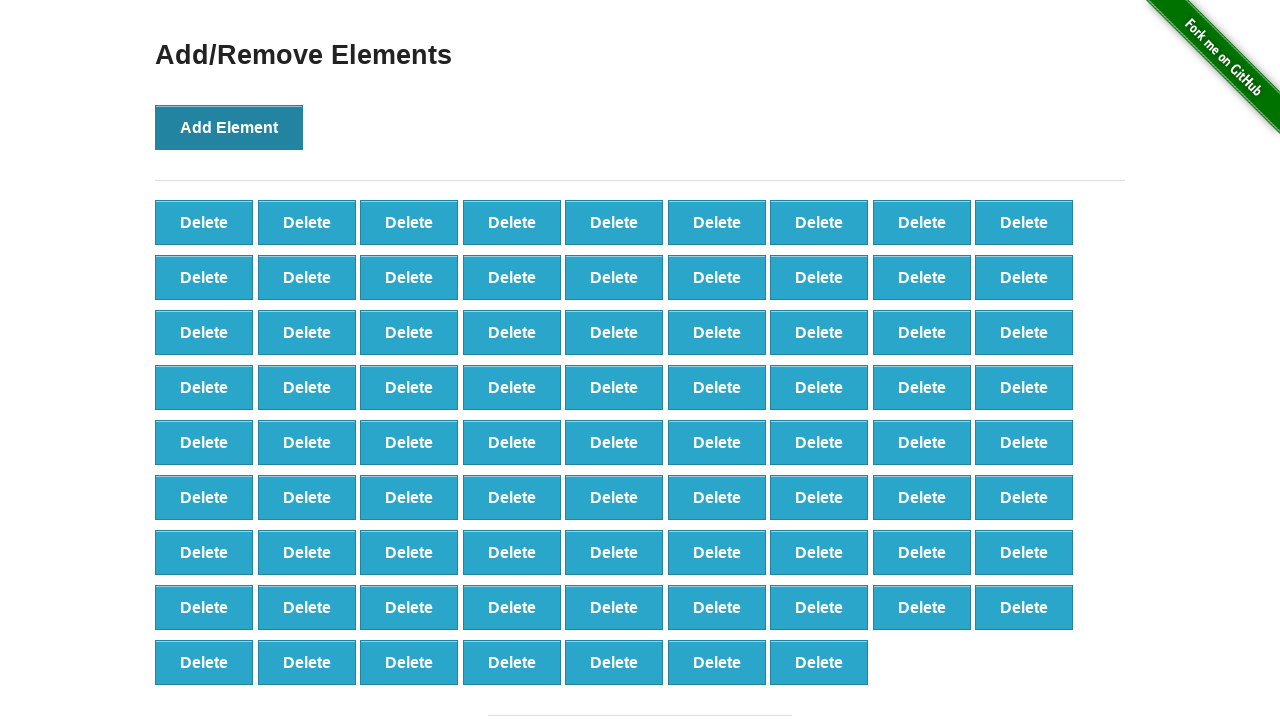

Clicked 'Add Element' button (iteration 80/100) at (229, 127) on button:has-text('Add Element')
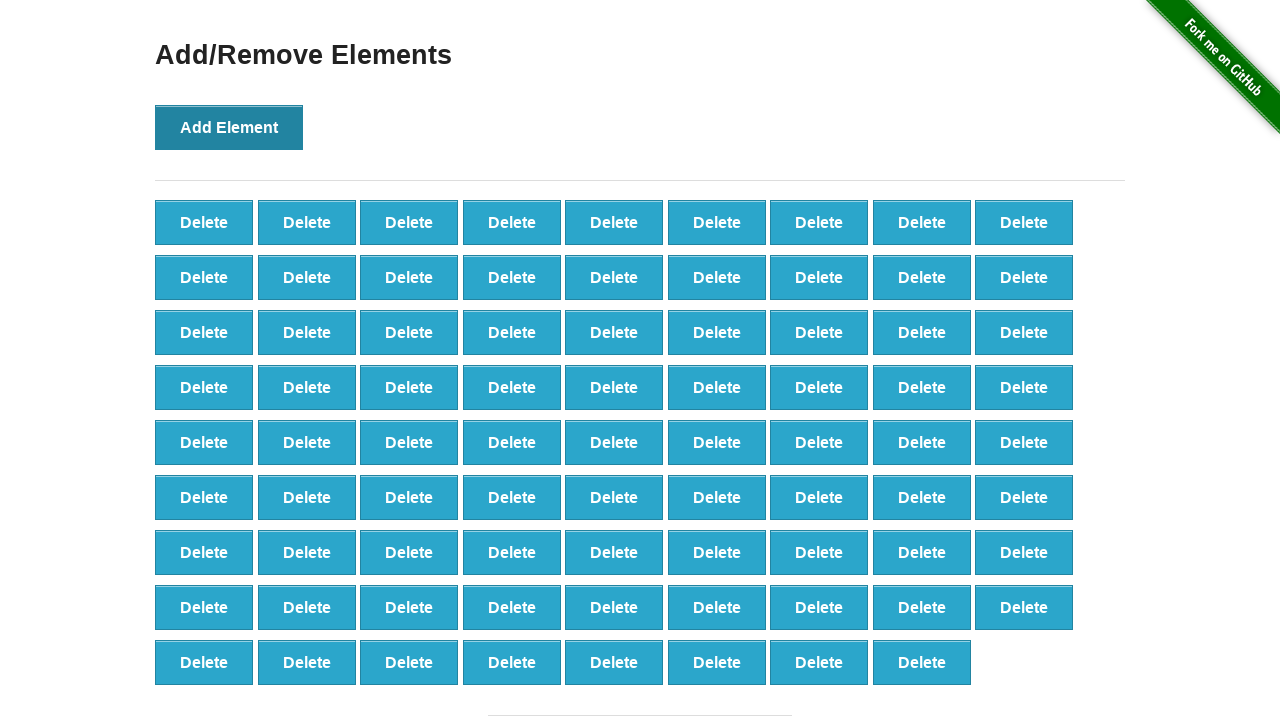

Clicked 'Add Element' button (iteration 81/100) at (229, 127) on button:has-text('Add Element')
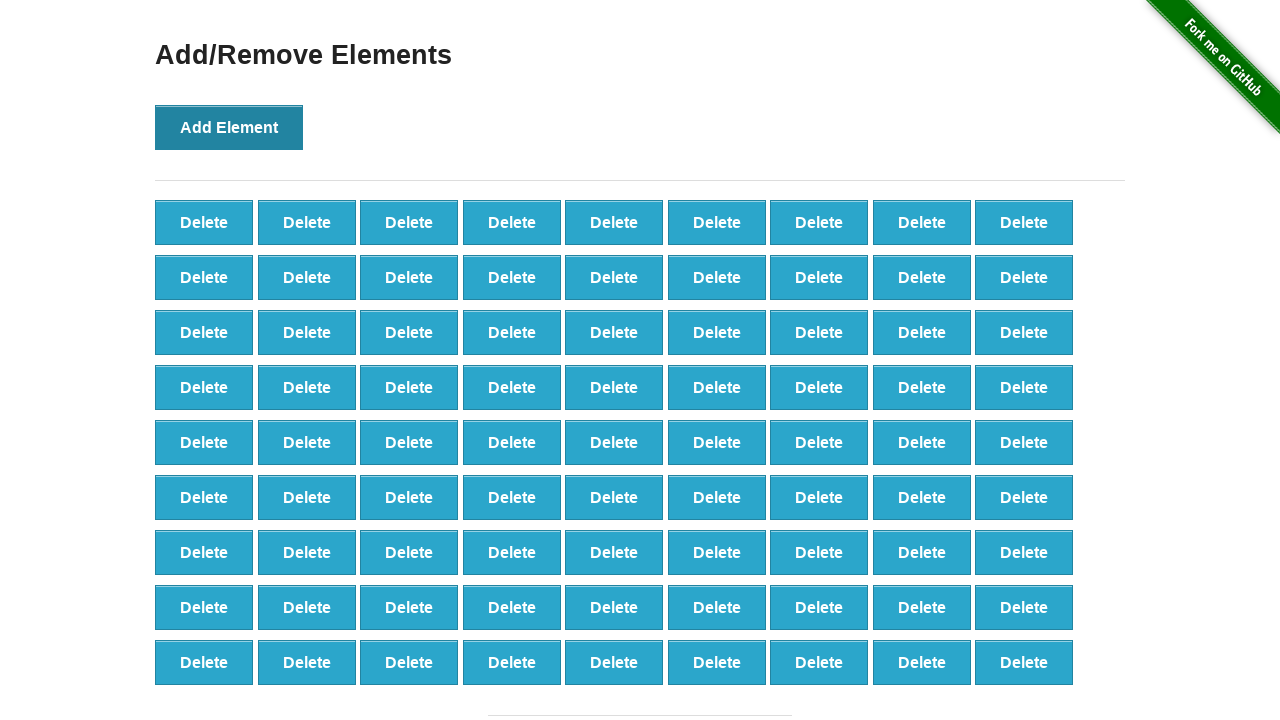

Clicked 'Add Element' button (iteration 82/100) at (229, 127) on button:has-text('Add Element')
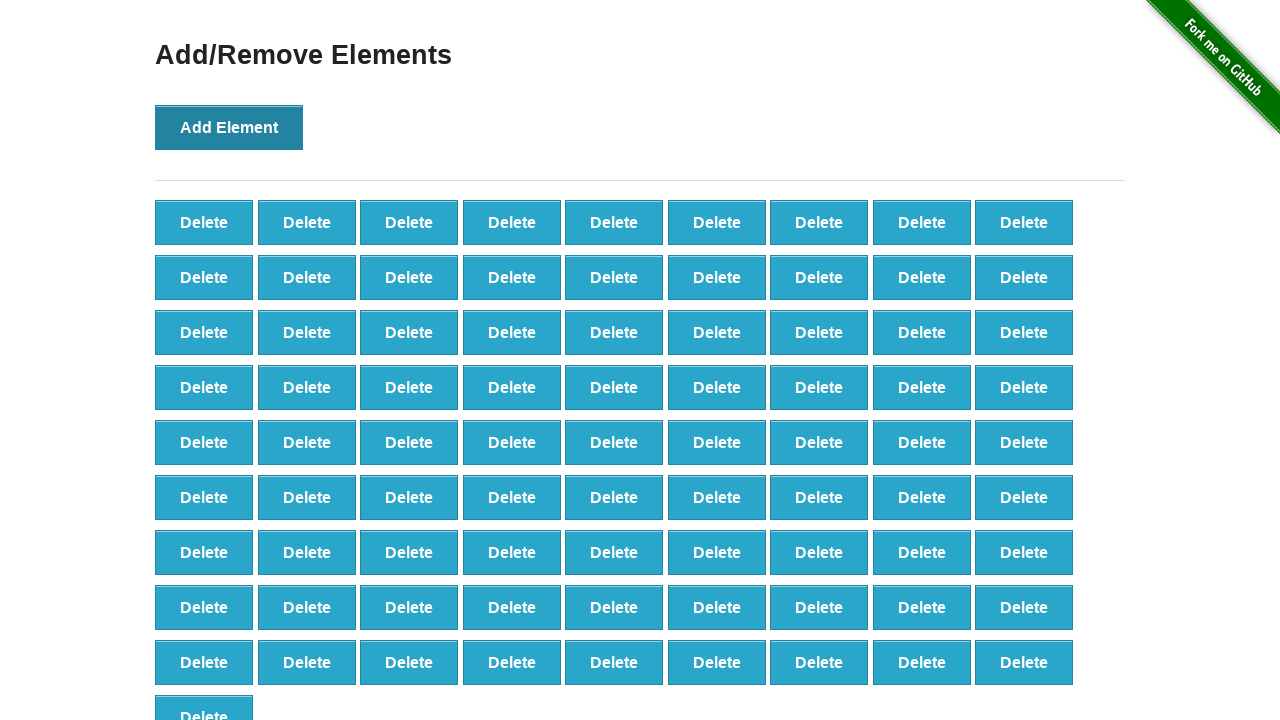

Clicked 'Add Element' button (iteration 83/100) at (229, 127) on button:has-text('Add Element')
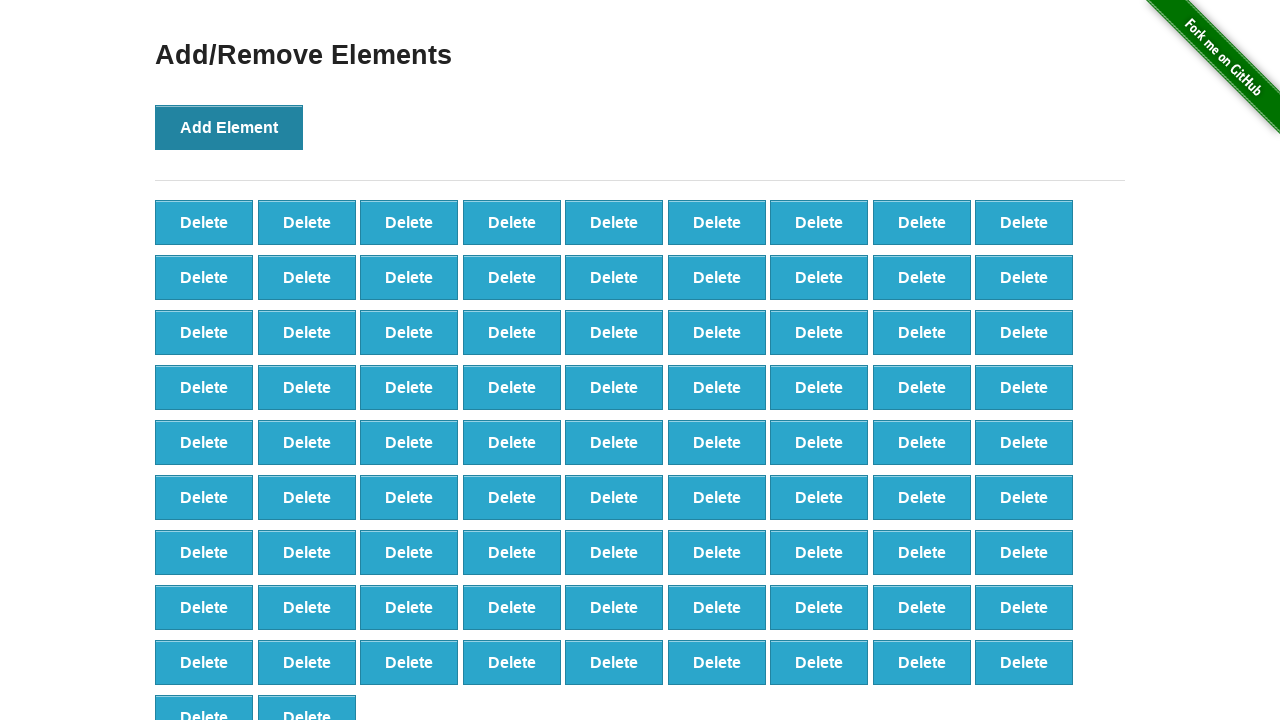

Clicked 'Add Element' button (iteration 84/100) at (229, 127) on button:has-text('Add Element')
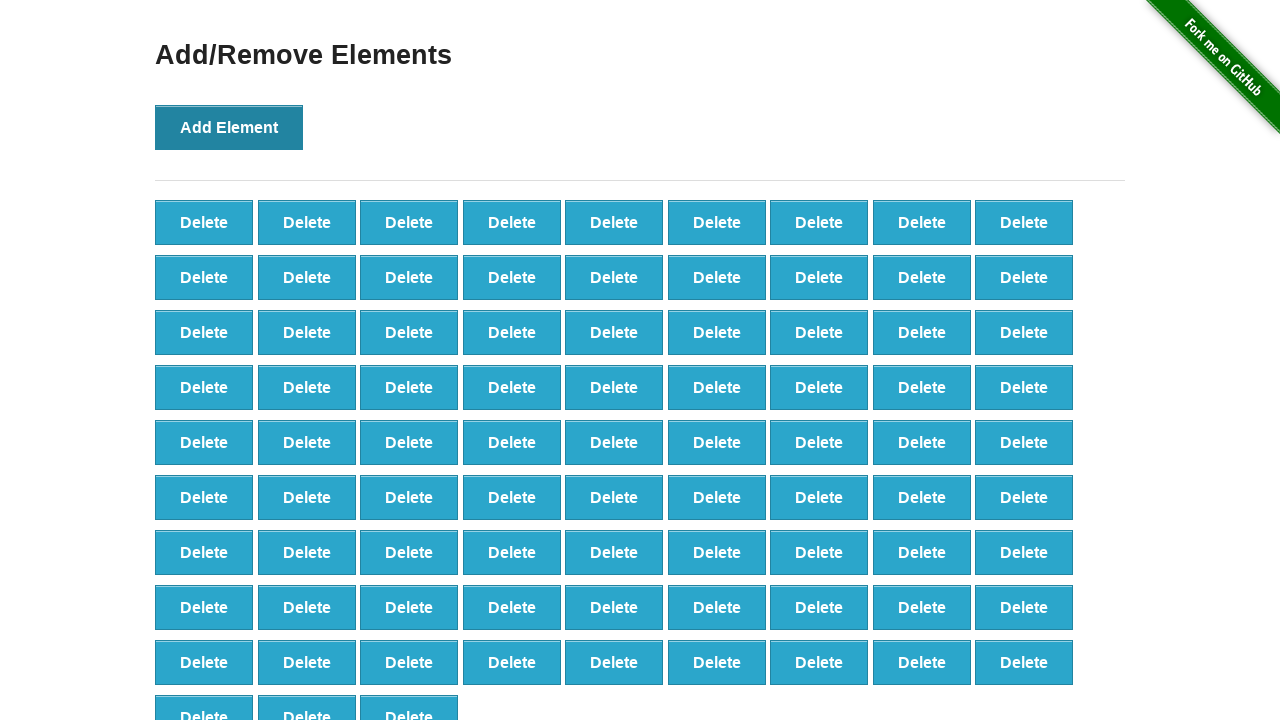

Clicked 'Add Element' button (iteration 85/100) at (229, 127) on button:has-text('Add Element')
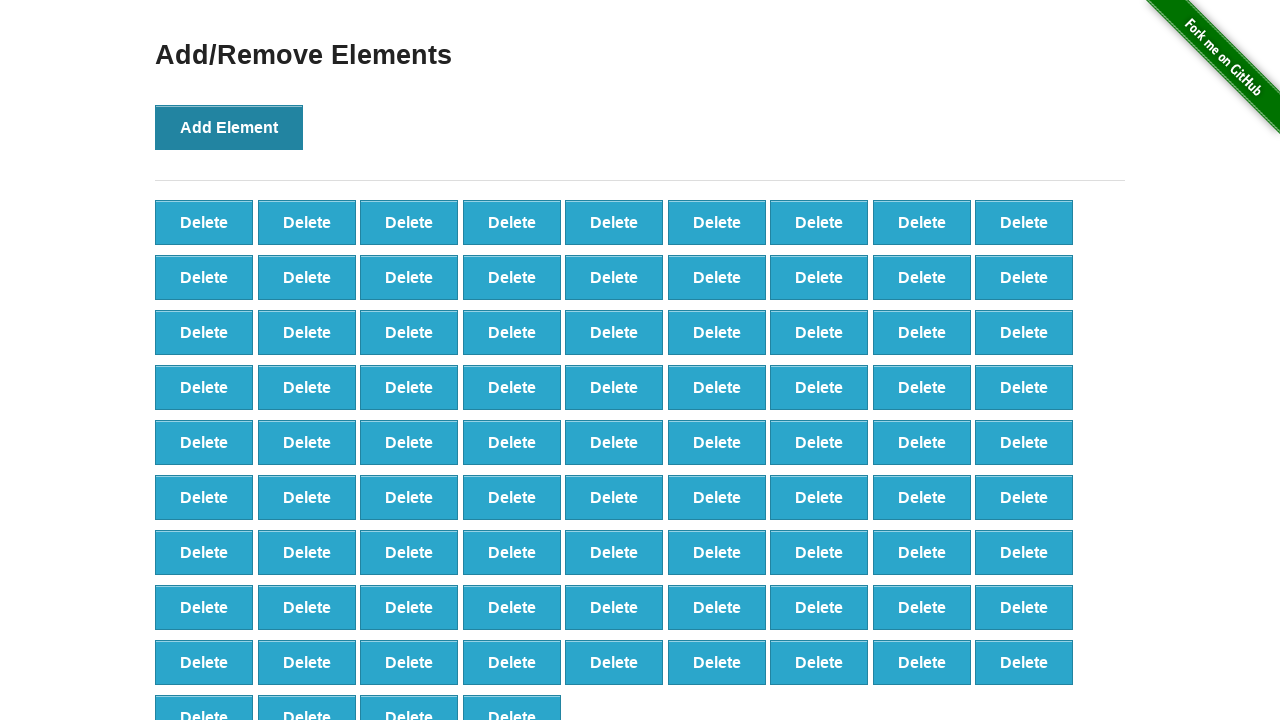

Clicked 'Add Element' button (iteration 86/100) at (229, 127) on button:has-text('Add Element')
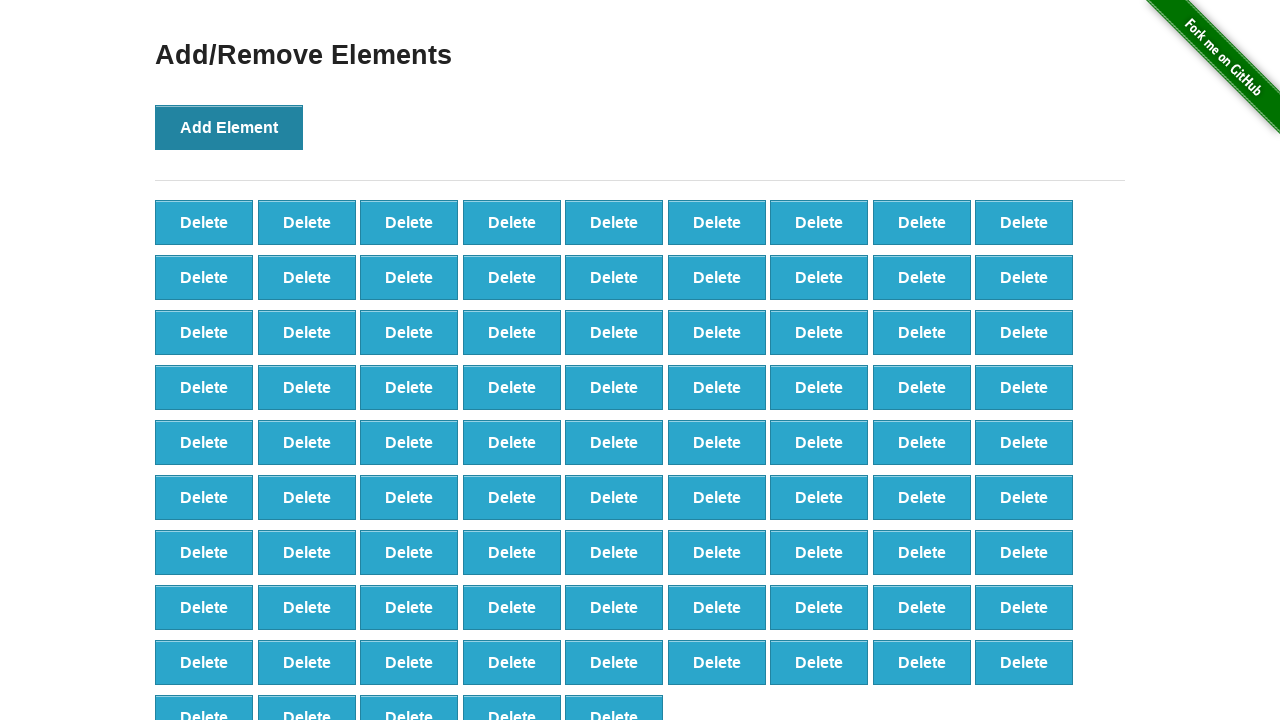

Clicked 'Add Element' button (iteration 87/100) at (229, 127) on button:has-text('Add Element')
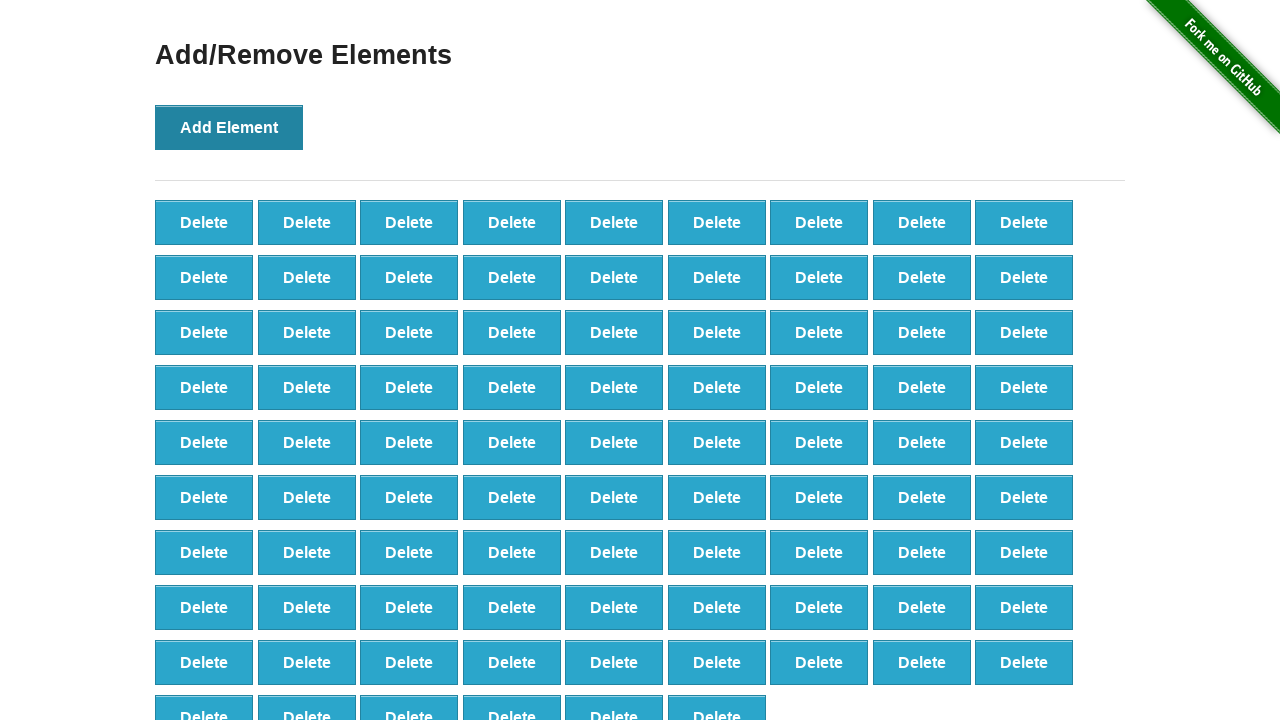

Clicked 'Add Element' button (iteration 88/100) at (229, 127) on button:has-text('Add Element')
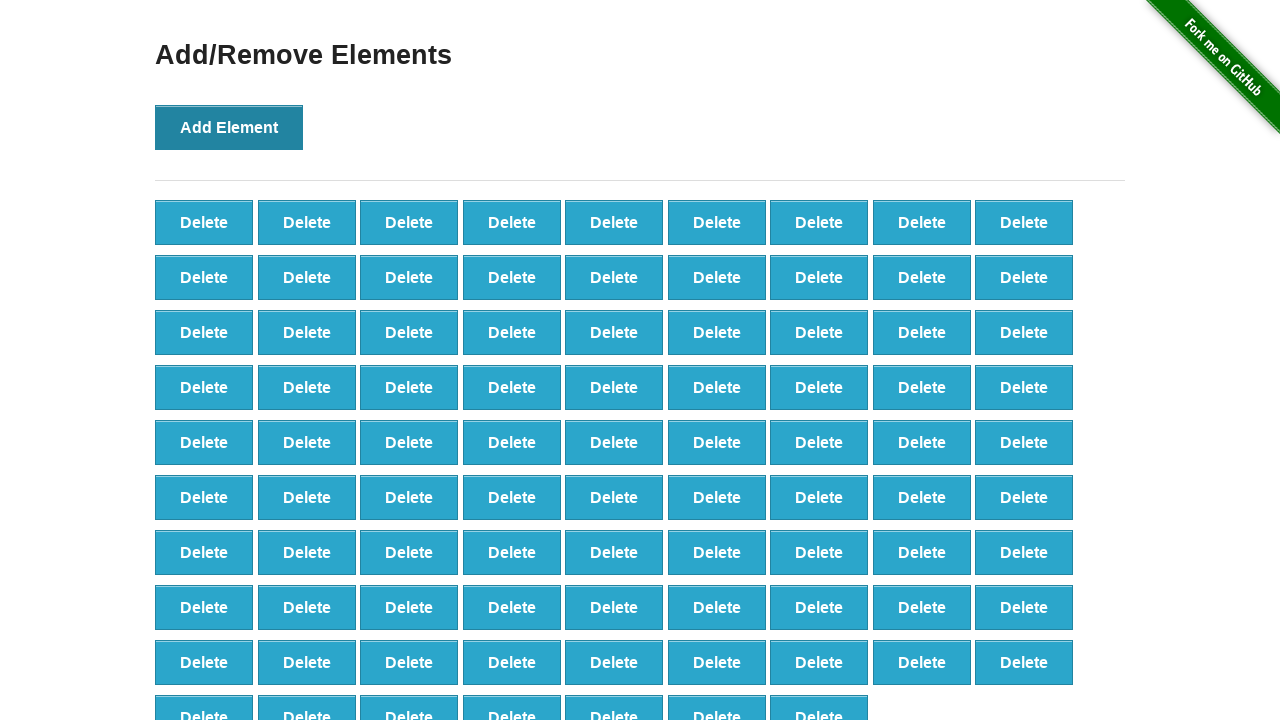

Clicked 'Add Element' button (iteration 89/100) at (229, 127) on button:has-text('Add Element')
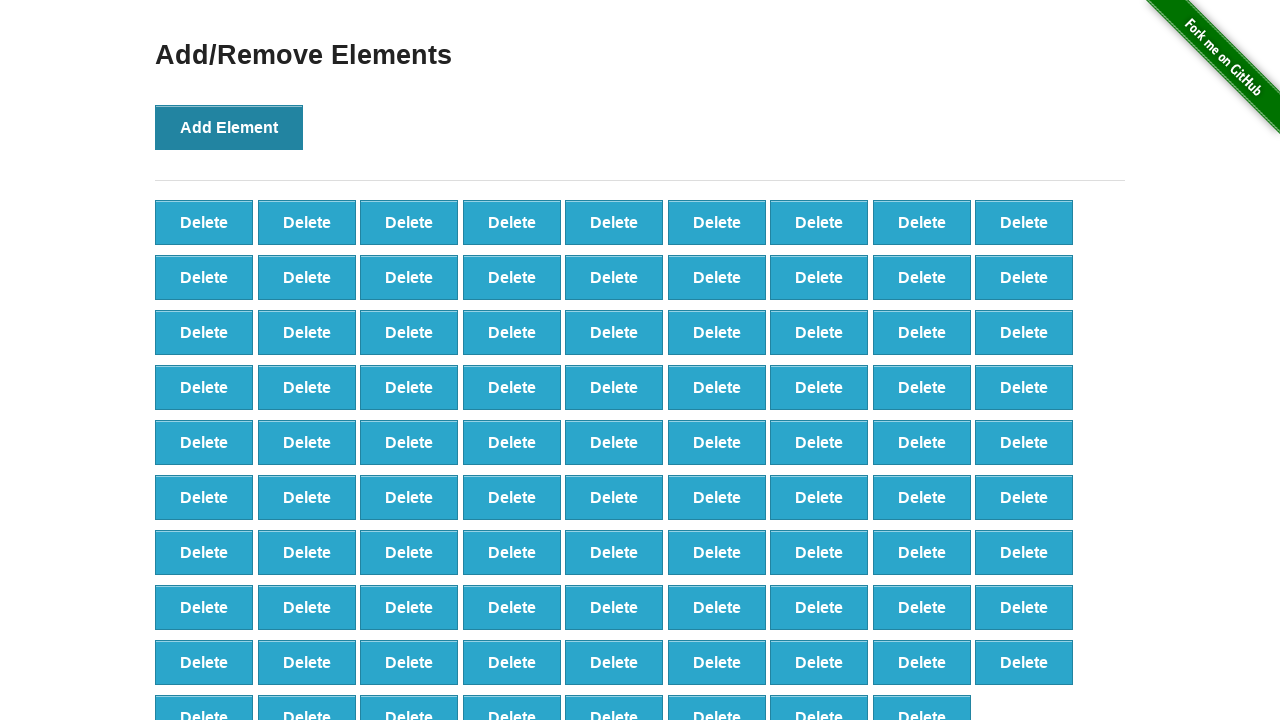

Clicked 'Add Element' button (iteration 90/100) at (229, 127) on button:has-text('Add Element')
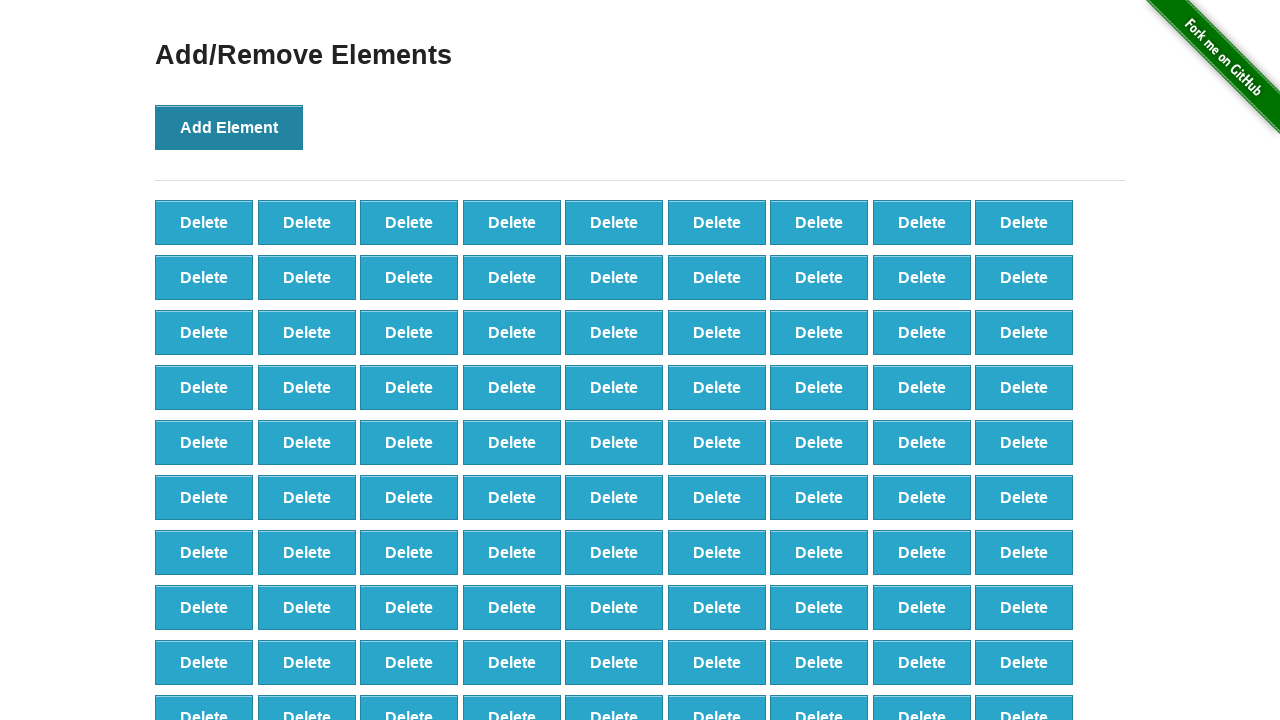

Clicked 'Add Element' button (iteration 91/100) at (229, 127) on button:has-text('Add Element')
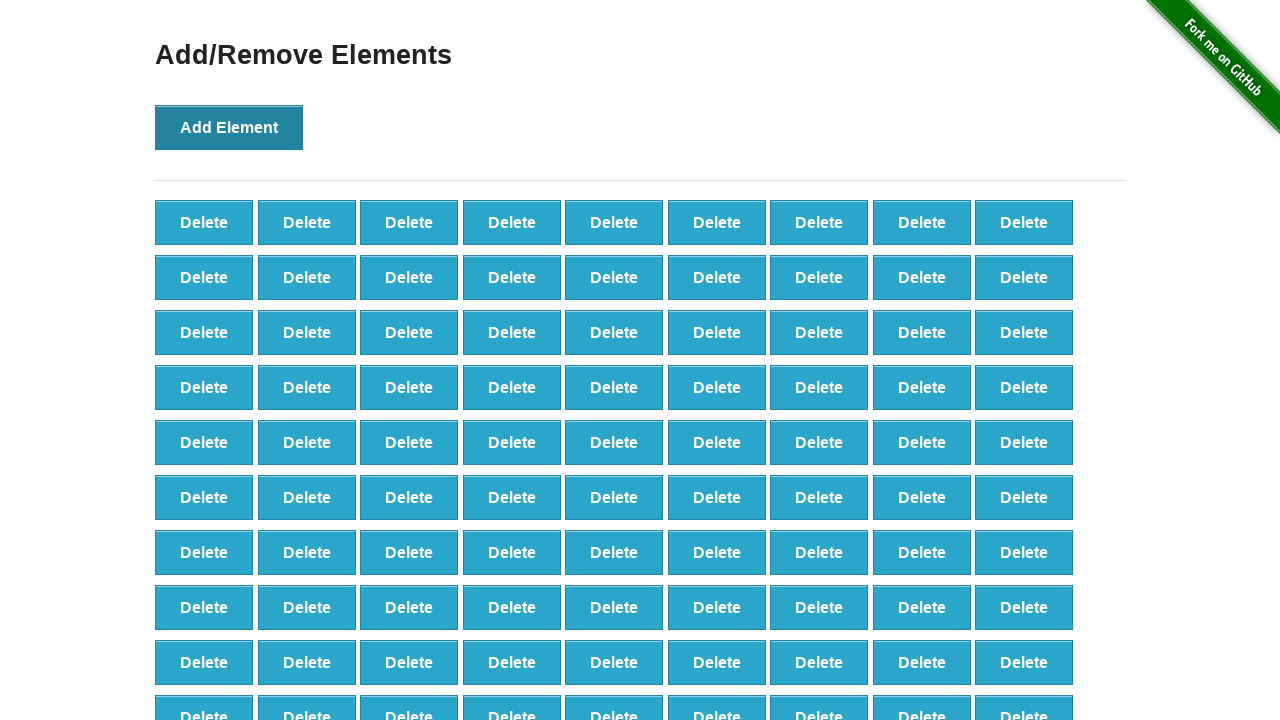

Clicked 'Add Element' button (iteration 92/100) at (229, 127) on button:has-text('Add Element')
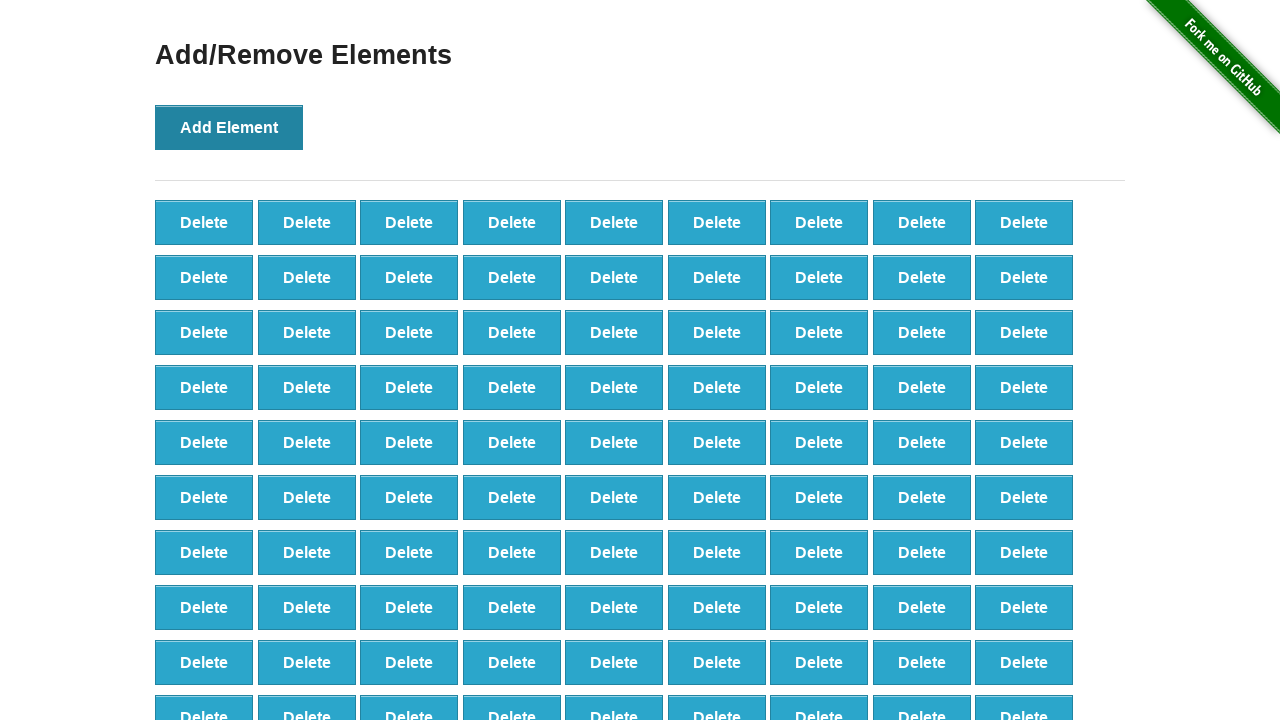

Clicked 'Add Element' button (iteration 93/100) at (229, 127) on button:has-text('Add Element')
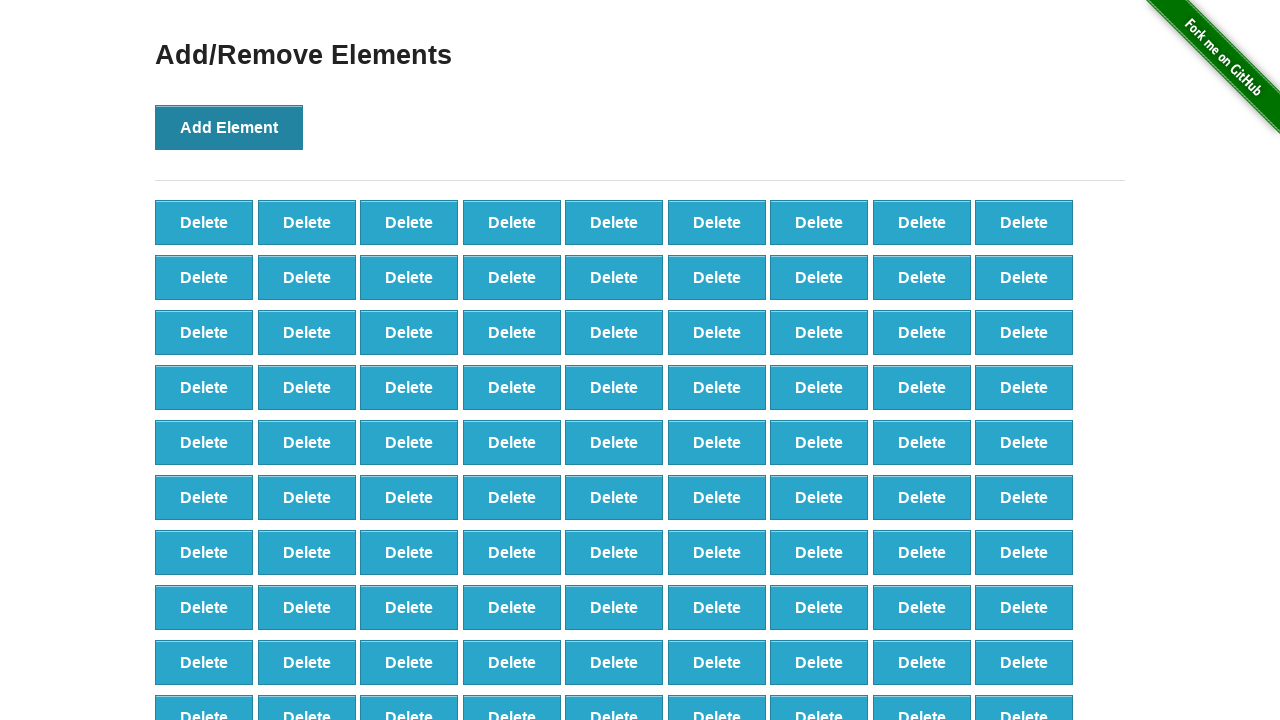

Clicked 'Add Element' button (iteration 94/100) at (229, 127) on button:has-text('Add Element')
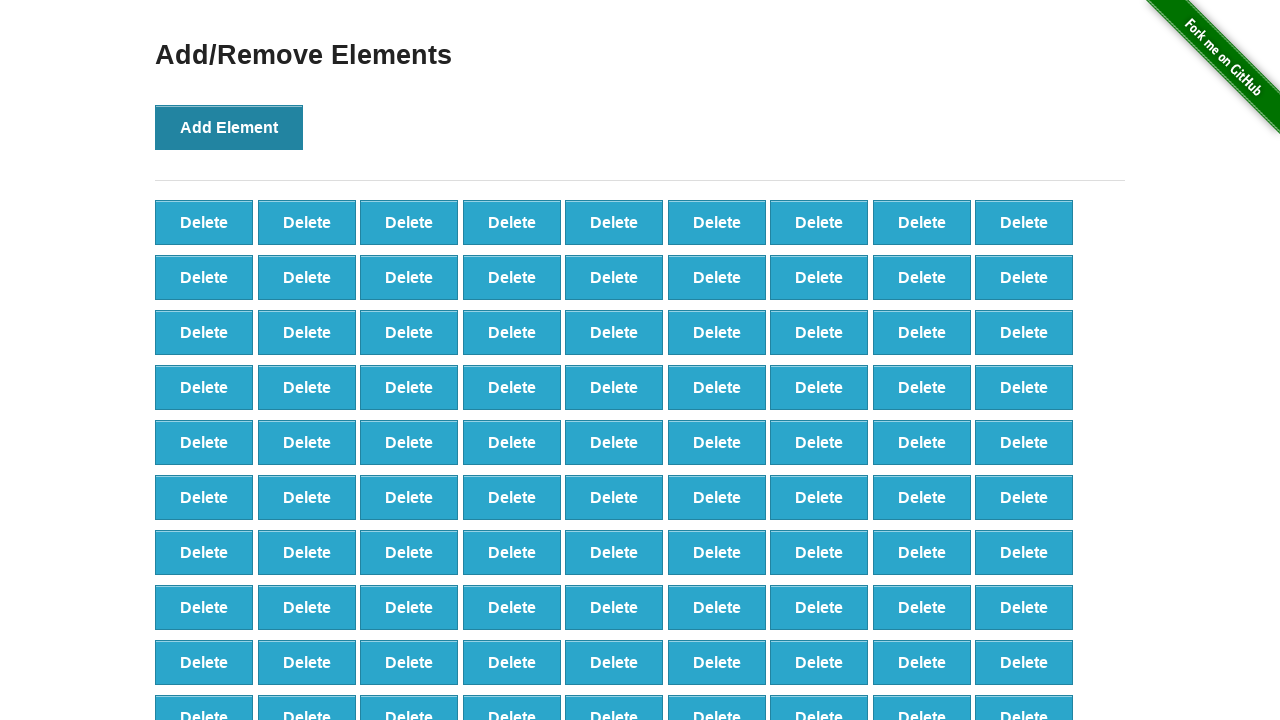

Clicked 'Add Element' button (iteration 95/100) at (229, 127) on button:has-text('Add Element')
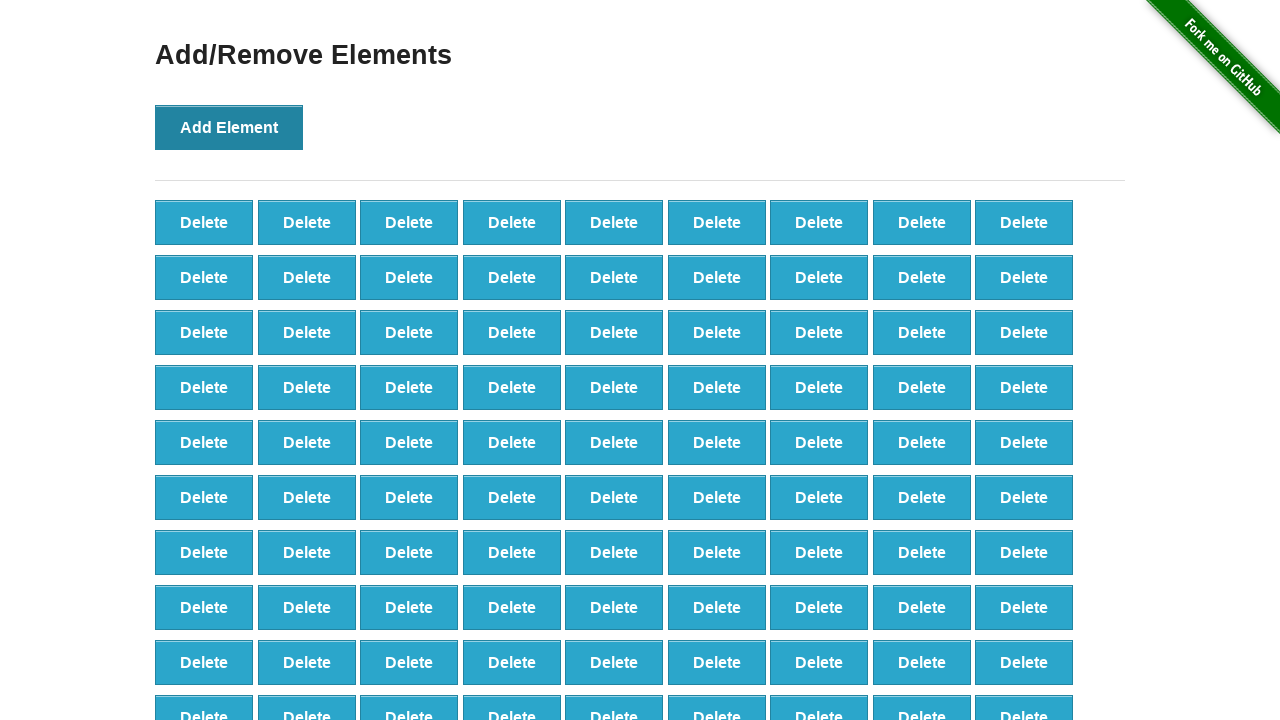

Clicked 'Add Element' button (iteration 96/100) at (229, 127) on button:has-text('Add Element')
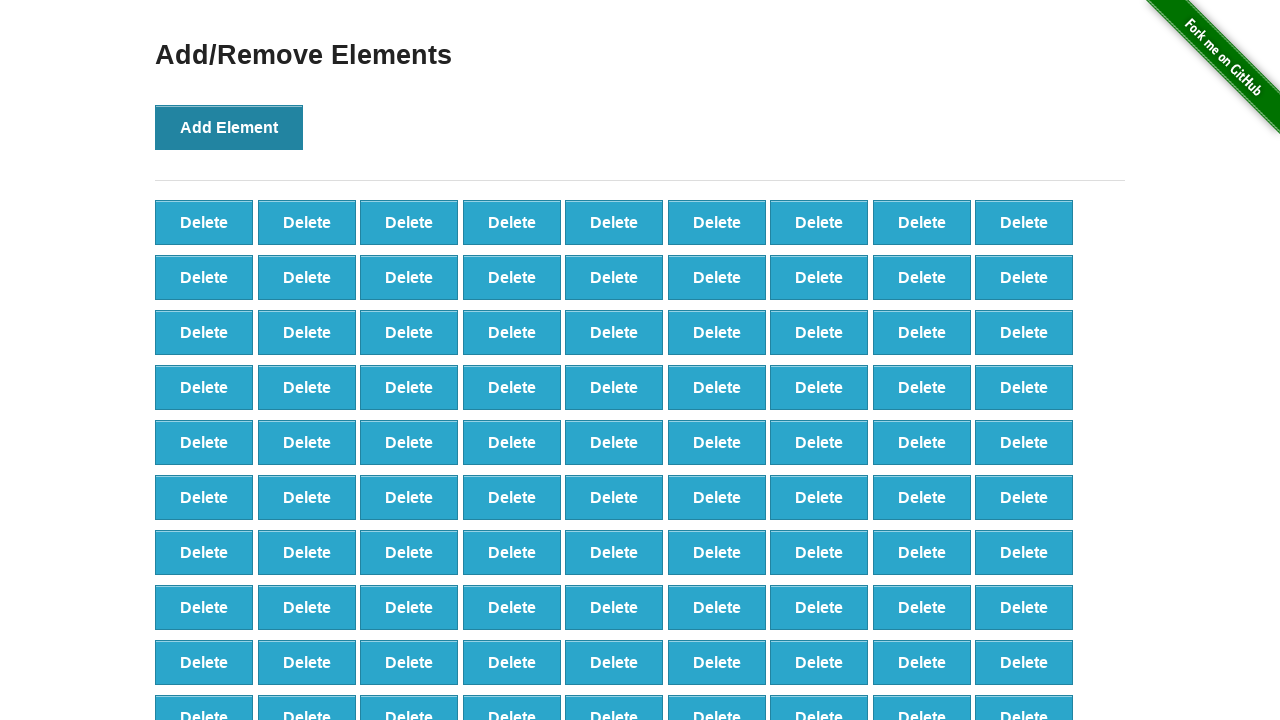

Clicked 'Add Element' button (iteration 97/100) at (229, 127) on button:has-text('Add Element')
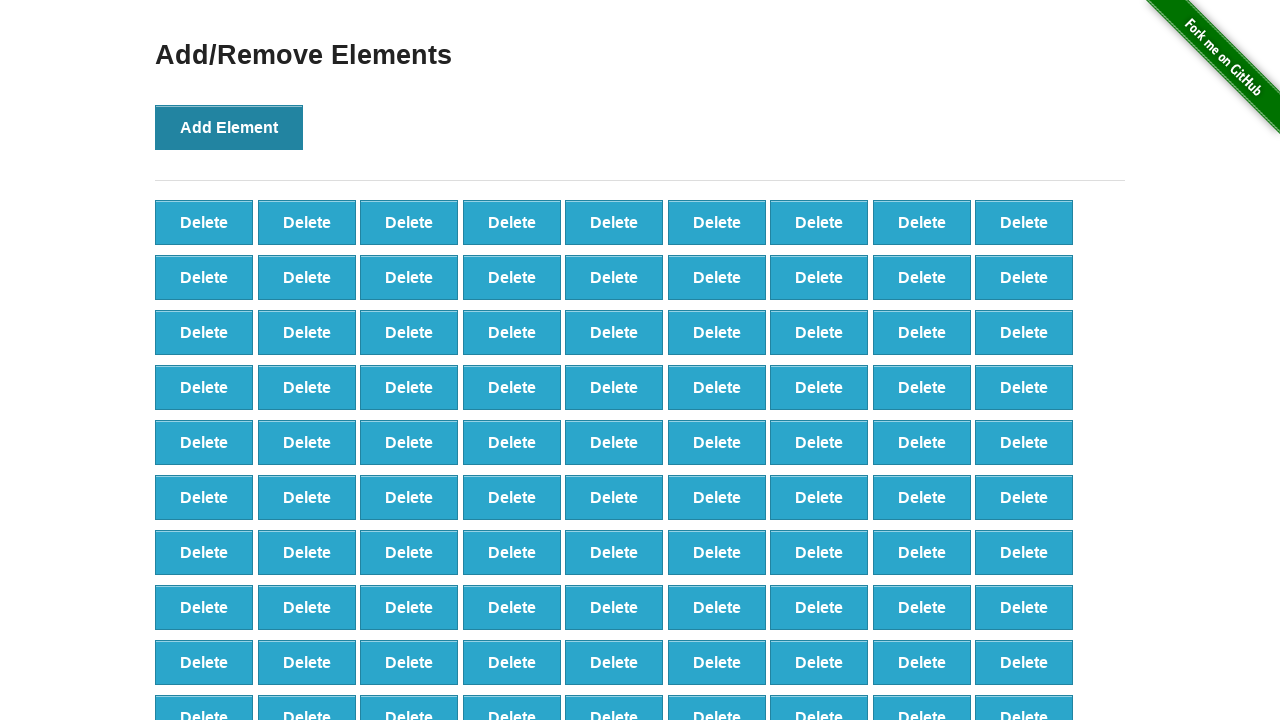

Clicked 'Add Element' button (iteration 98/100) at (229, 127) on button:has-text('Add Element')
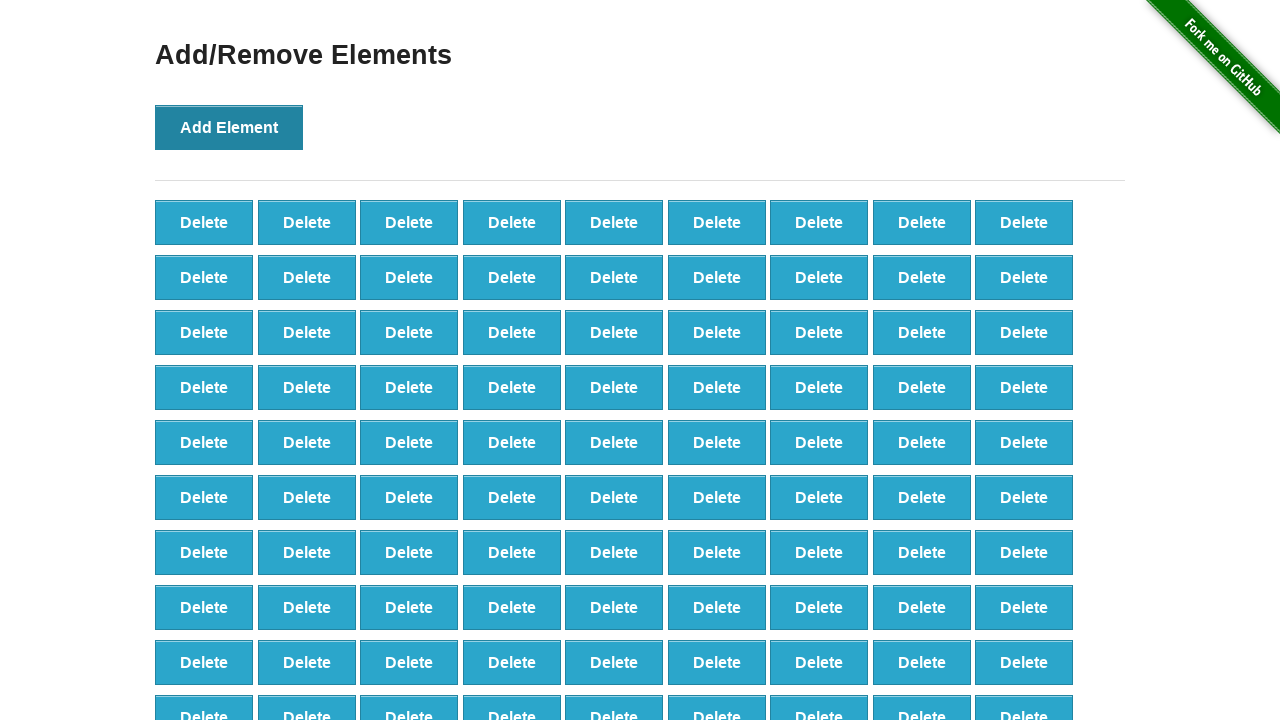

Clicked 'Add Element' button (iteration 99/100) at (229, 127) on button:has-text('Add Element')
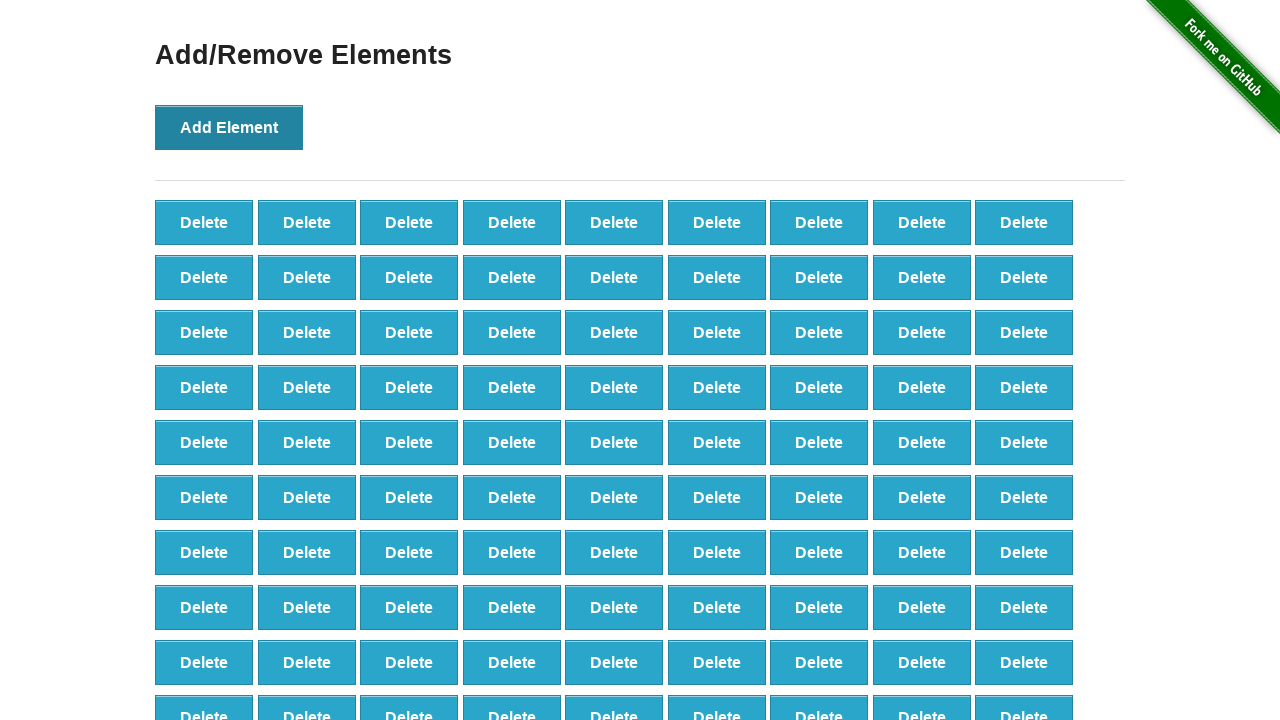

Clicked 'Add Element' button (iteration 100/100) at (229, 127) on button:has-text('Add Element')
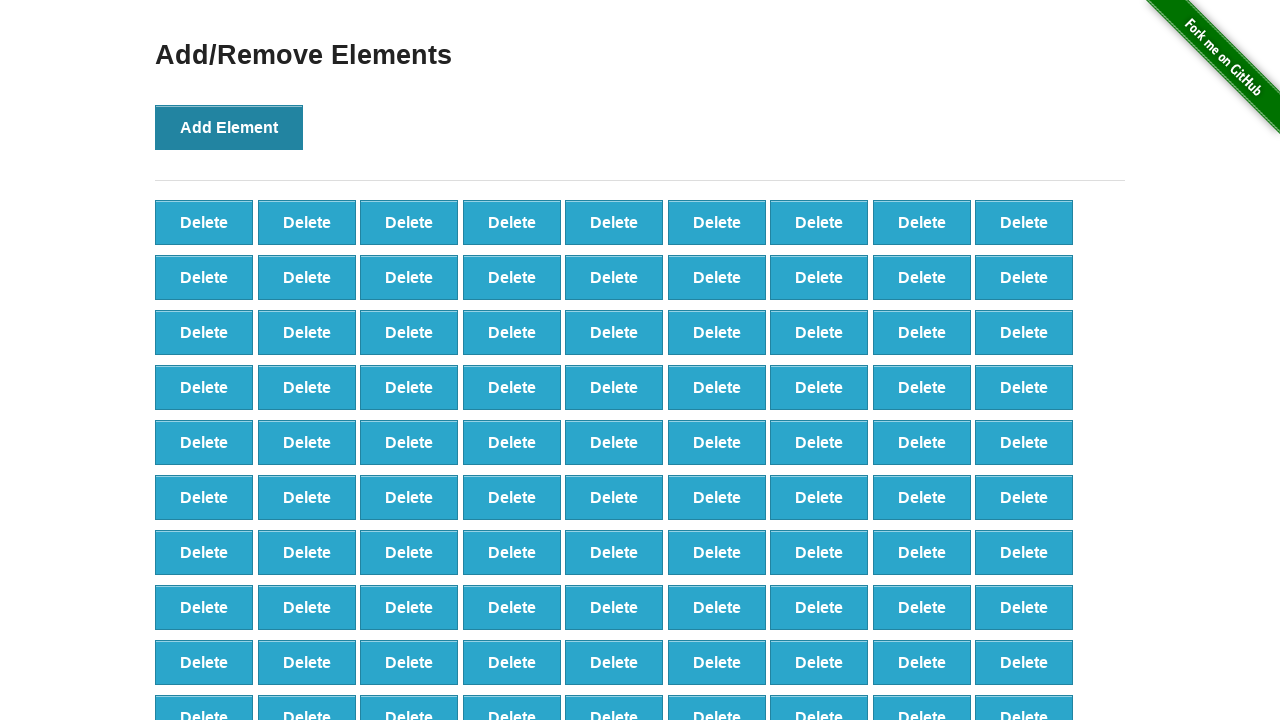

Verified that 100 delete buttons were created
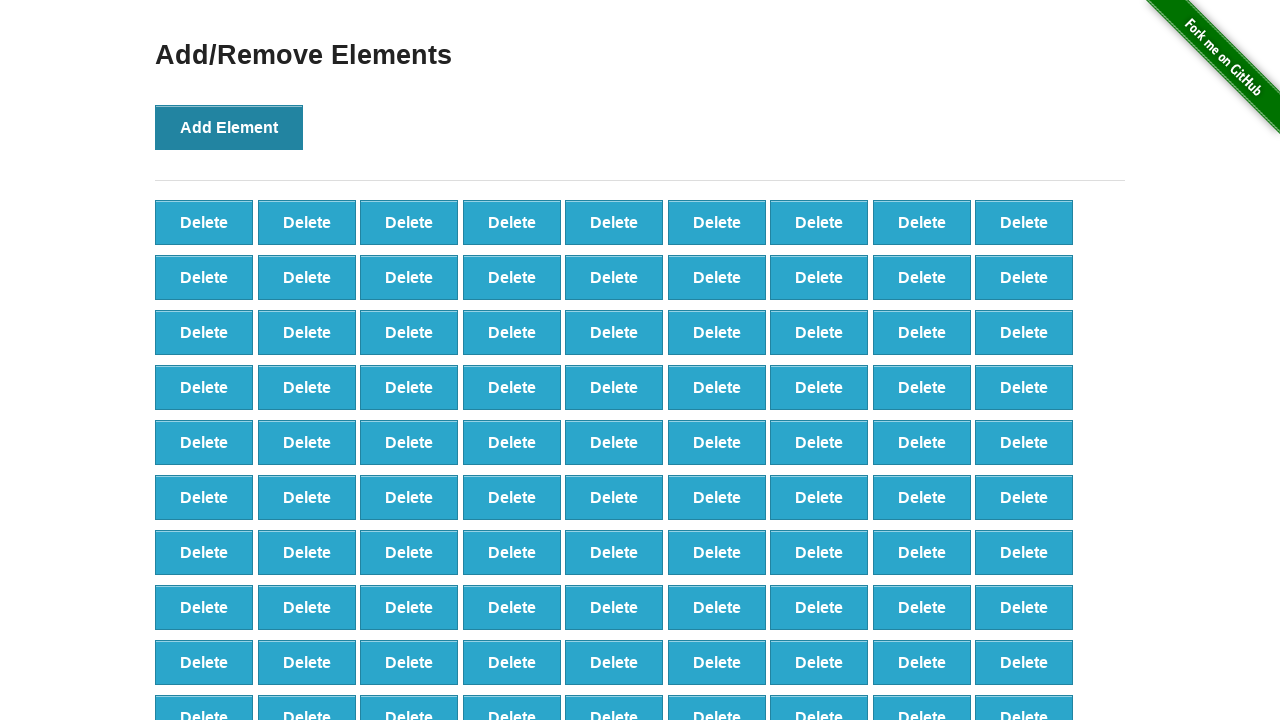

Clicked delete button to remove element (iteration 1/50) at (204, 222) on button.added-manually >> nth=0
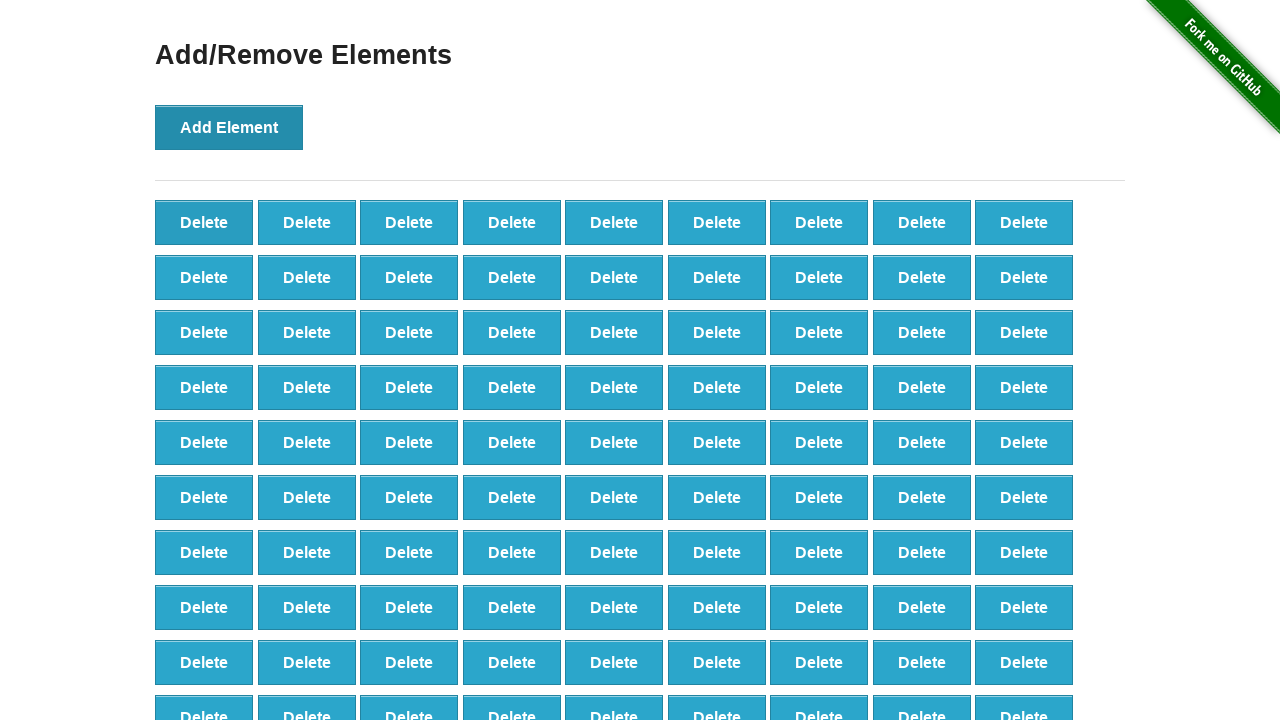

Clicked delete button to remove element (iteration 2/50) at (204, 222) on button.added-manually >> nth=0
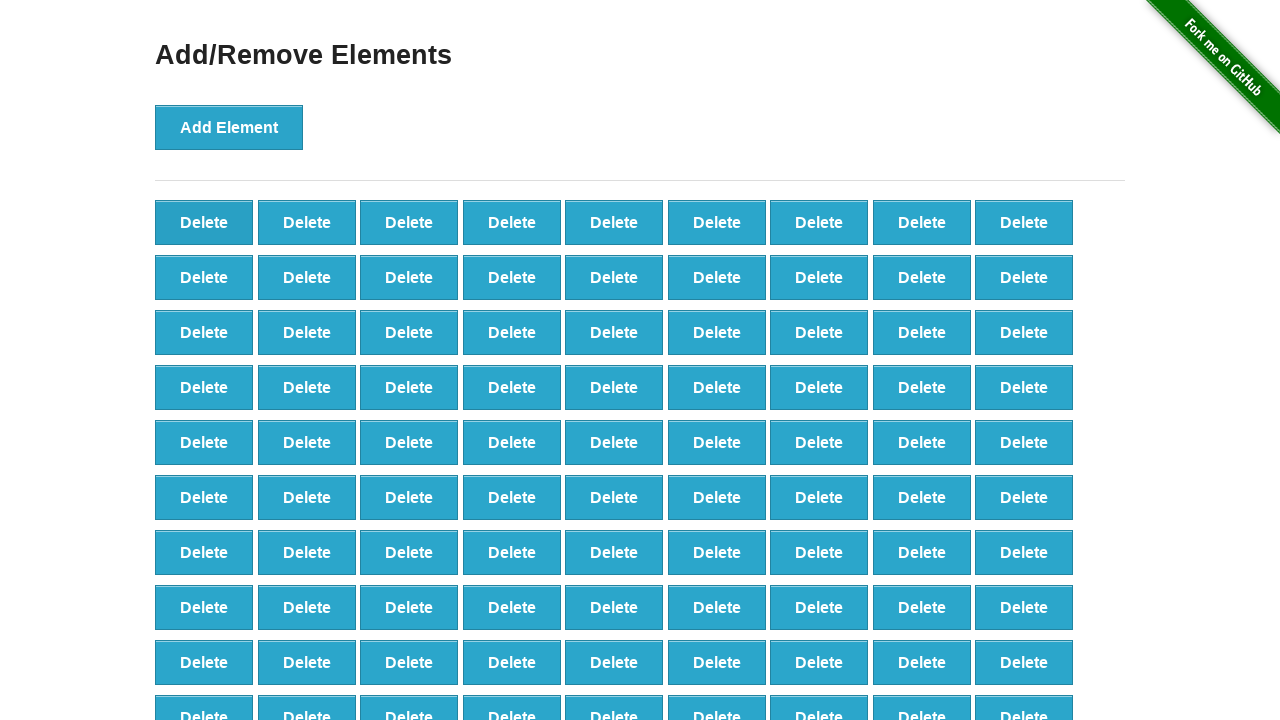

Clicked delete button to remove element (iteration 3/50) at (204, 222) on button.added-manually >> nth=0
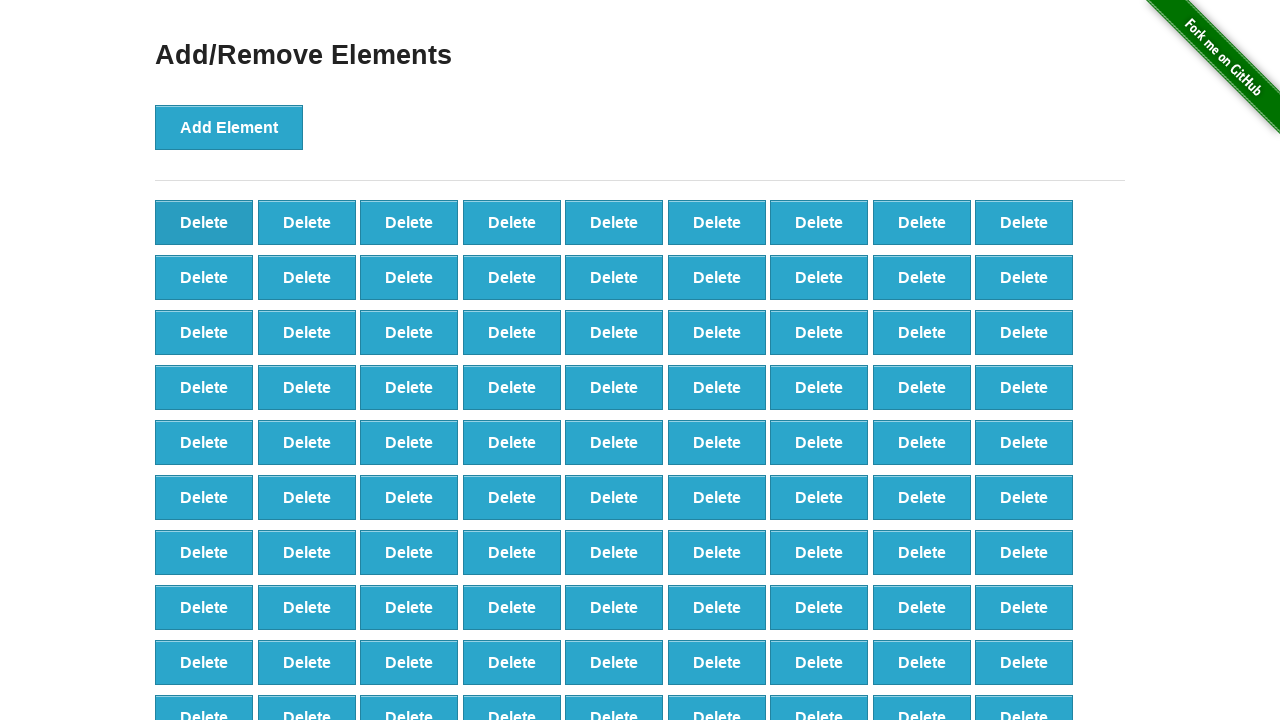

Clicked delete button to remove element (iteration 4/50) at (204, 222) on button.added-manually >> nth=0
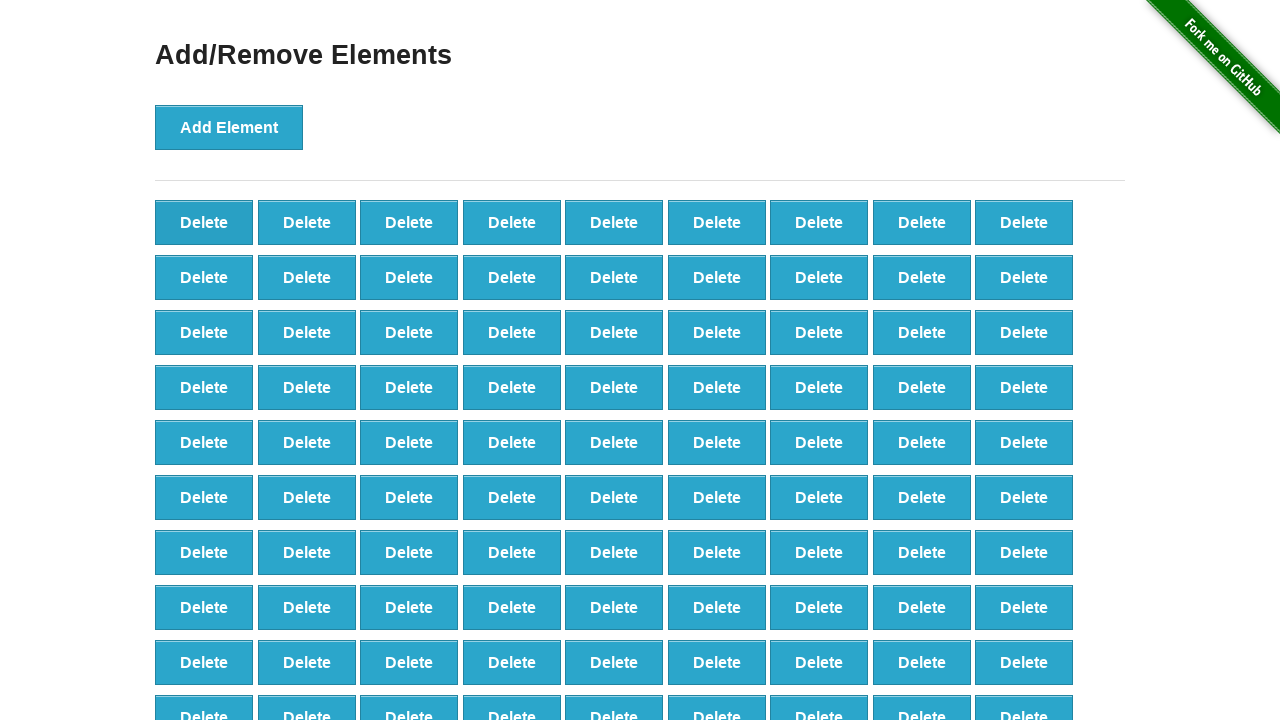

Clicked delete button to remove element (iteration 5/50) at (204, 222) on button.added-manually >> nth=0
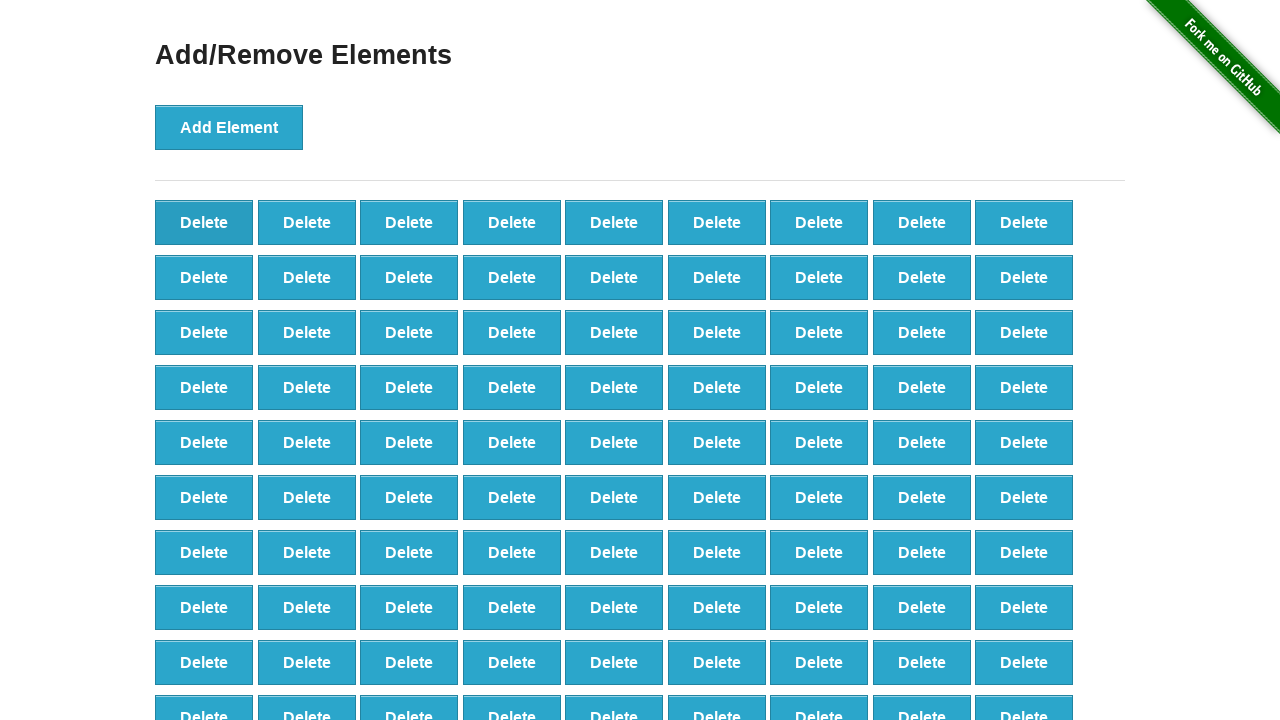

Clicked delete button to remove element (iteration 6/50) at (204, 222) on button.added-manually >> nth=0
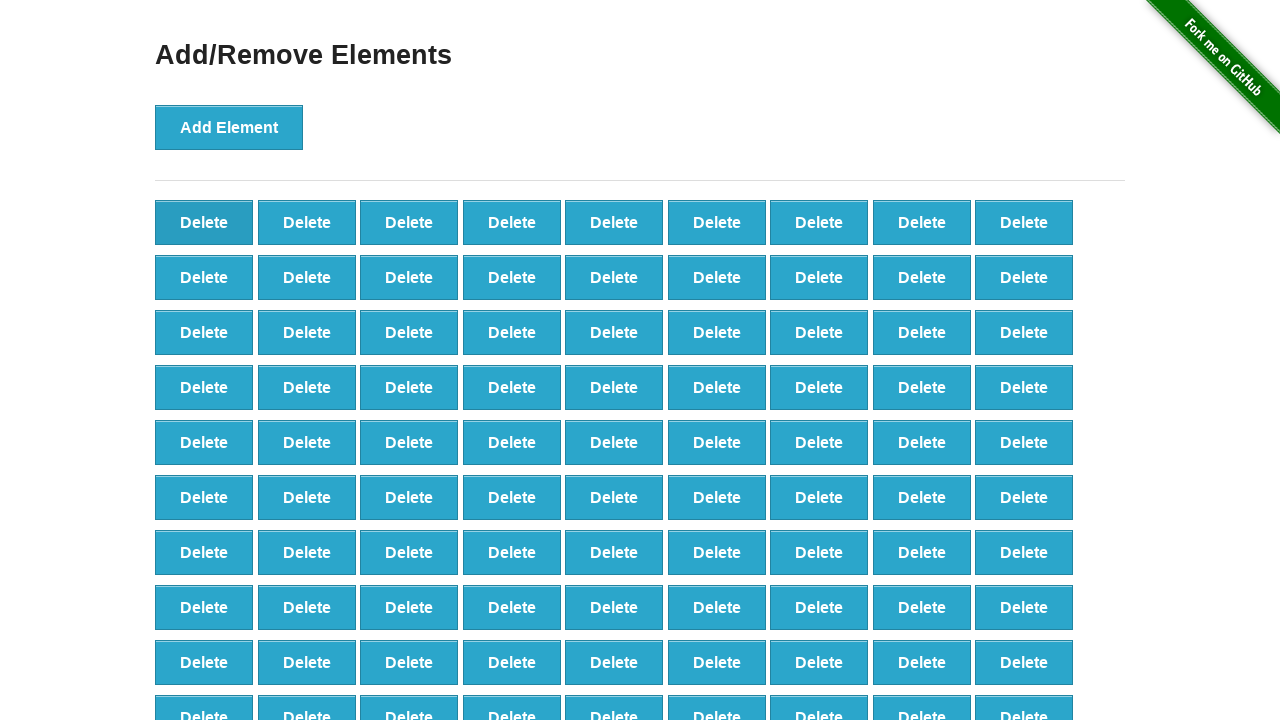

Clicked delete button to remove element (iteration 7/50) at (204, 222) on button.added-manually >> nth=0
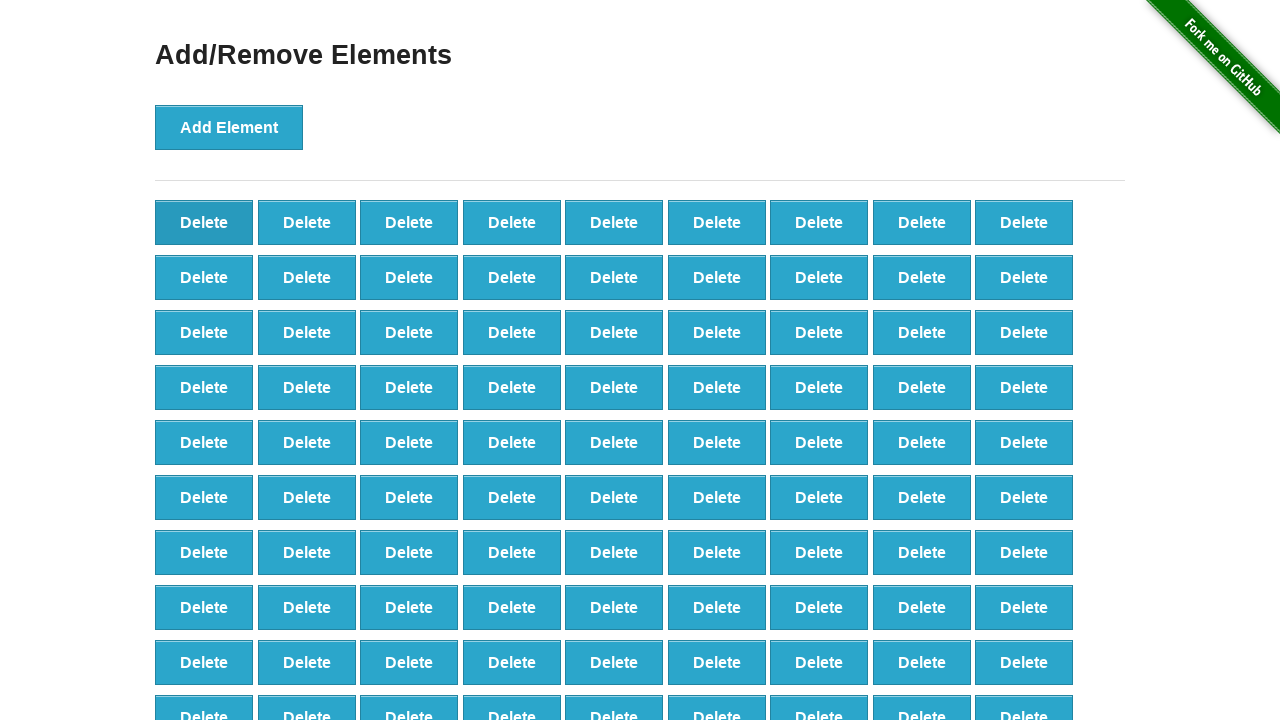

Clicked delete button to remove element (iteration 8/50) at (204, 222) on button.added-manually >> nth=0
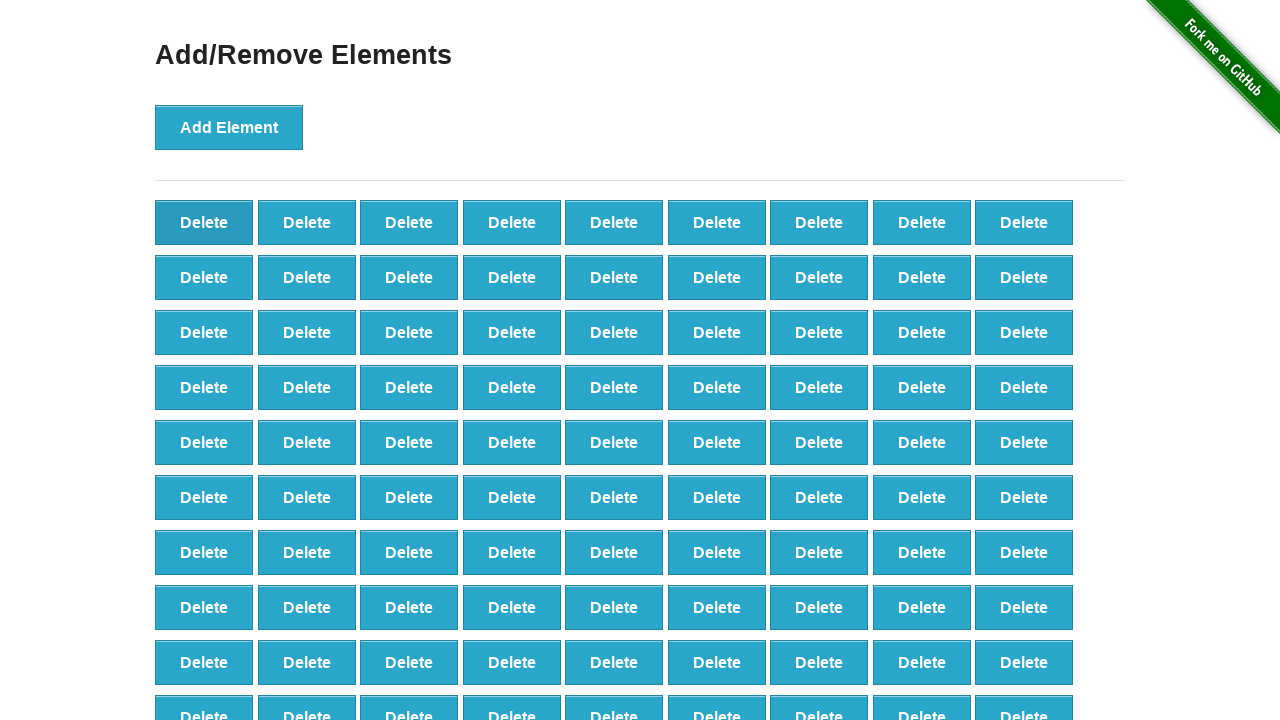

Clicked delete button to remove element (iteration 9/50) at (204, 222) on button.added-manually >> nth=0
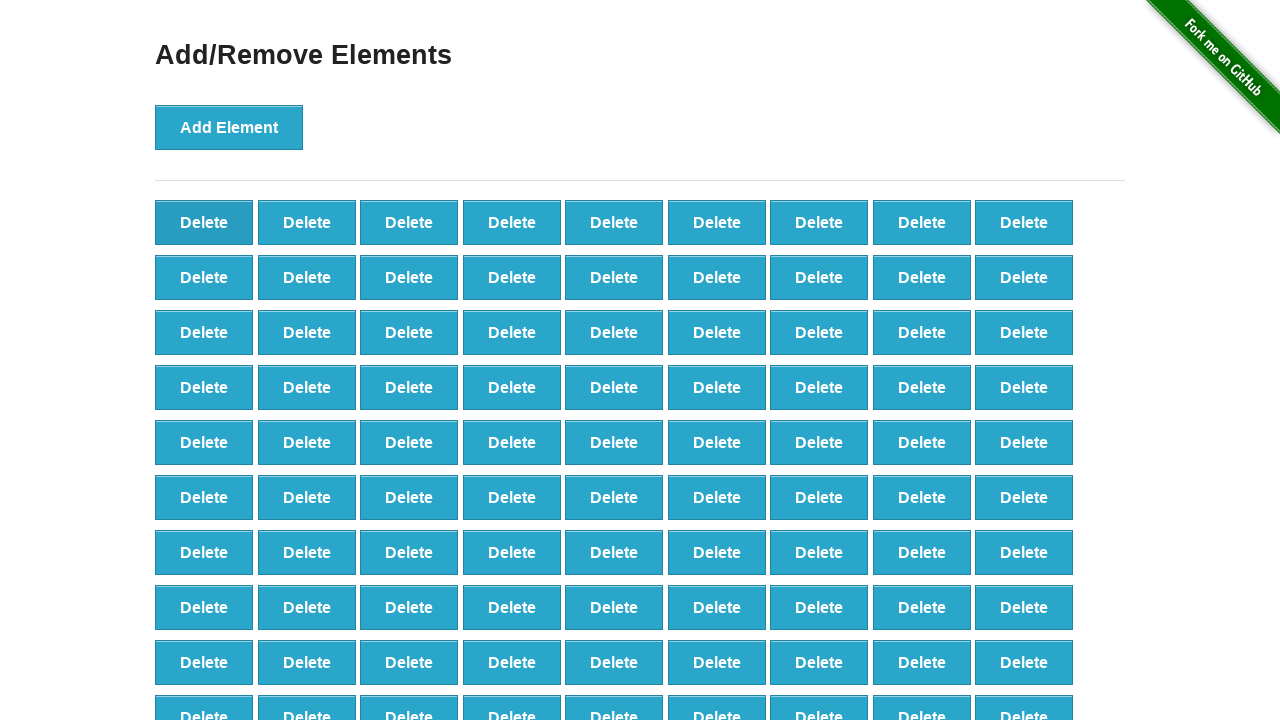

Clicked delete button to remove element (iteration 10/50) at (204, 222) on button.added-manually >> nth=0
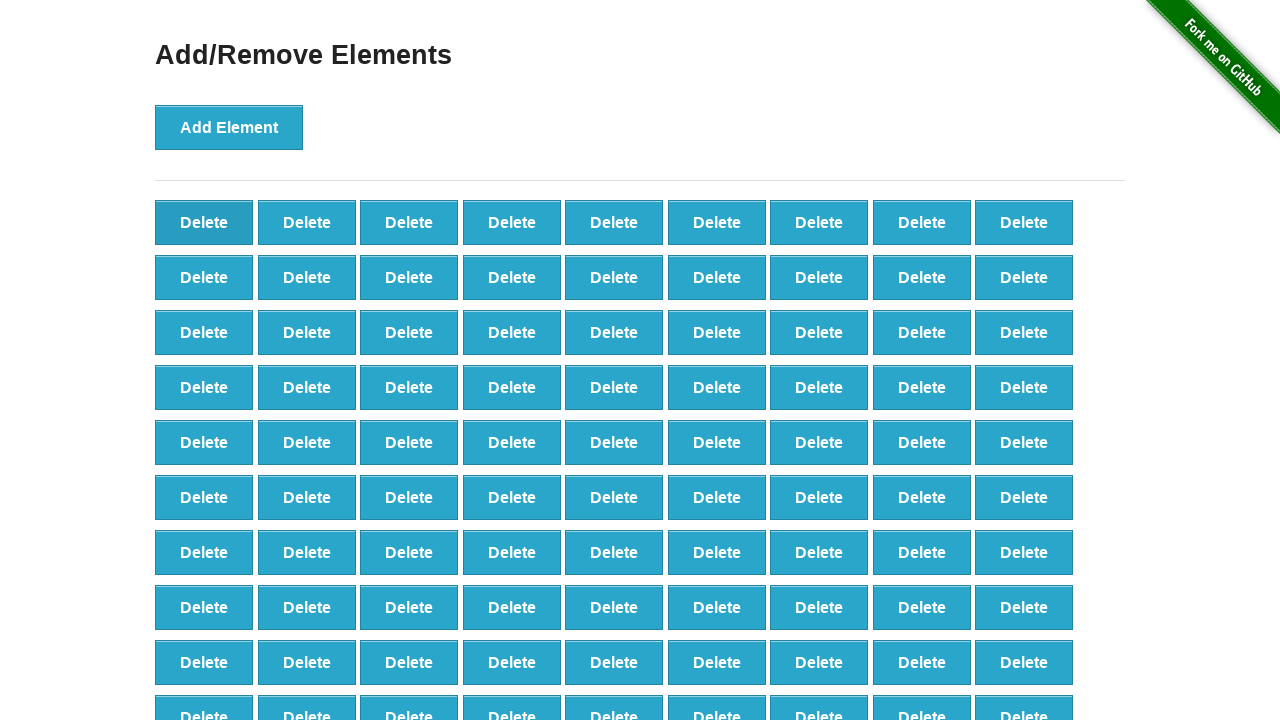

Clicked delete button to remove element (iteration 11/50) at (204, 222) on button.added-manually >> nth=0
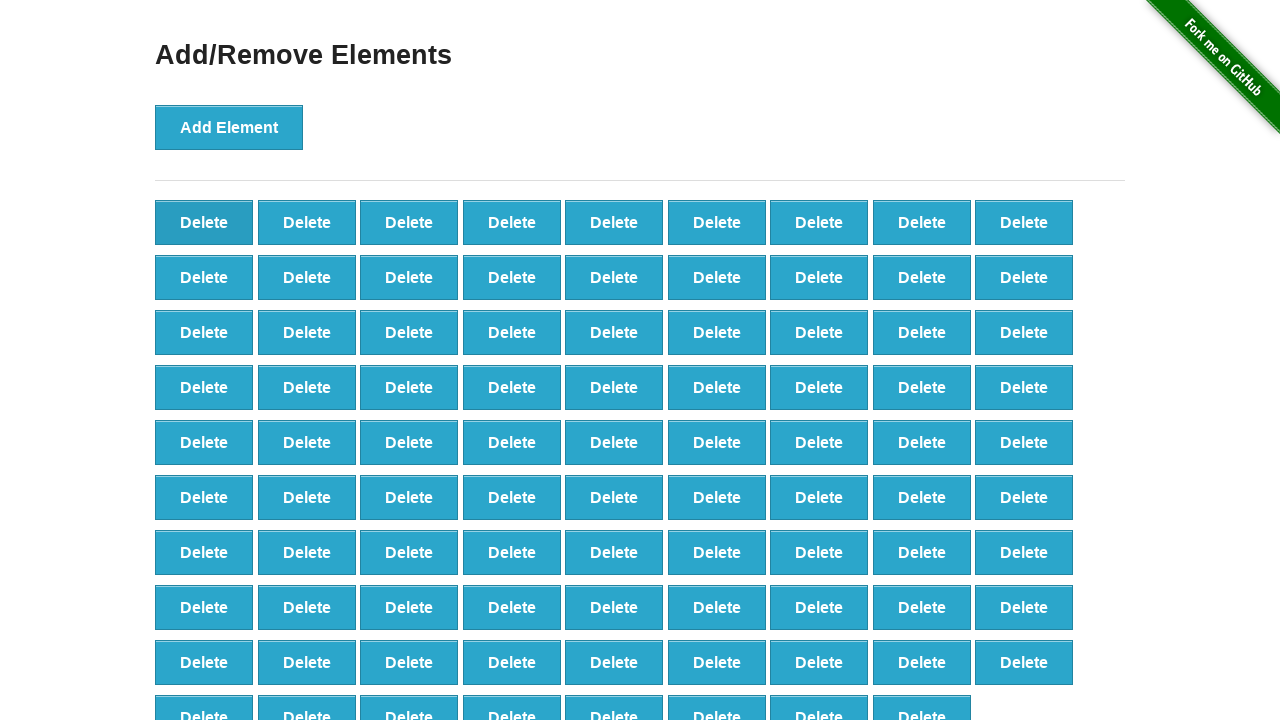

Clicked delete button to remove element (iteration 12/50) at (204, 222) on button.added-manually >> nth=0
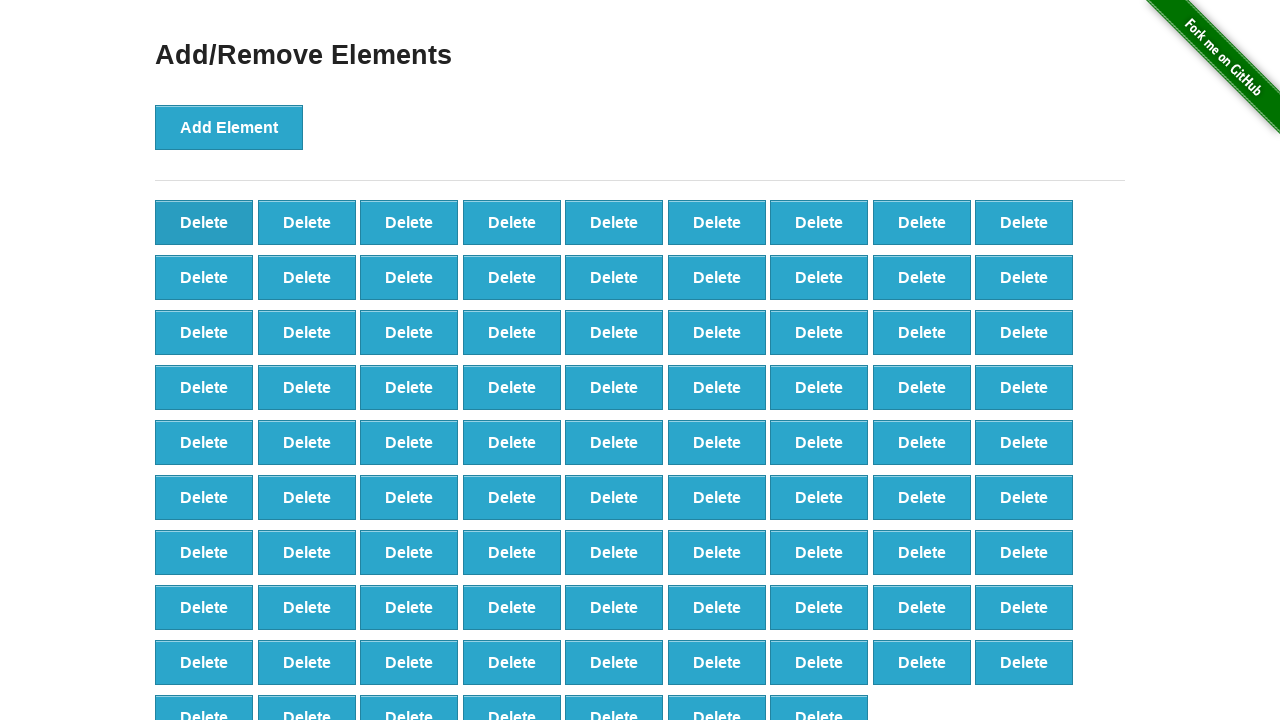

Clicked delete button to remove element (iteration 13/50) at (204, 222) on button.added-manually >> nth=0
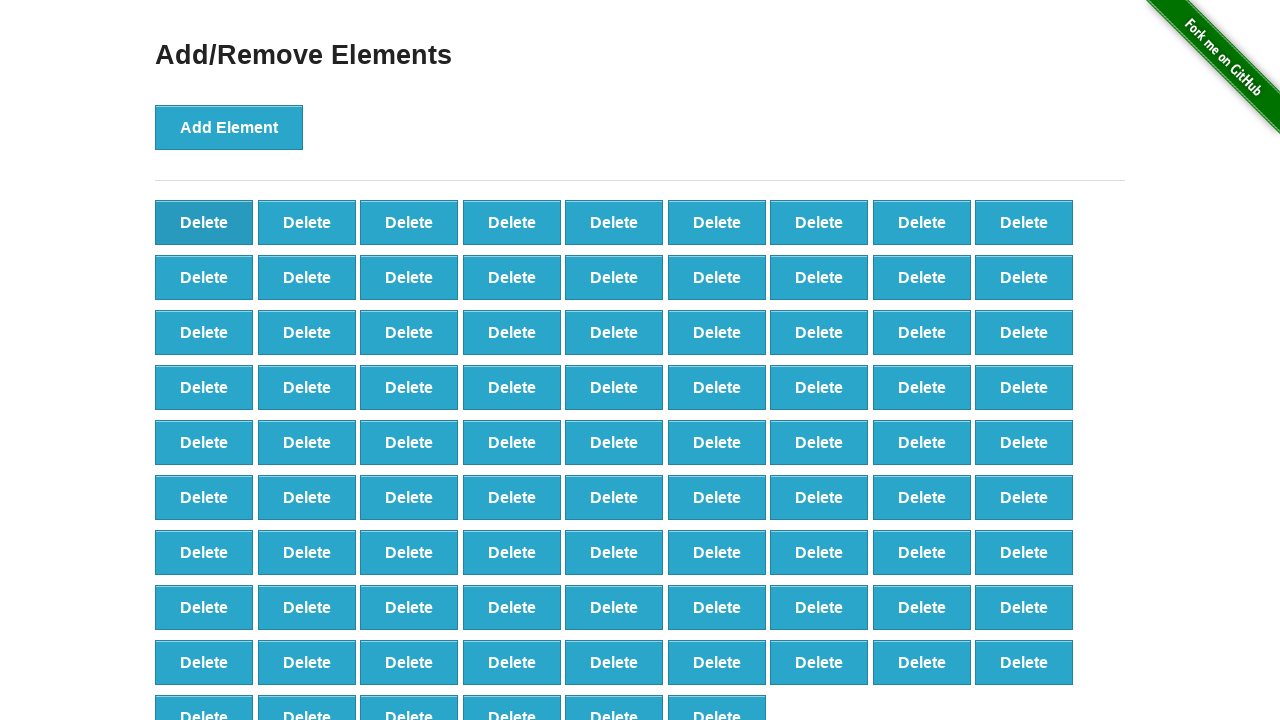

Clicked delete button to remove element (iteration 14/50) at (204, 222) on button.added-manually >> nth=0
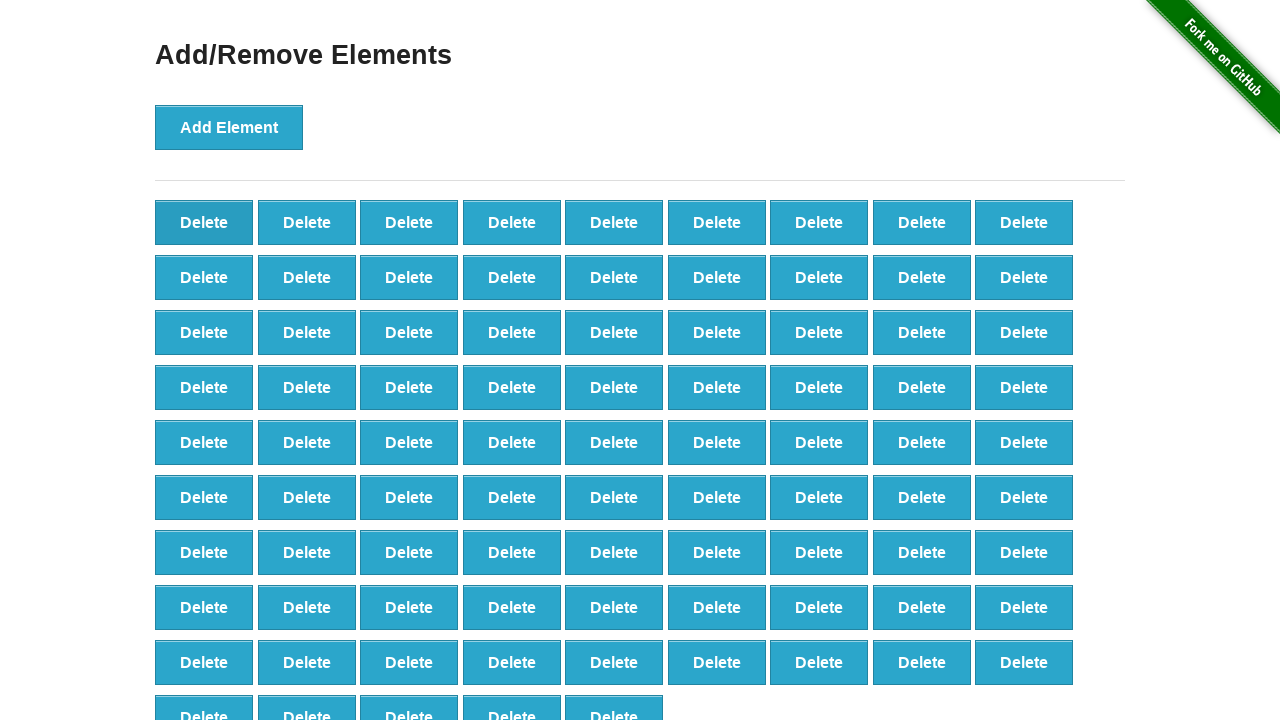

Clicked delete button to remove element (iteration 15/50) at (204, 222) on button.added-manually >> nth=0
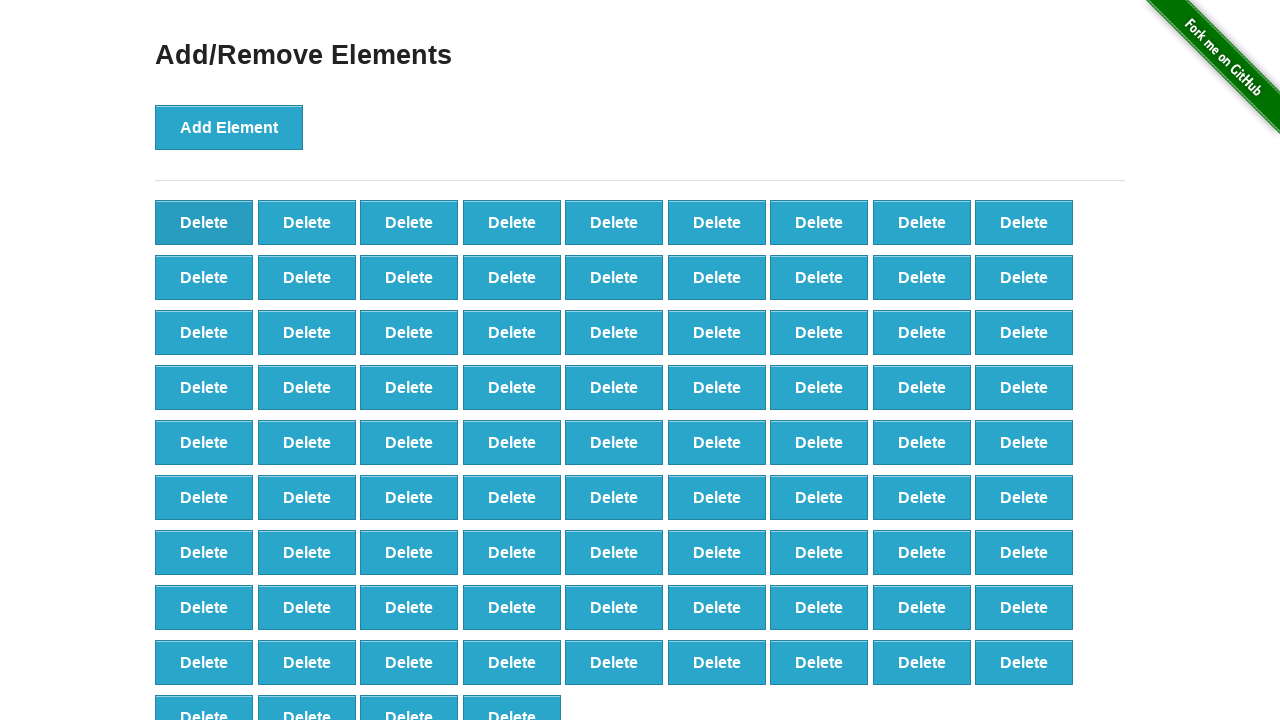

Clicked delete button to remove element (iteration 16/50) at (204, 222) on button.added-manually >> nth=0
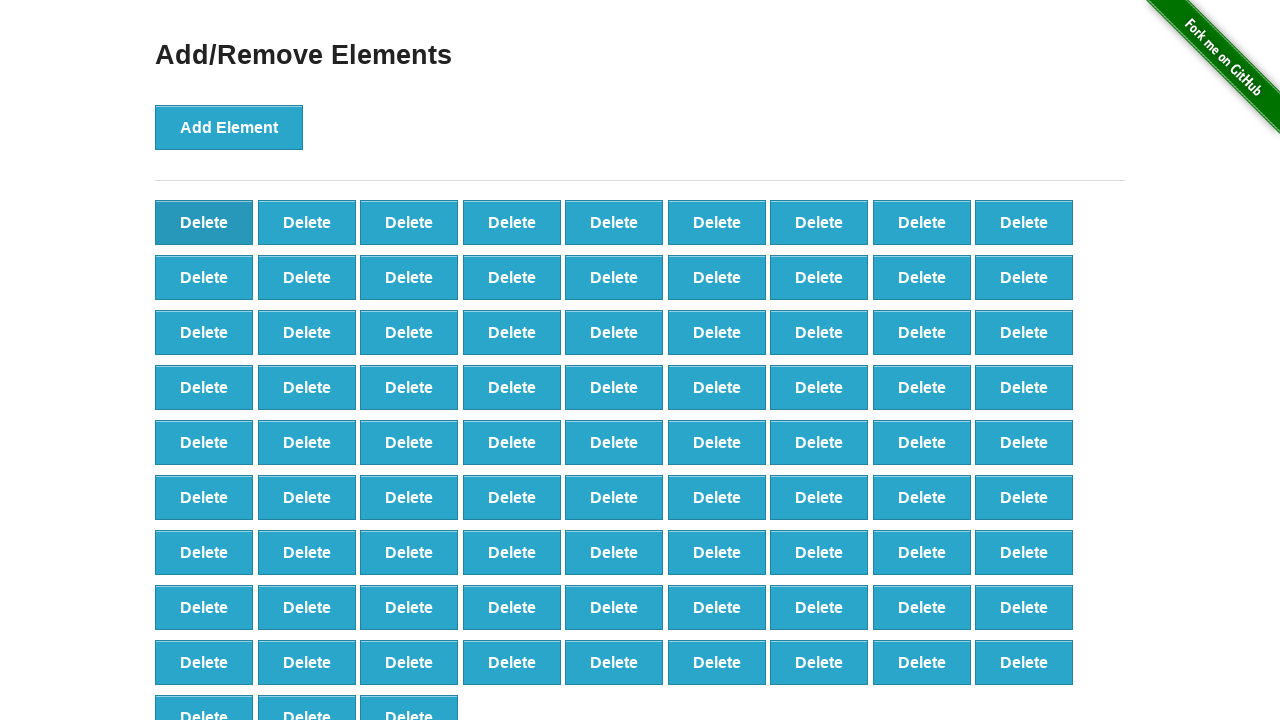

Clicked delete button to remove element (iteration 17/50) at (204, 222) on button.added-manually >> nth=0
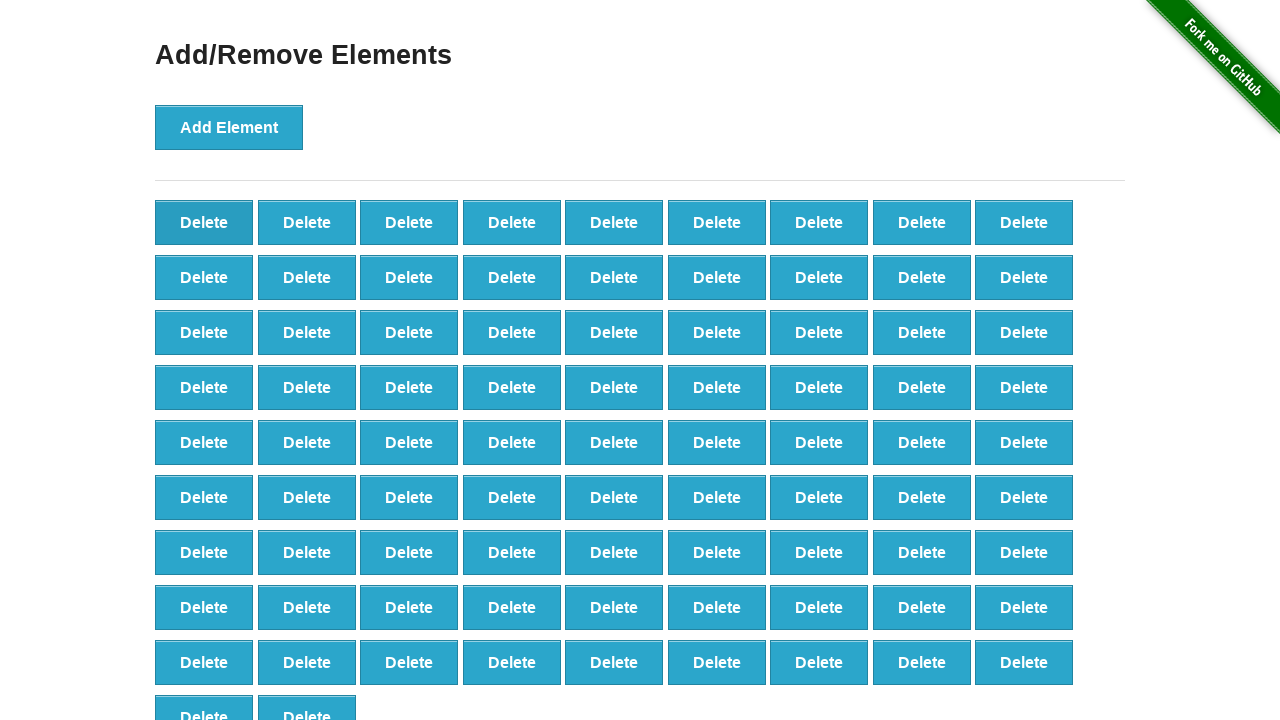

Clicked delete button to remove element (iteration 18/50) at (204, 222) on button.added-manually >> nth=0
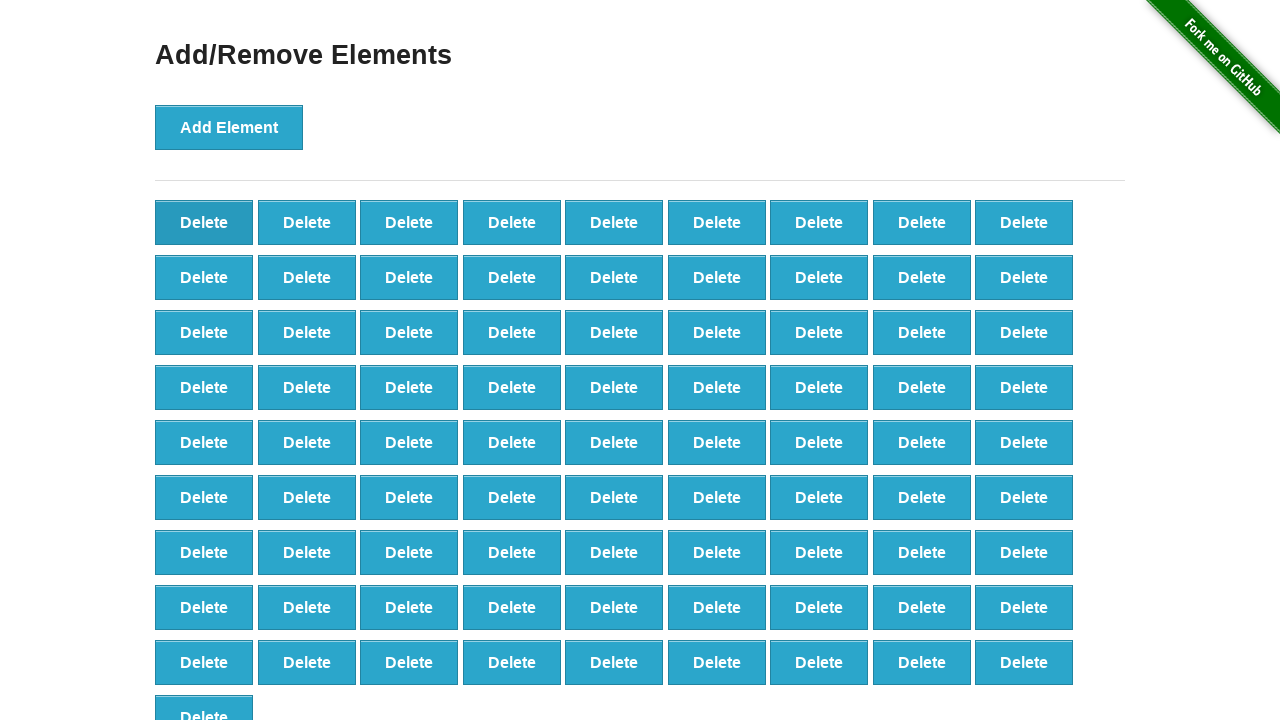

Clicked delete button to remove element (iteration 19/50) at (204, 222) on button.added-manually >> nth=0
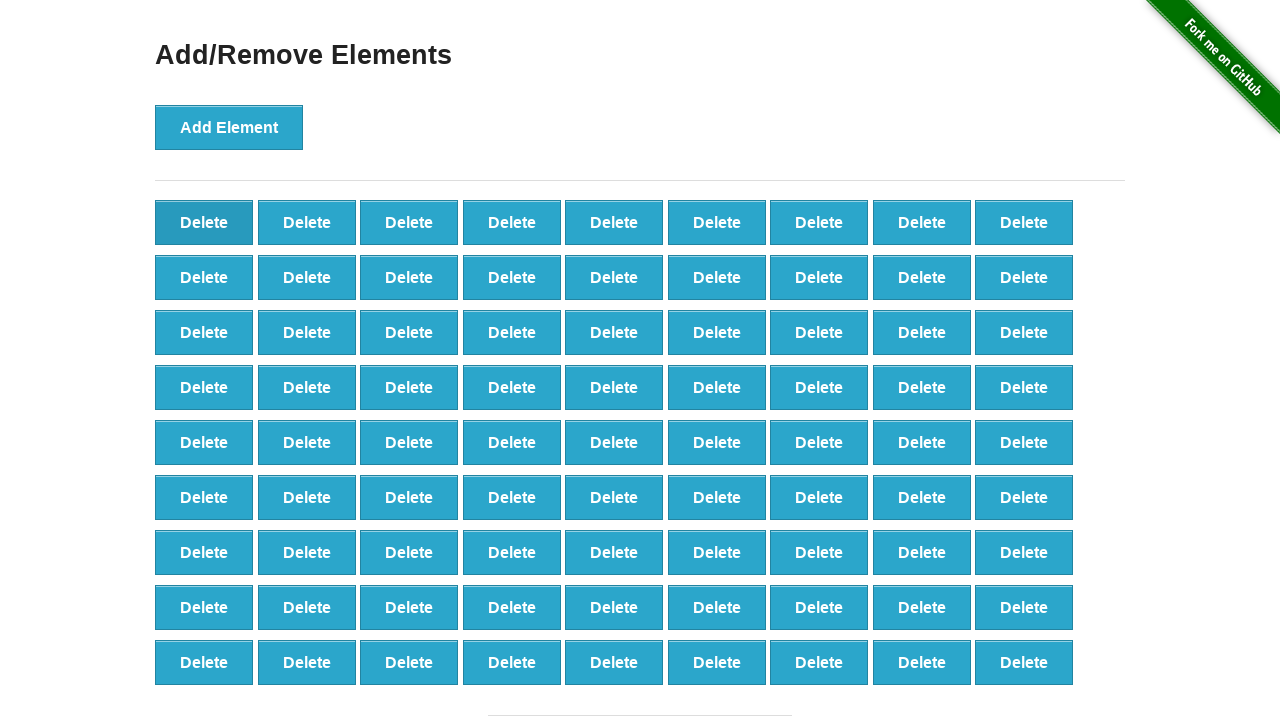

Clicked delete button to remove element (iteration 20/50) at (204, 222) on button.added-manually >> nth=0
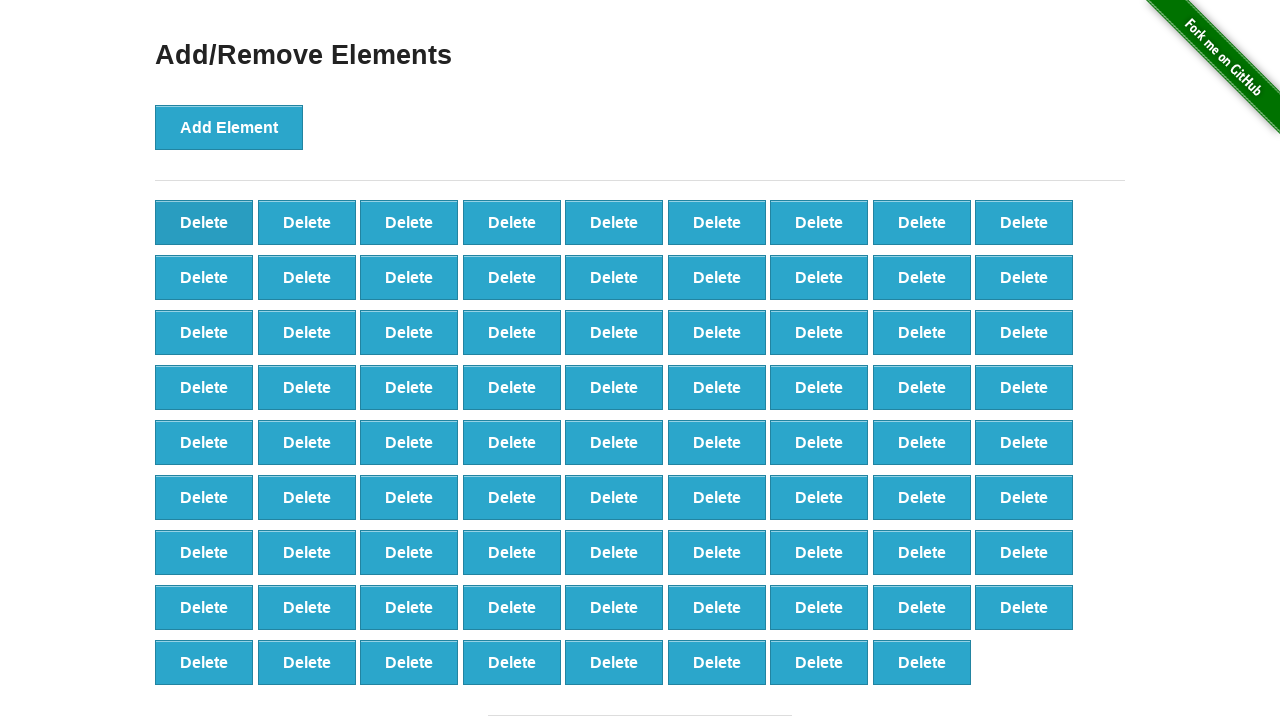

Clicked delete button to remove element (iteration 21/50) at (204, 222) on button.added-manually >> nth=0
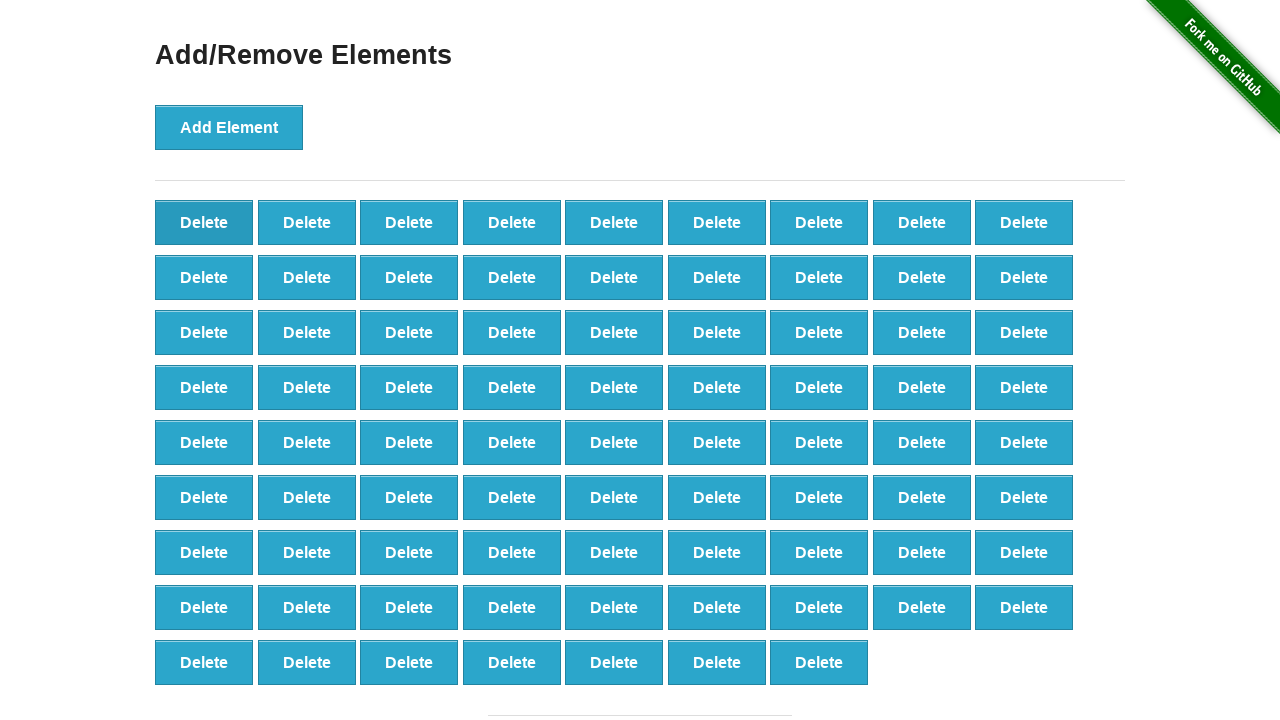

Clicked delete button to remove element (iteration 22/50) at (204, 222) on button.added-manually >> nth=0
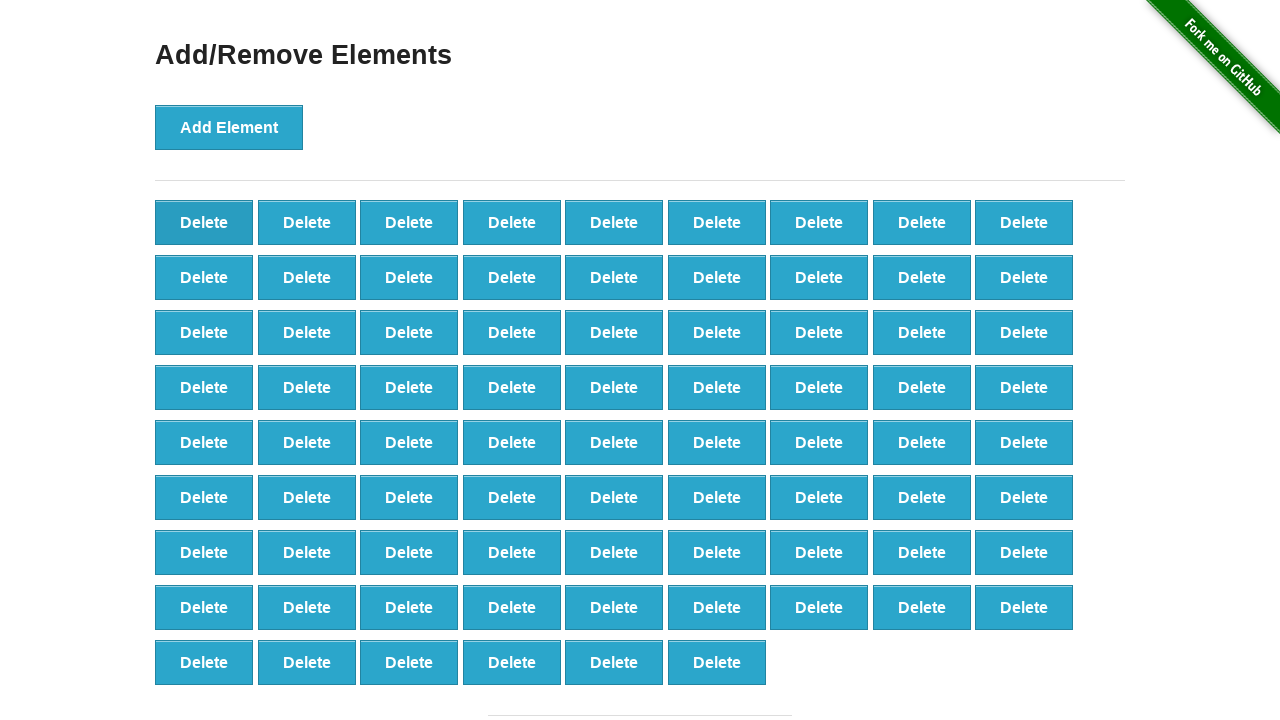

Clicked delete button to remove element (iteration 23/50) at (204, 222) on button.added-manually >> nth=0
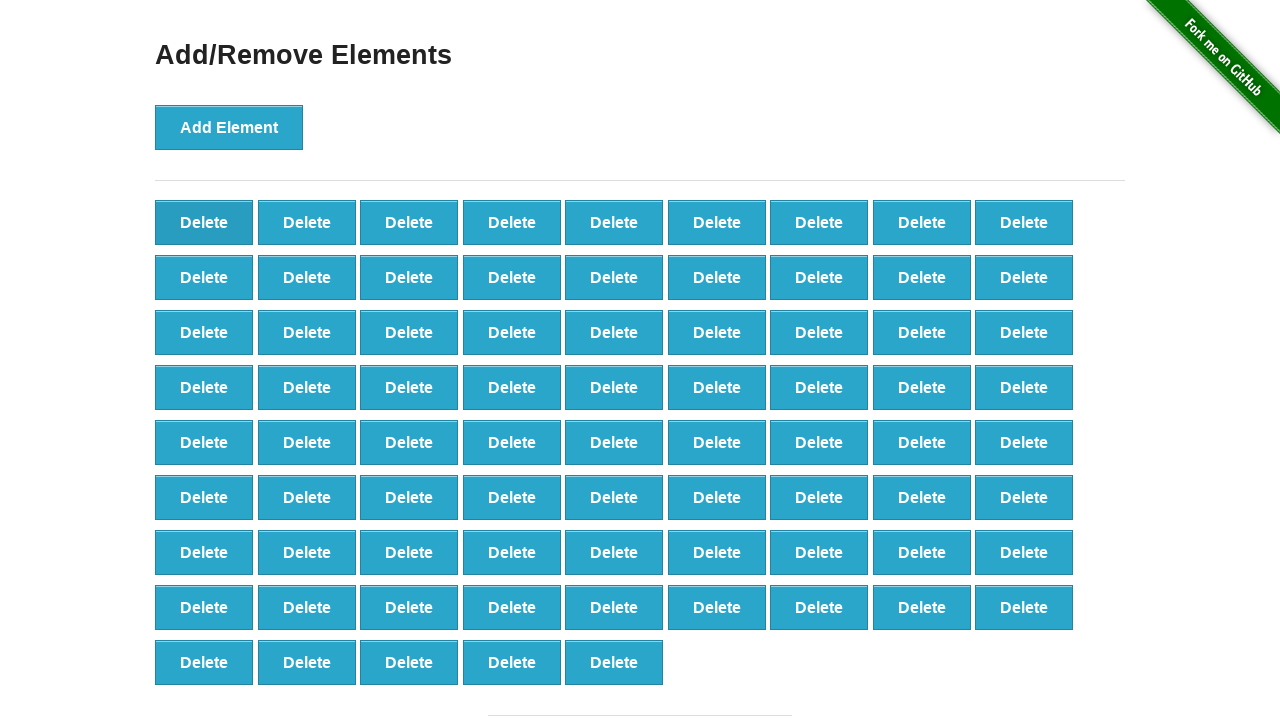

Clicked delete button to remove element (iteration 24/50) at (204, 222) on button.added-manually >> nth=0
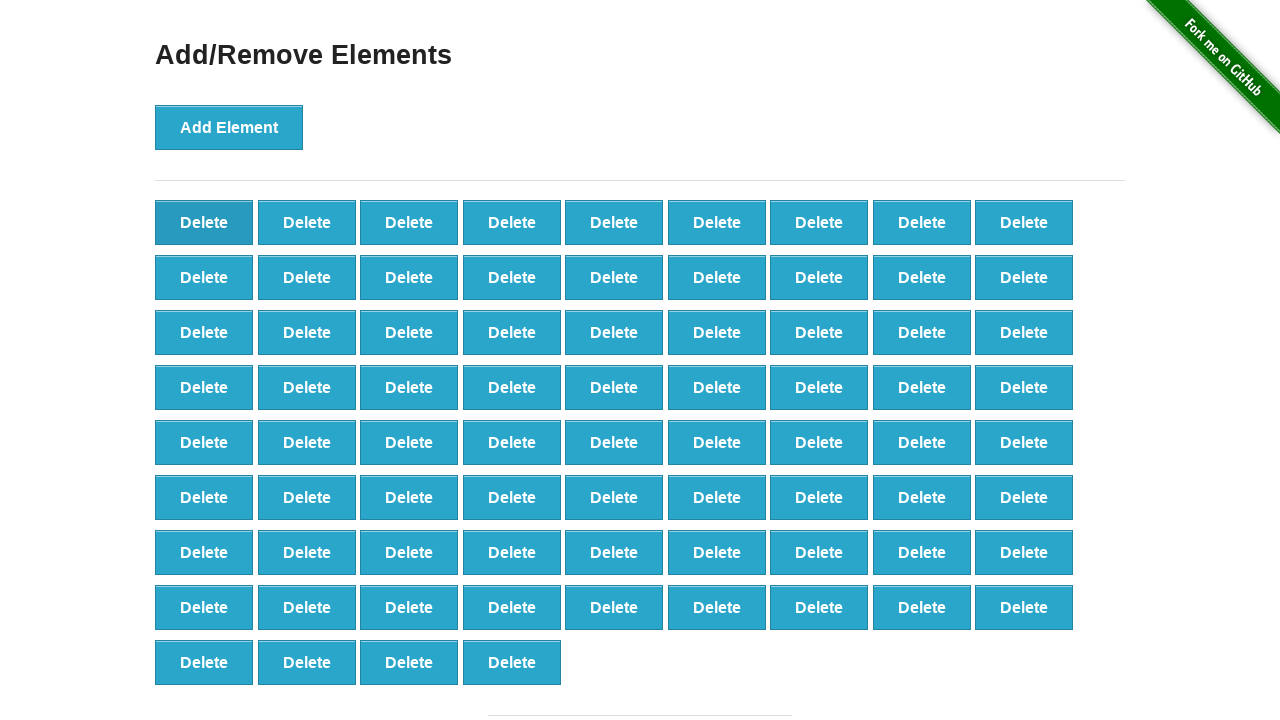

Clicked delete button to remove element (iteration 25/50) at (204, 222) on button.added-manually >> nth=0
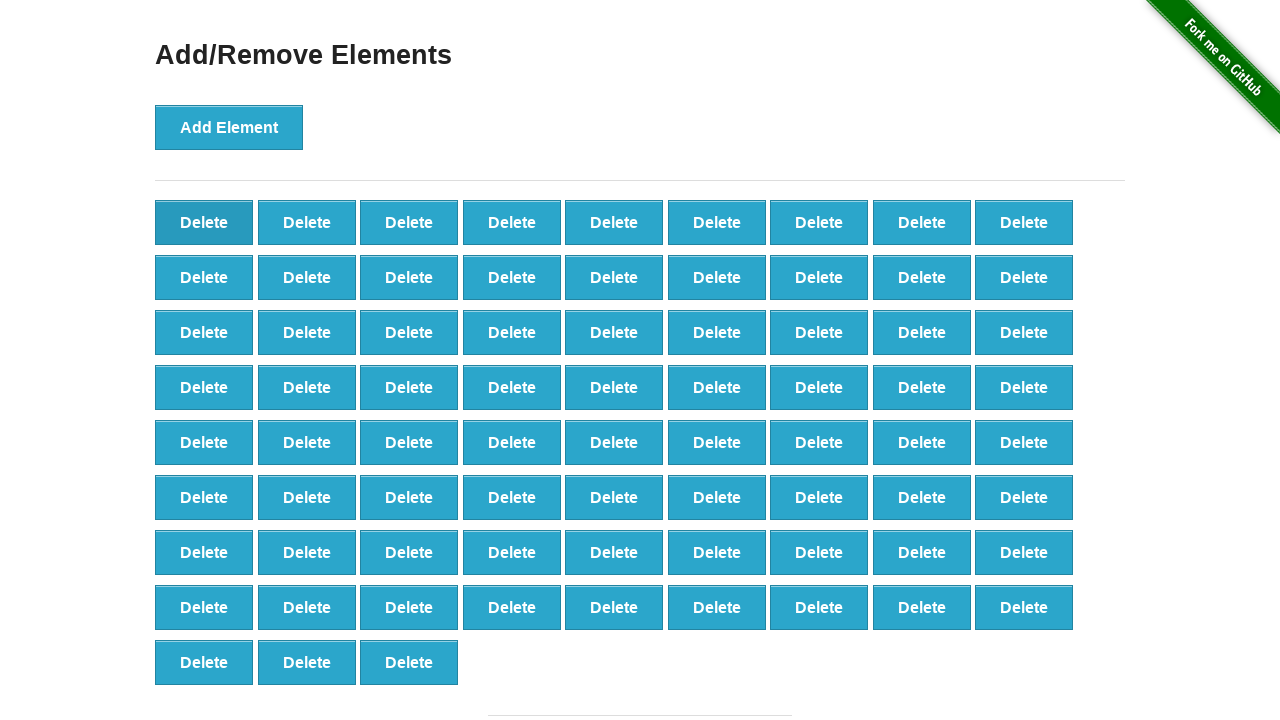

Clicked delete button to remove element (iteration 26/50) at (204, 222) on button.added-manually >> nth=0
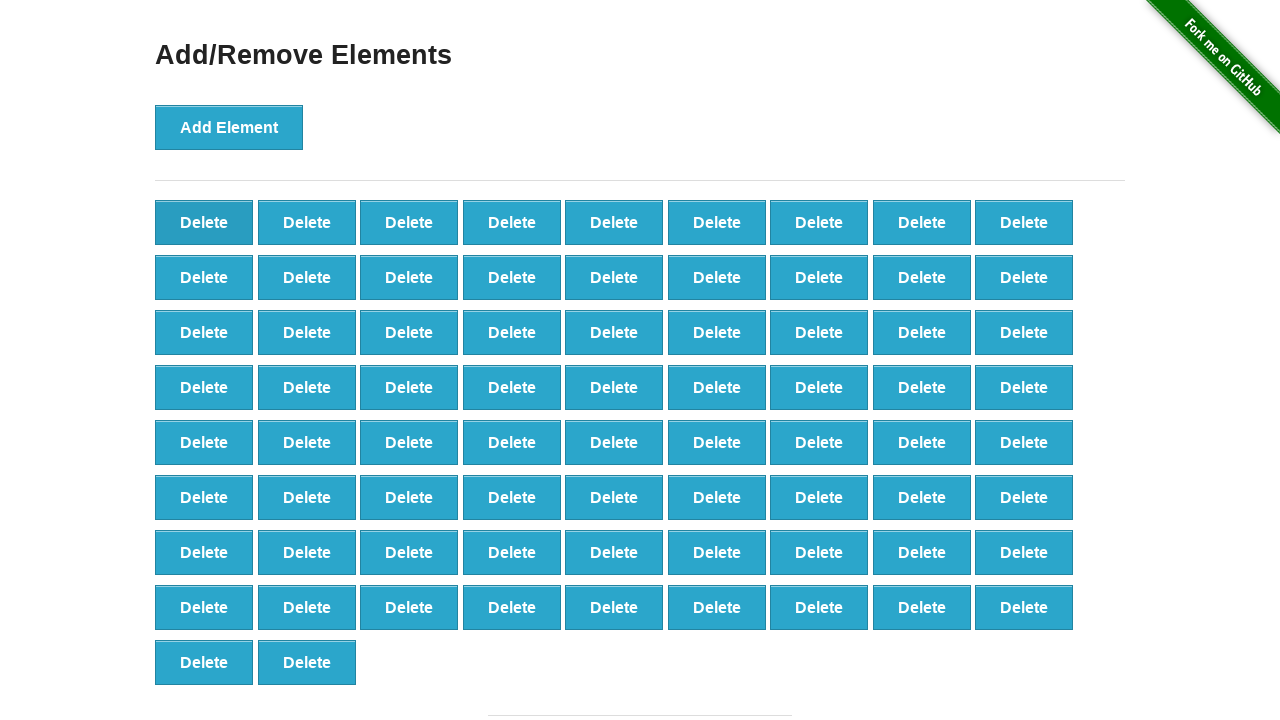

Clicked delete button to remove element (iteration 27/50) at (204, 222) on button.added-manually >> nth=0
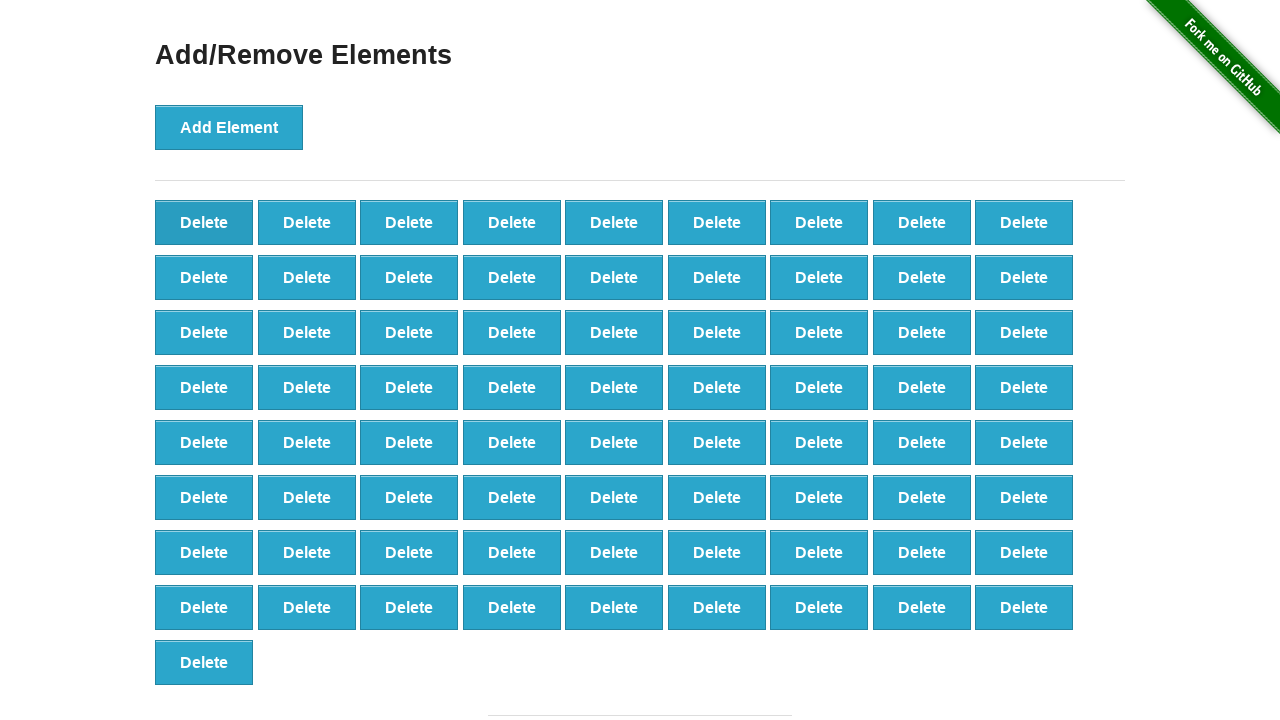

Clicked delete button to remove element (iteration 28/50) at (204, 222) on button.added-manually >> nth=0
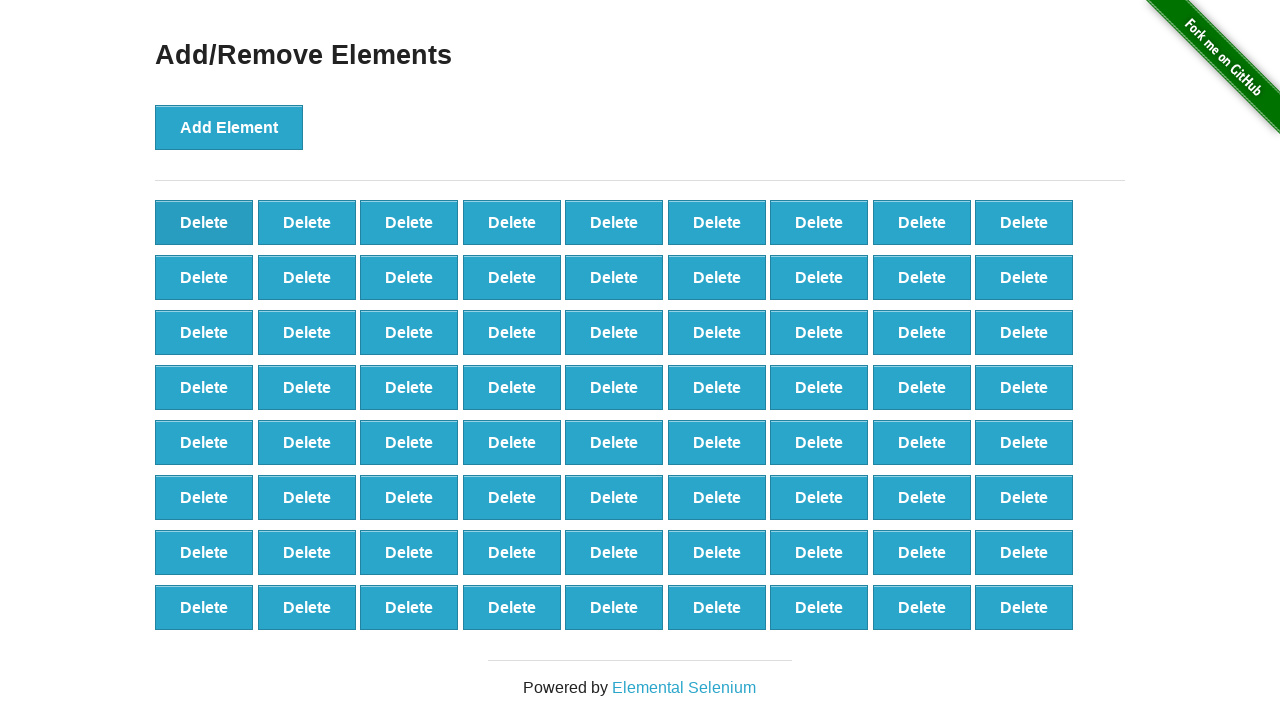

Clicked delete button to remove element (iteration 29/50) at (204, 222) on button.added-manually >> nth=0
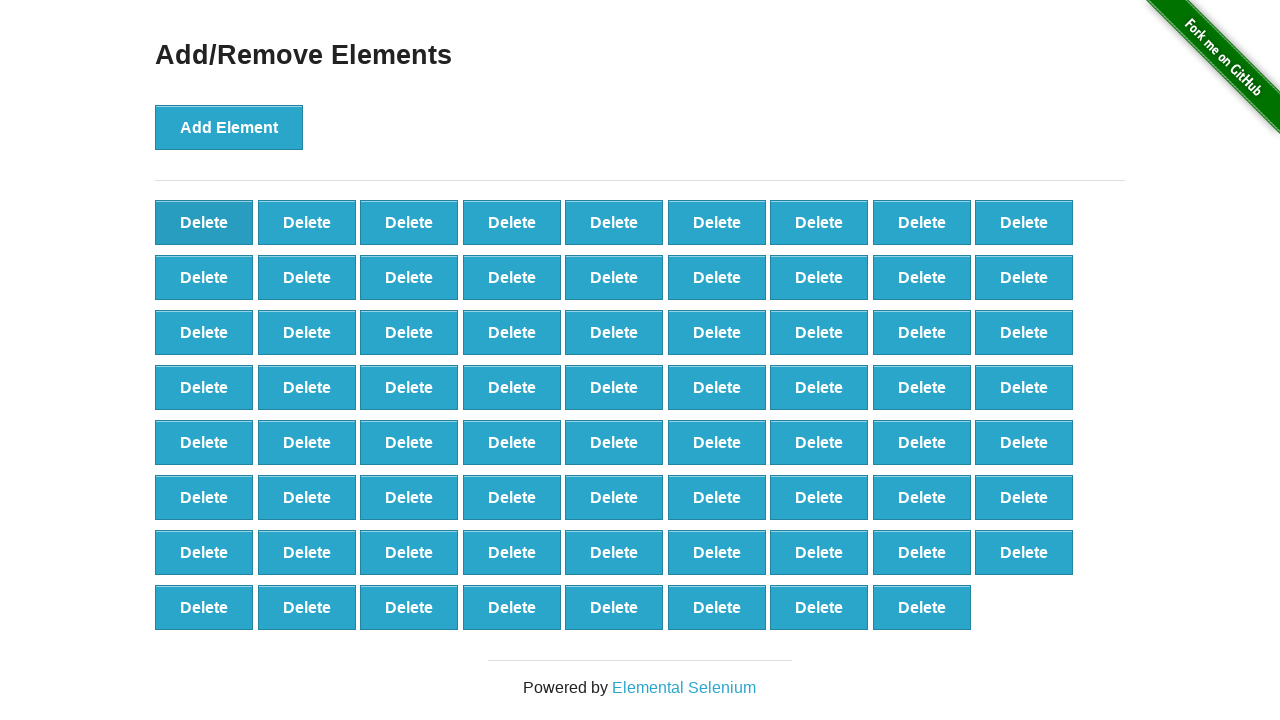

Clicked delete button to remove element (iteration 30/50) at (204, 222) on button.added-manually >> nth=0
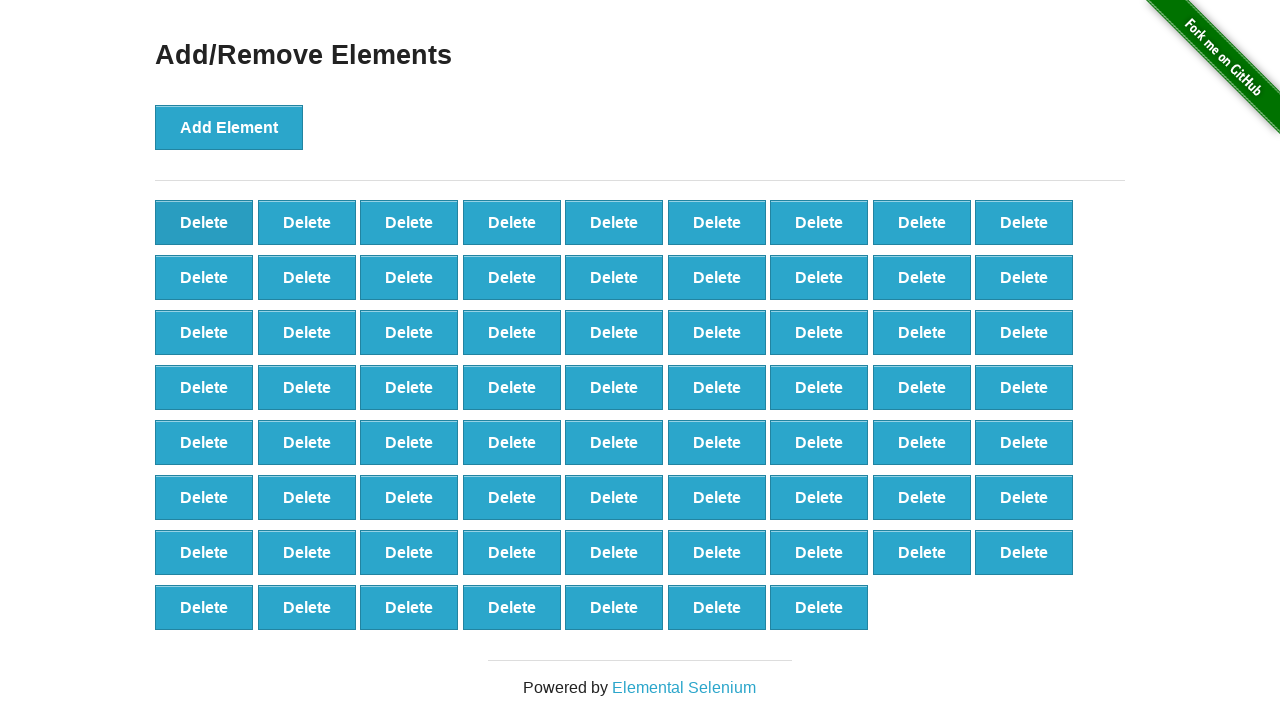

Clicked delete button to remove element (iteration 31/50) at (204, 222) on button.added-manually >> nth=0
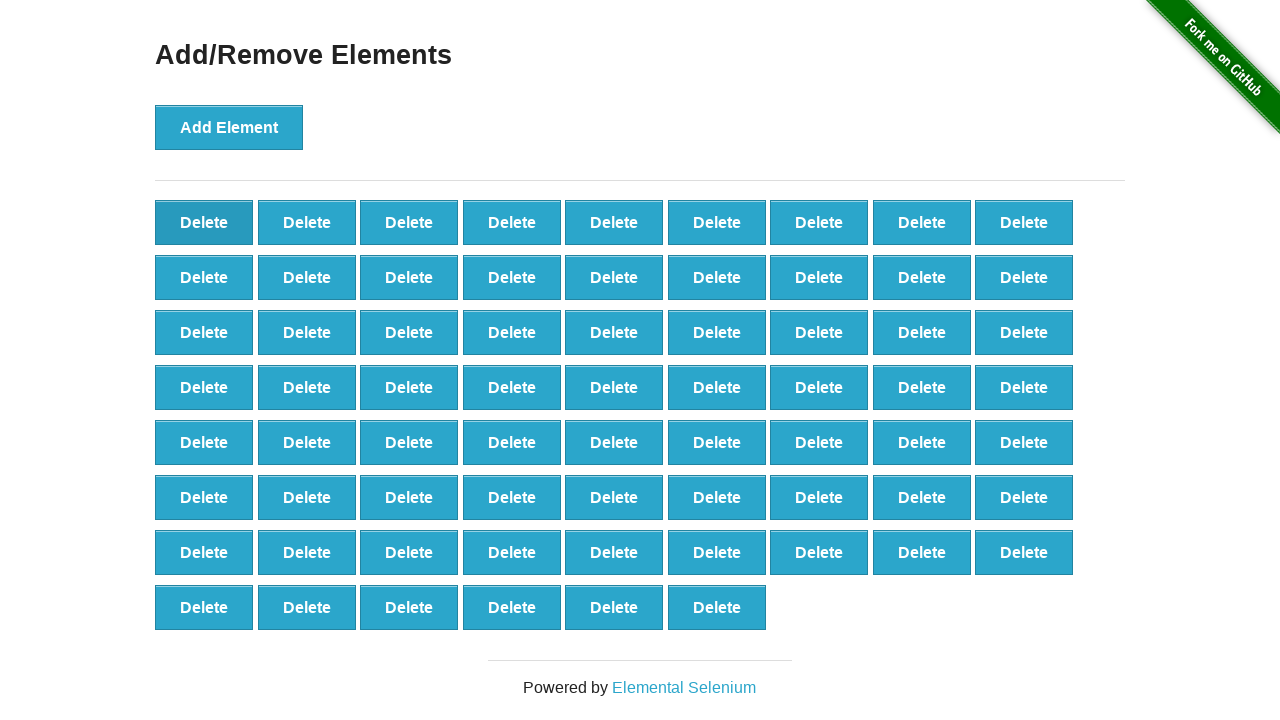

Clicked delete button to remove element (iteration 32/50) at (204, 222) on button.added-manually >> nth=0
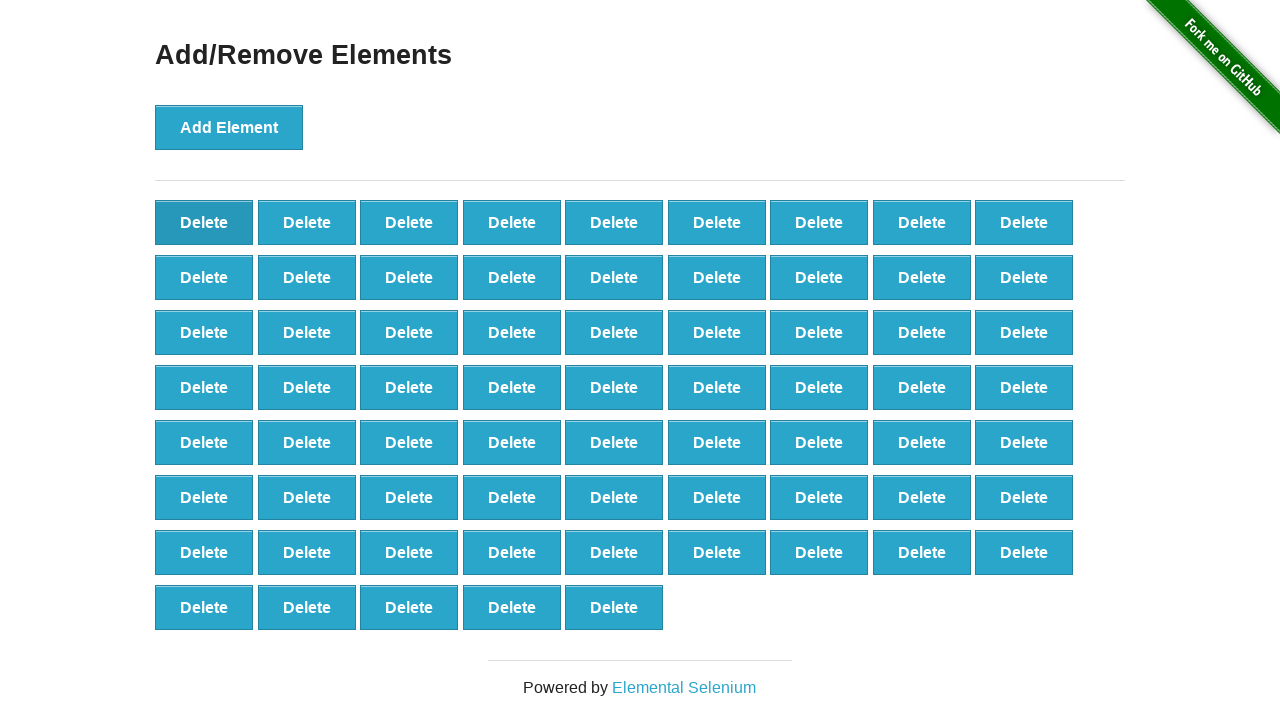

Clicked delete button to remove element (iteration 33/50) at (204, 222) on button.added-manually >> nth=0
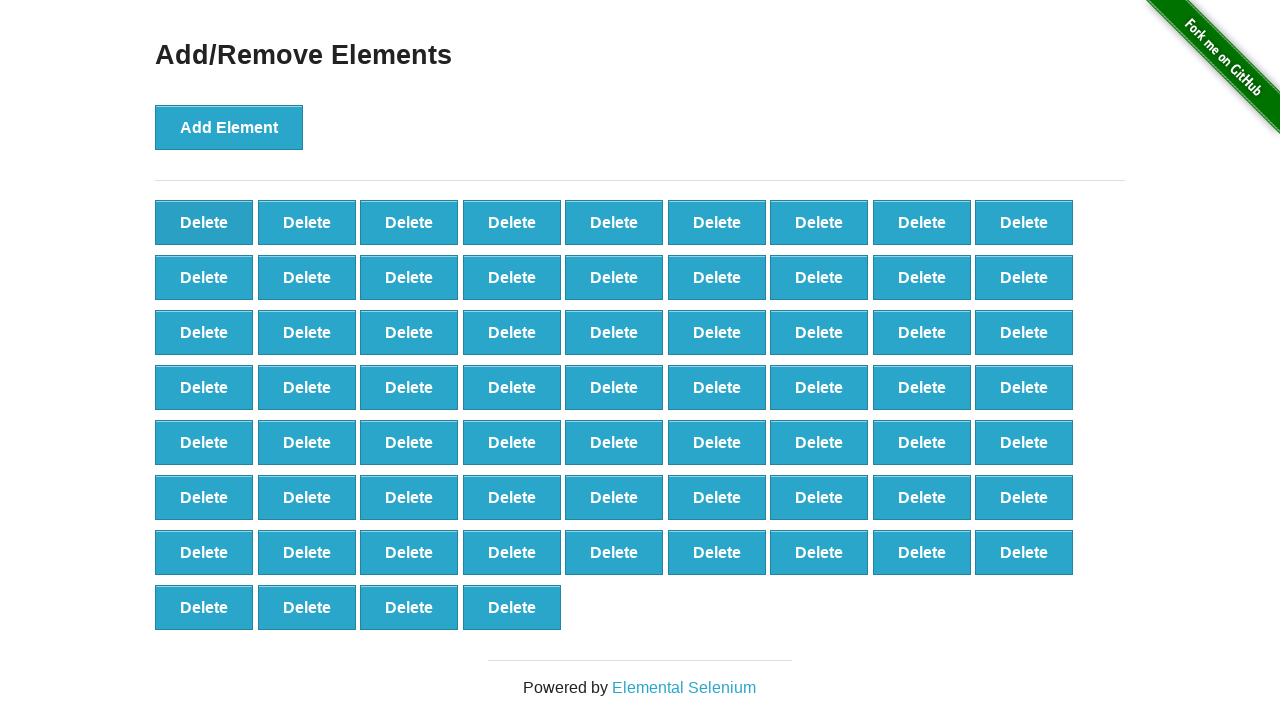

Clicked delete button to remove element (iteration 34/50) at (204, 222) on button.added-manually >> nth=0
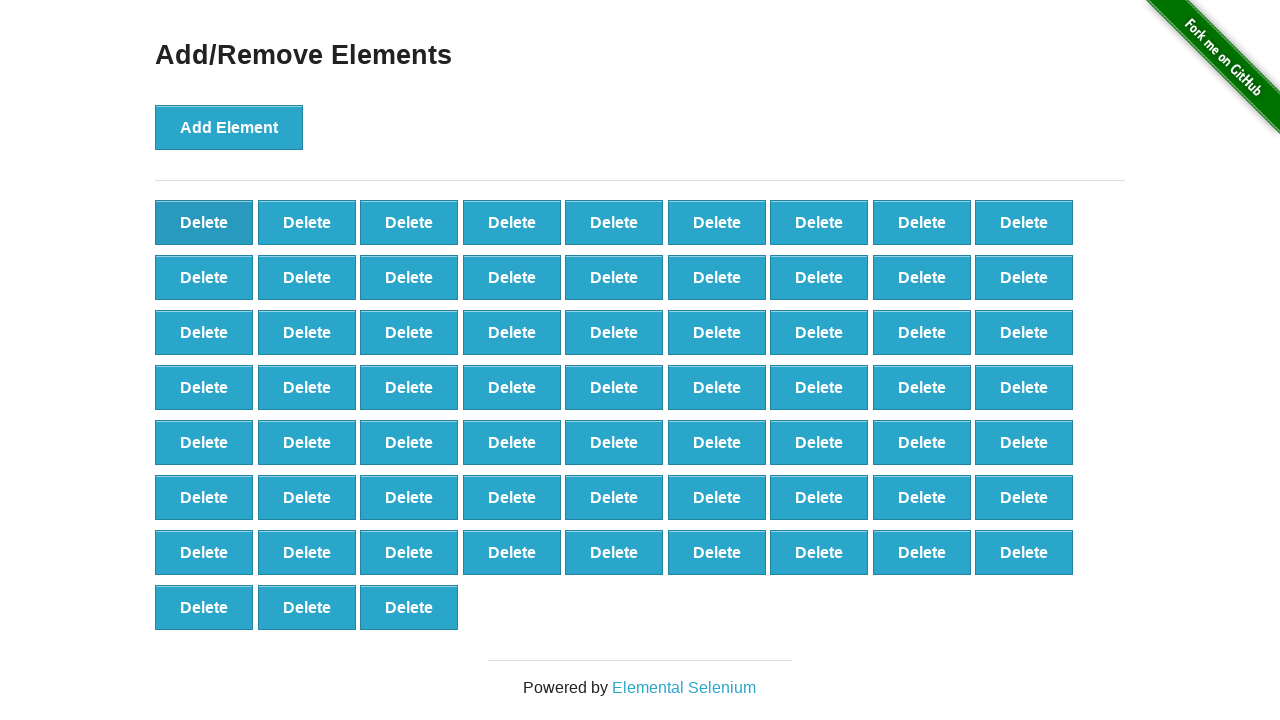

Clicked delete button to remove element (iteration 35/50) at (204, 222) on button.added-manually >> nth=0
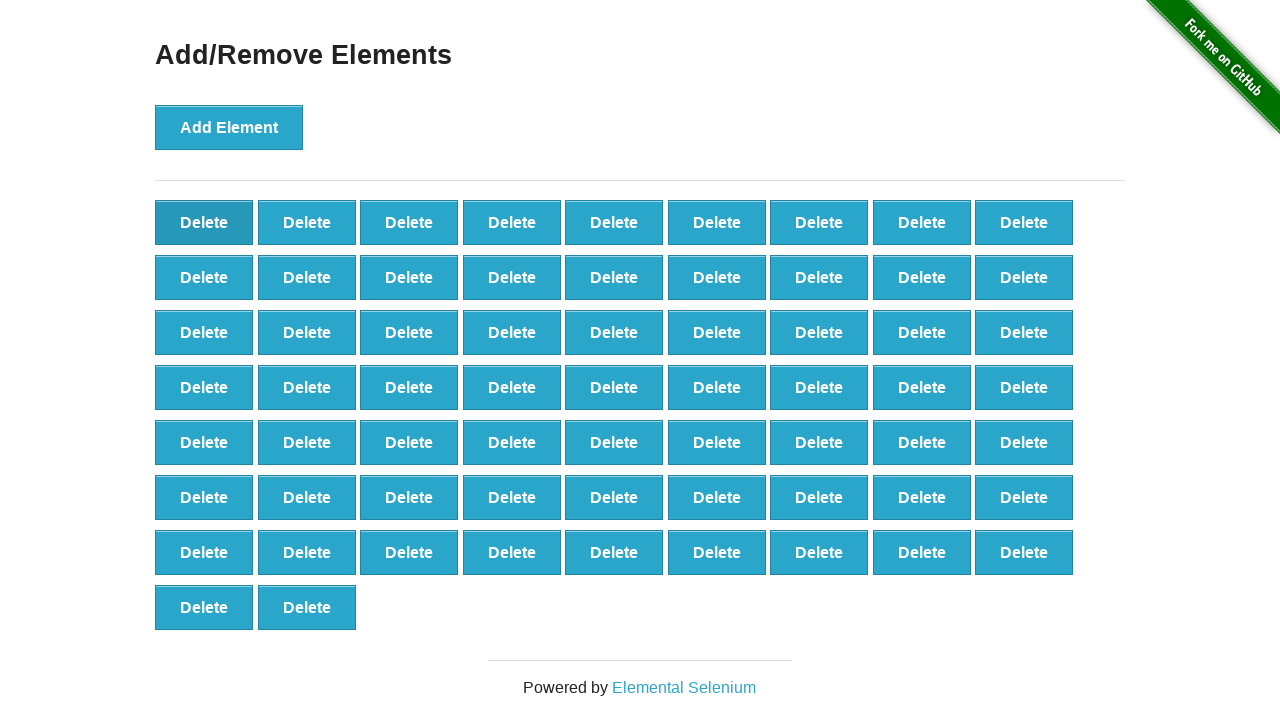

Clicked delete button to remove element (iteration 36/50) at (204, 222) on button.added-manually >> nth=0
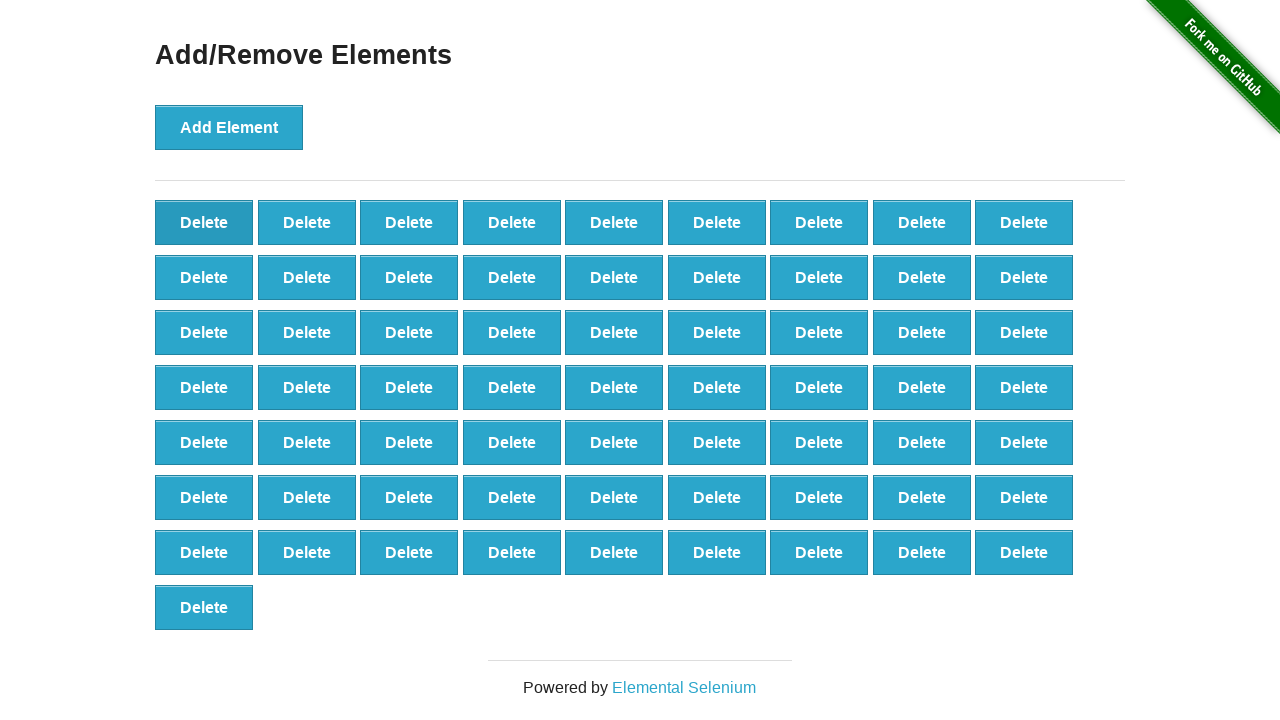

Clicked delete button to remove element (iteration 37/50) at (204, 222) on button.added-manually >> nth=0
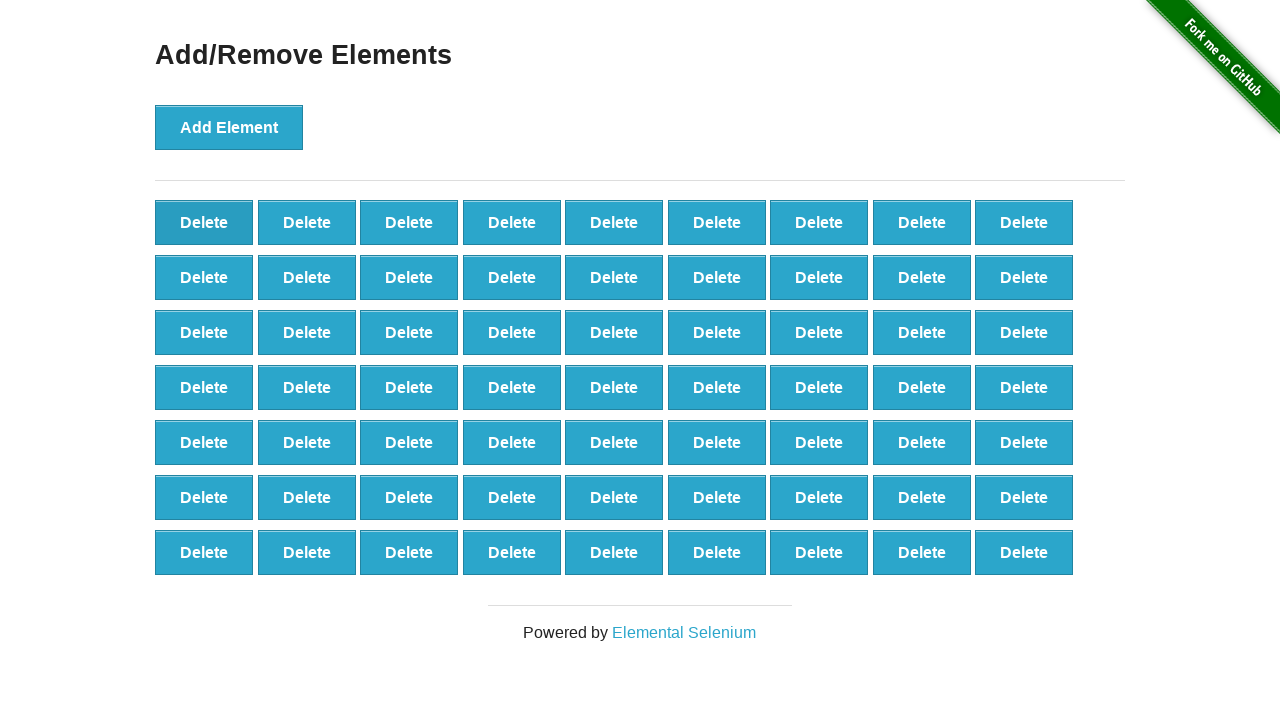

Clicked delete button to remove element (iteration 38/50) at (204, 222) on button.added-manually >> nth=0
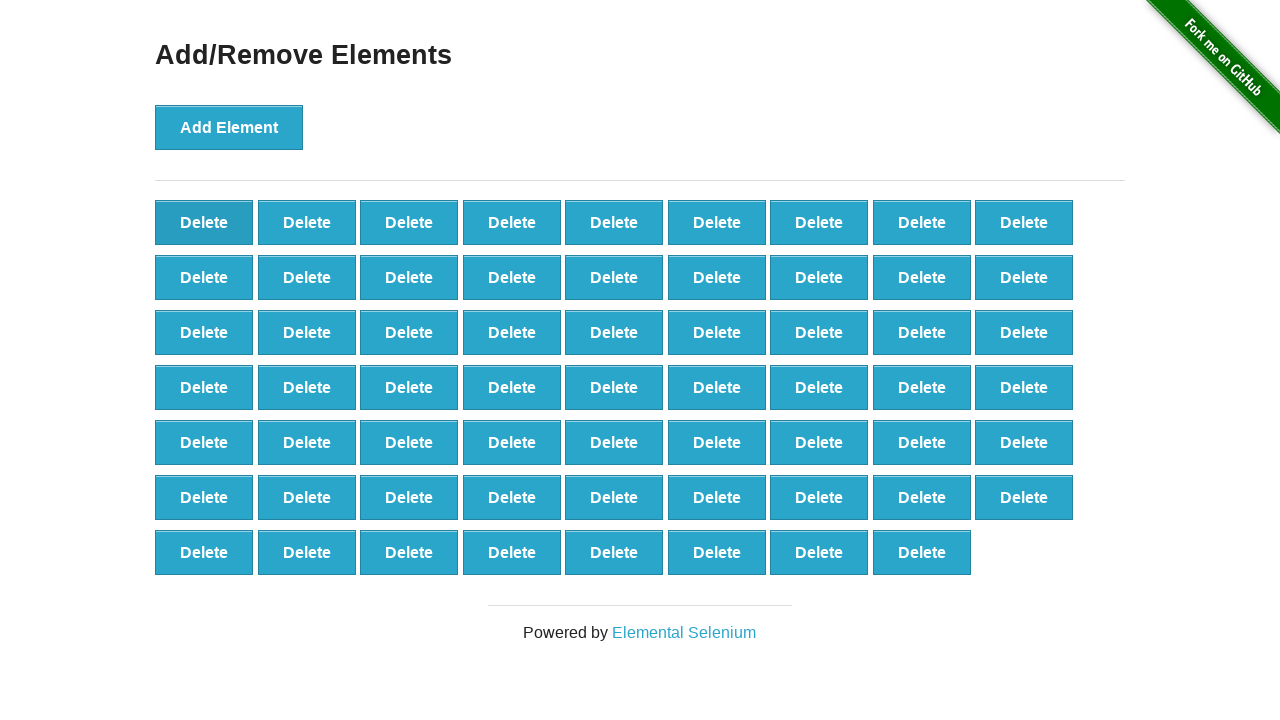

Clicked delete button to remove element (iteration 39/50) at (204, 222) on button.added-manually >> nth=0
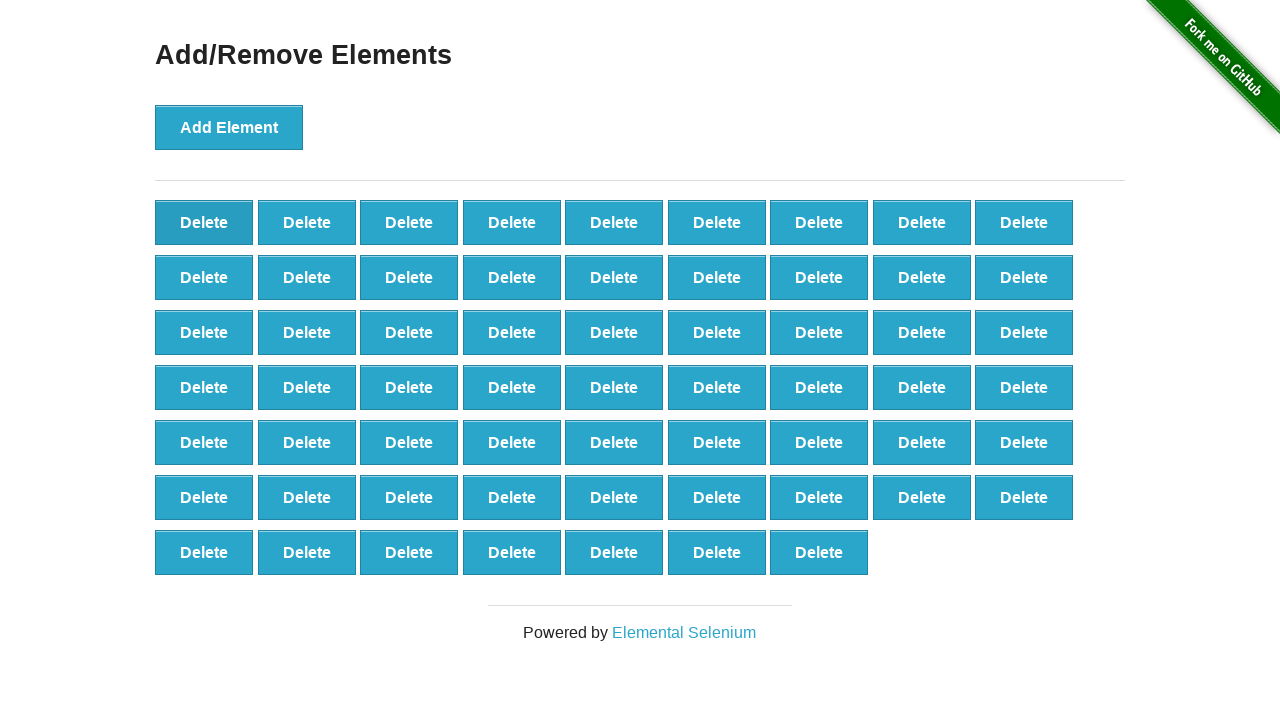

Clicked delete button to remove element (iteration 40/50) at (204, 222) on button.added-manually >> nth=0
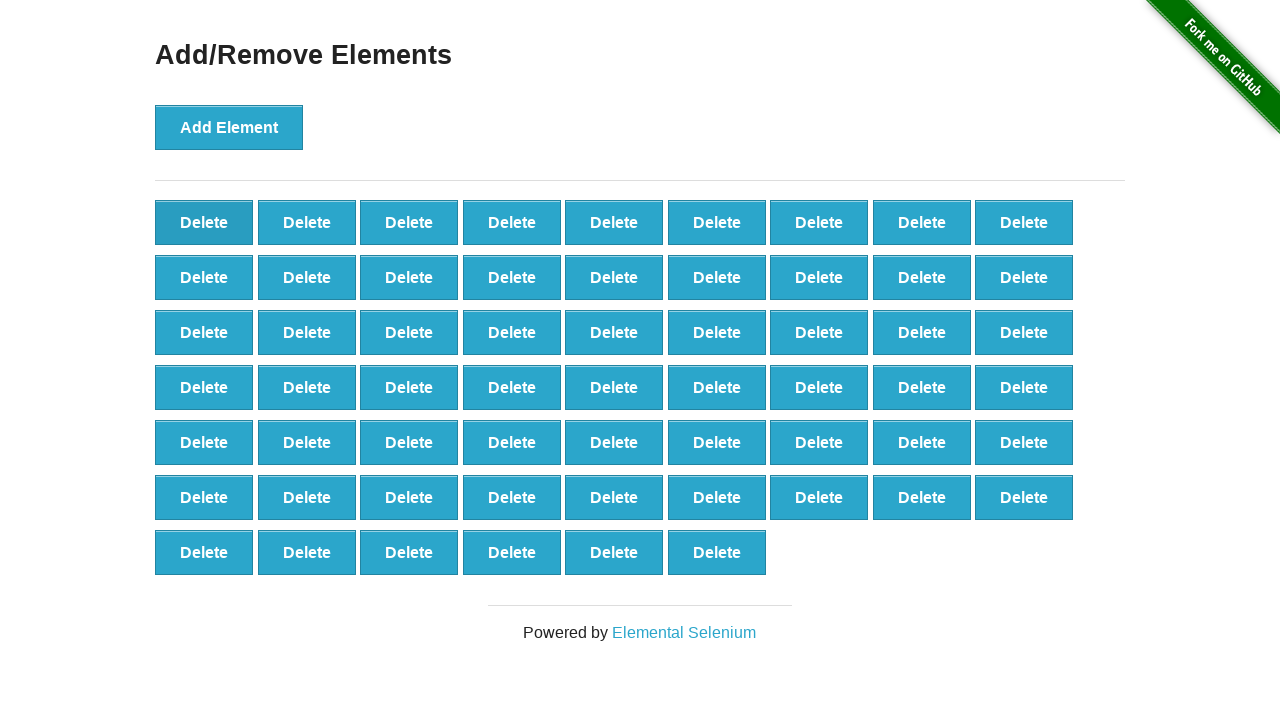

Clicked delete button to remove element (iteration 41/50) at (204, 222) on button.added-manually >> nth=0
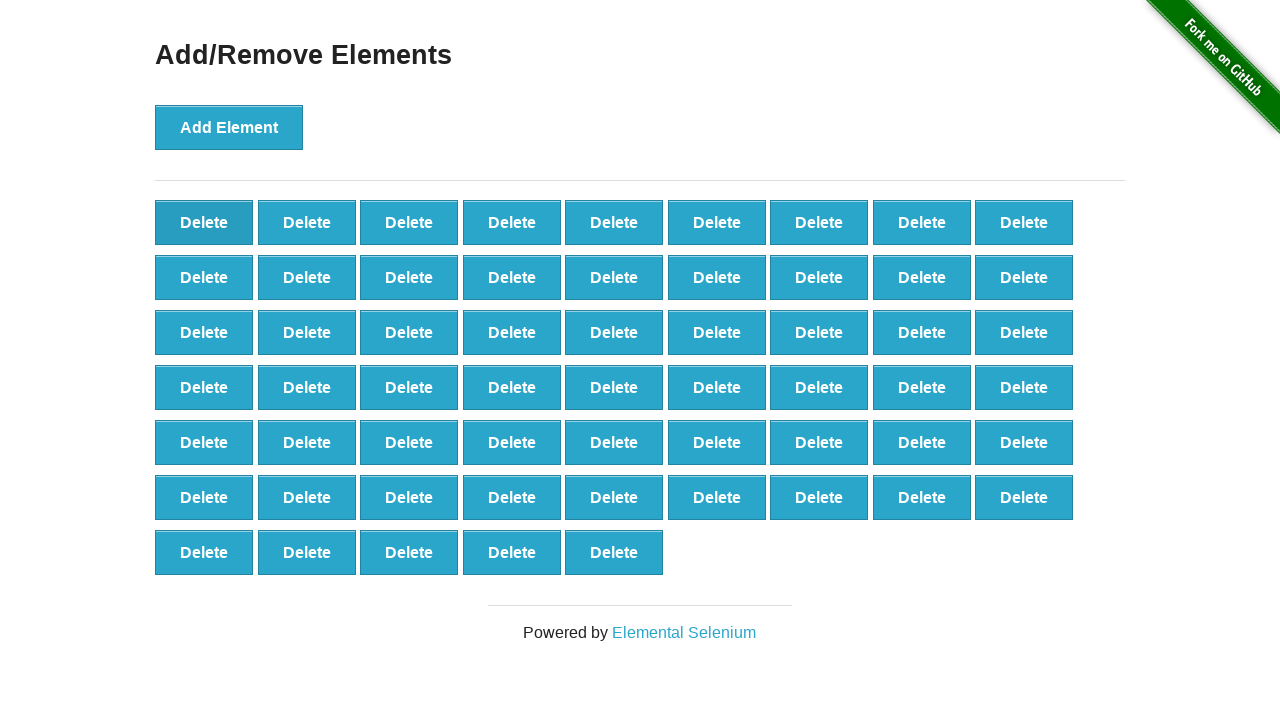

Clicked delete button to remove element (iteration 42/50) at (204, 222) on button.added-manually >> nth=0
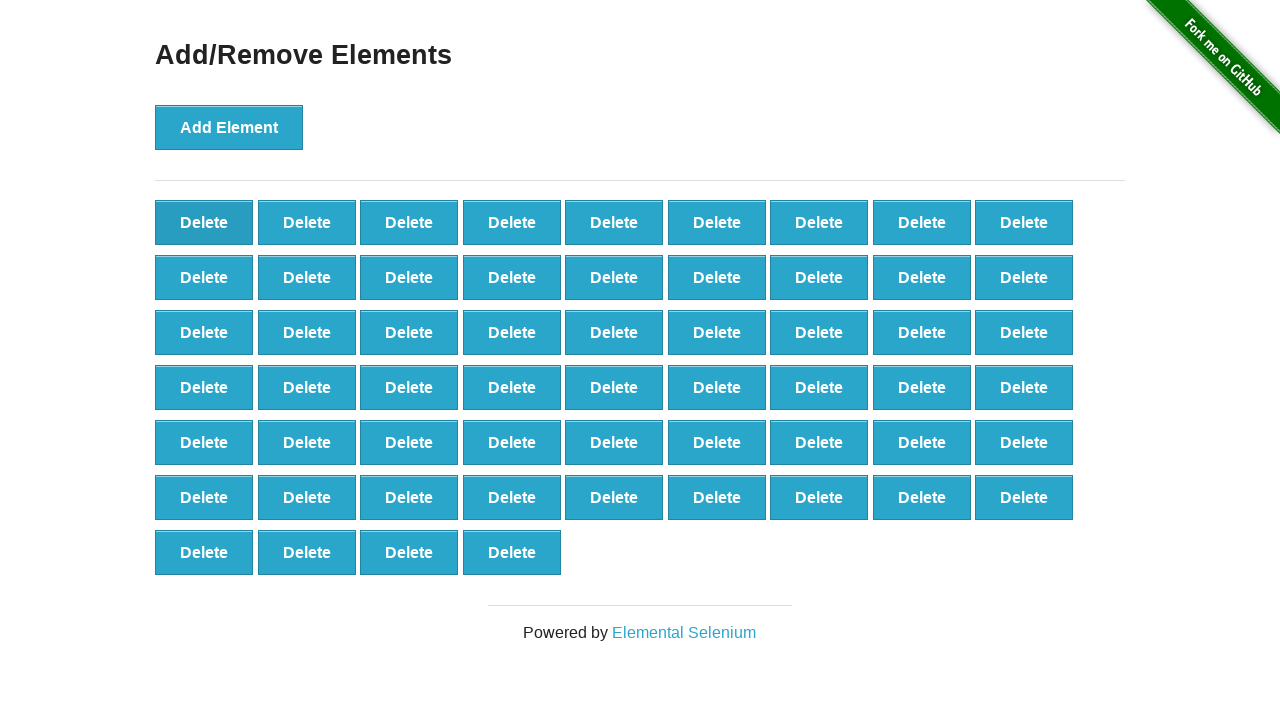

Clicked delete button to remove element (iteration 43/50) at (204, 222) on button.added-manually >> nth=0
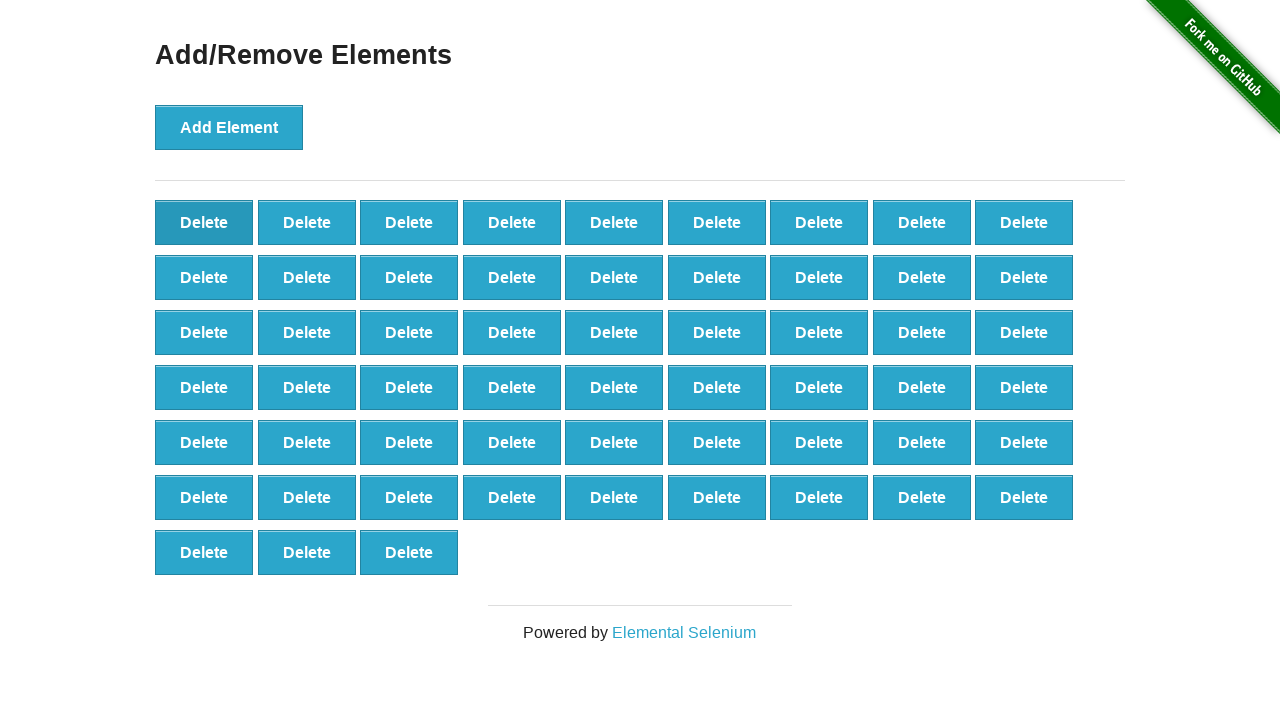

Clicked delete button to remove element (iteration 44/50) at (204, 222) on button.added-manually >> nth=0
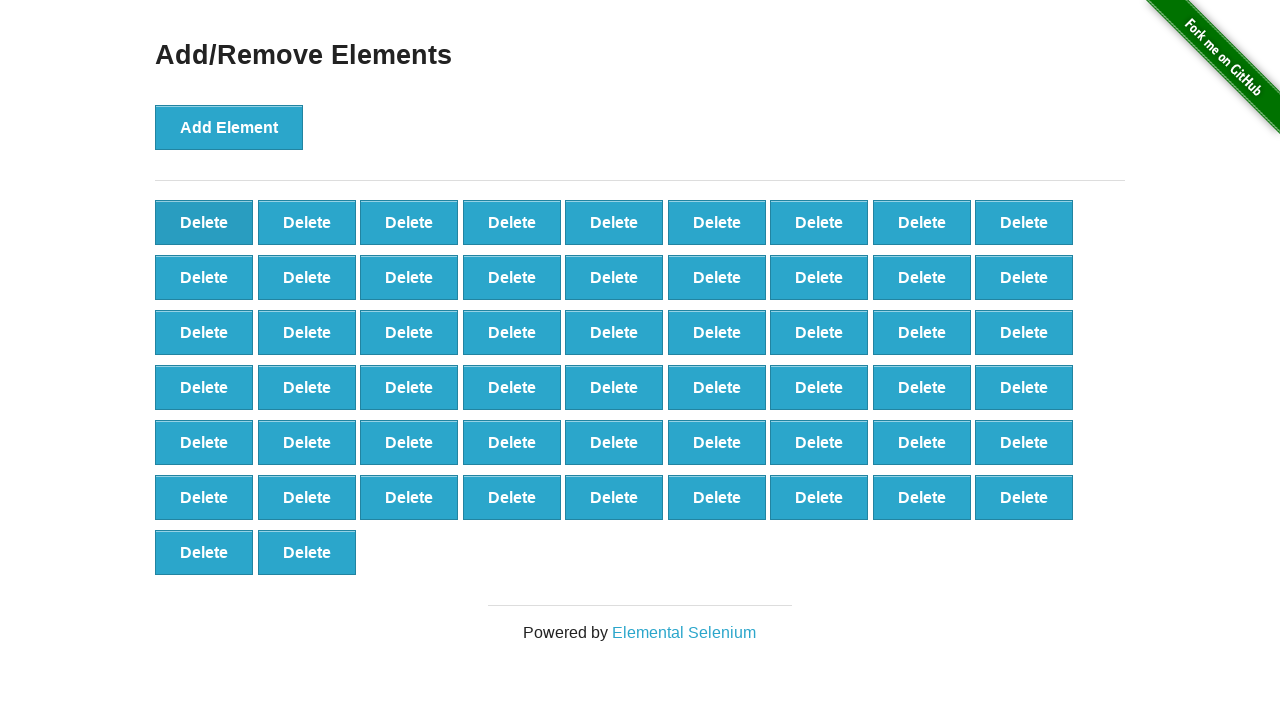

Clicked delete button to remove element (iteration 45/50) at (204, 222) on button.added-manually >> nth=0
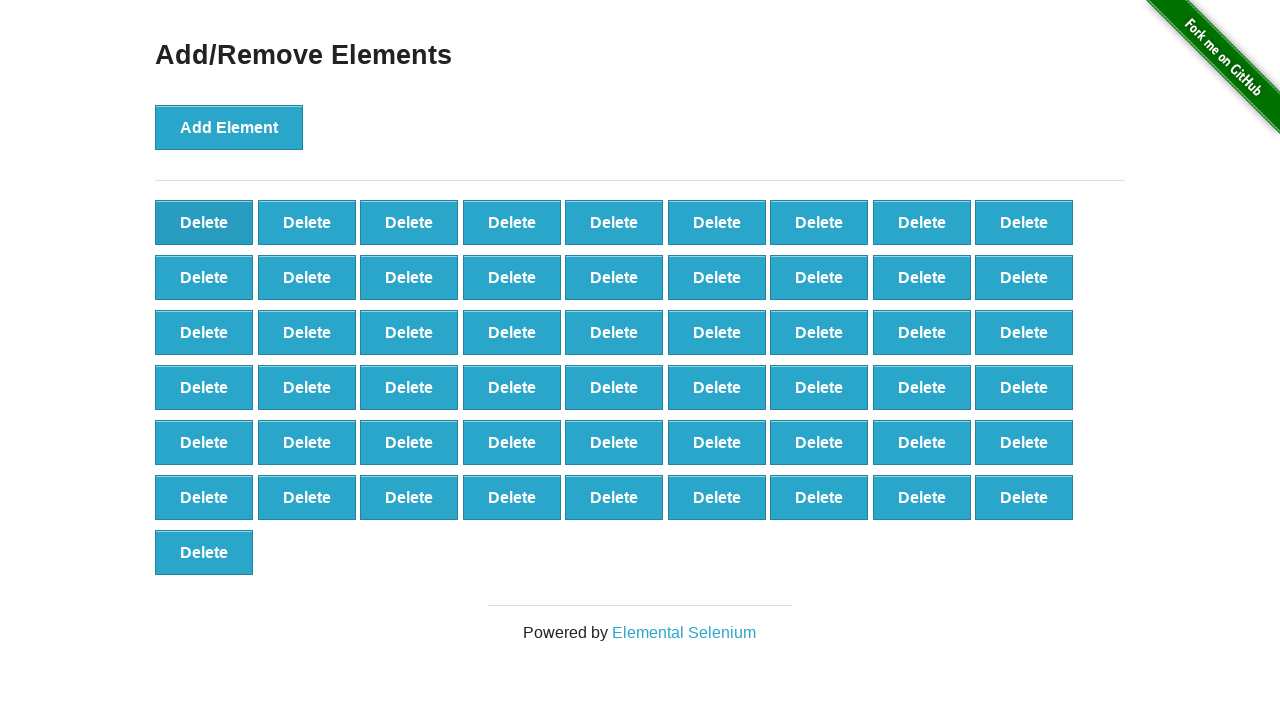

Clicked delete button to remove element (iteration 46/50) at (204, 222) on button.added-manually >> nth=0
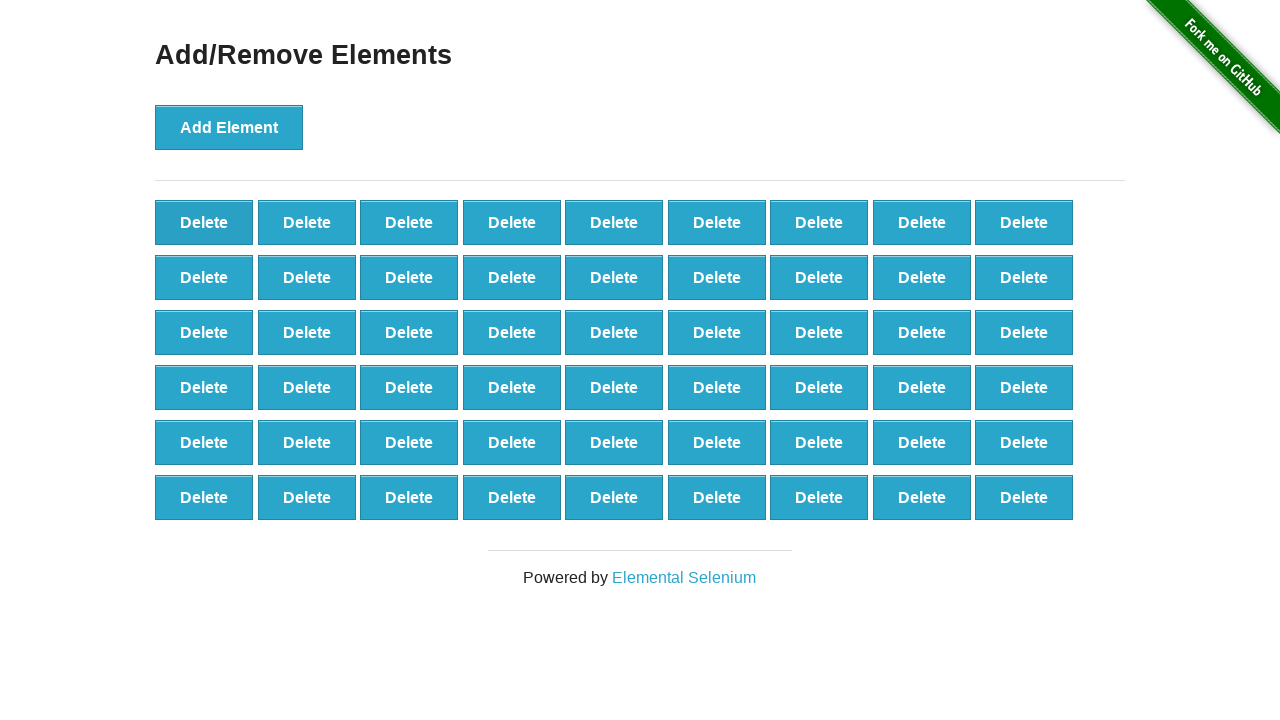

Clicked delete button to remove element (iteration 47/50) at (204, 222) on button.added-manually >> nth=0
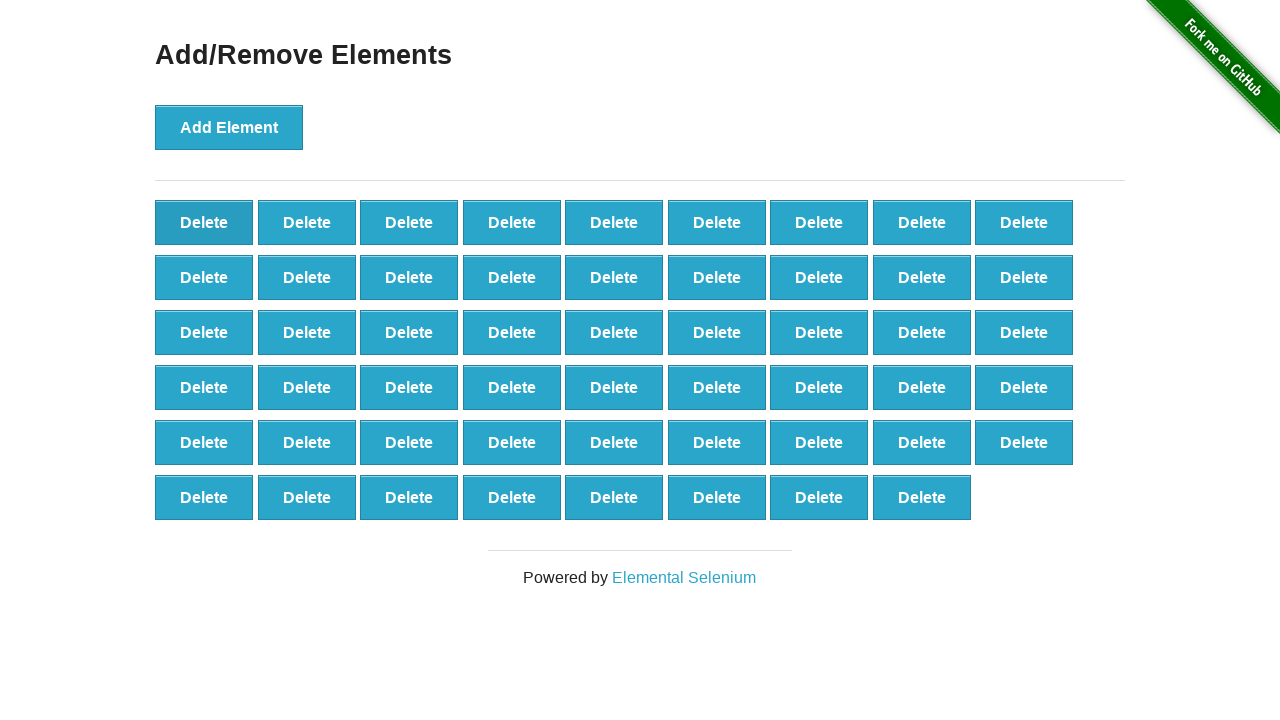

Clicked delete button to remove element (iteration 48/50) at (204, 222) on button.added-manually >> nth=0
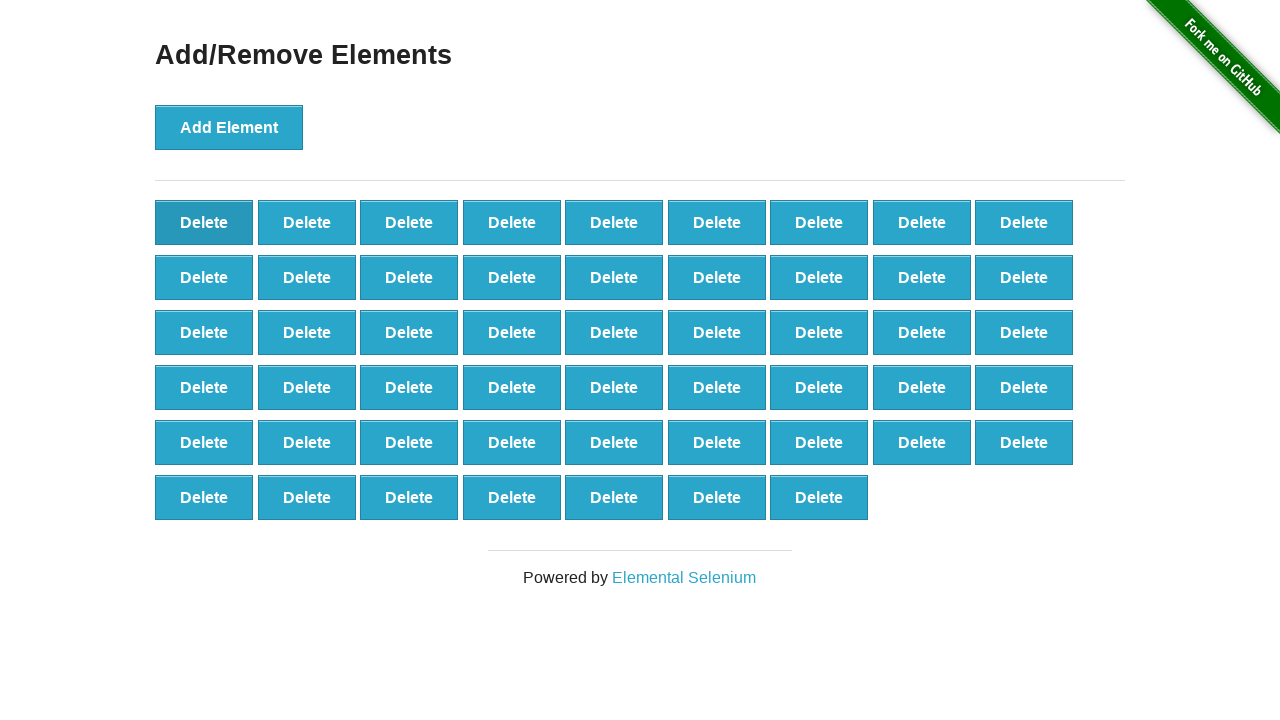

Clicked delete button to remove element (iteration 49/50) at (204, 222) on button.added-manually >> nth=0
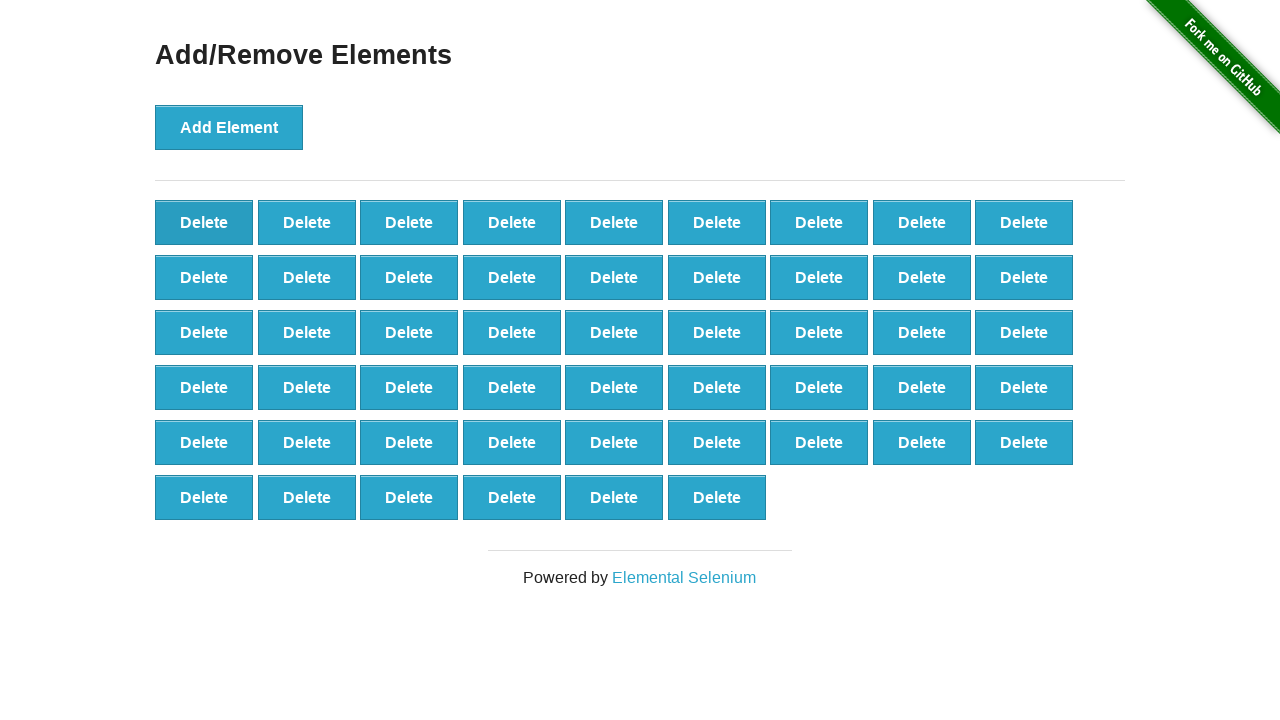

Clicked delete button to remove element (iteration 50/50) at (204, 222) on button.added-manually >> nth=0
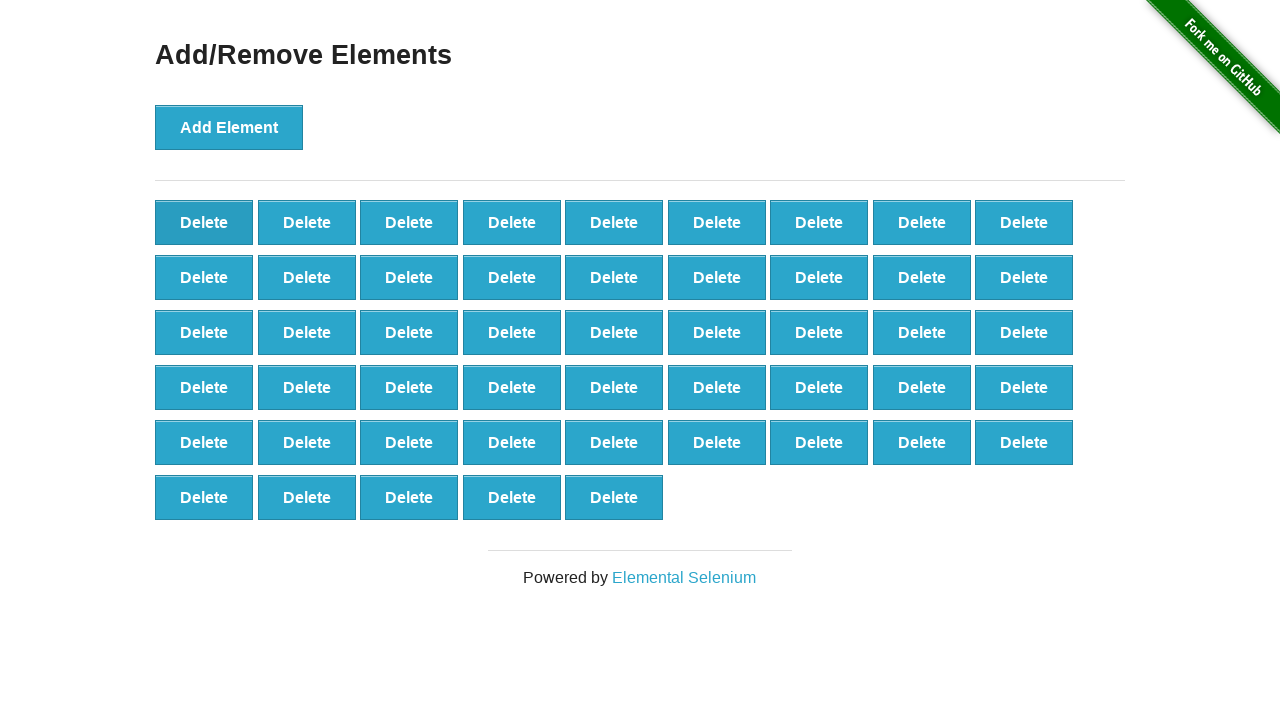

Verified that 50 delete buttons remain after deletions
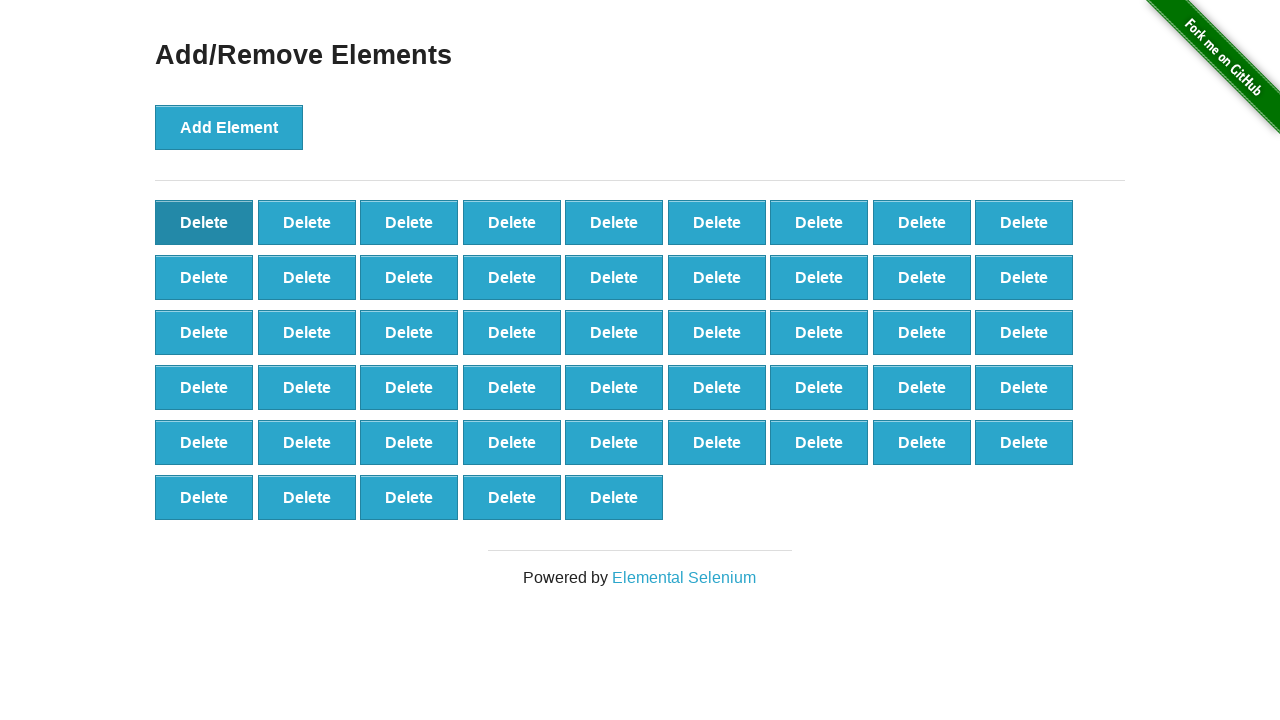

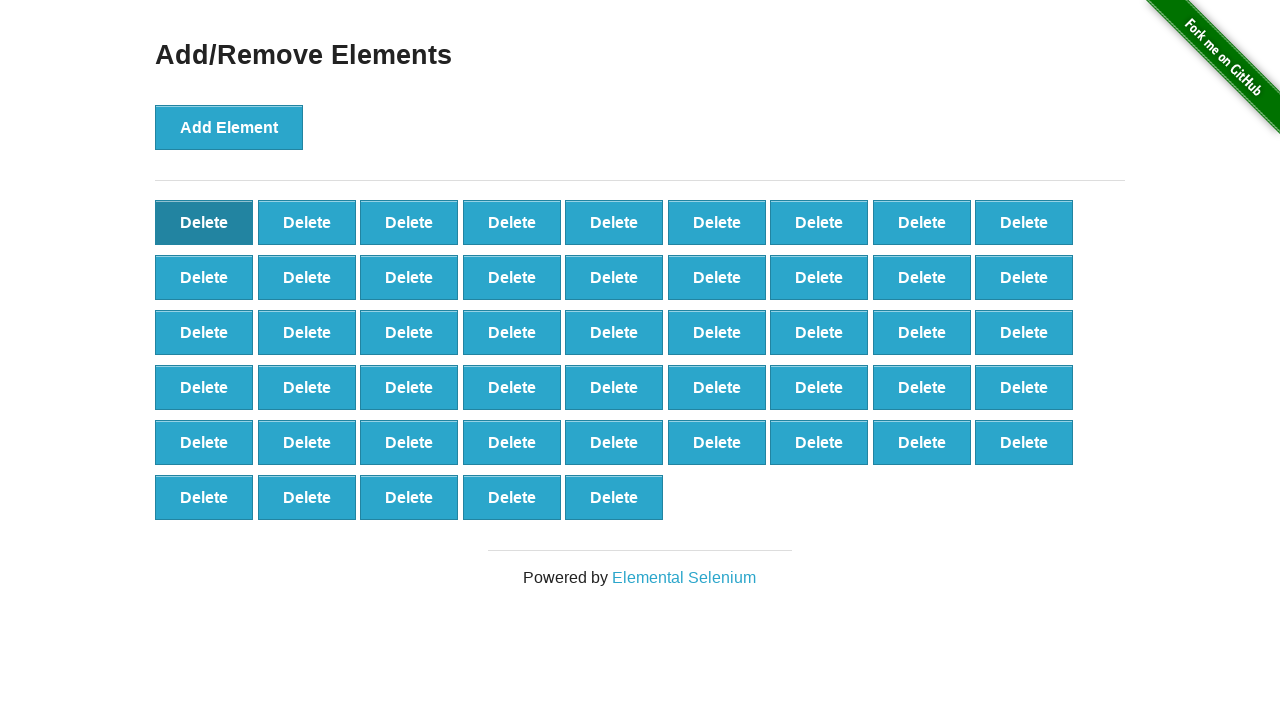